Tests calendar date picker functionality by navigating to a specific date (October 15, 2018) using previous/next month navigation buttons

Starting URL: https://seleniumpractise.blogspot.com/2016/08/how-to-handle-calendar-in-selenium.html

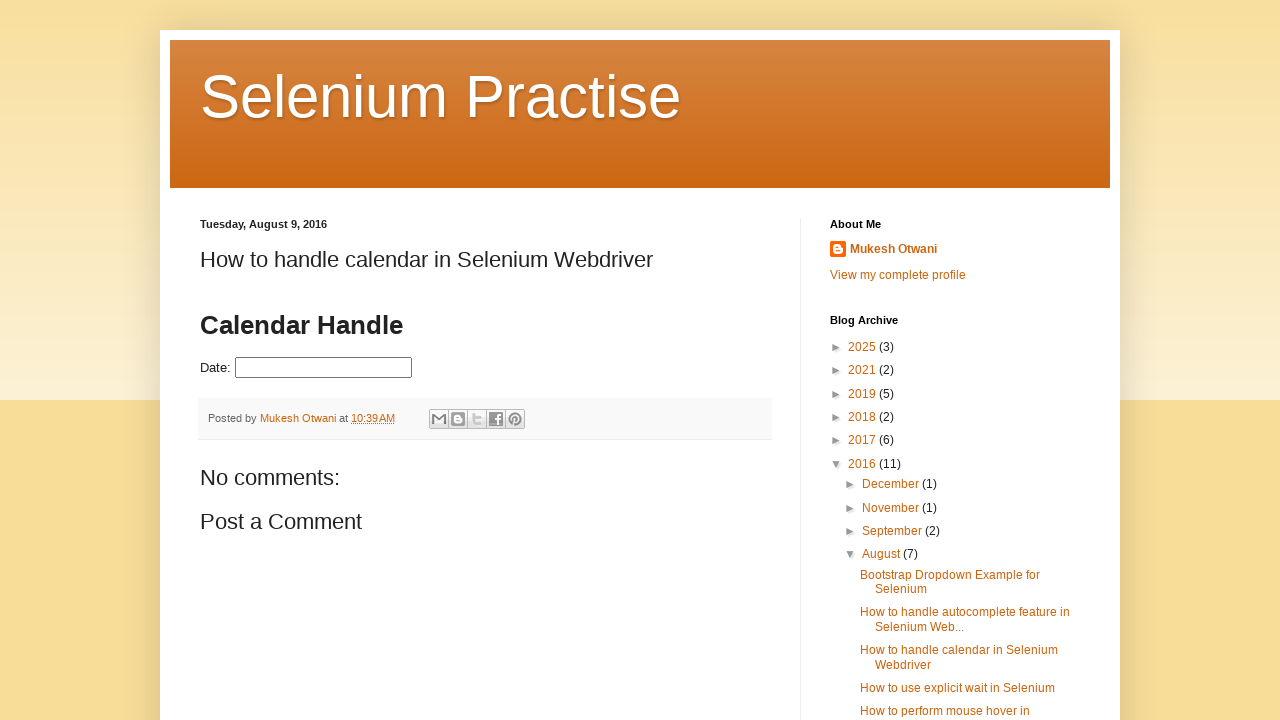

Clicked on date picker to open calendar at (324, 368) on #datepicker
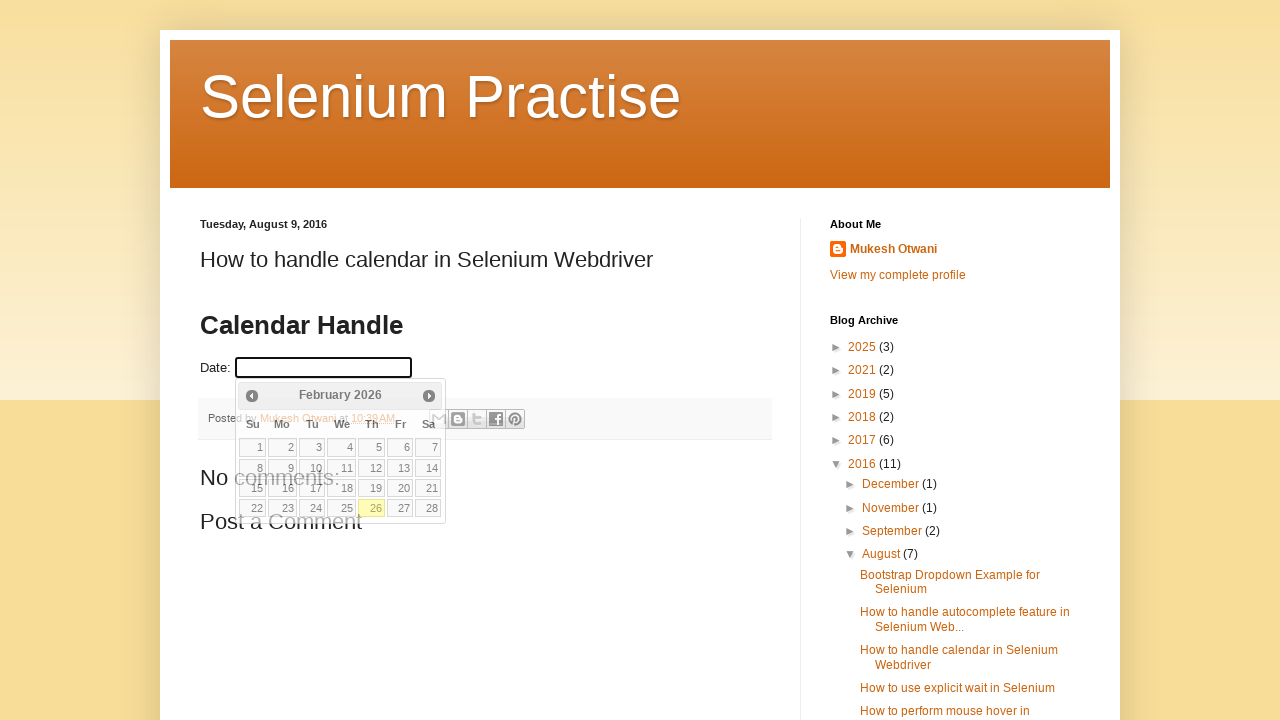

Calendar became visible
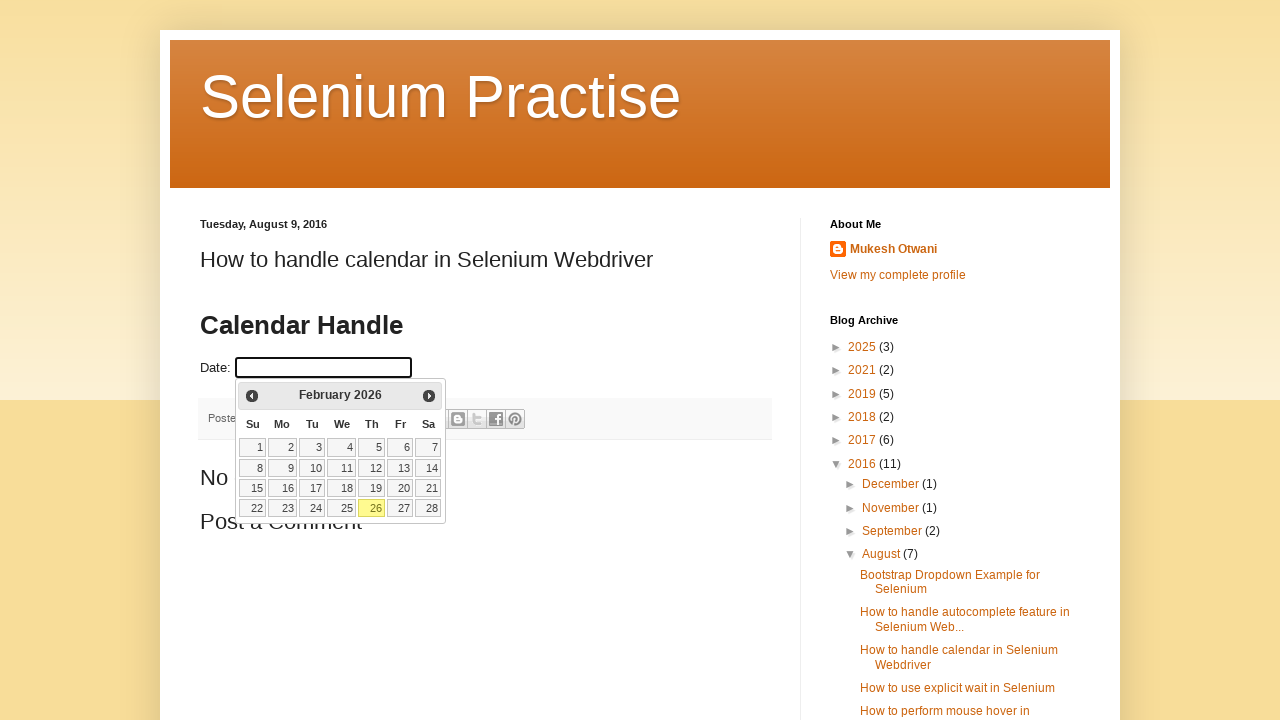

Retrieved current calendar date: February 2026
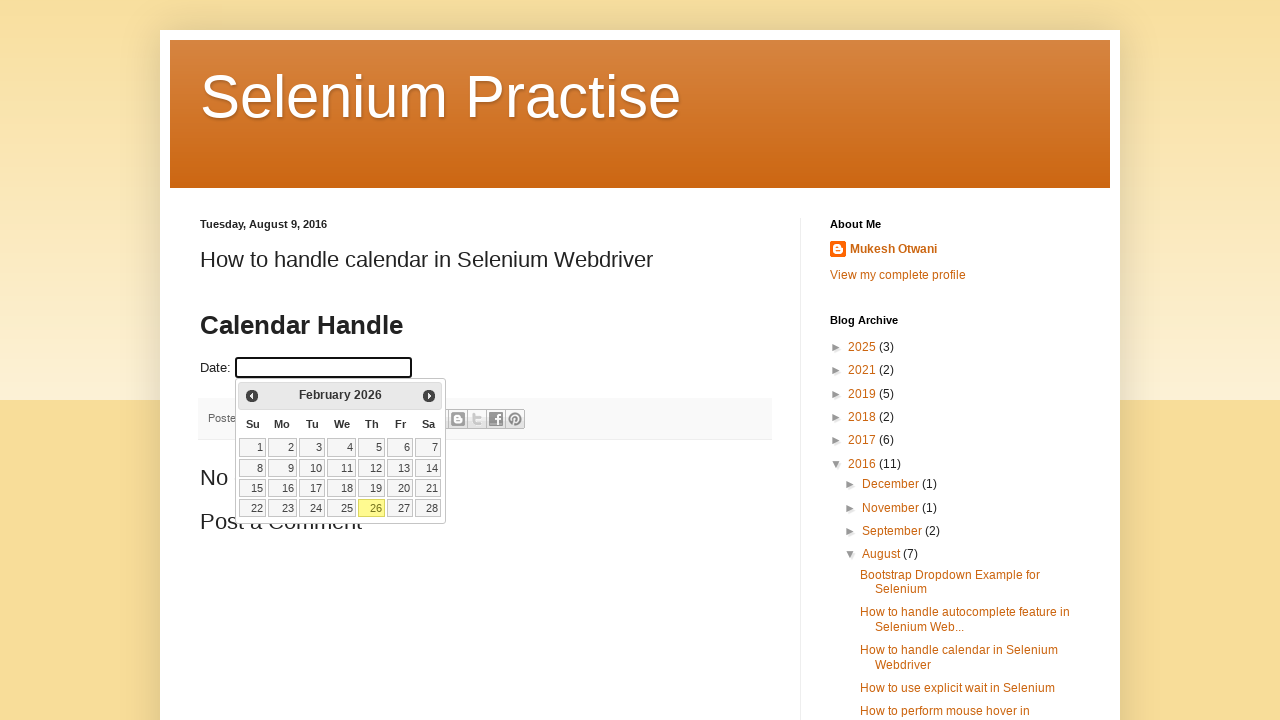

Clicked previous month button to navigate to earlier date at (252, 396) on xpath=//span[@class='ui-icon ui-icon-circle-triangle-w']
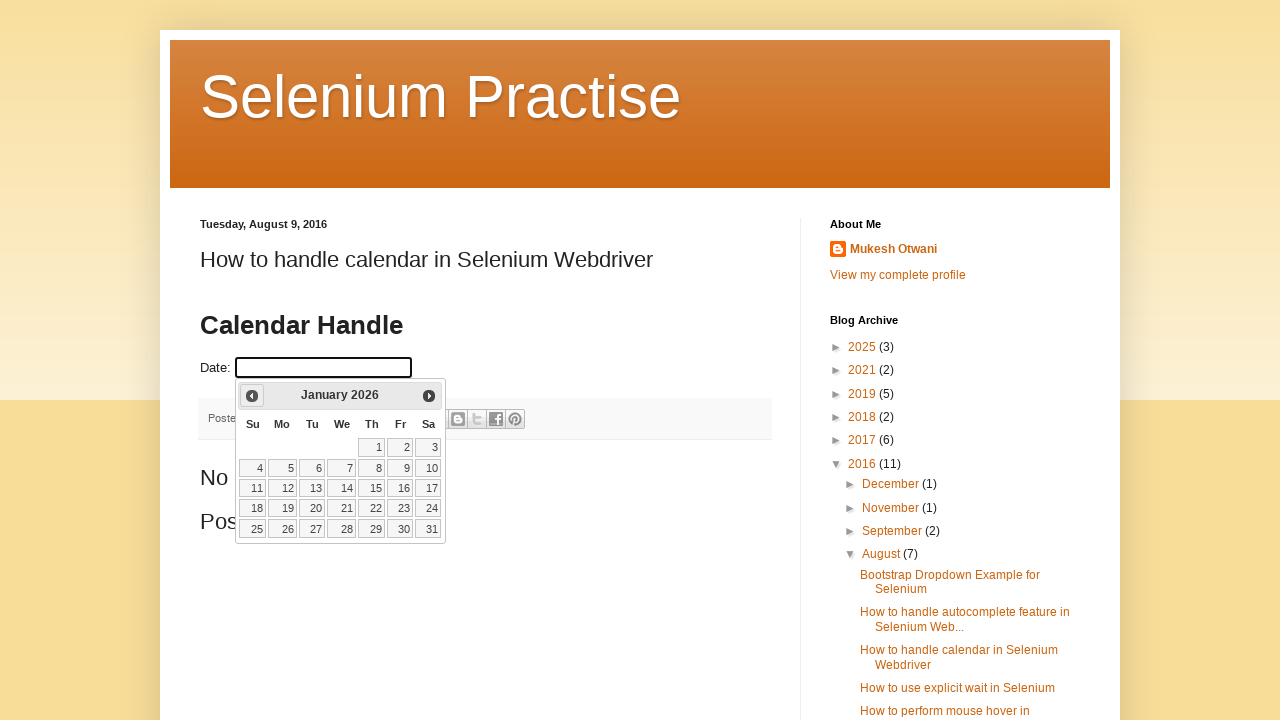

Retrieved updated calendar date: January 2026
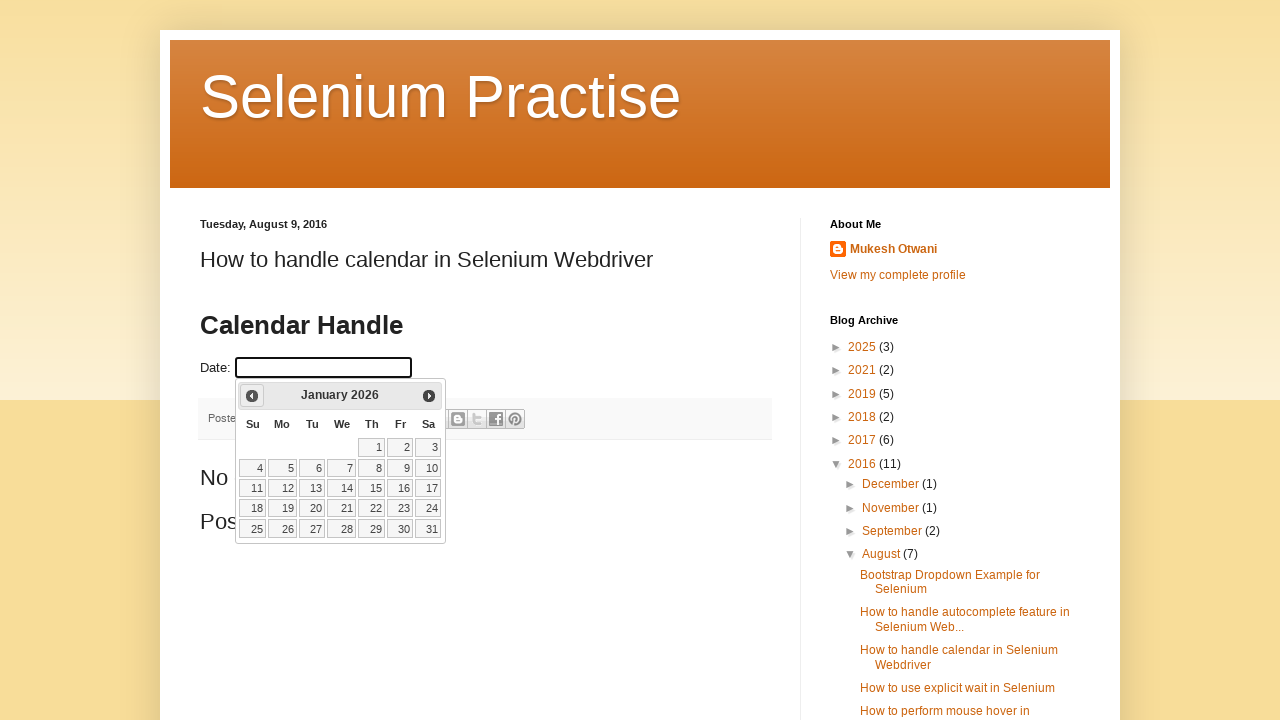

Clicked previous month button to navigate to earlier date at (252, 396) on xpath=//span[@class='ui-icon ui-icon-circle-triangle-w']
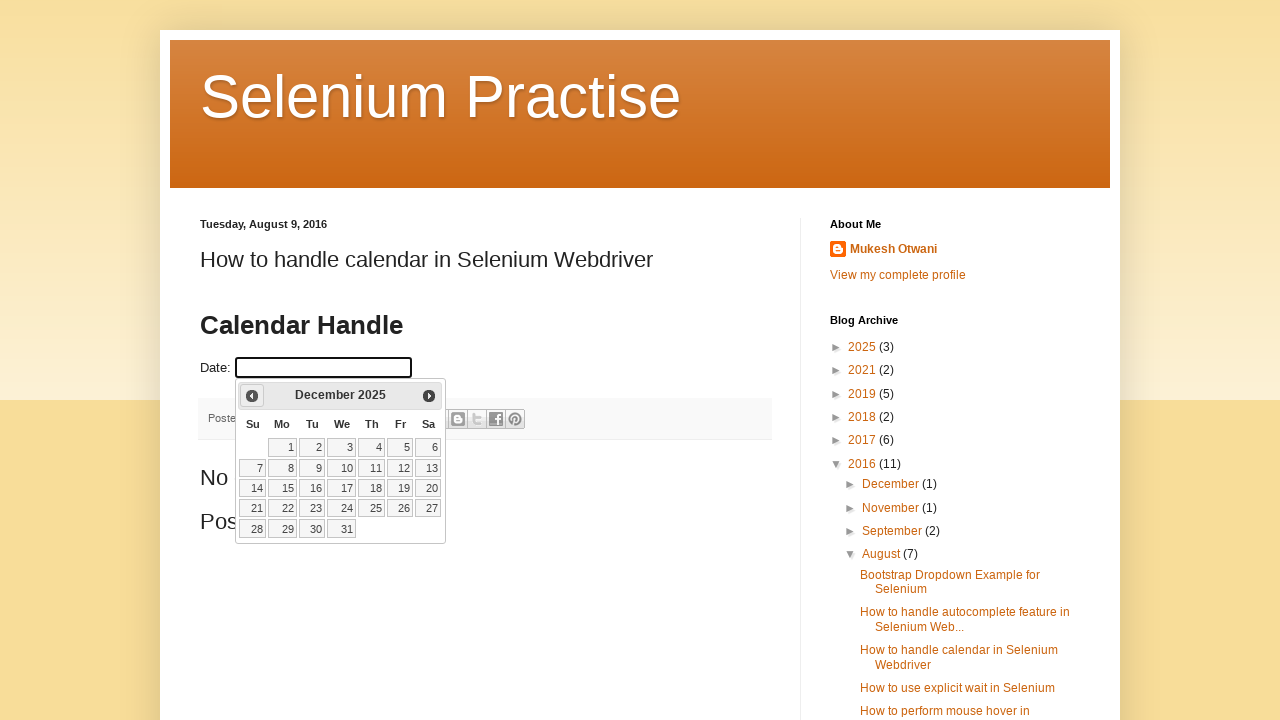

Retrieved updated calendar date: December 2025
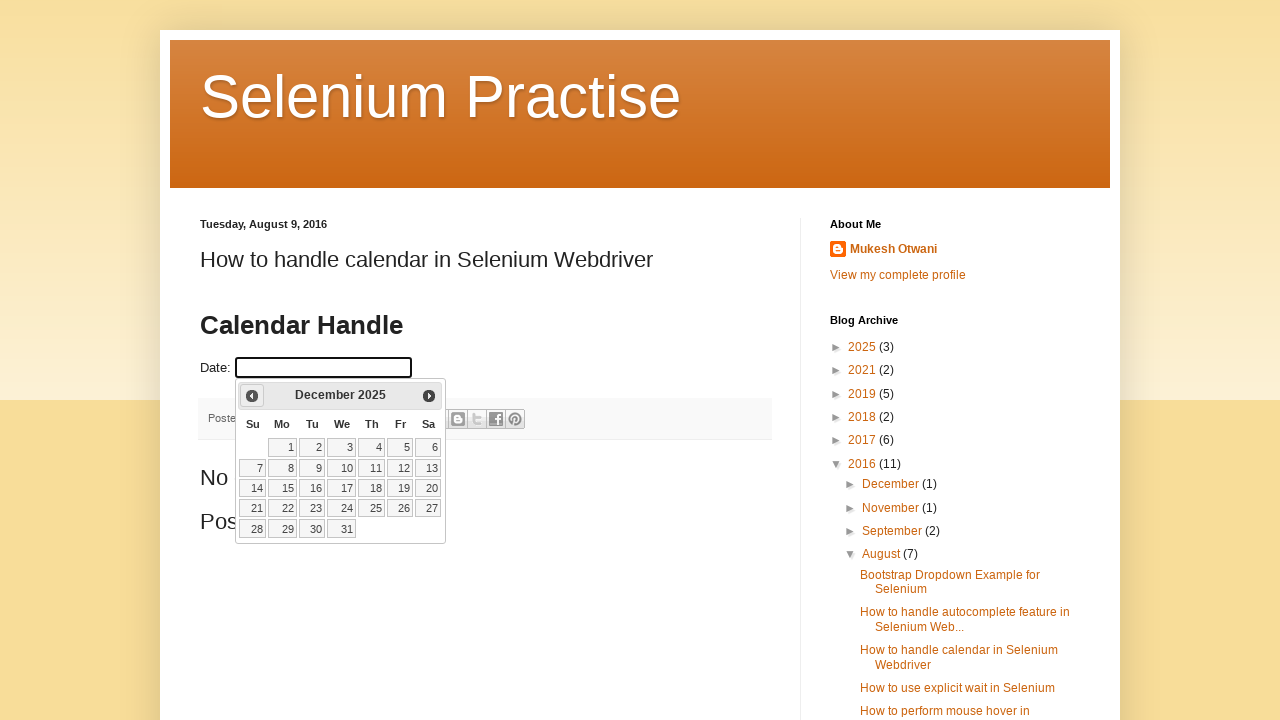

Clicked previous month button to navigate to earlier date at (252, 396) on xpath=//span[@class='ui-icon ui-icon-circle-triangle-w']
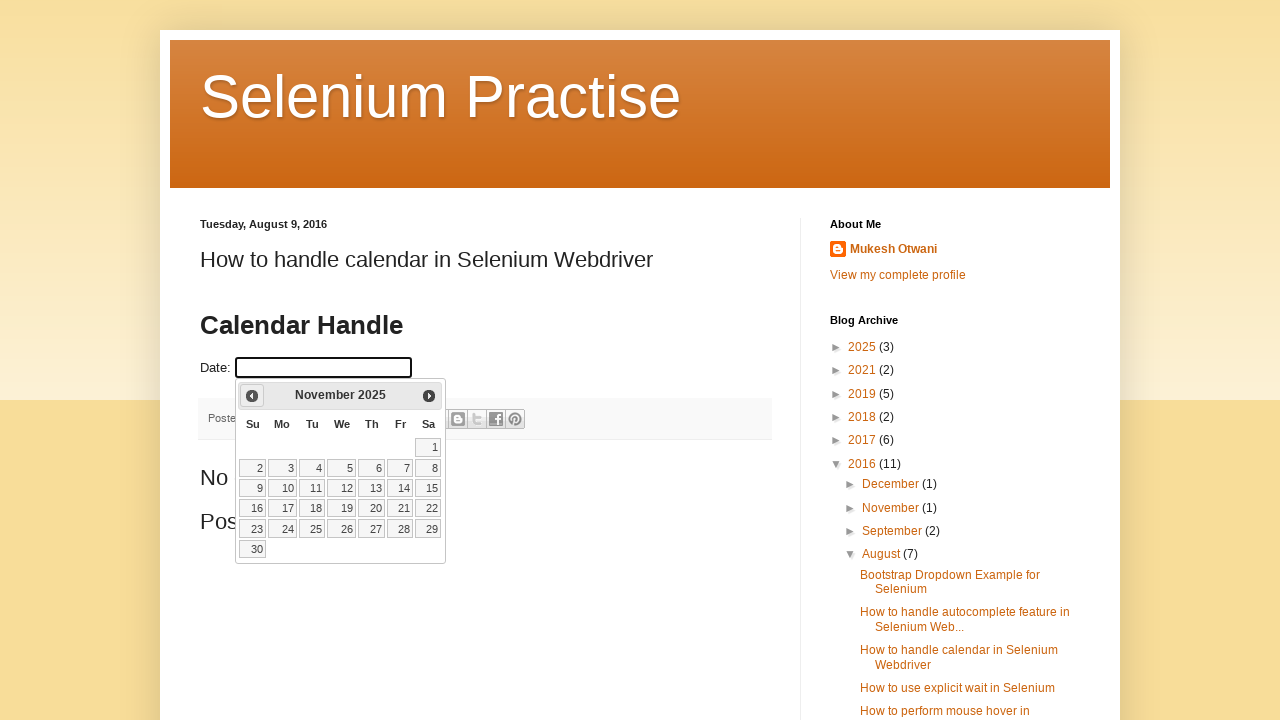

Retrieved updated calendar date: November 2025
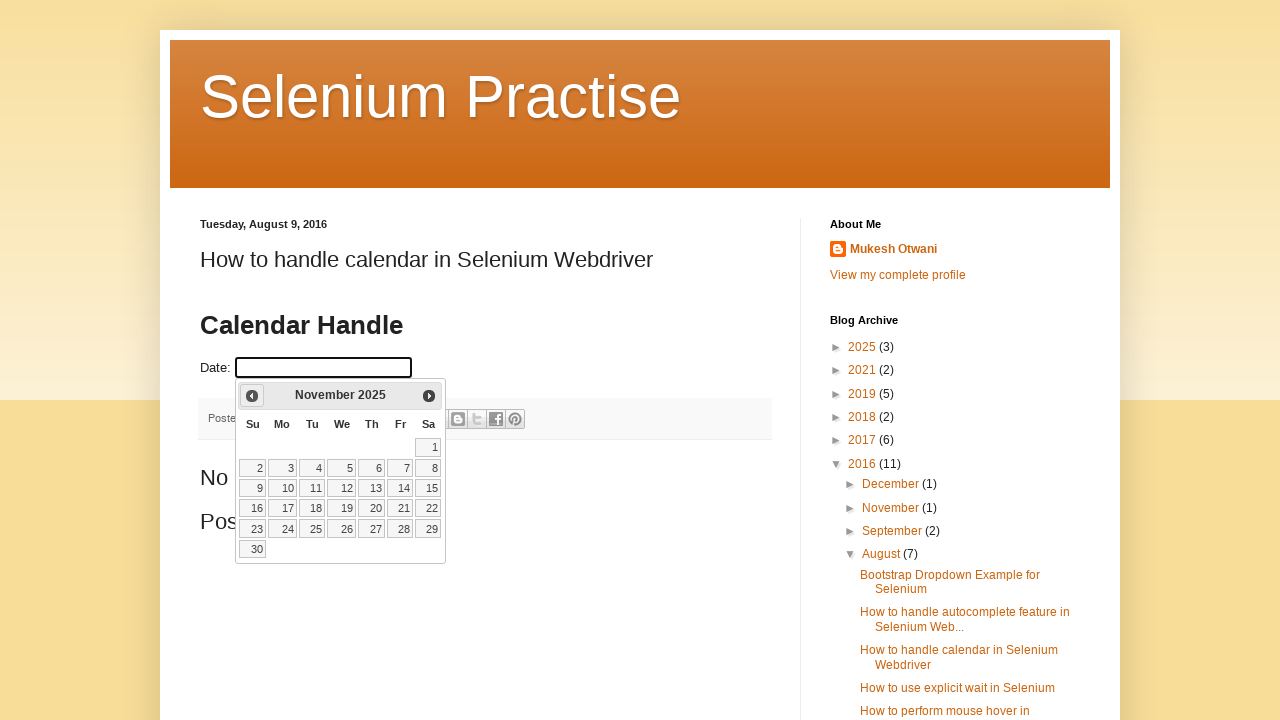

Clicked previous month button to navigate to earlier date at (252, 396) on xpath=//span[@class='ui-icon ui-icon-circle-triangle-w']
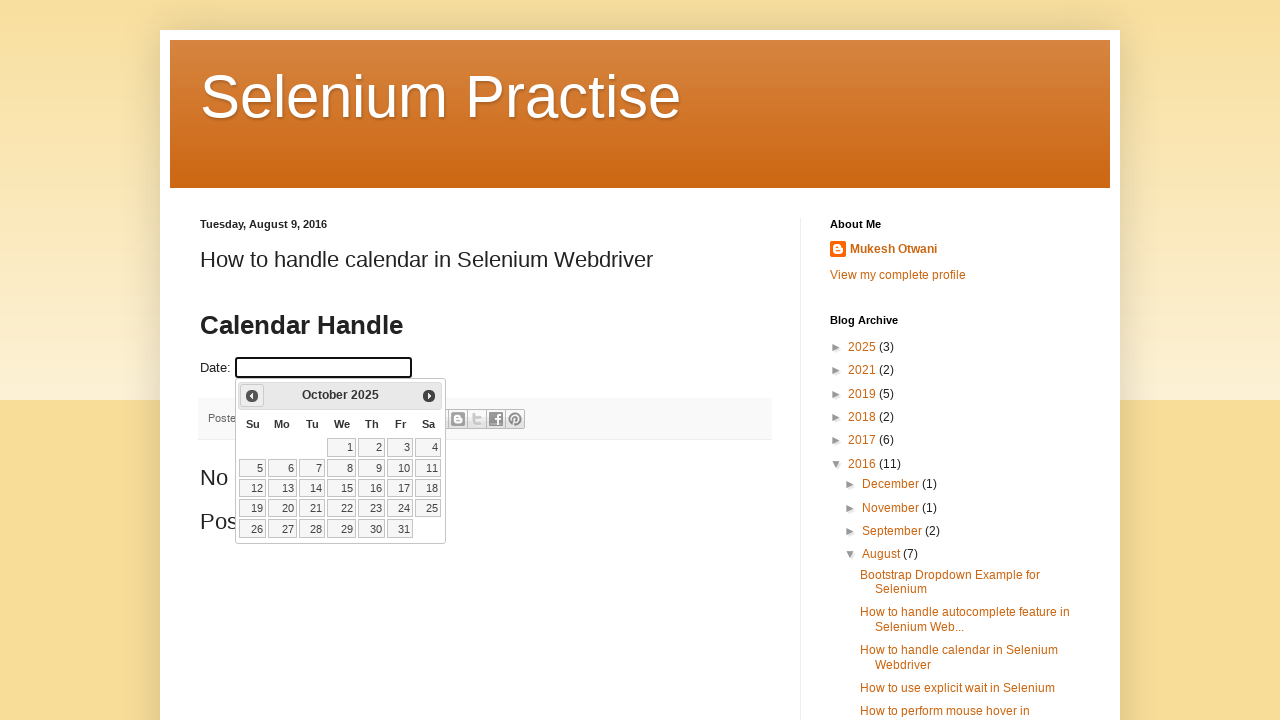

Retrieved updated calendar date: October 2025
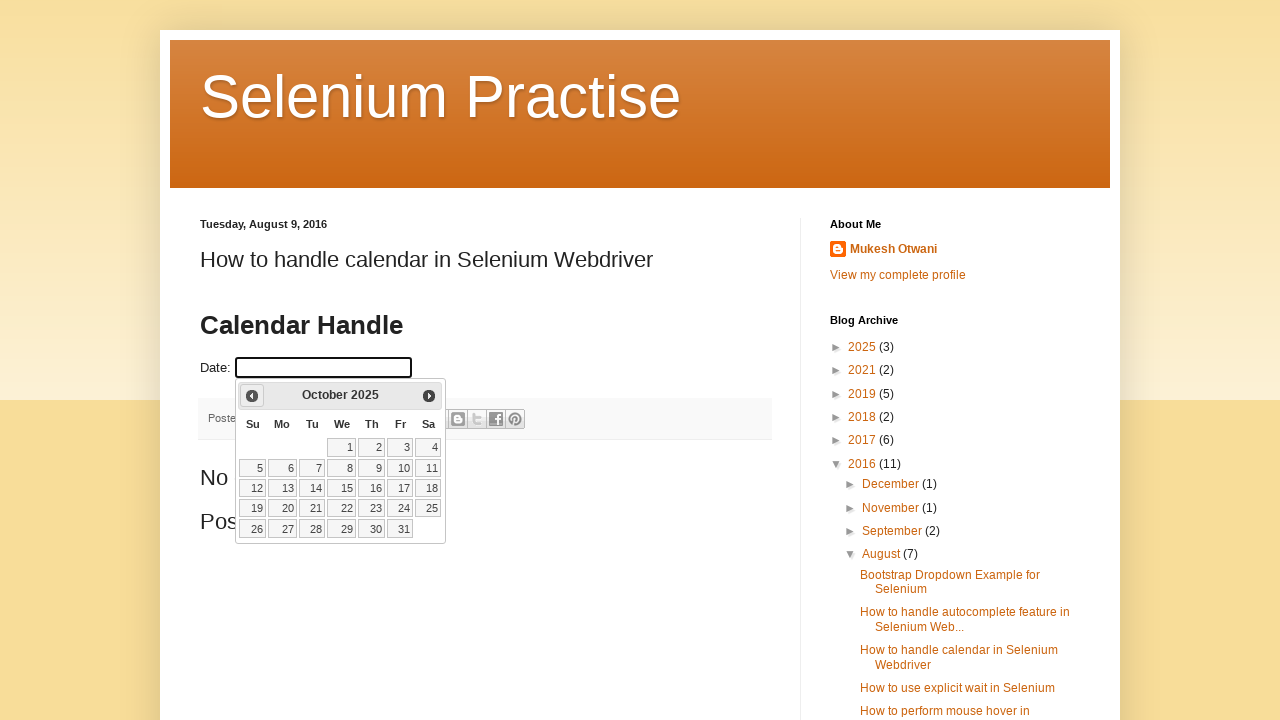

Clicked previous month button to navigate to earlier date at (252, 396) on xpath=//span[@class='ui-icon ui-icon-circle-triangle-w']
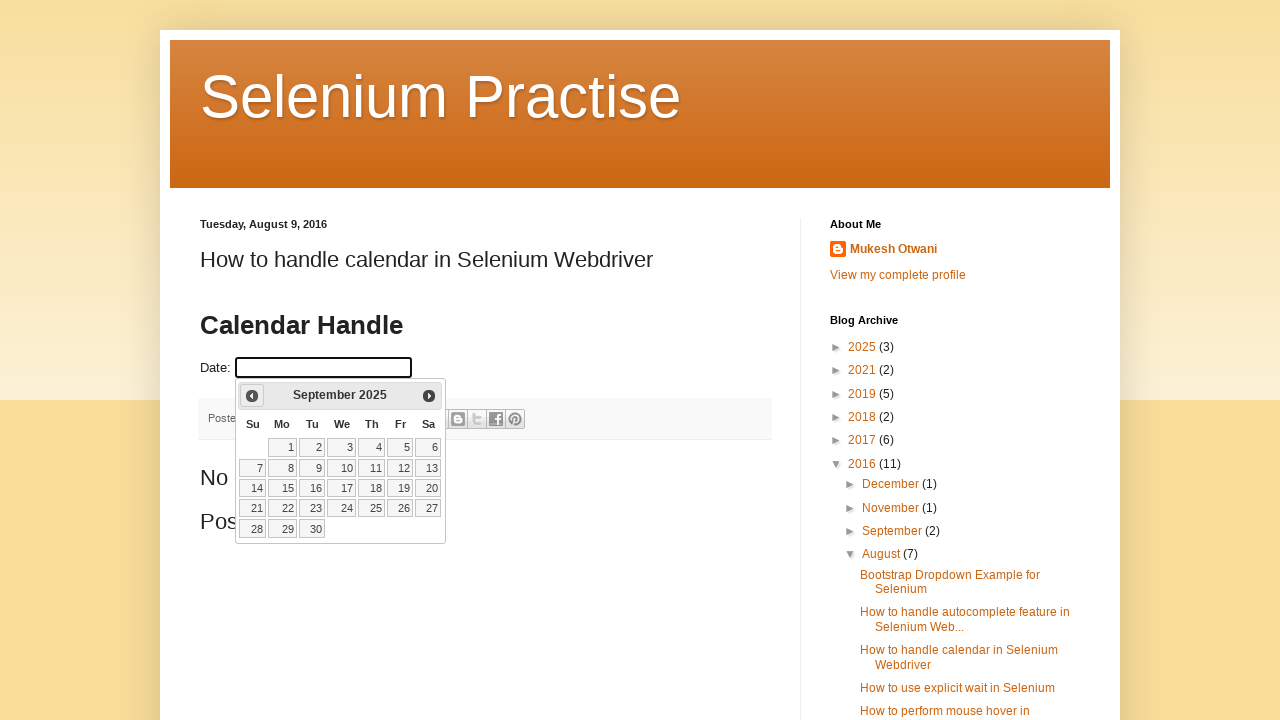

Retrieved updated calendar date: September 2025
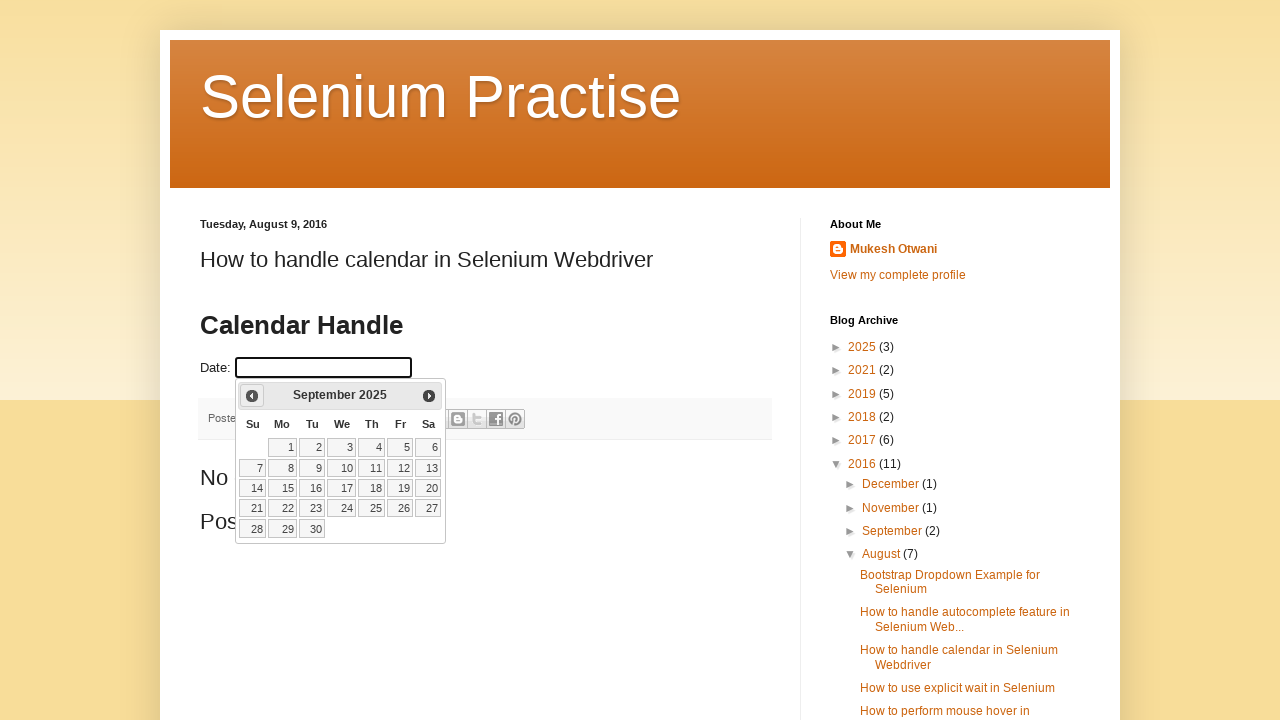

Clicked previous month button to navigate to earlier date at (252, 396) on xpath=//span[@class='ui-icon ui-icon-circle-triangle-w']
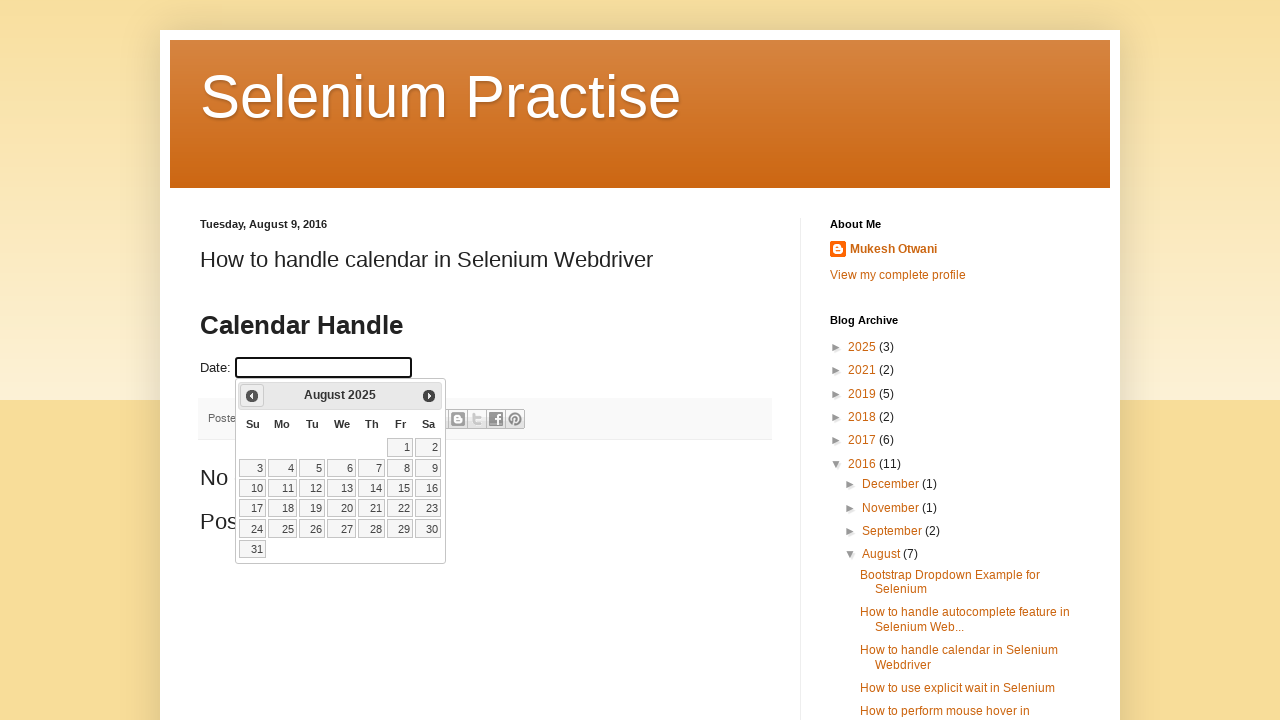

Retrieved updated calendar date: August 2025
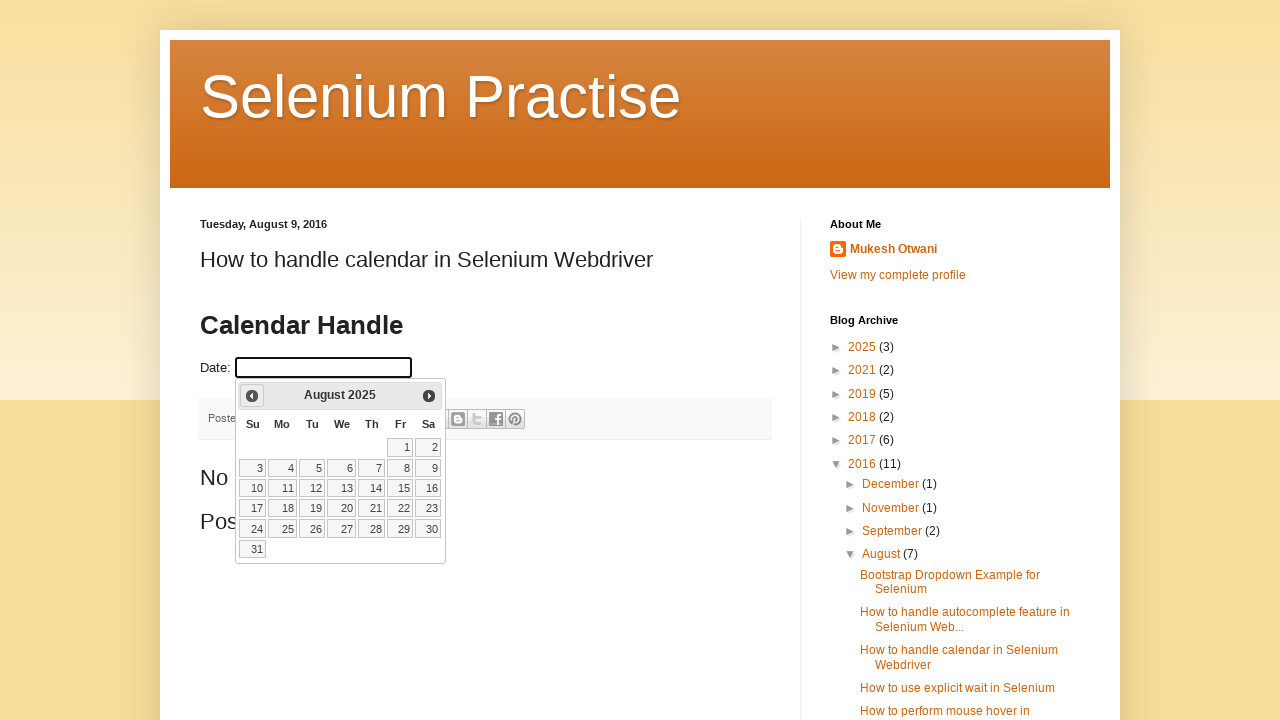

Clicked previous month button to navigate to earlier date at (252, 396) on xpath=//span[@class='ui-icon ui-icon-circle-triangle-w']
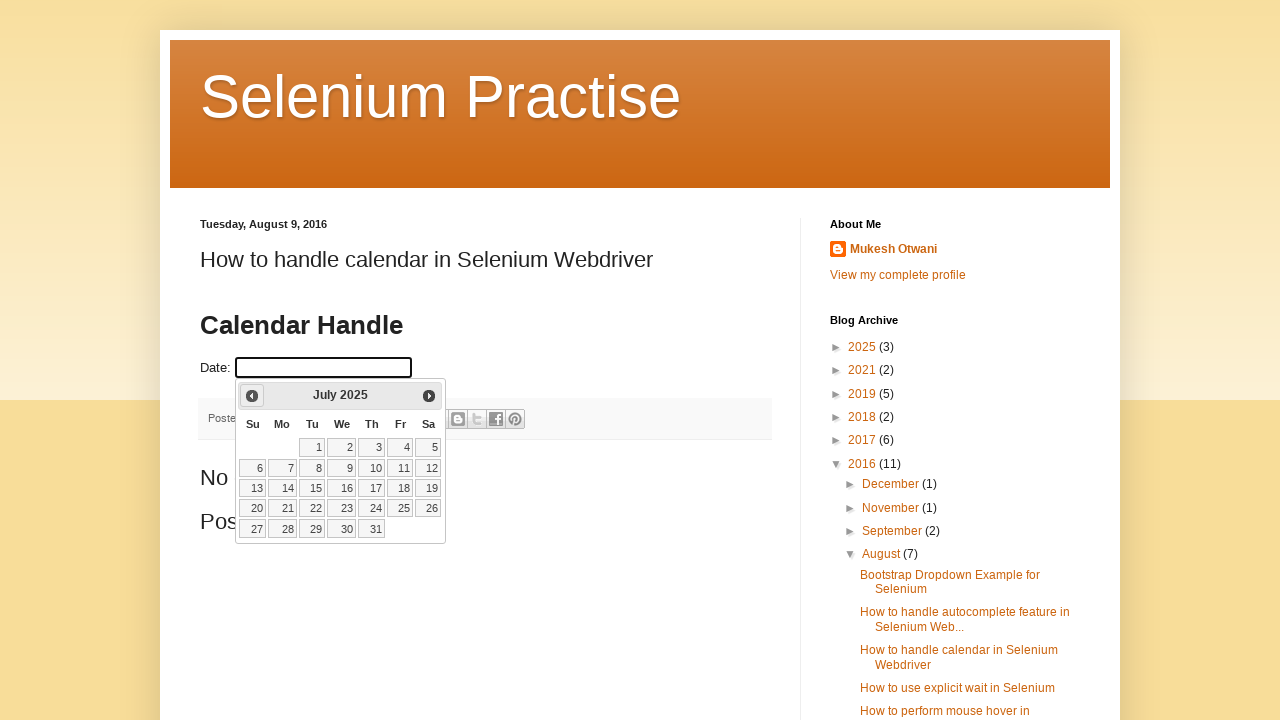

Retrieved updated calendar date: July 2025
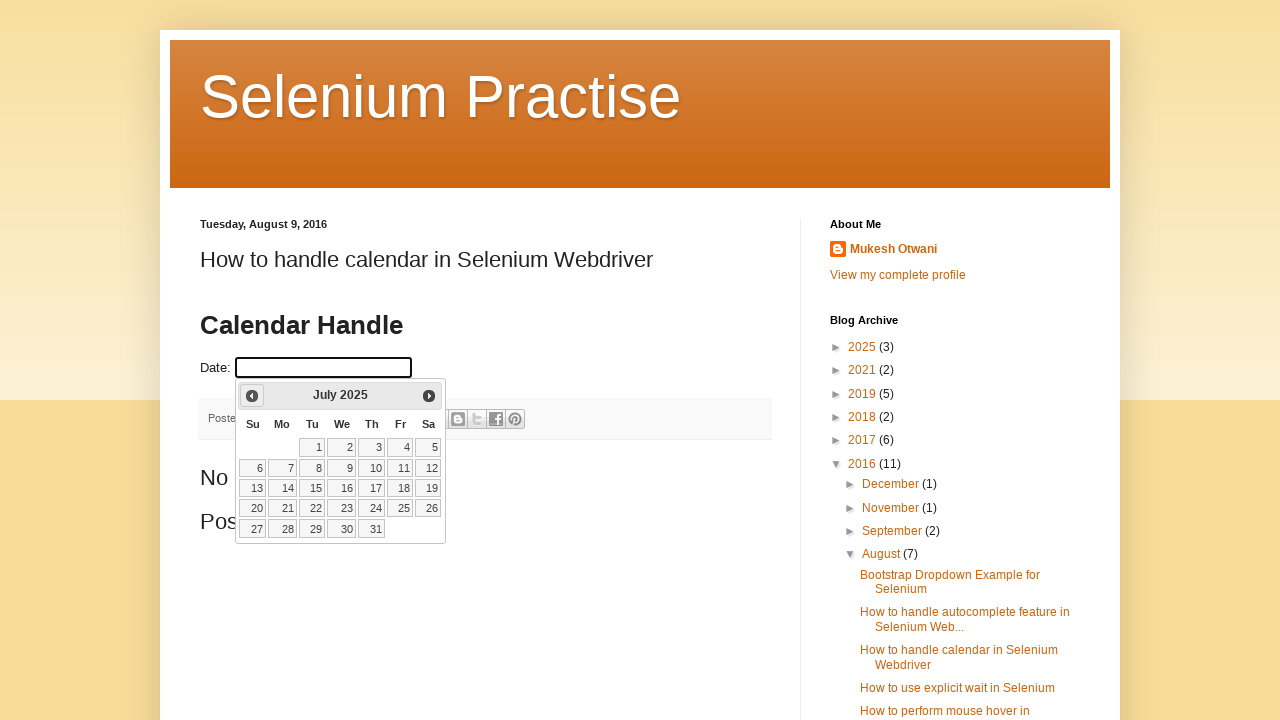

Clicked previous month button to navigate to earlier date at (252, 396) on xpath=//span[@class='ui-icon ui-icon-circle-triangle-w']
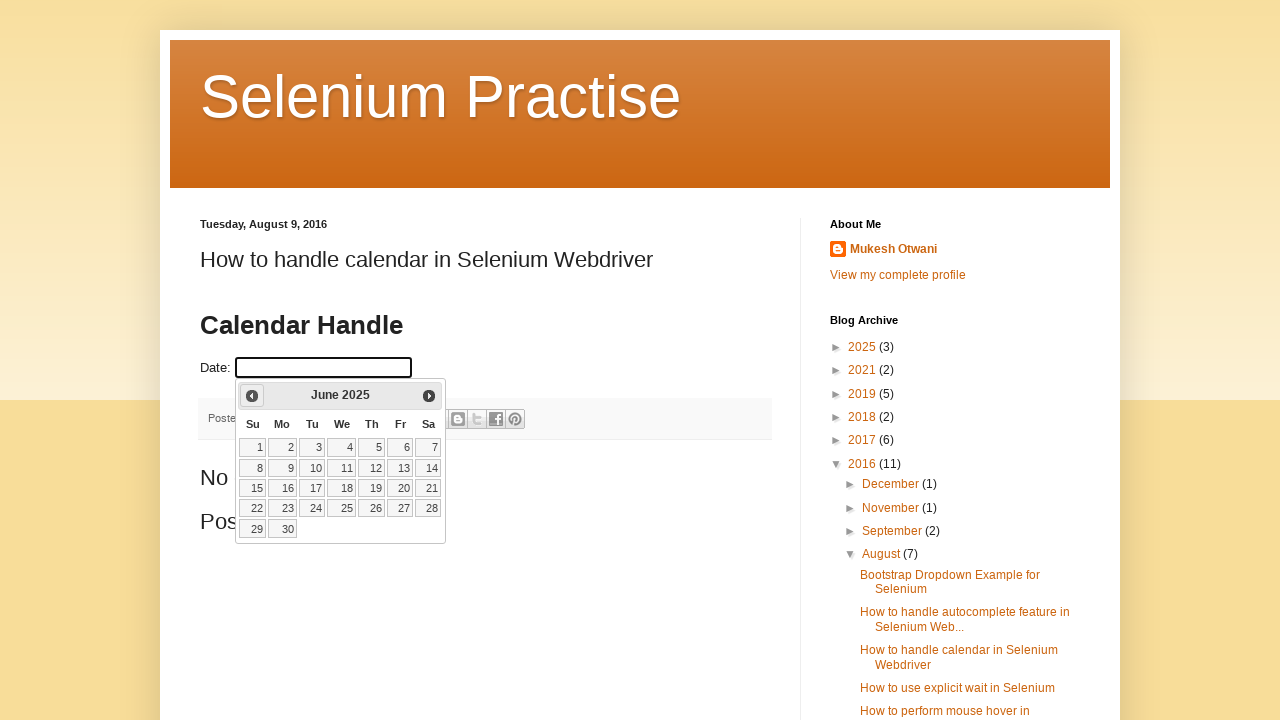

Retrieved updated calendar date: June 2025
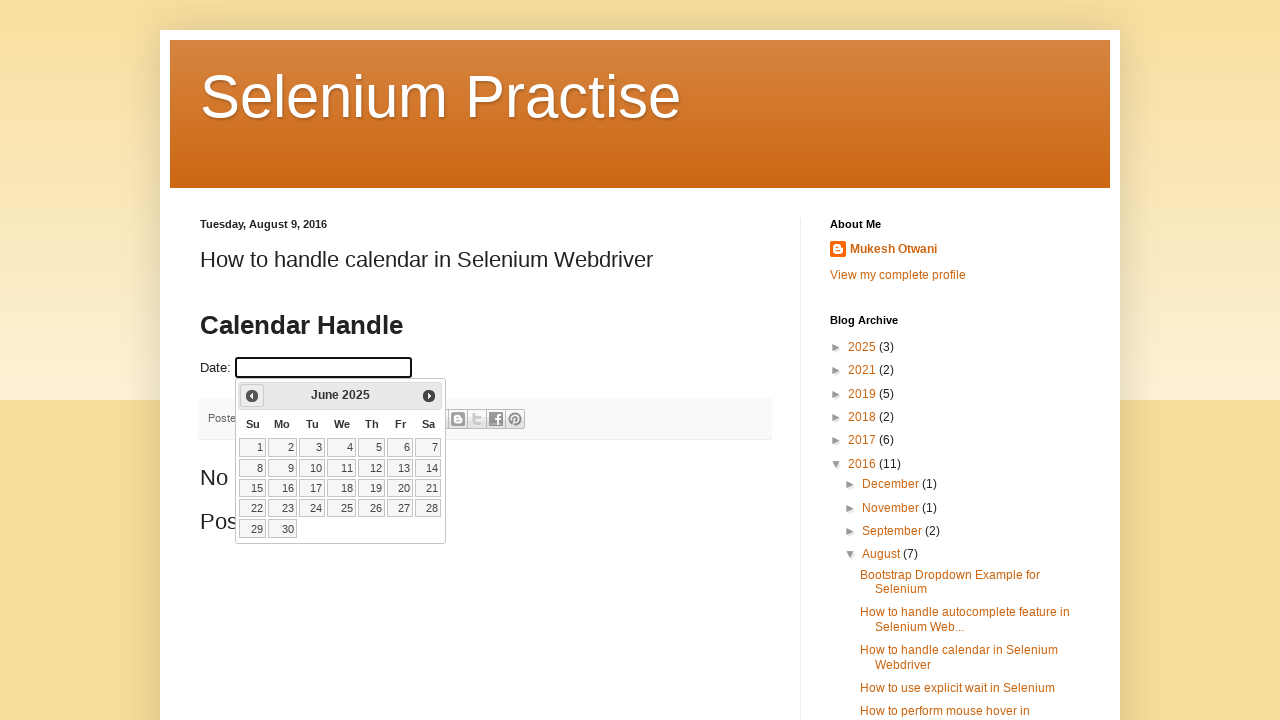

Clicked previous month button to navigate to earlier date at (252, 396) on xpath=//span[@class='ui-icon ui-icon-circle-triangle-w']
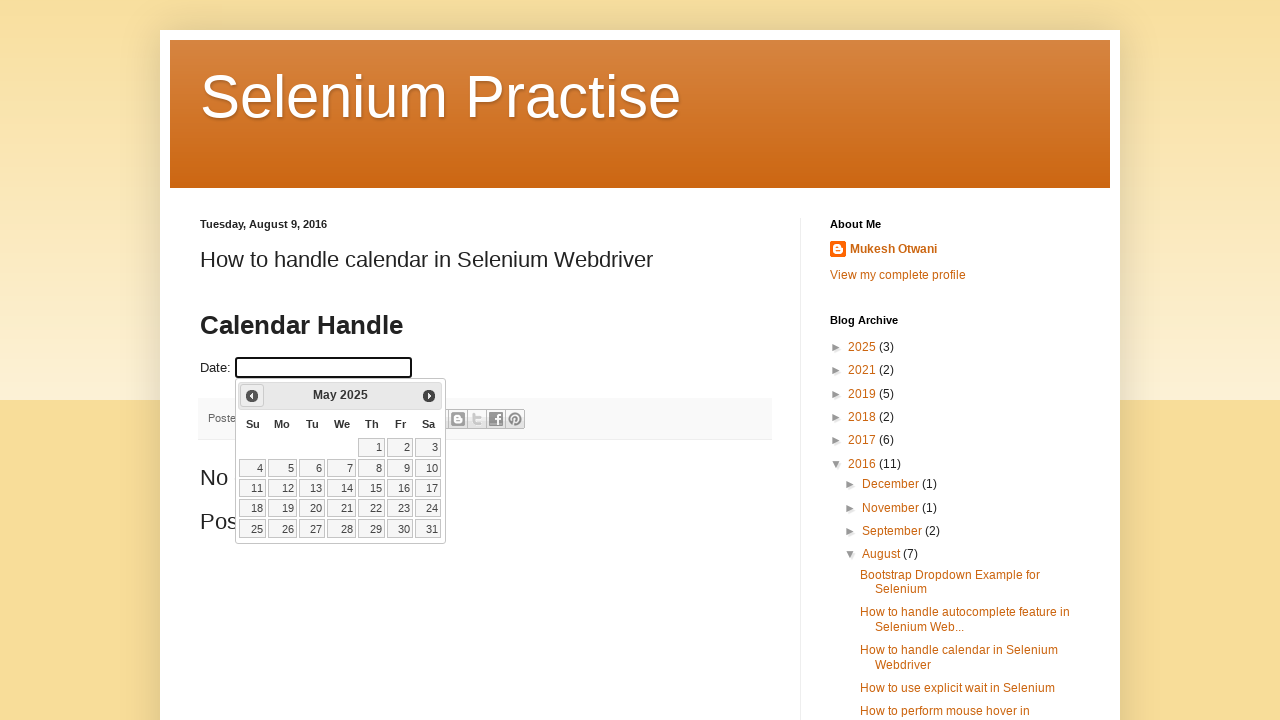

Retrieved updated calendar date: May 2025
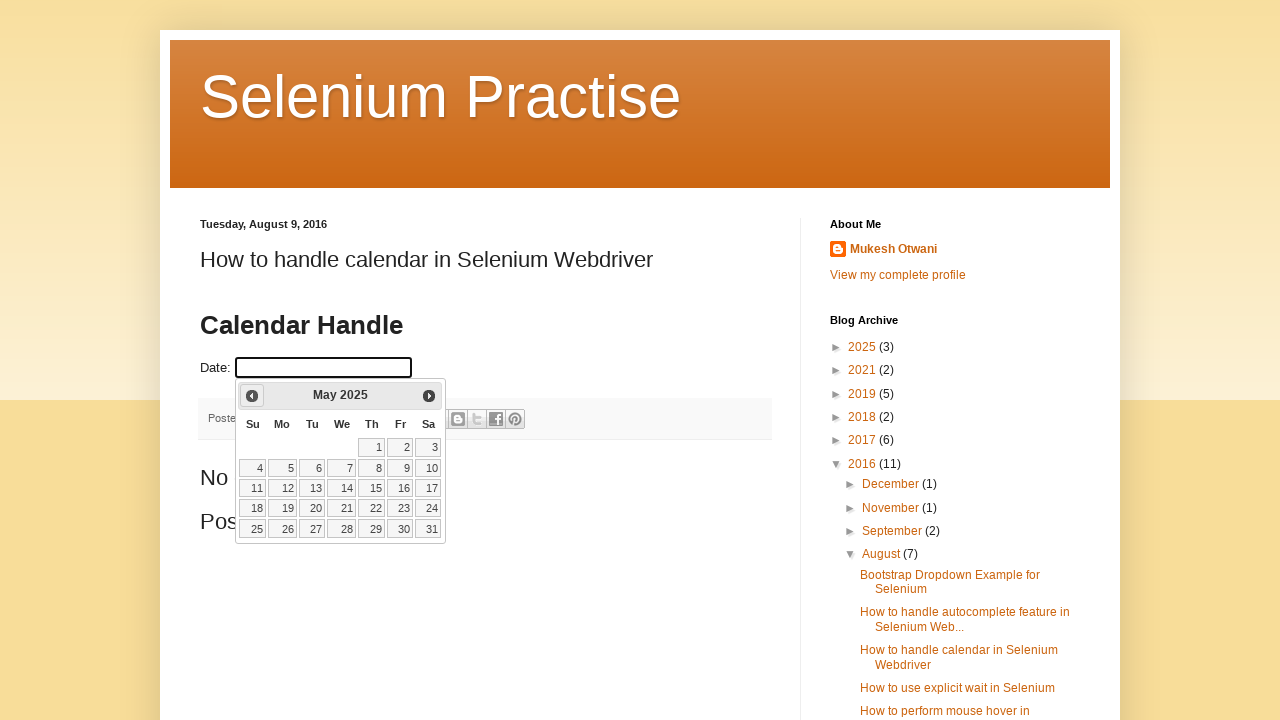

Clicked previous month button to navigate to earlier date at (252, 396) on xpath=//span[@class='ui-icon ui-icon-circle-triangle-w']
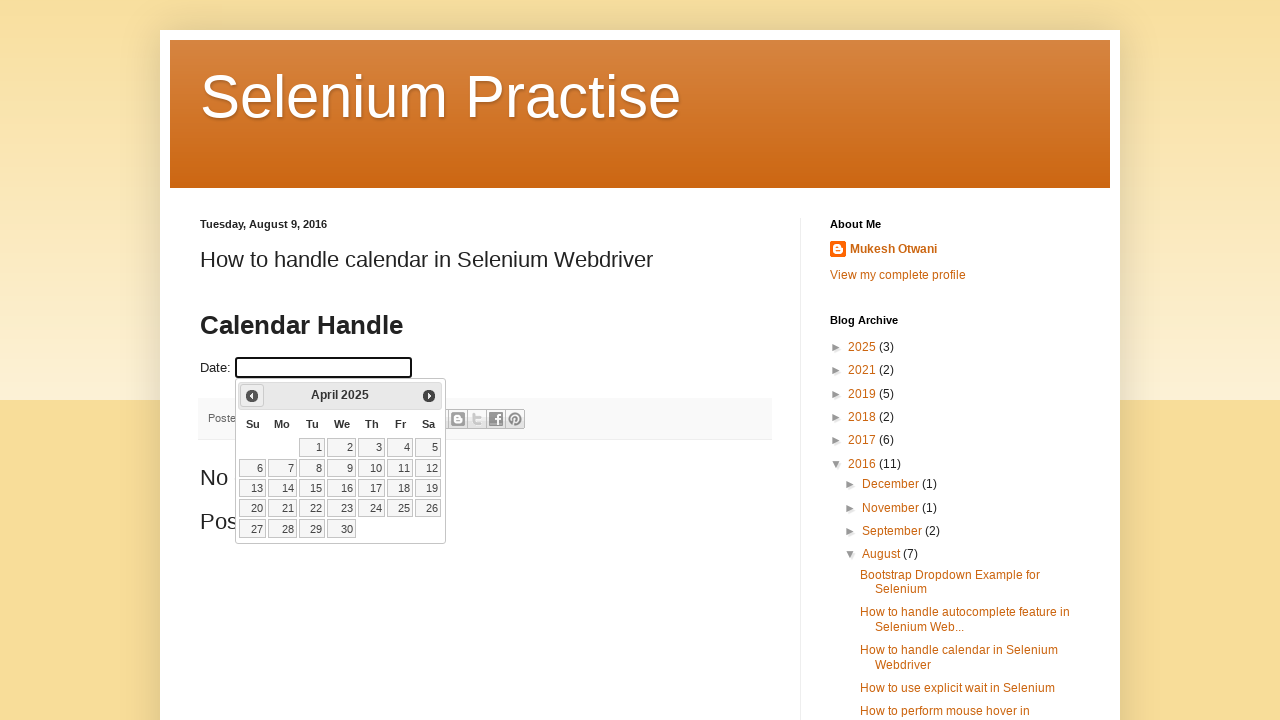

Retrieved updated calendar date: April 2025
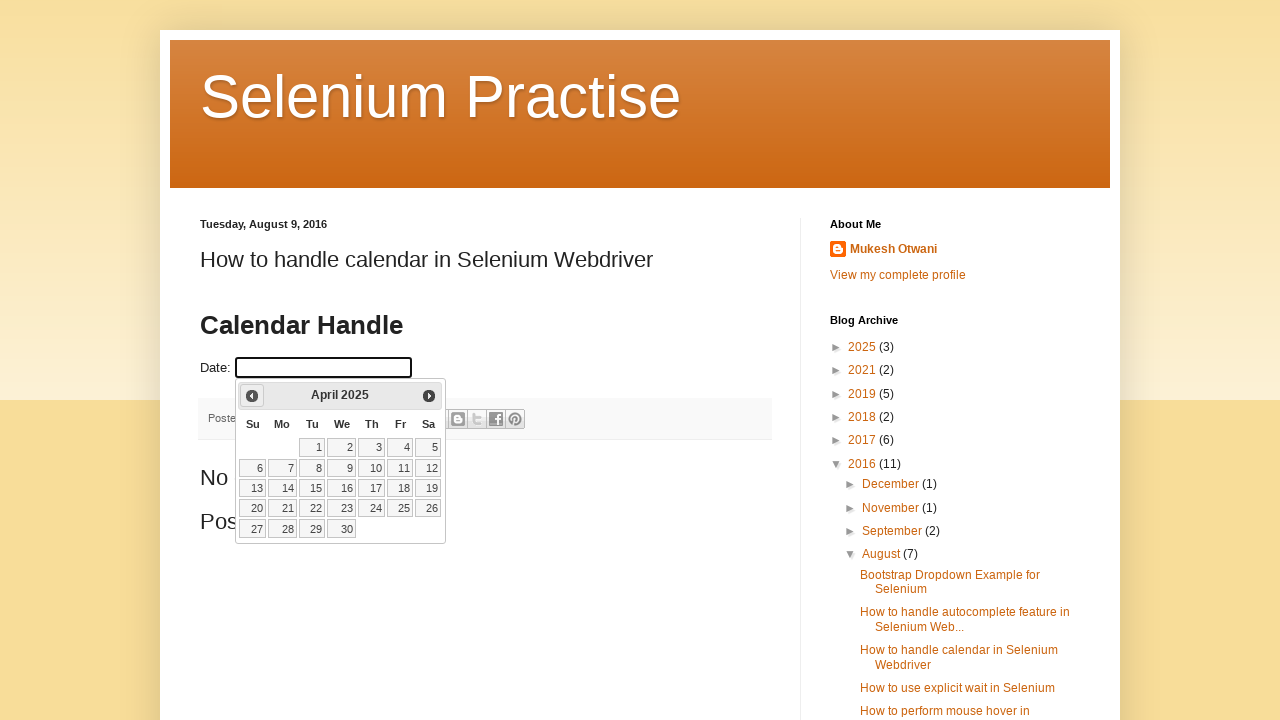

Clicked previous month button to navigate to earlier date at (252, 396) on xpath=//span[@class='ui-icon ui-icon-circle-triangle-w']
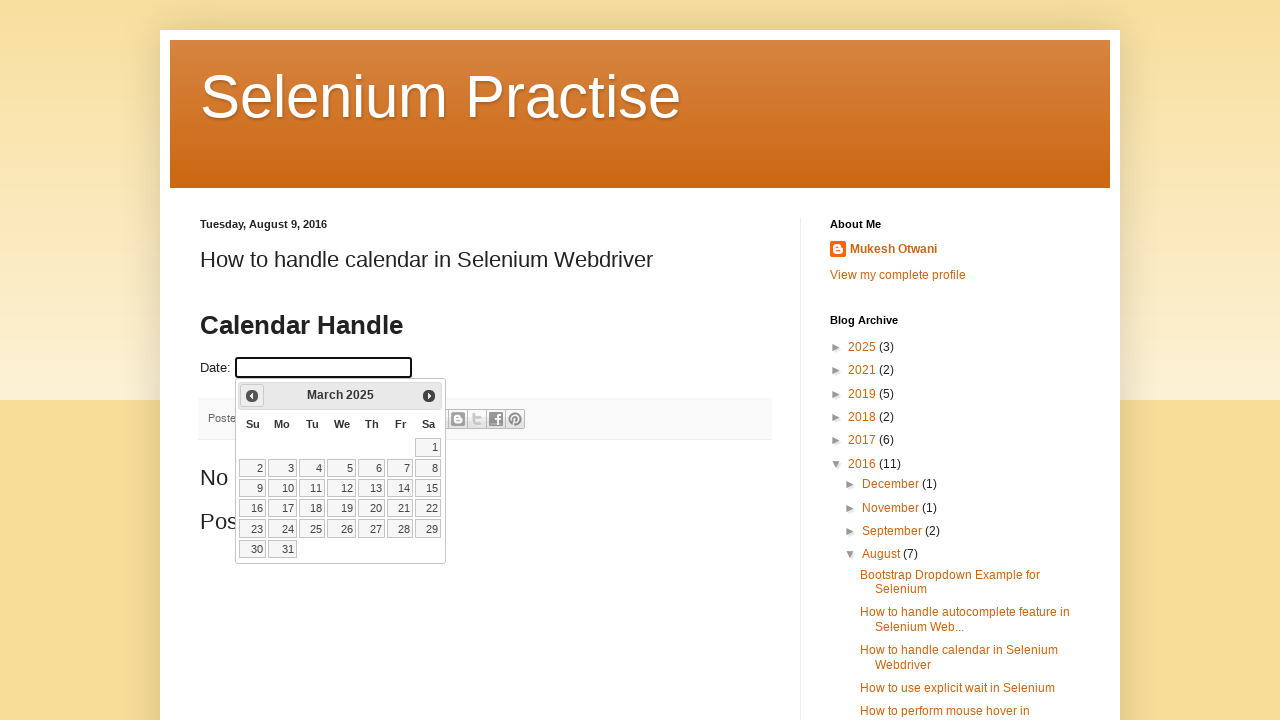

Retrieved updated calendar date: March 2025
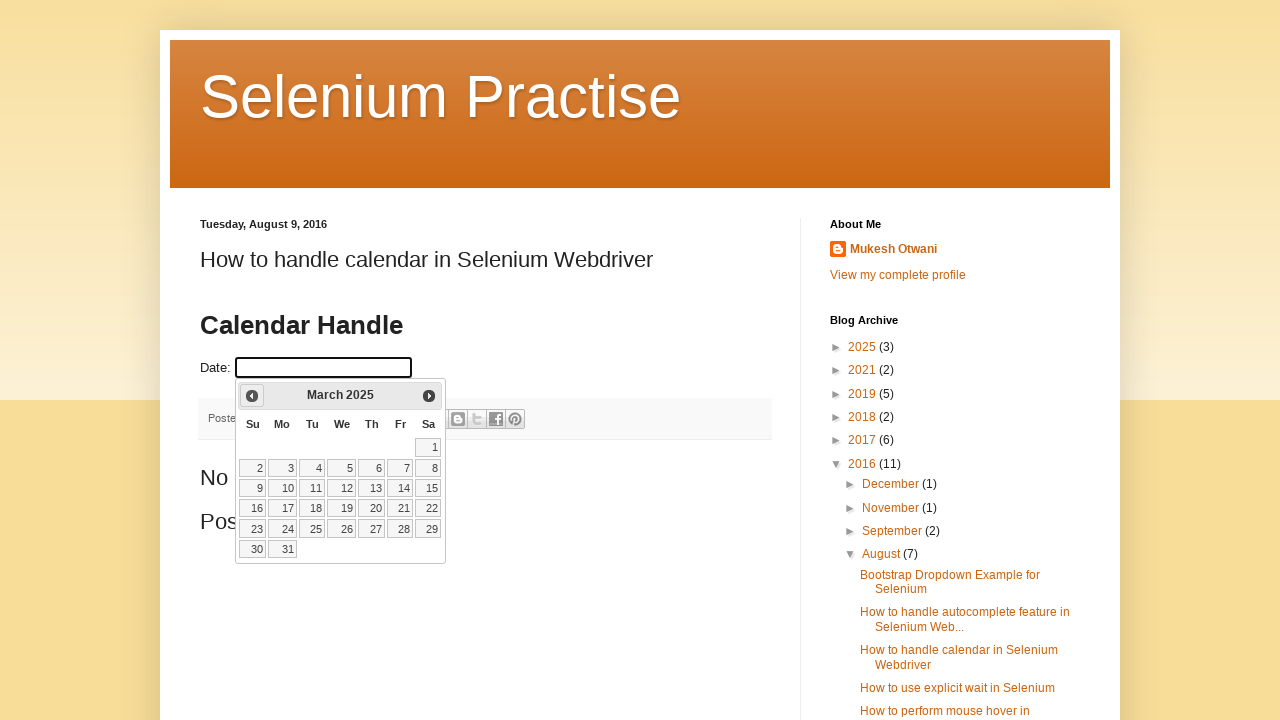

Clicked previous month button to navigate to earlier date at (252, 396) on xpath=//span[@class='ui-icon ui-icon-circle-triangle-w']
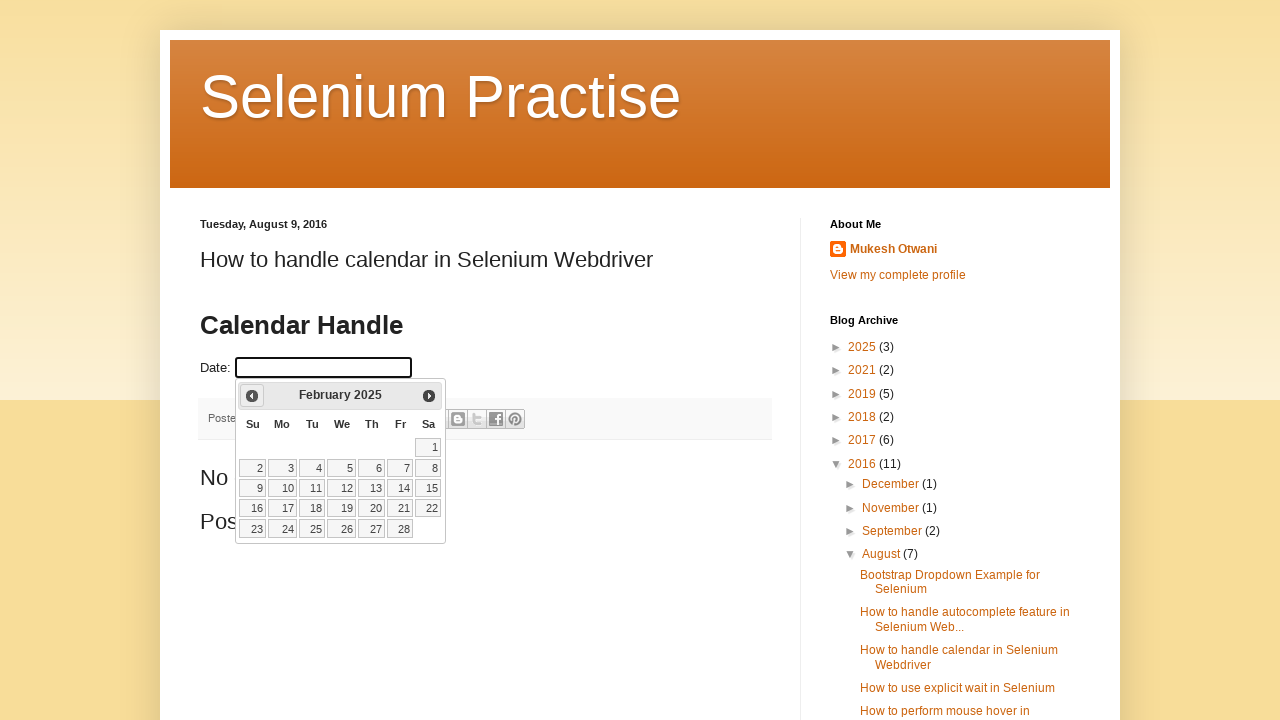

Retrieved updated calendar date: February 2025
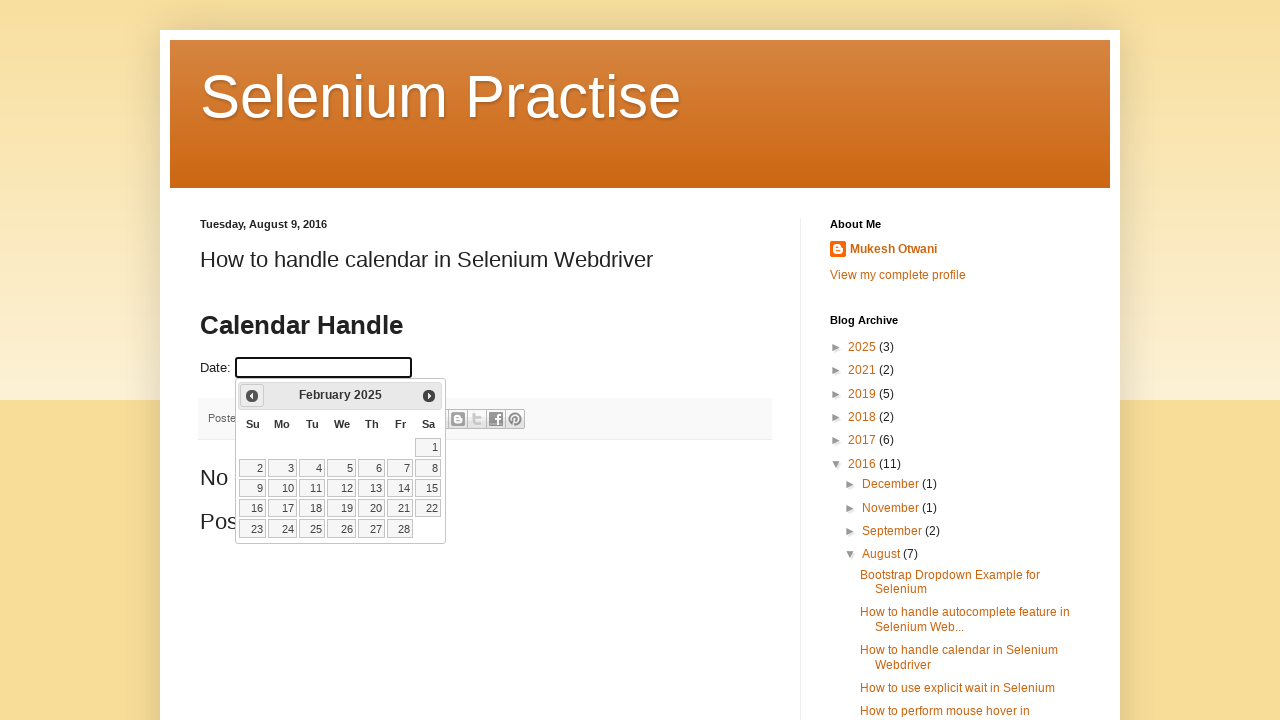

Clicked previous month button to navigate to earlier date at (252, 396) on xpath=//span[@class='ui-icon ui-icon-circle-triangle-w']
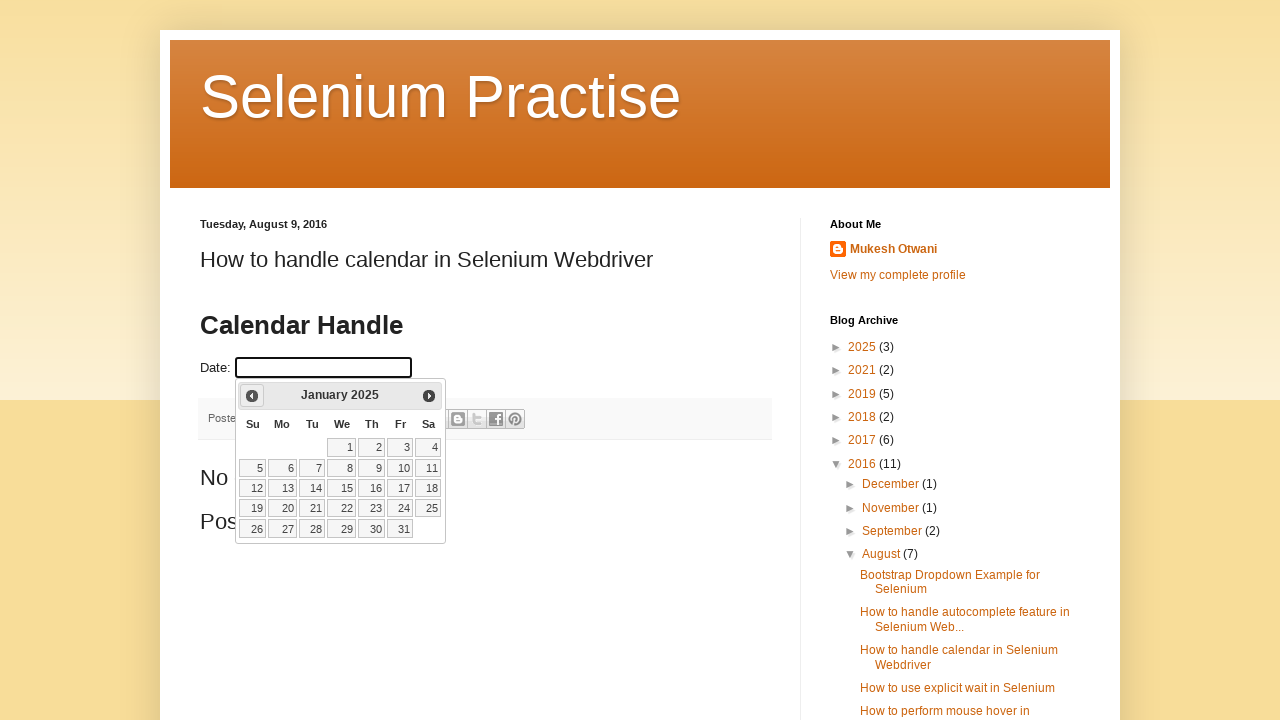

Retrieved updated calendar date: January 2025
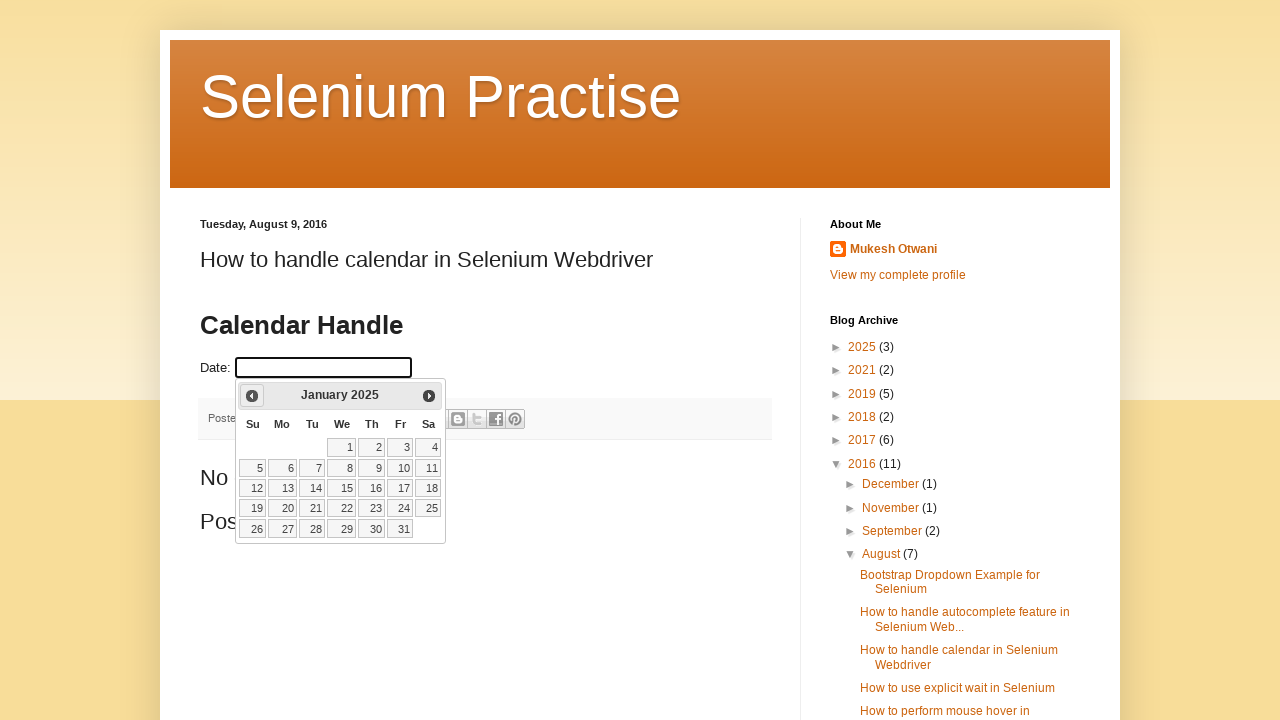

Clicked previous month button to navigate to earlier date at (252, 396) on xpath=//span[@class='ui-icon ui-icon-circle-triangle-w']
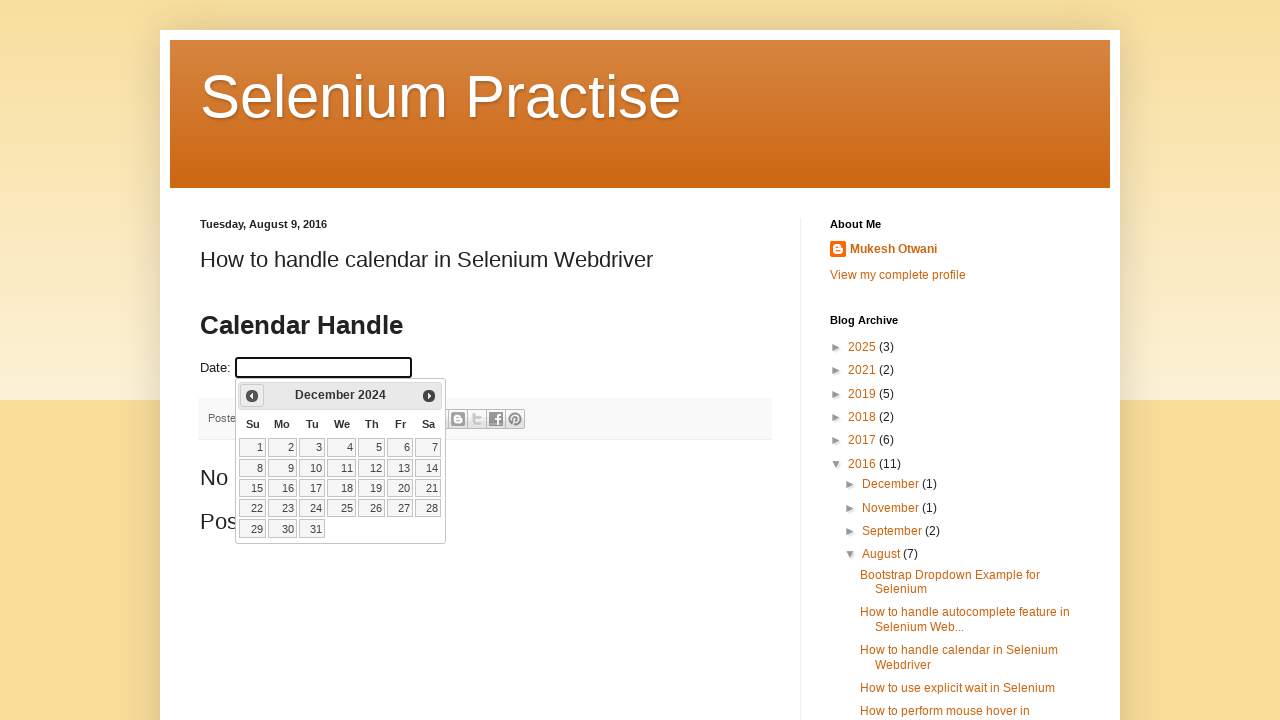

Retrieved updated calendar date: December 2024
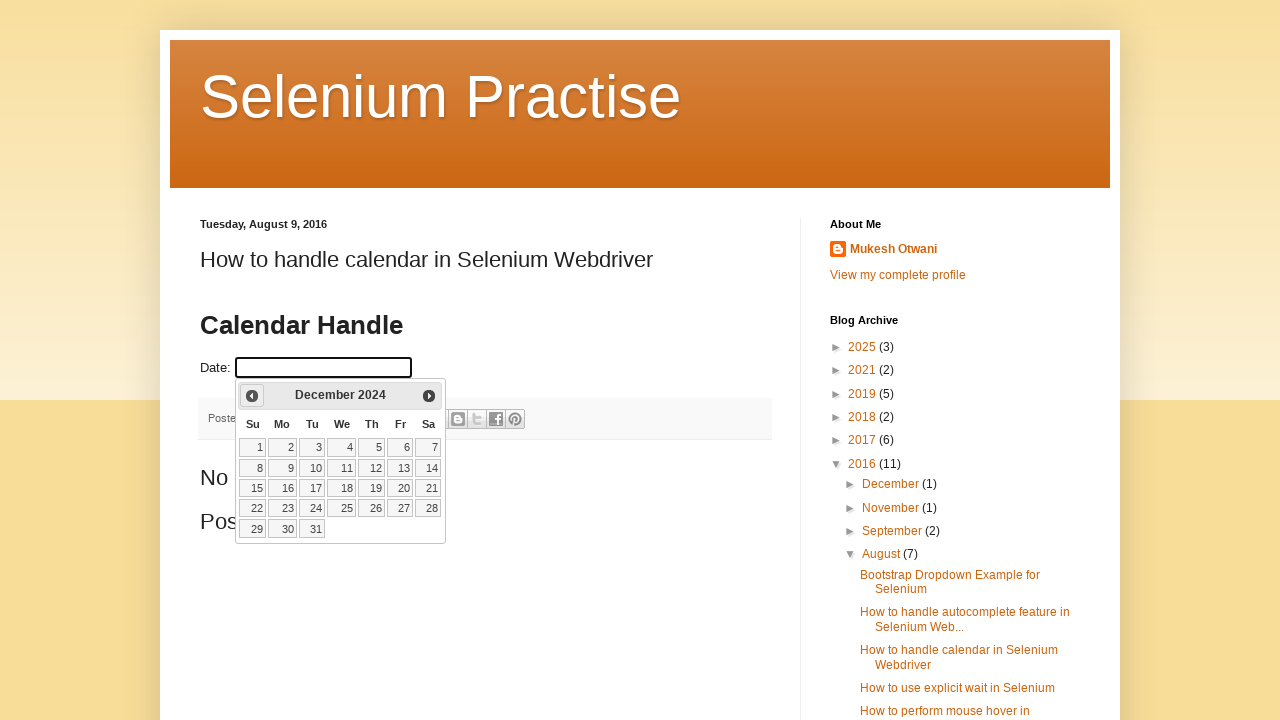

Clicked previous month button to navigate to earlier date at (252, 396) on xpath=//span[@class='ui-icon ui-icon-circle-triangle-w']
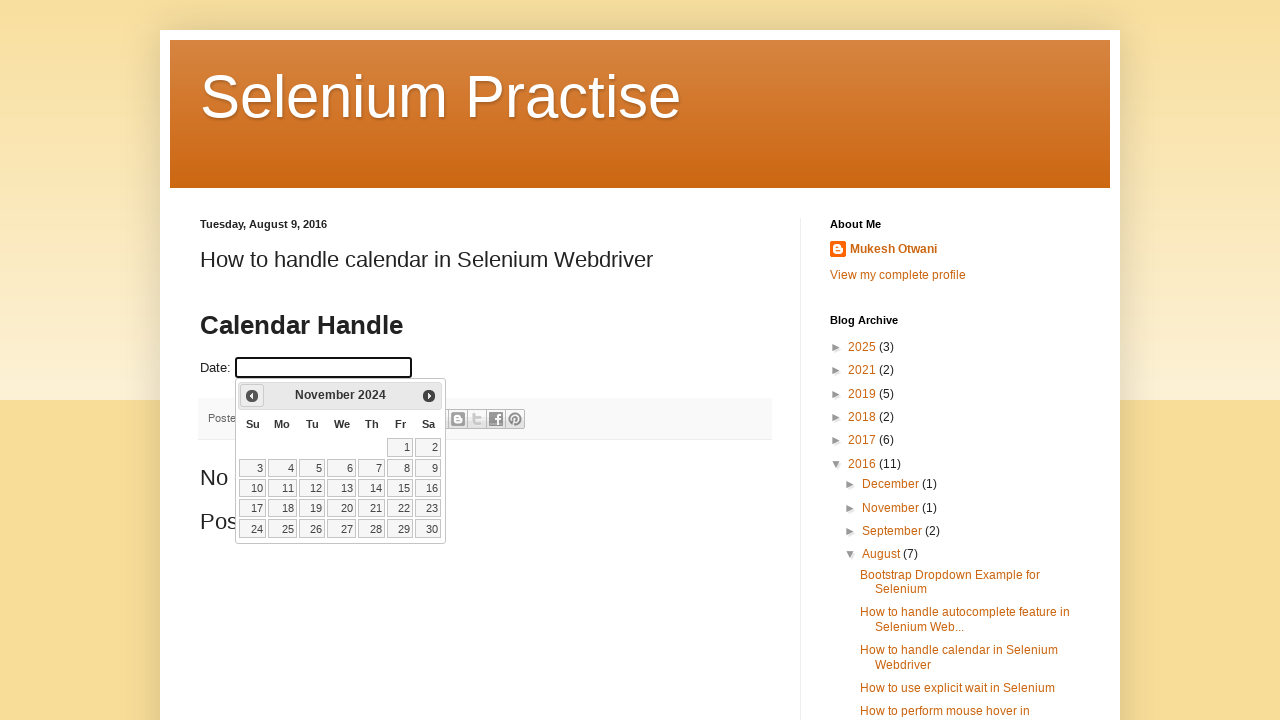

Retrieved updated calendar date: November 2024
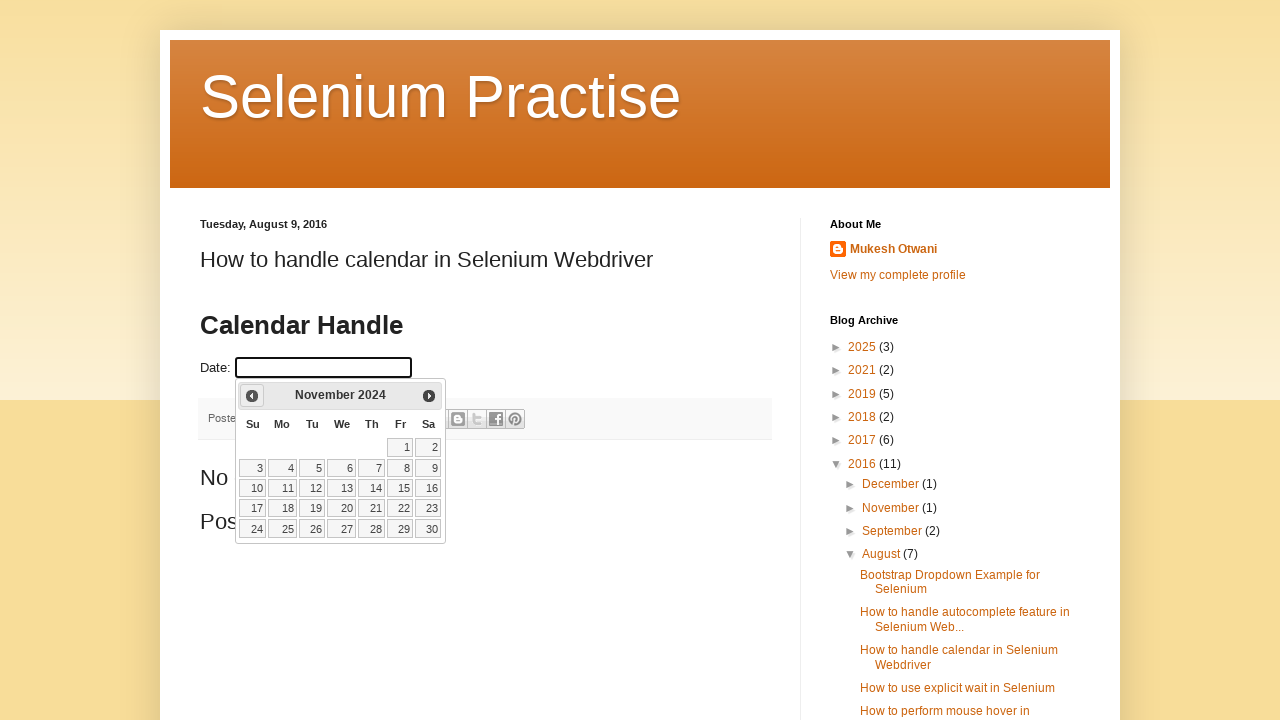

Clicked previous month button to navigate to earlier date at (252, 396) on xpath=//span[@class='ui-icon ui-icon-circle-triangle-w']
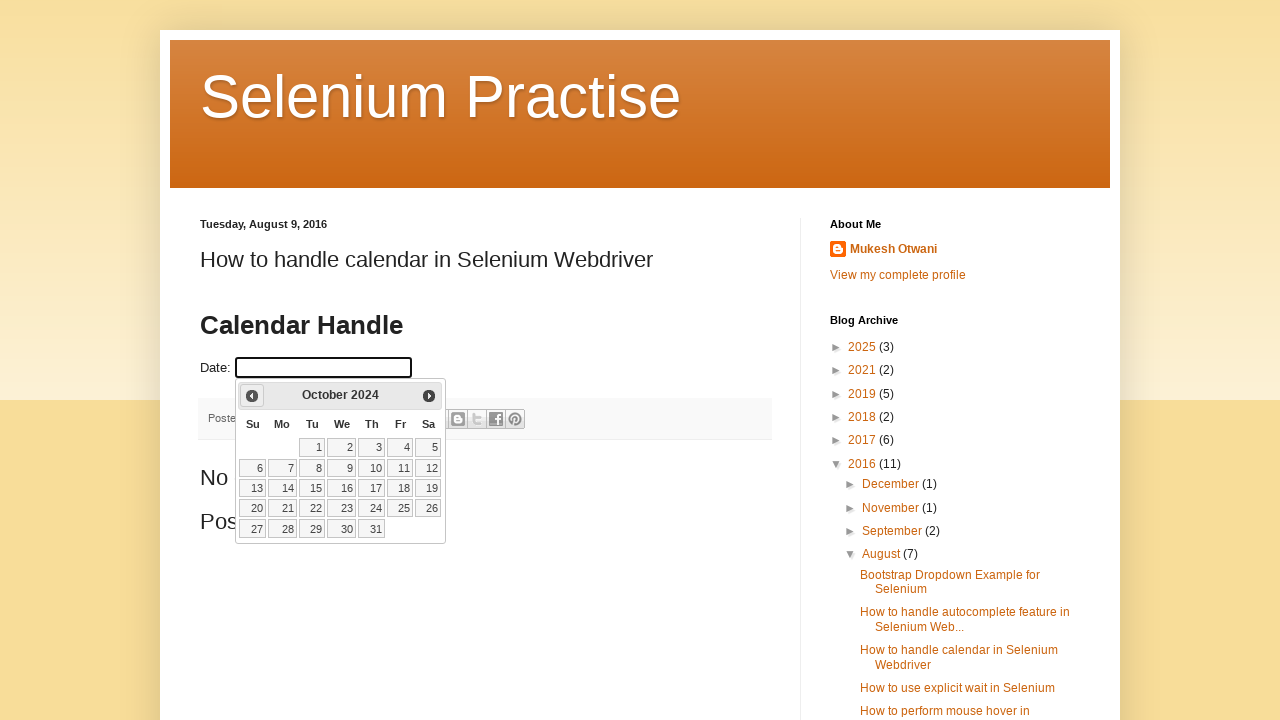

Retrieved updated calendar date: October 2024
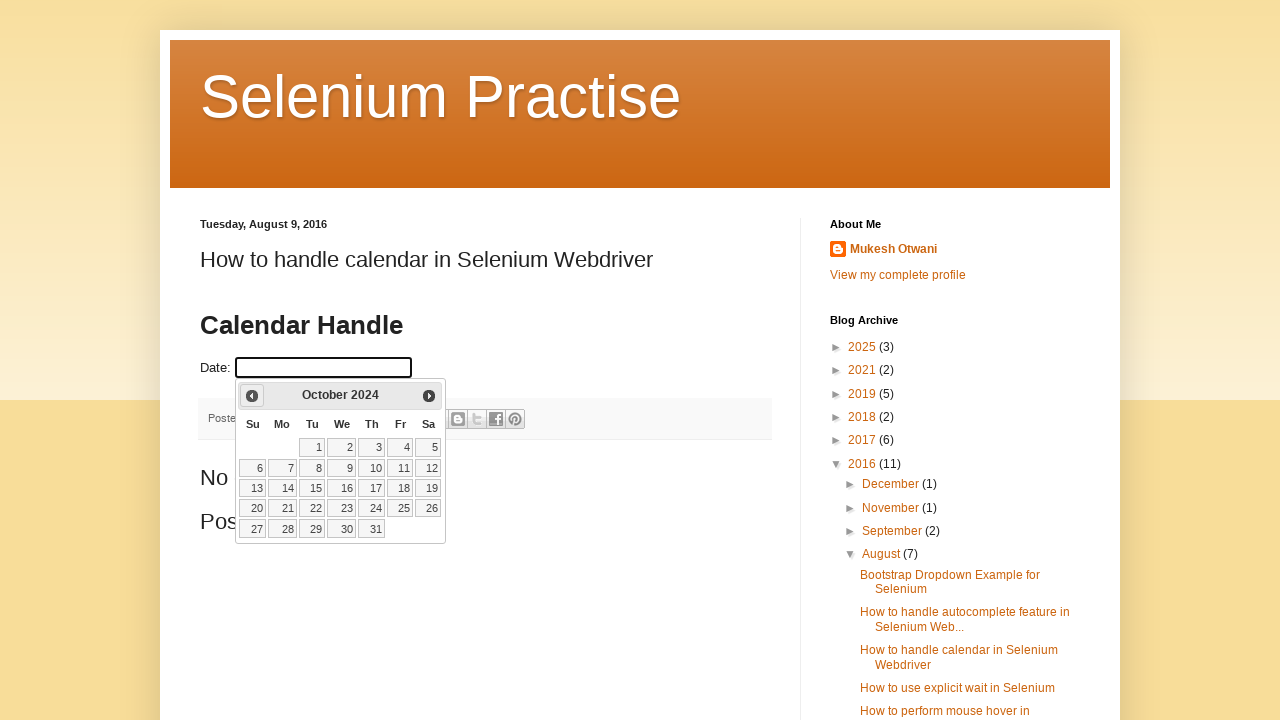

Clicked previous month button to navigate to earlier date at (252, 396) on xpath=//span[@class='ui-icon ui-icon-circle-triangle-w']
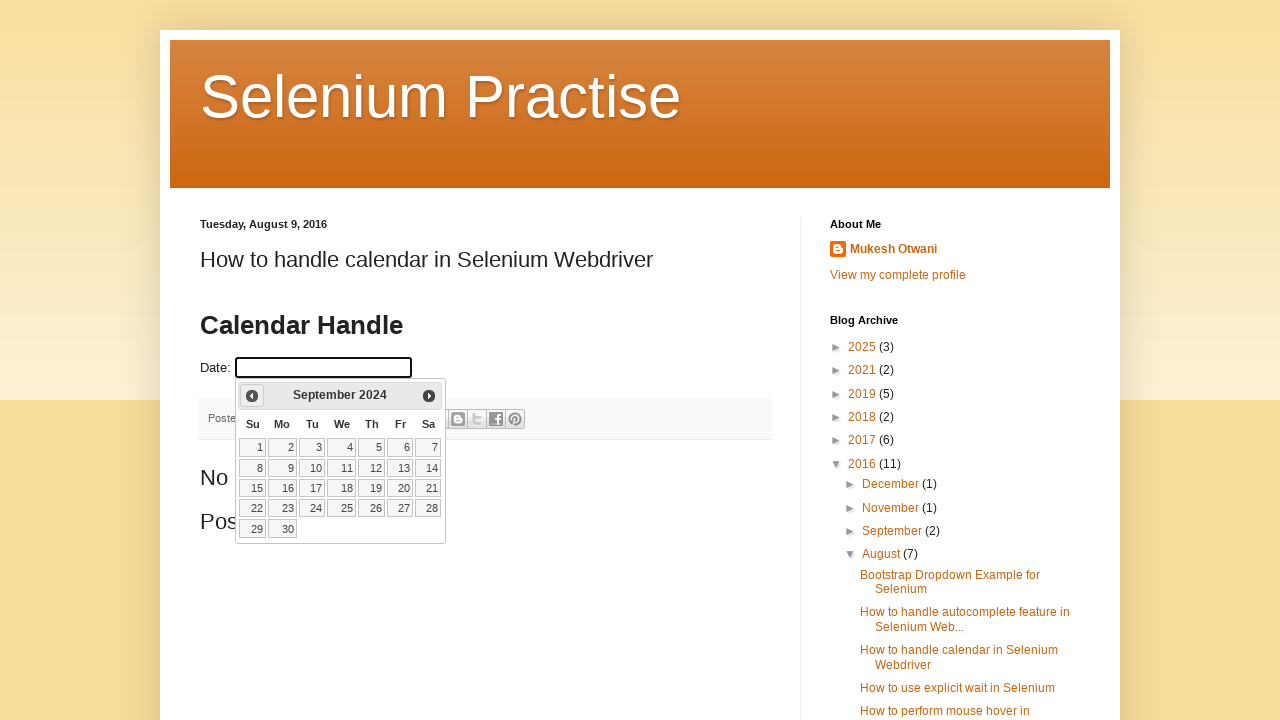

Retrieved updated calendar date: September 2024
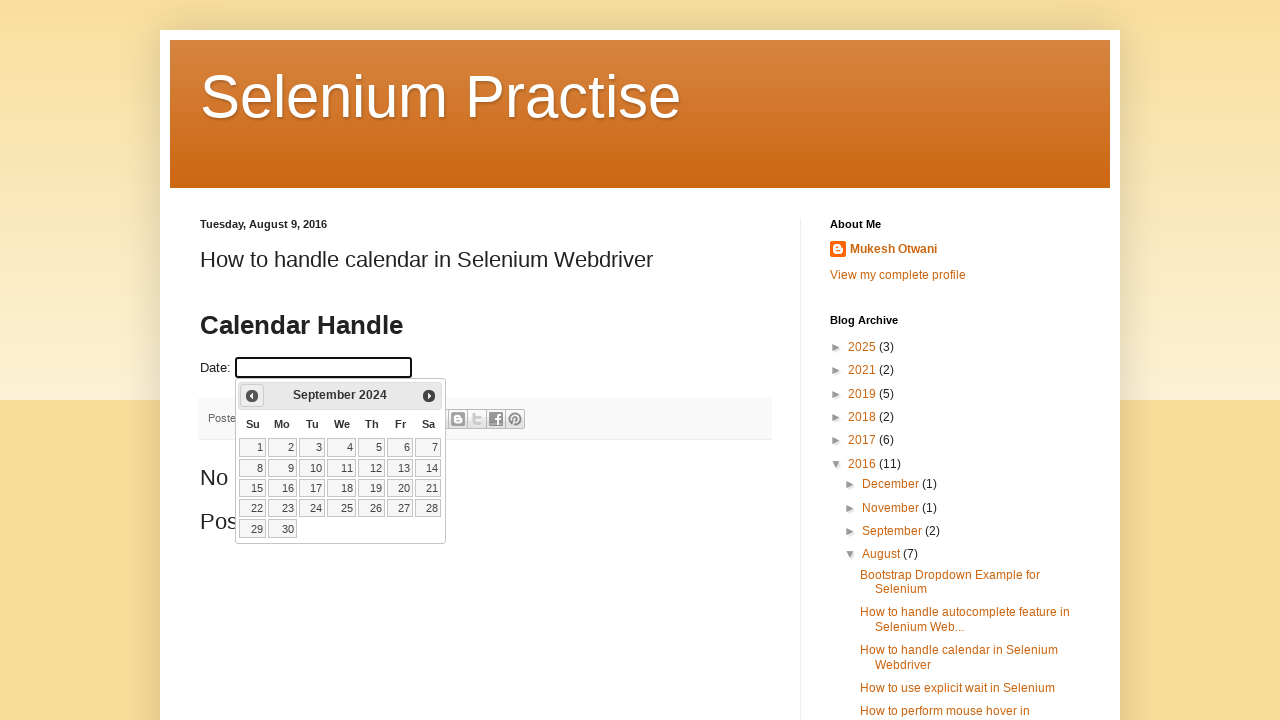

Clicked previous month button to navigate to earlier date at (252, 396) on xpath=//span[@class='ui-icon ui-icon-circle-triangle-w']
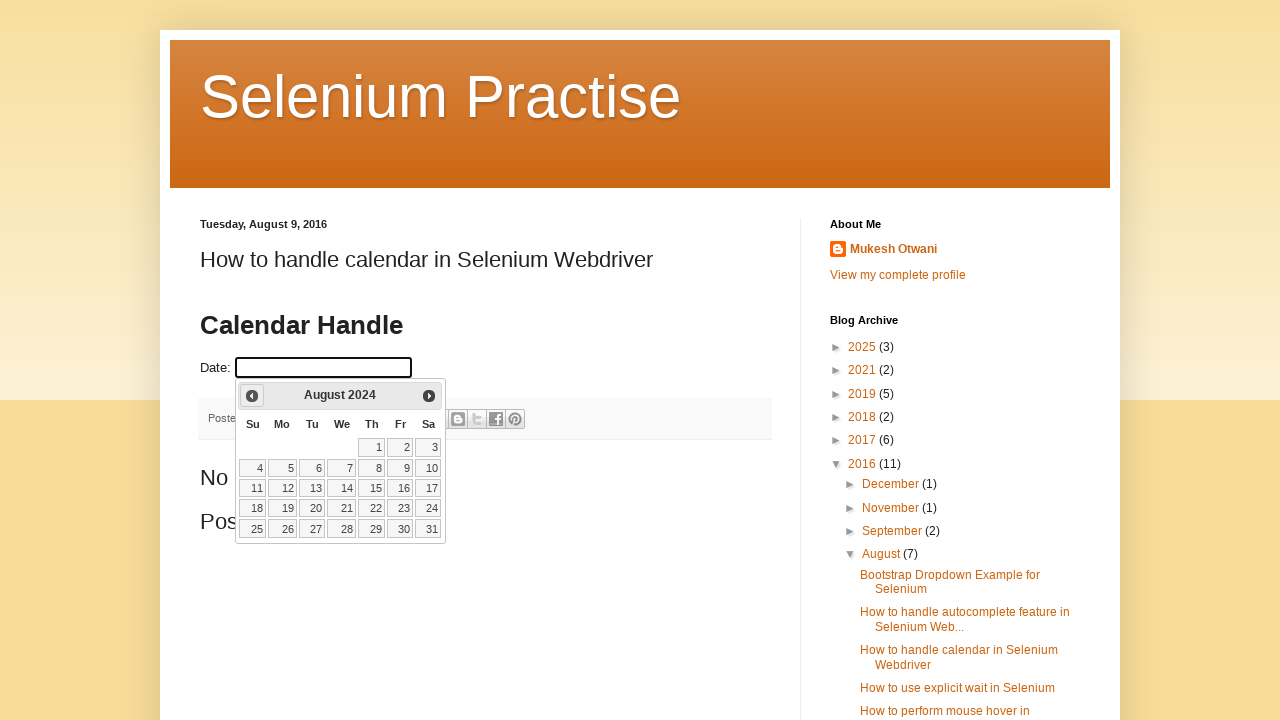

Retrieved updated calendar date: August 2024
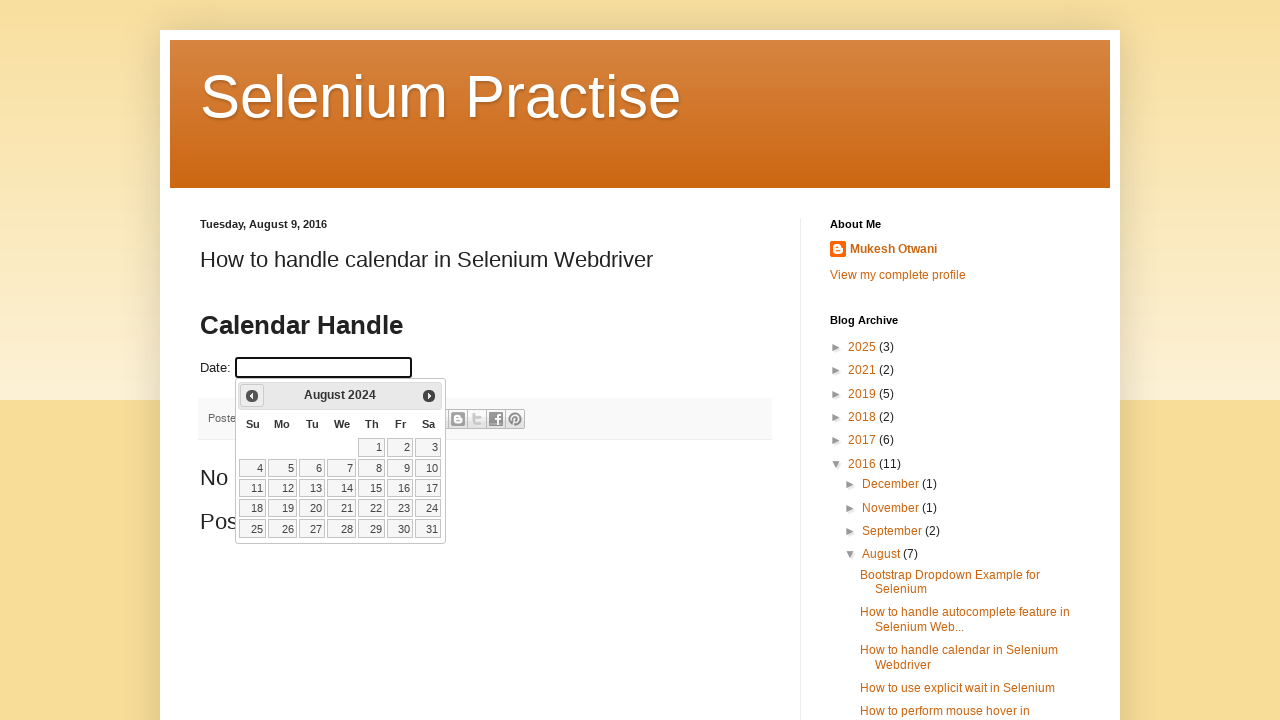

Clicked previous month button to navigate to earlier date at (252, 396) on xpath=//span[@class='ui-icon ui-icon-circle-triangle-w']
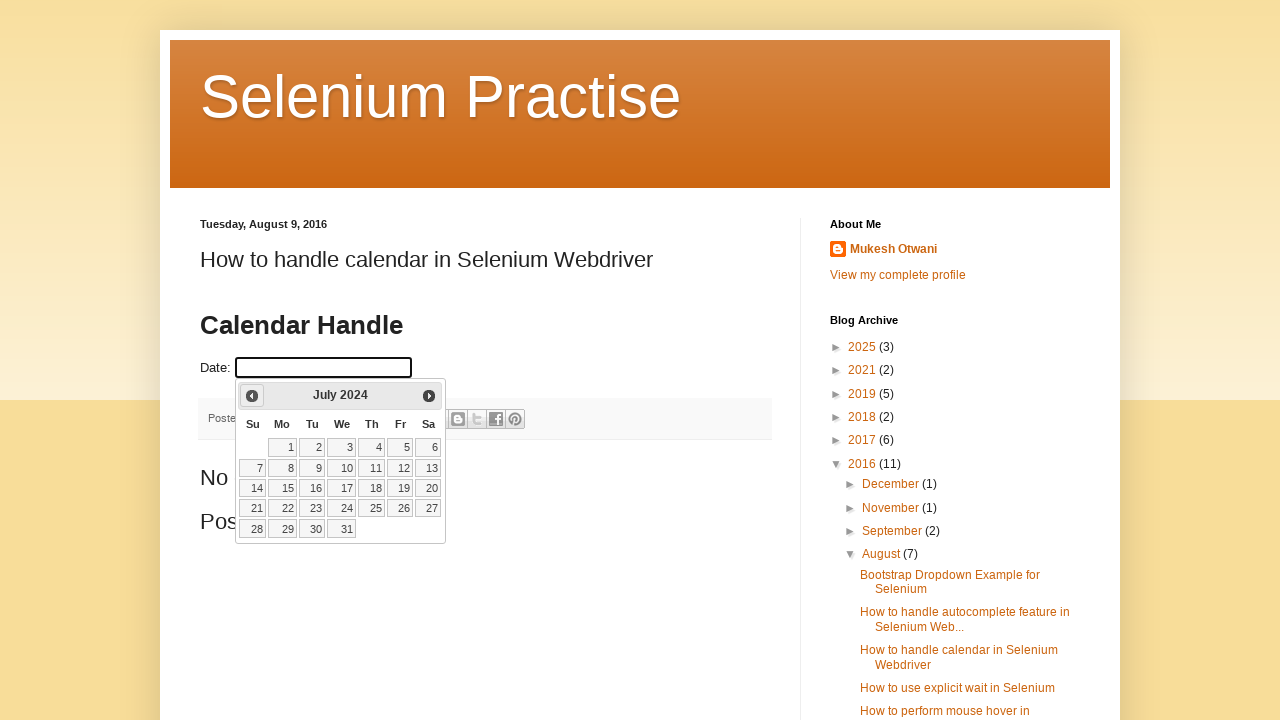

Retrieved updated calendar date: July 2024
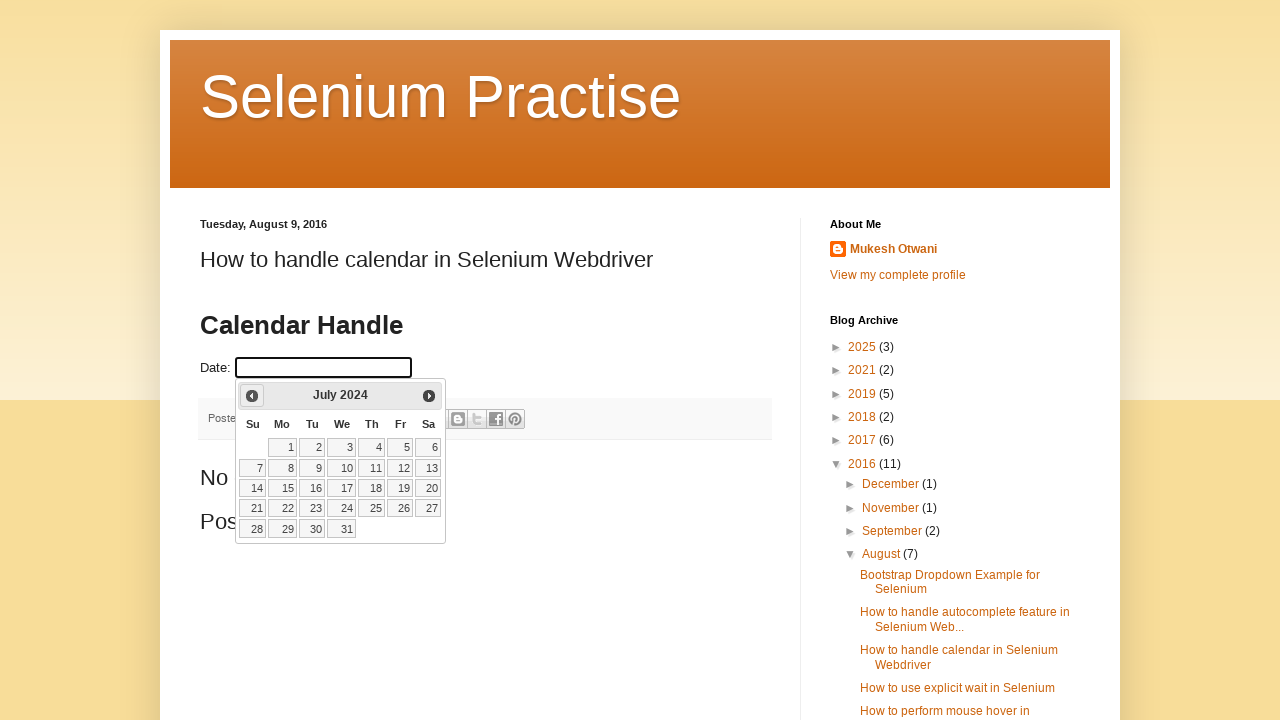

Clicked previous month button to navigate to earlier date at (252, 396) on xpath=//span[@class='ui-icon ui-icon-circle-triangle-w']
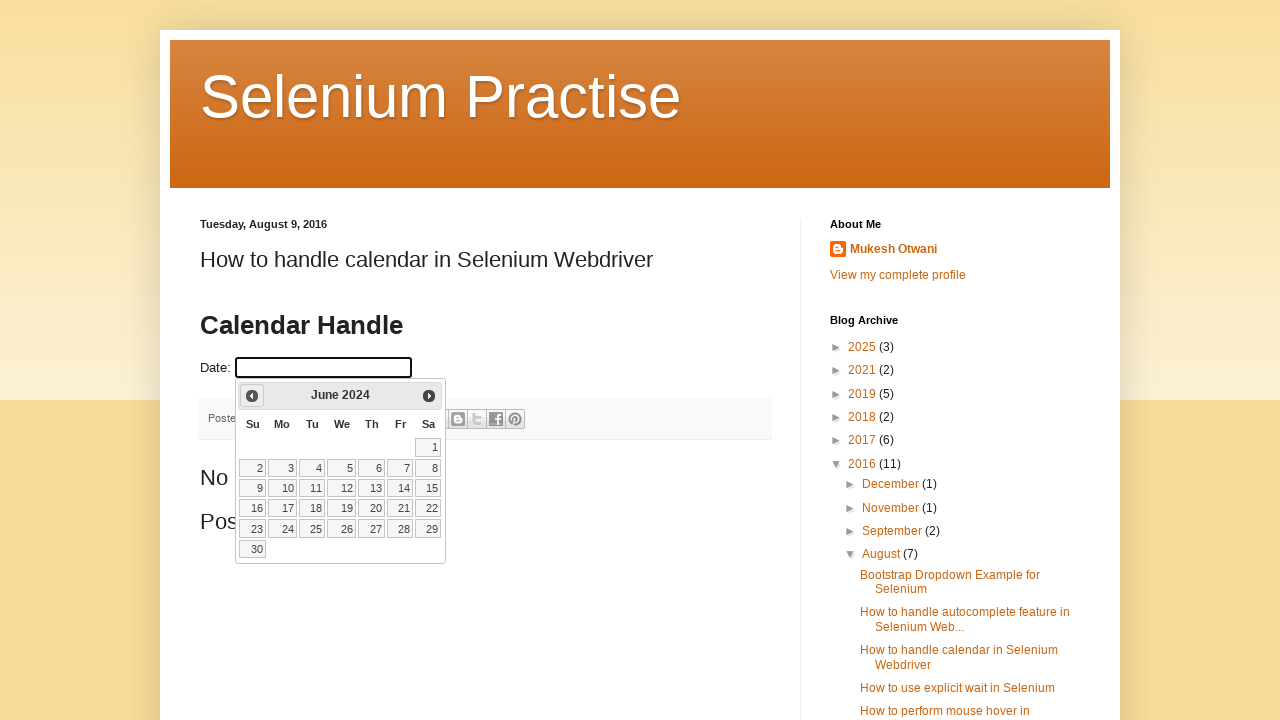

Retrieved updated calendar date: June 2024
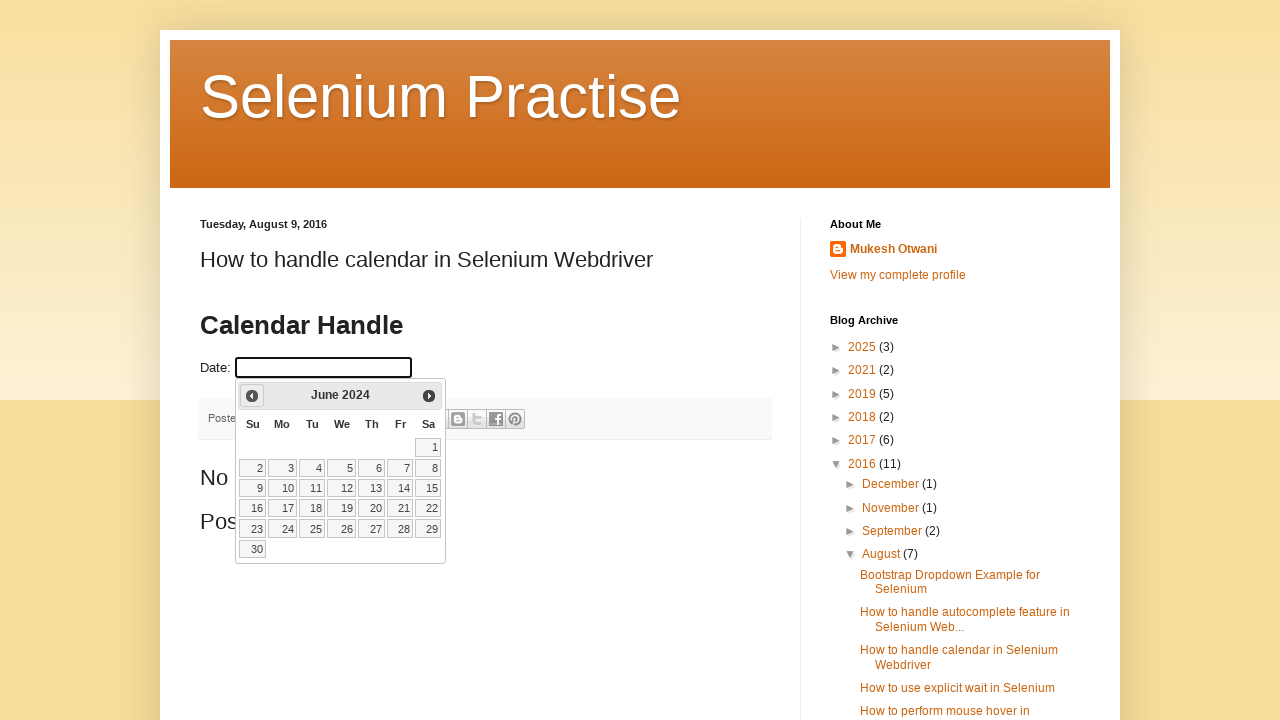

Clicked previous month button to navigate to earlier date at (252, 396) on xpath=//span[@class='ui-icon ui-icon-circle-triangle-w']
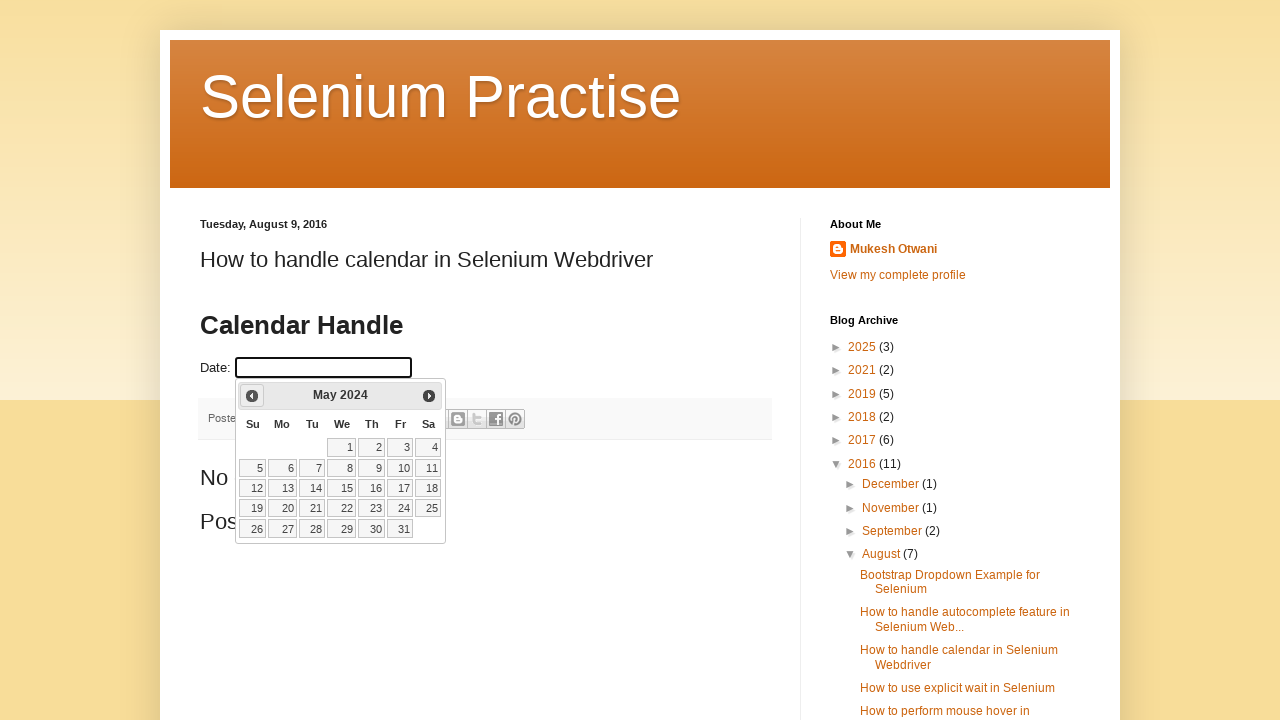

Retrieved updated calendar date: May 2024
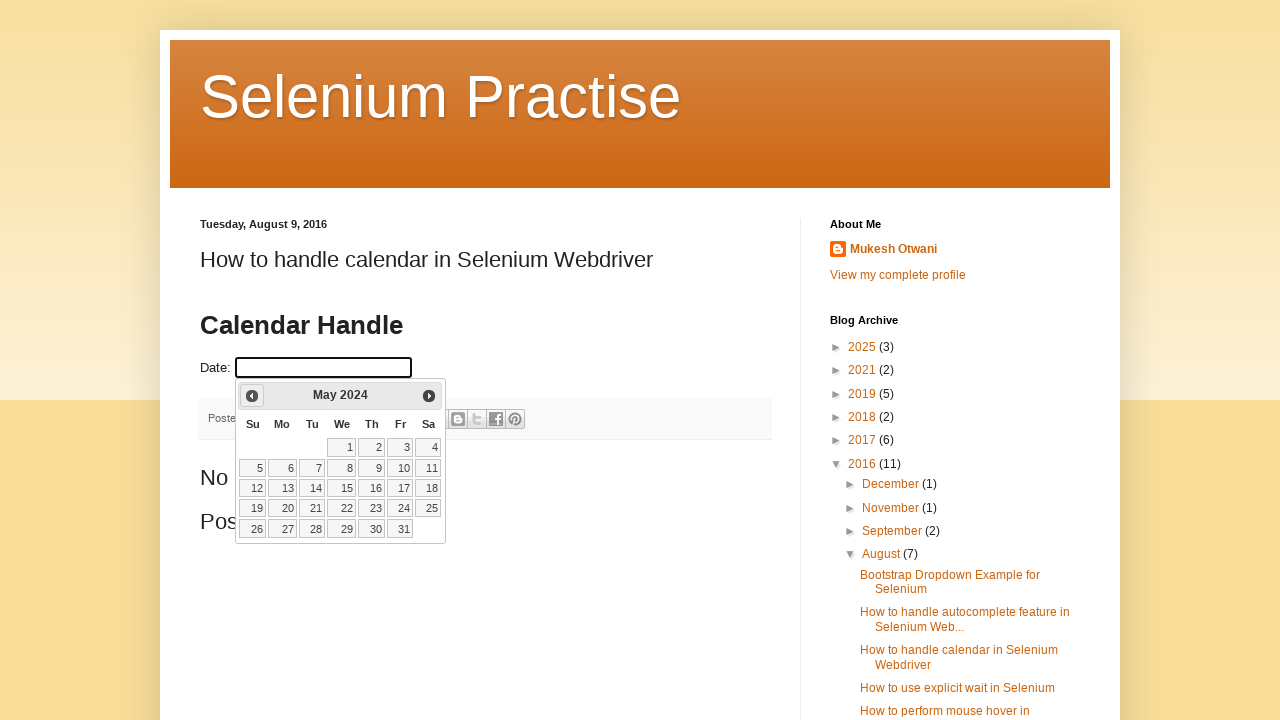

Clicked previous month button to navigate to earlier date at (252, 396) on xpath=//span[@class='ui-icon ui-icon-circle-triangle-w']
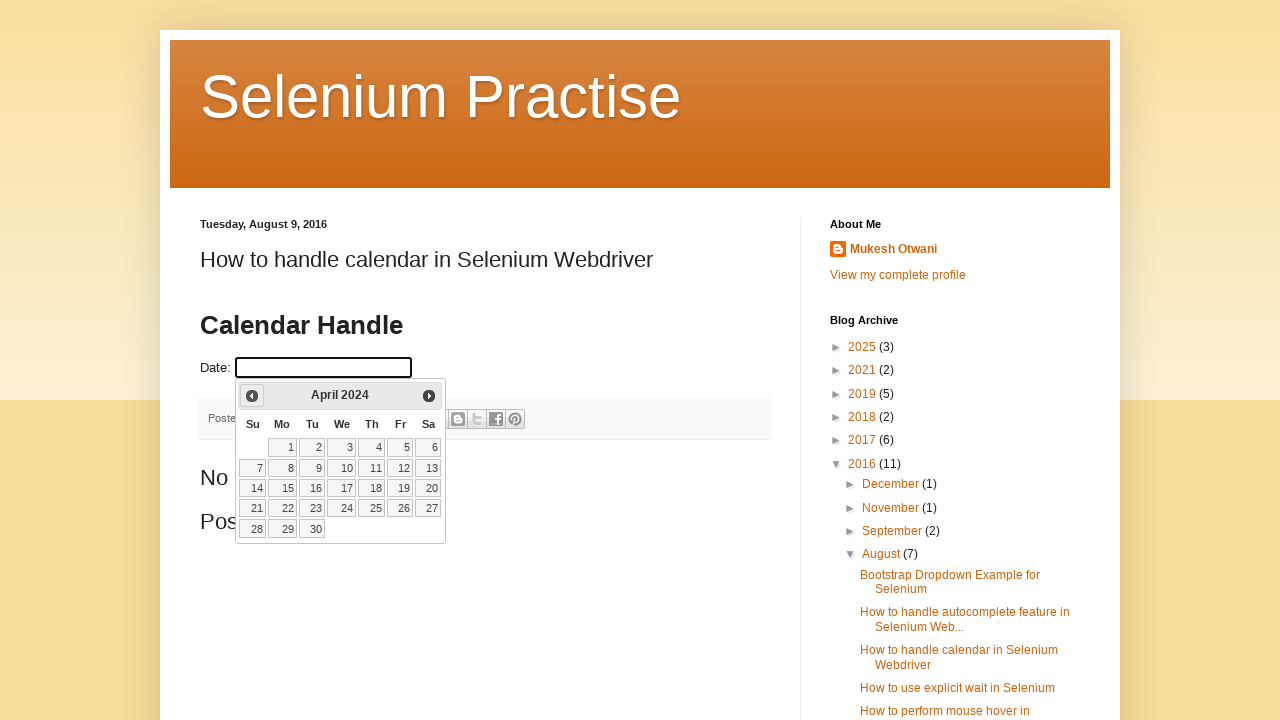

Retrieved updated calendar date: April 2024
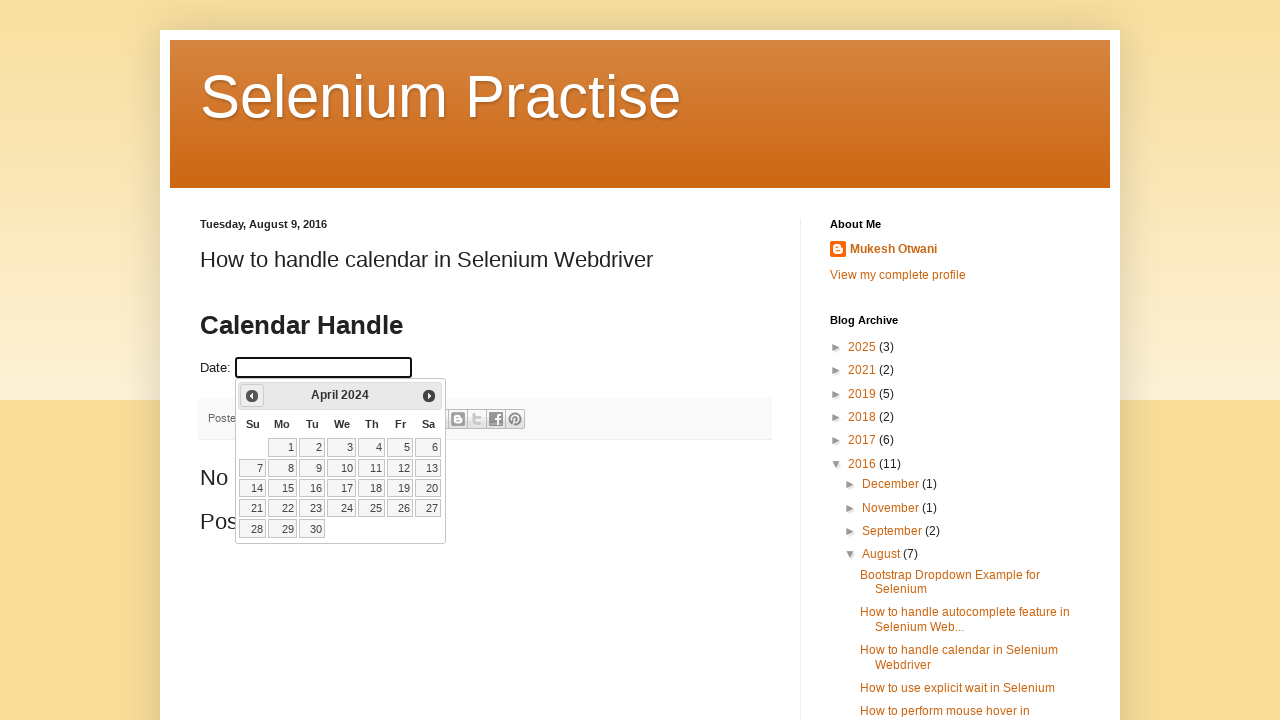

Clicked previous month button to navigate to earlier date at (252, 396) on xpath=//span[@class='ui-icon ui-icon-circle-triangle-w']
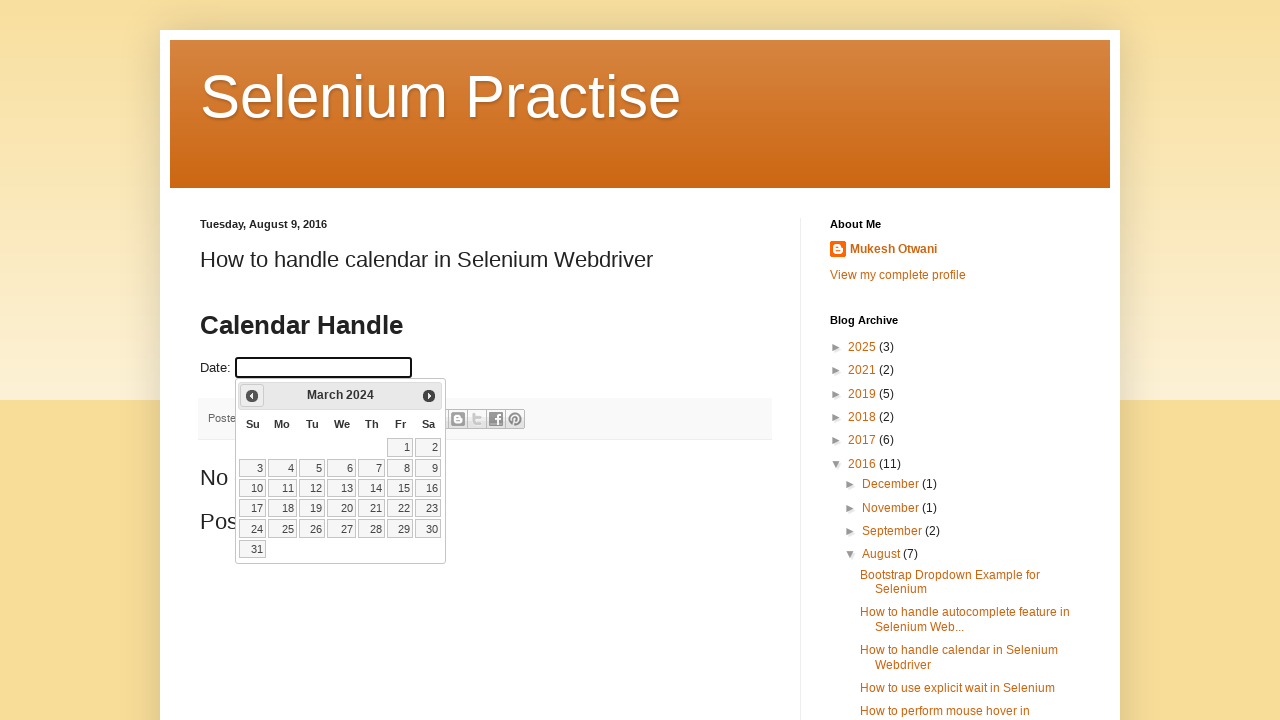

Retrieved updated calendar date: March 2024
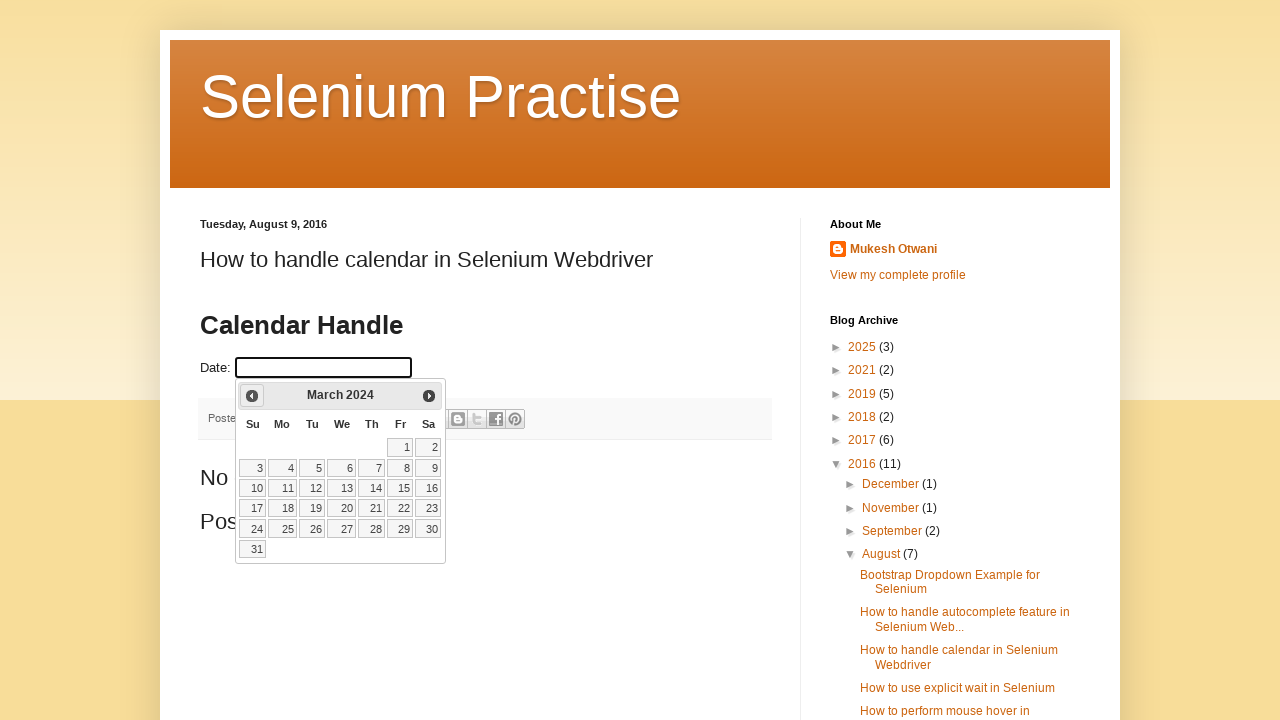

Clicked previous month button to navigate to earlier date at (252, 396) on xpath=//span[@class='ui-icon ui-icon-circle-triangle-w']
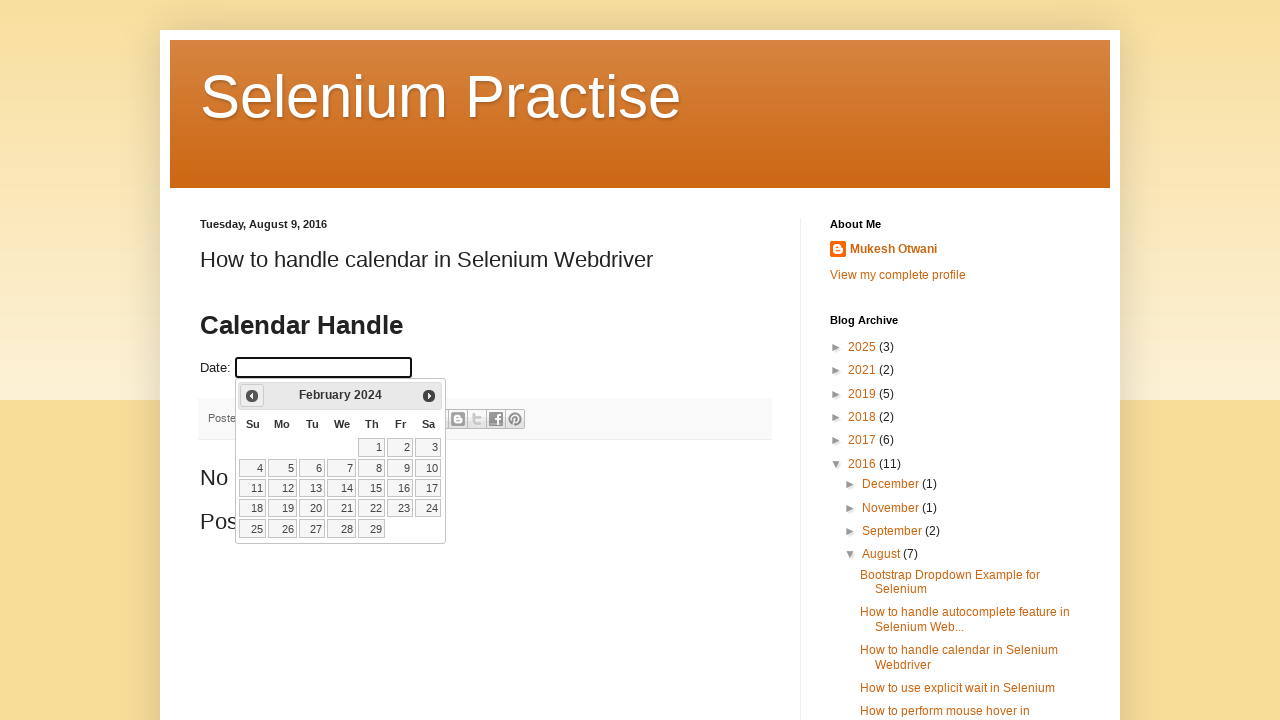

Retrieved updated calendar date: February 2024
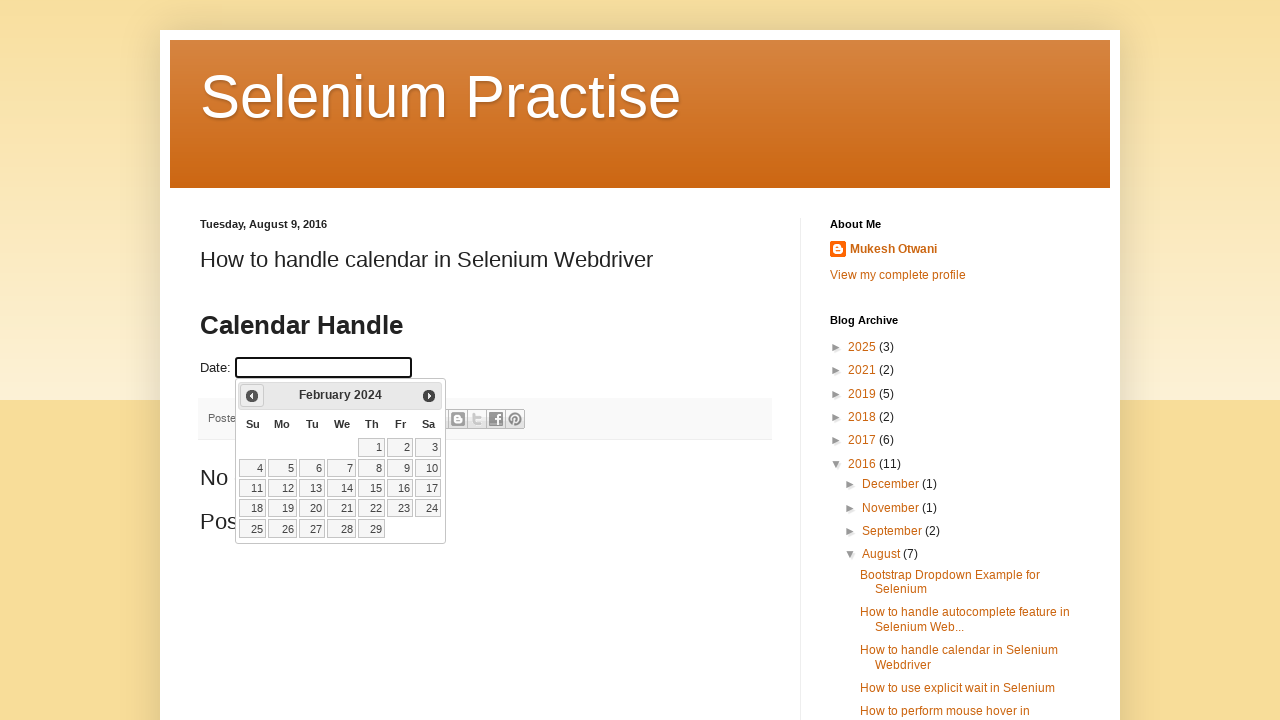

Clicked previous month button to navigate to earlier date at (252, 396) on xpath=//span[@class='ui-icon ui-icon-circle-triangle-w']
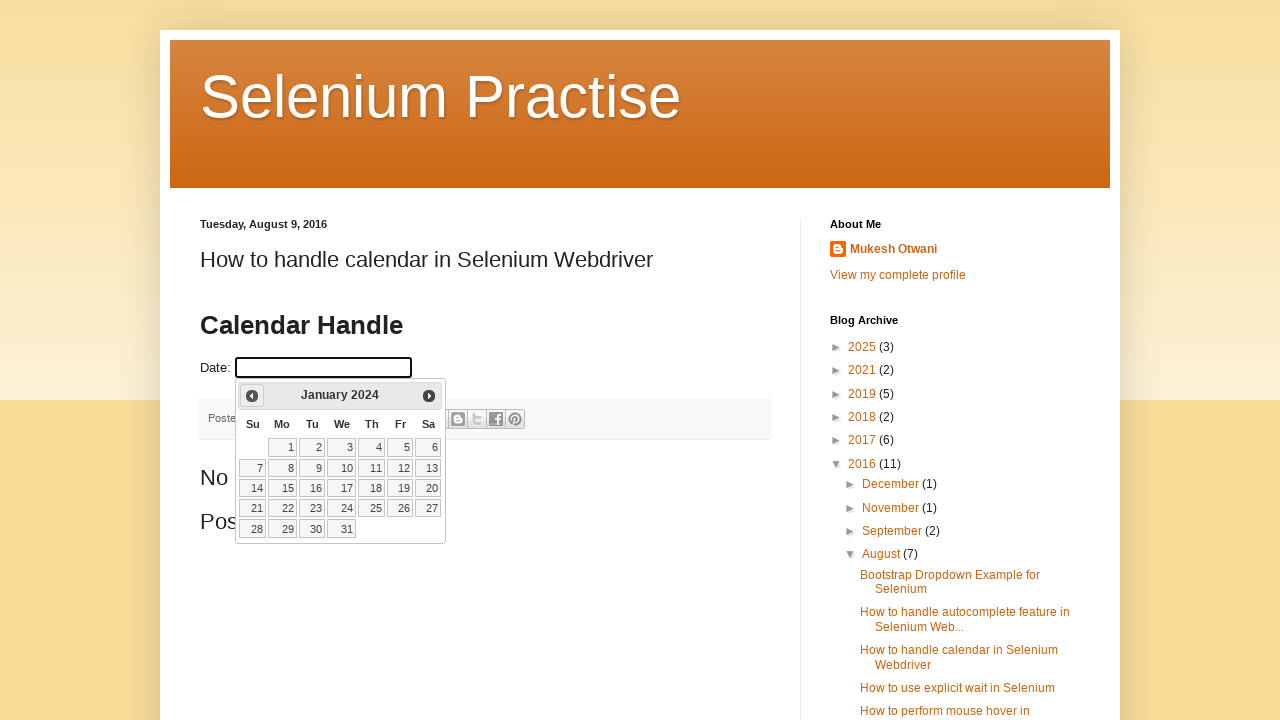

Retrieved updated calendar date: January 2024
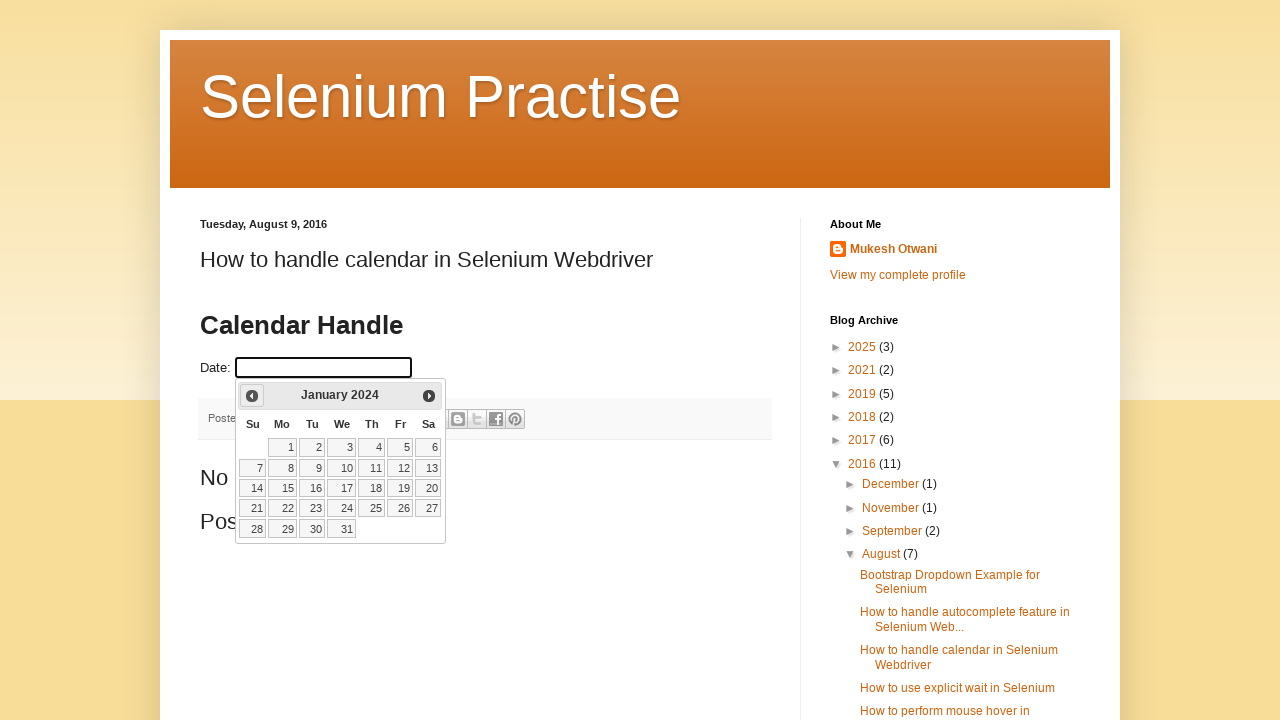

Clicked previous month button to navigate to earlier date at (252, 396) on xpath=//span[@class='ui-icon ui-icon-circle-triangle-w']
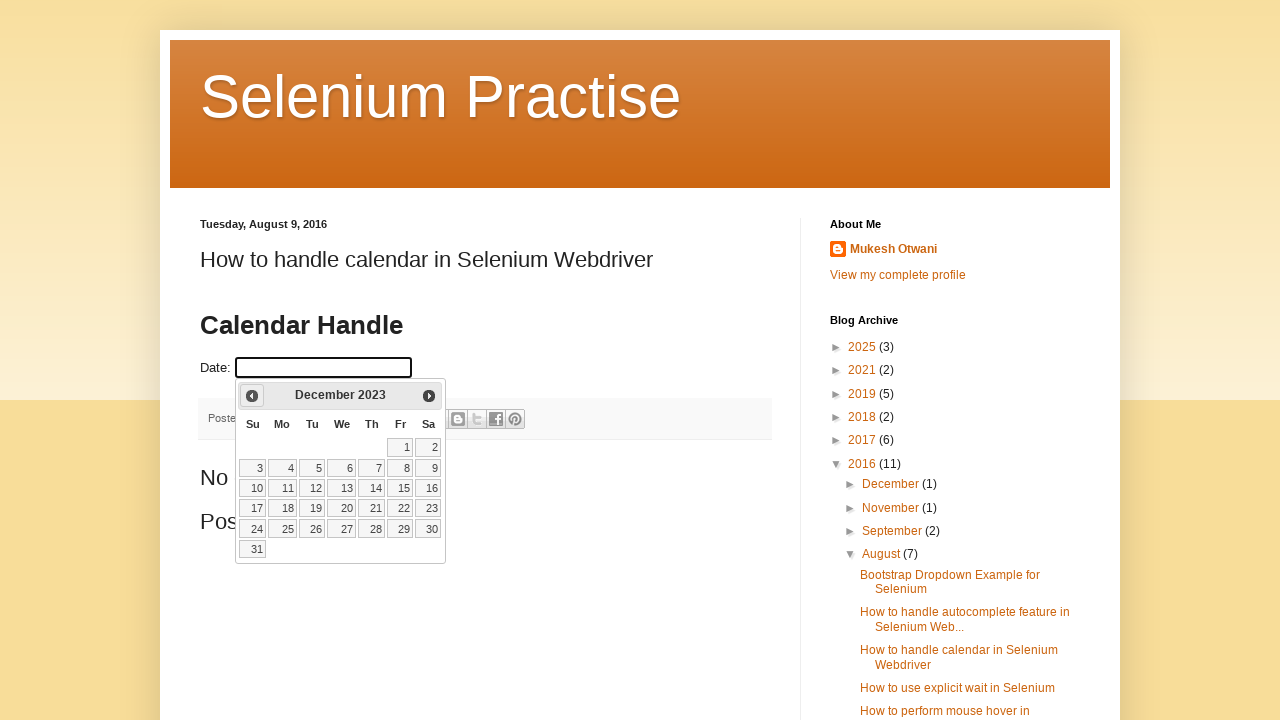

Retrieved updated calendar date: December 2023
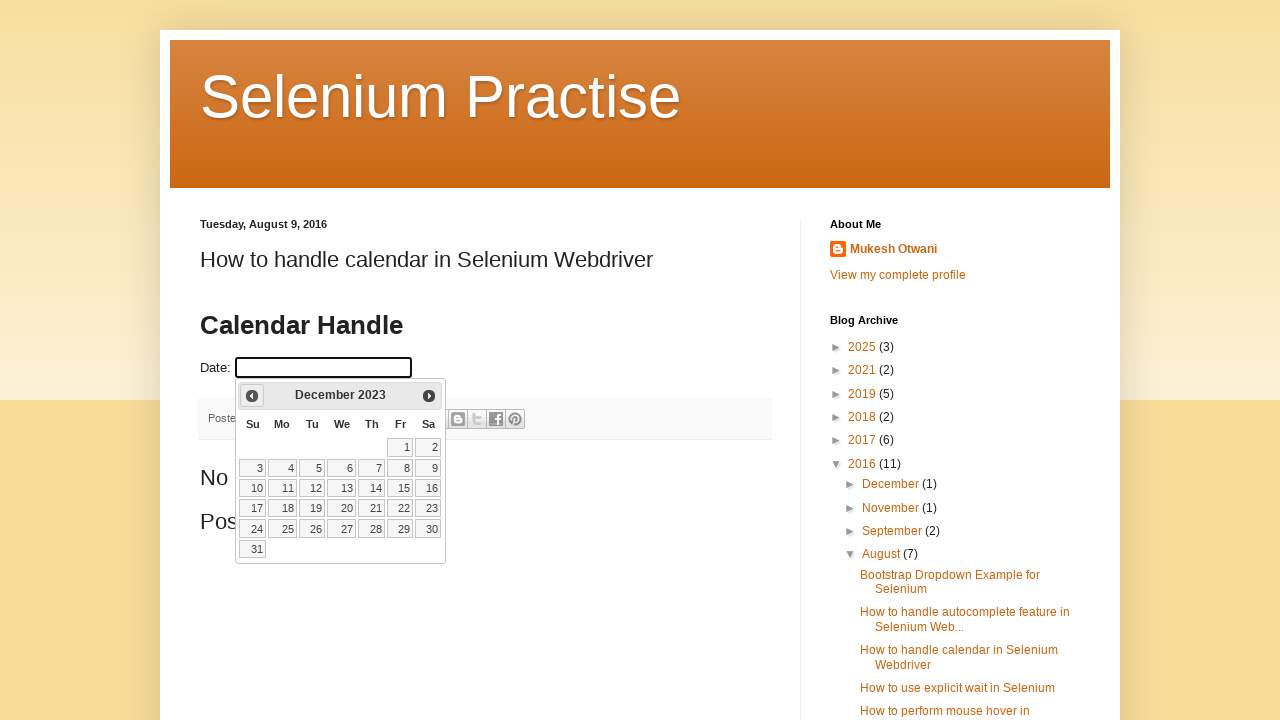

Clicked previous month button to navigate to earlier date at (252, 396) on xpath=//span[@class='ui-icon ui-icon-circle-triangle-w']
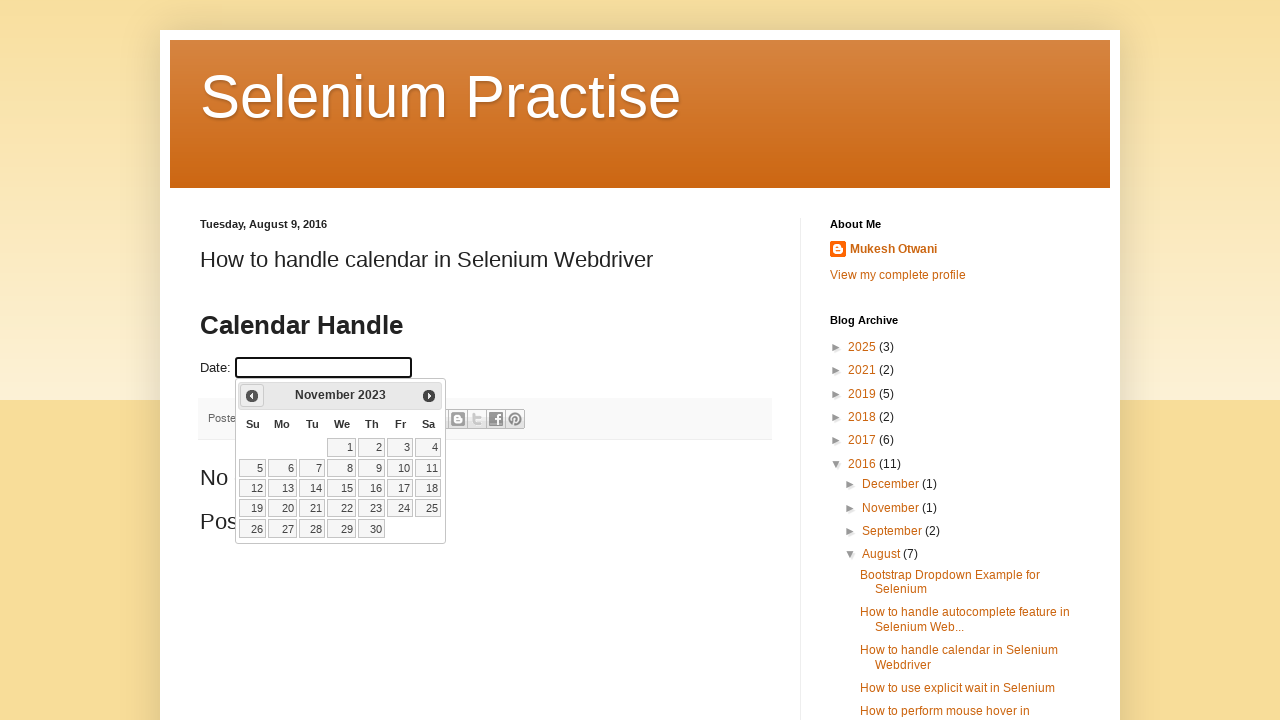

Retrieved updated calendar date: November 2023
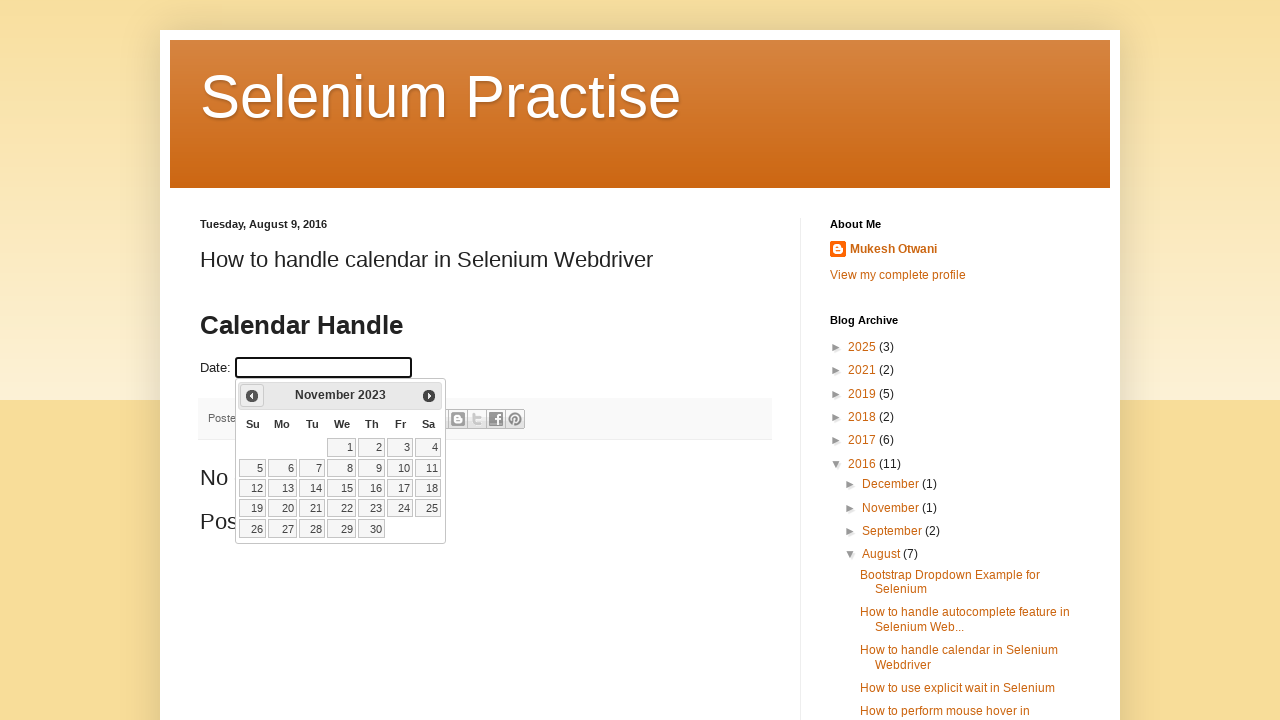

Clicked previous month button to navigate to earlier date at (252, 396) on xpath=//span[@class='ui-icon ui-icon-circle-triangle-w']
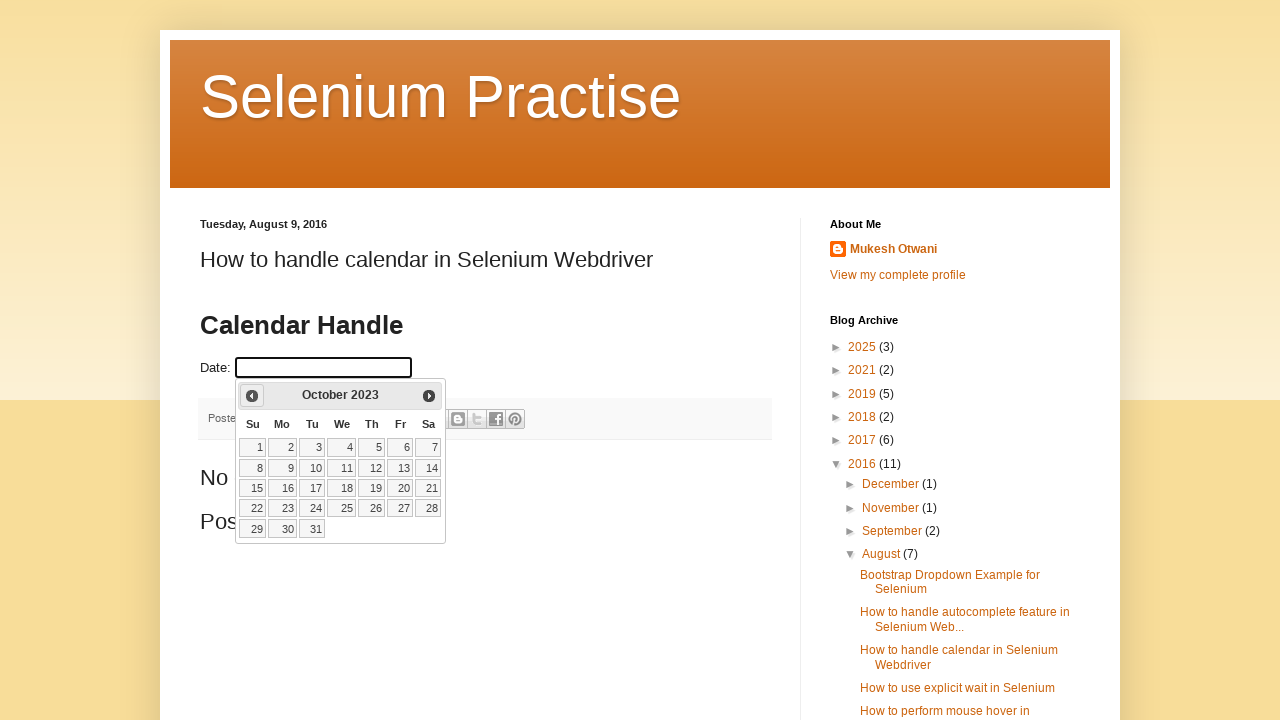

Retrieved updated calendar date: October 2023
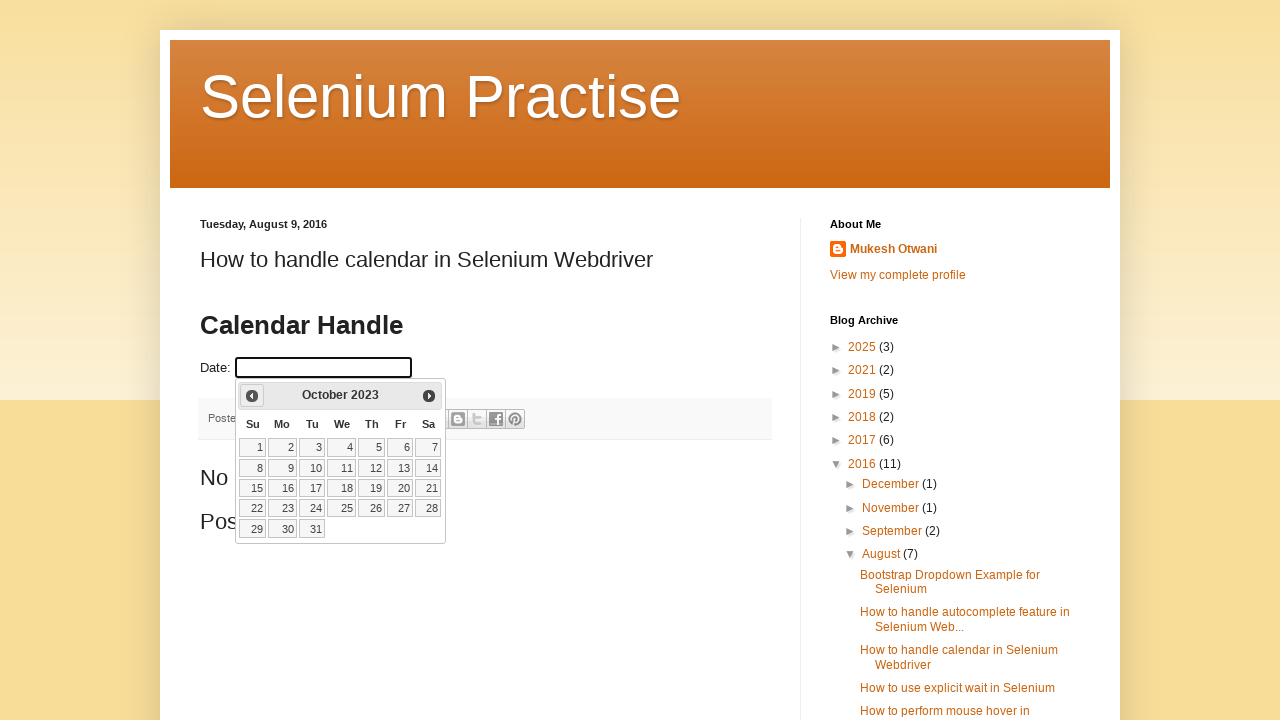

Clicked previous month button to navigate to earlier date at (252, 396) on xpath=//span[@class='ui-icon ui-icon-circle-triangle-w']
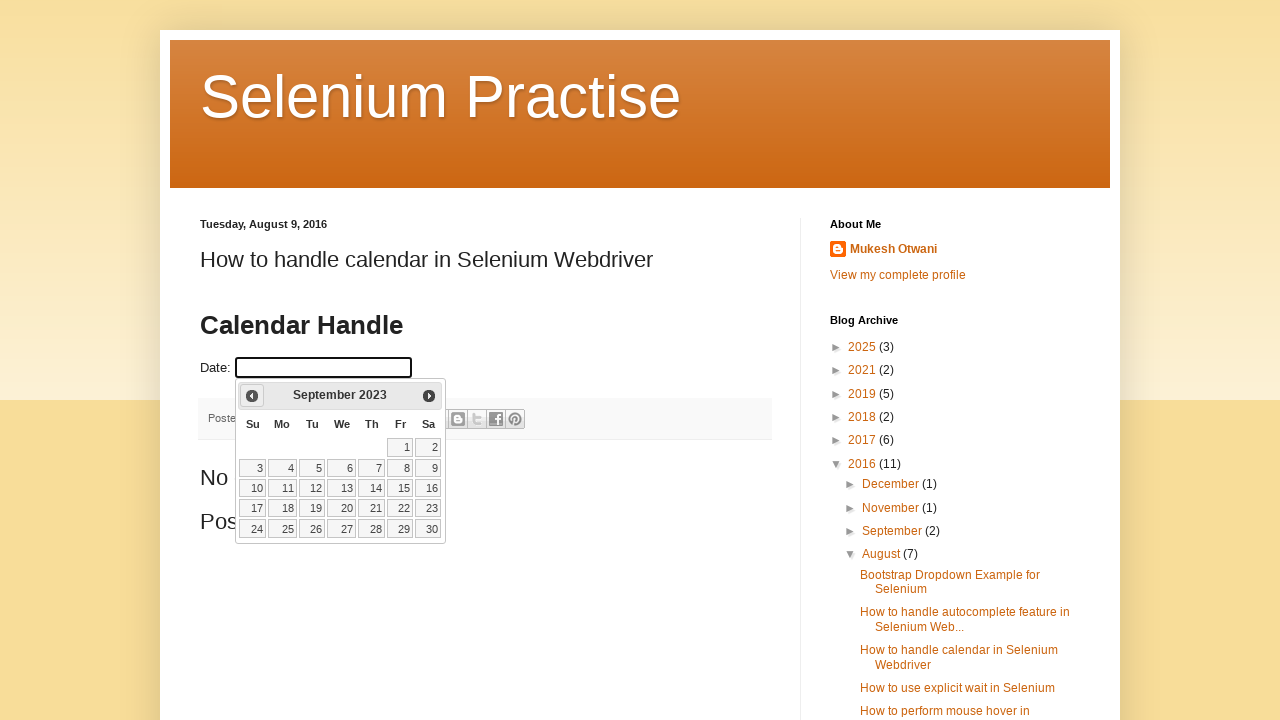

Retrieved updated calendar date: September 2023
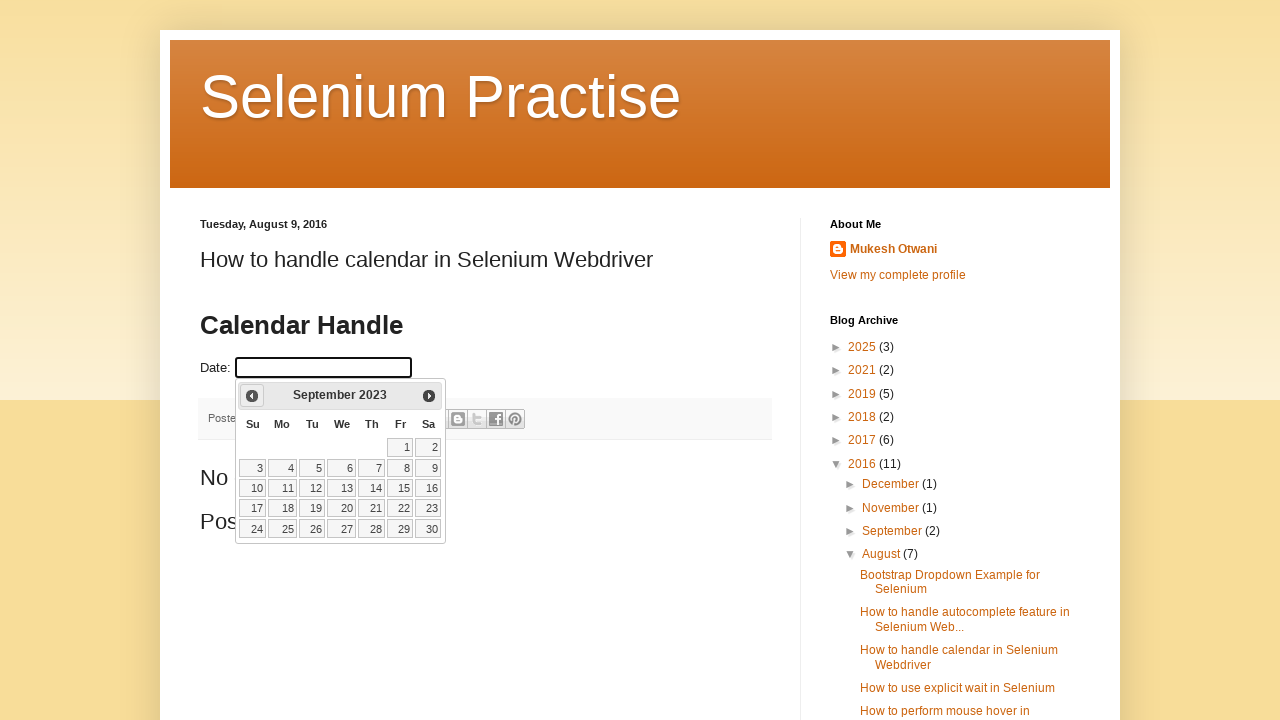

Clicked previous month button to navigate to earlier date at (252, 396) on xpath=//span[@class='ui-icon ui-icon-circle-triangle-w']
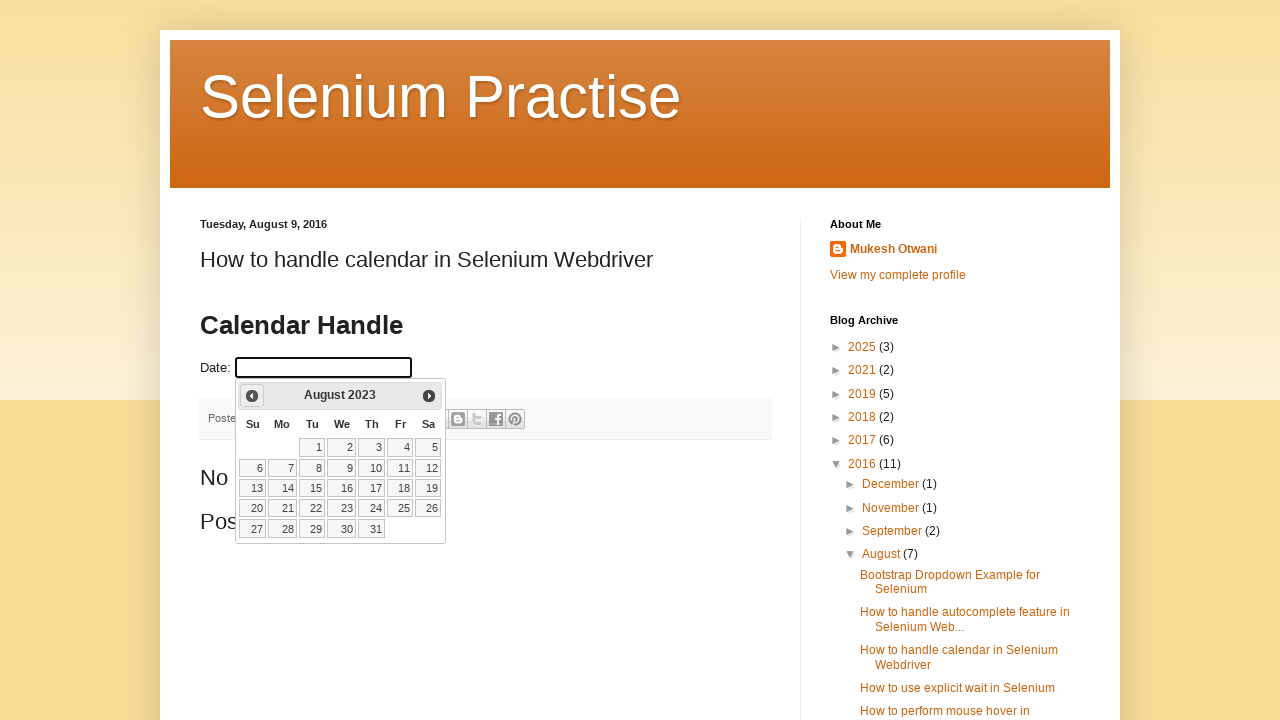

Retrieved updated calendar date: August 2023
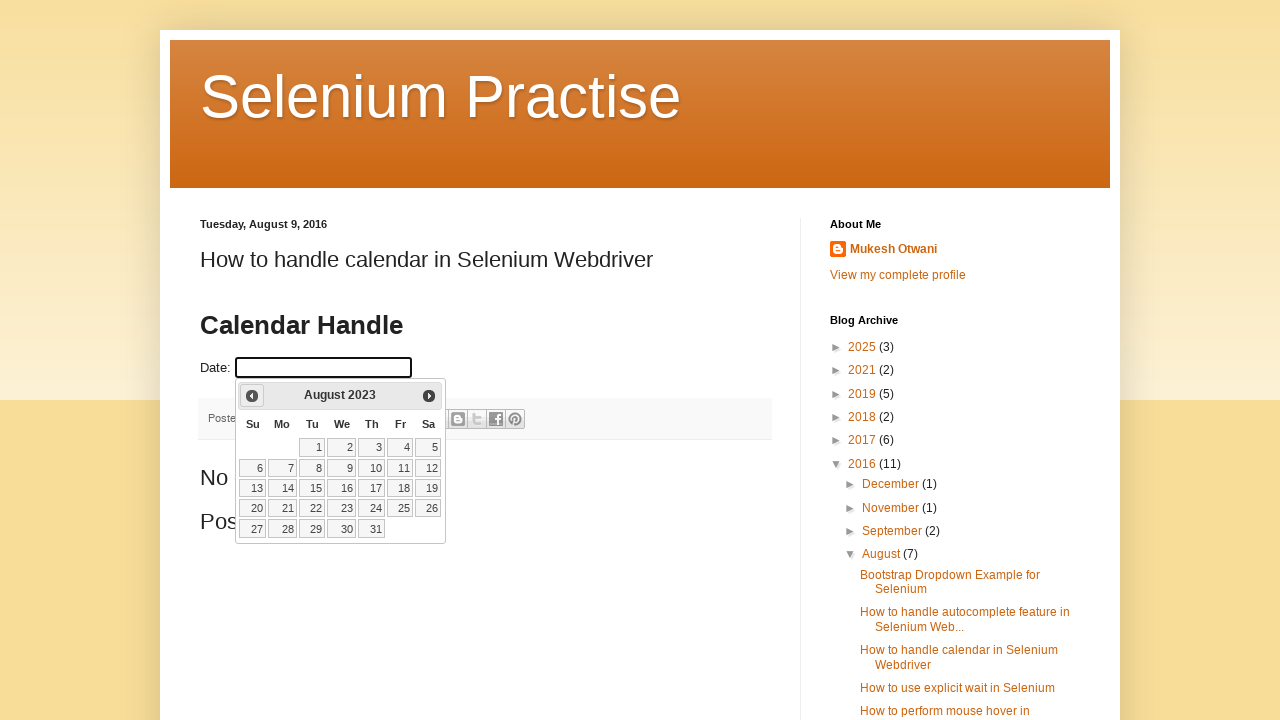

Clicked previous month button to navigate to earlier date at (252, 396) on xpath=//span[@class='ui-icon ui-icon-circle-triangle-w']
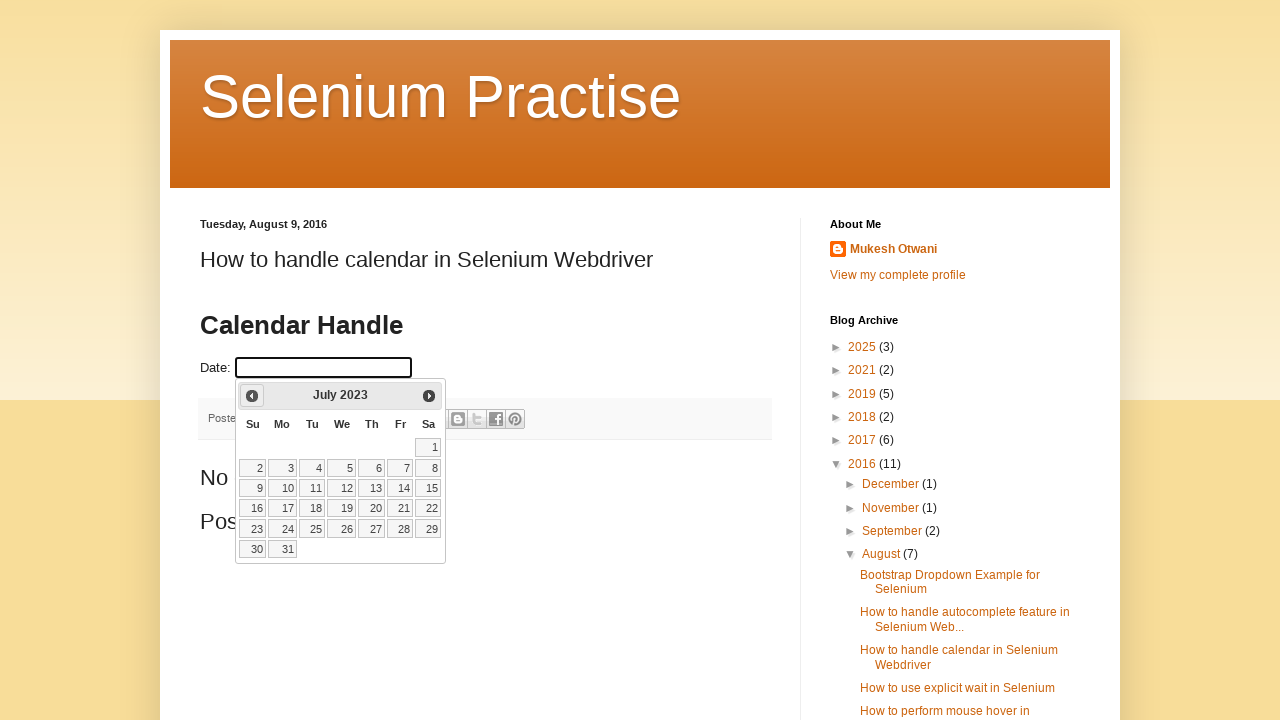

Retrieved updated calendar date: July 2023
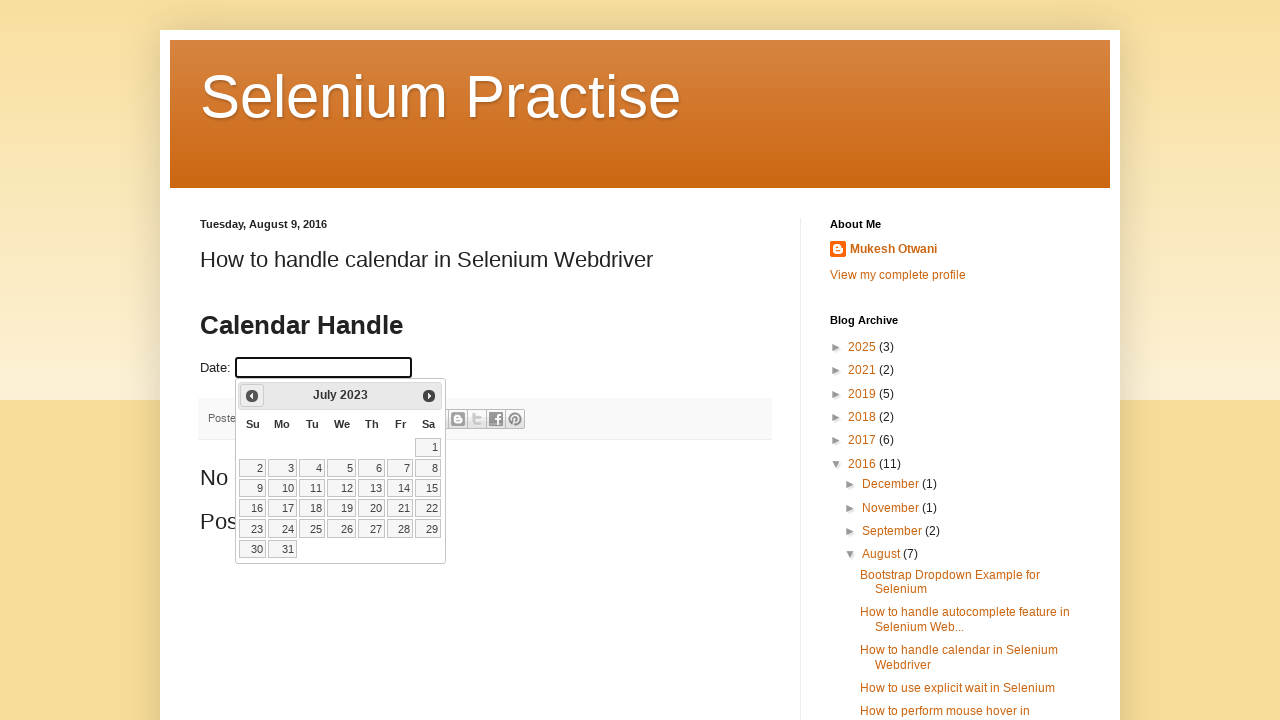

Clicked previous month button to navigate to earlier date at (252, 396) on xpath=//span[@class='ui-icon ui-icon-circle-triangle-w']
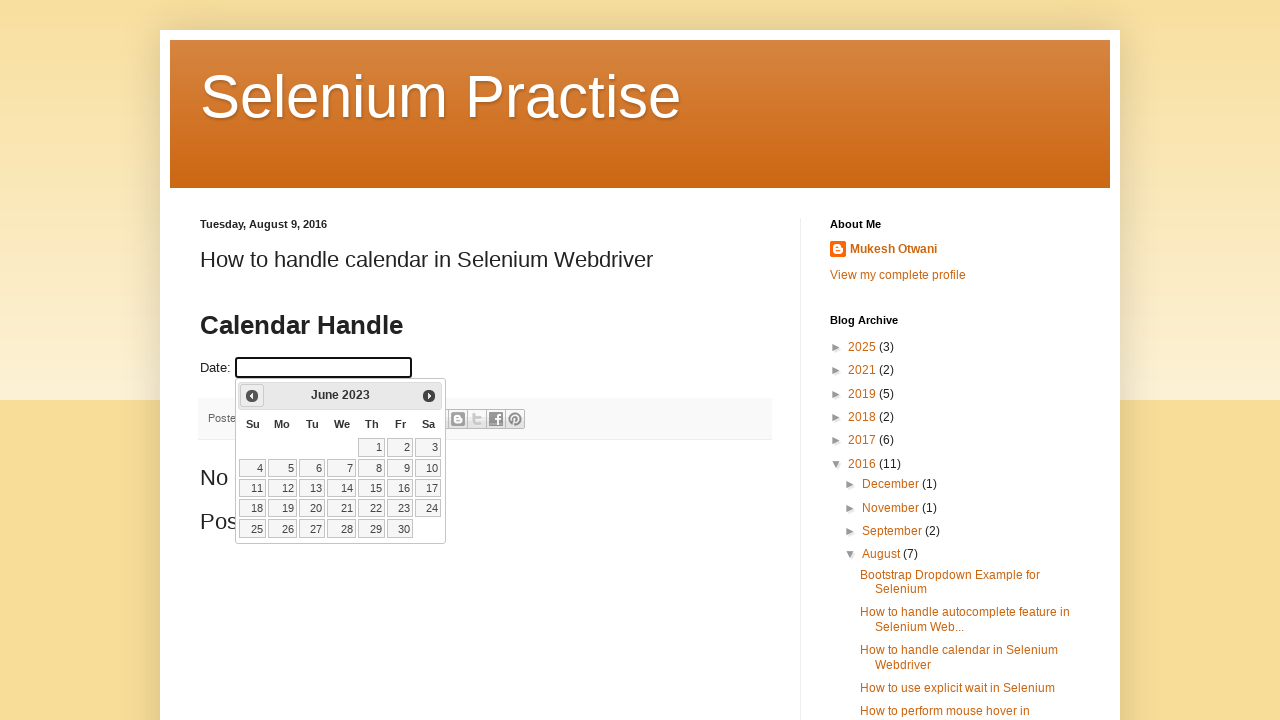

Retrieved updated calendar date: June 2023
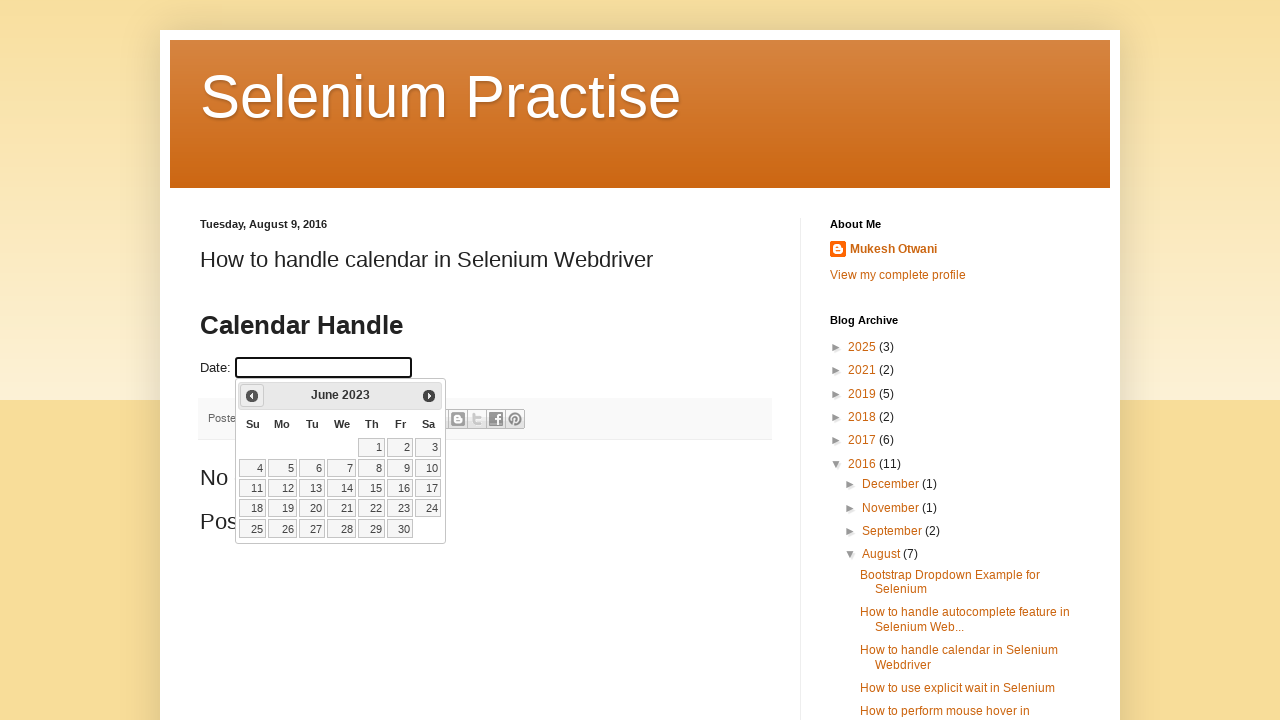

Clicked previous month button to navigate to earlier date at (252, 396) on xpath=//span[@class='ui-icon ui-icon-circle-triangle-w']
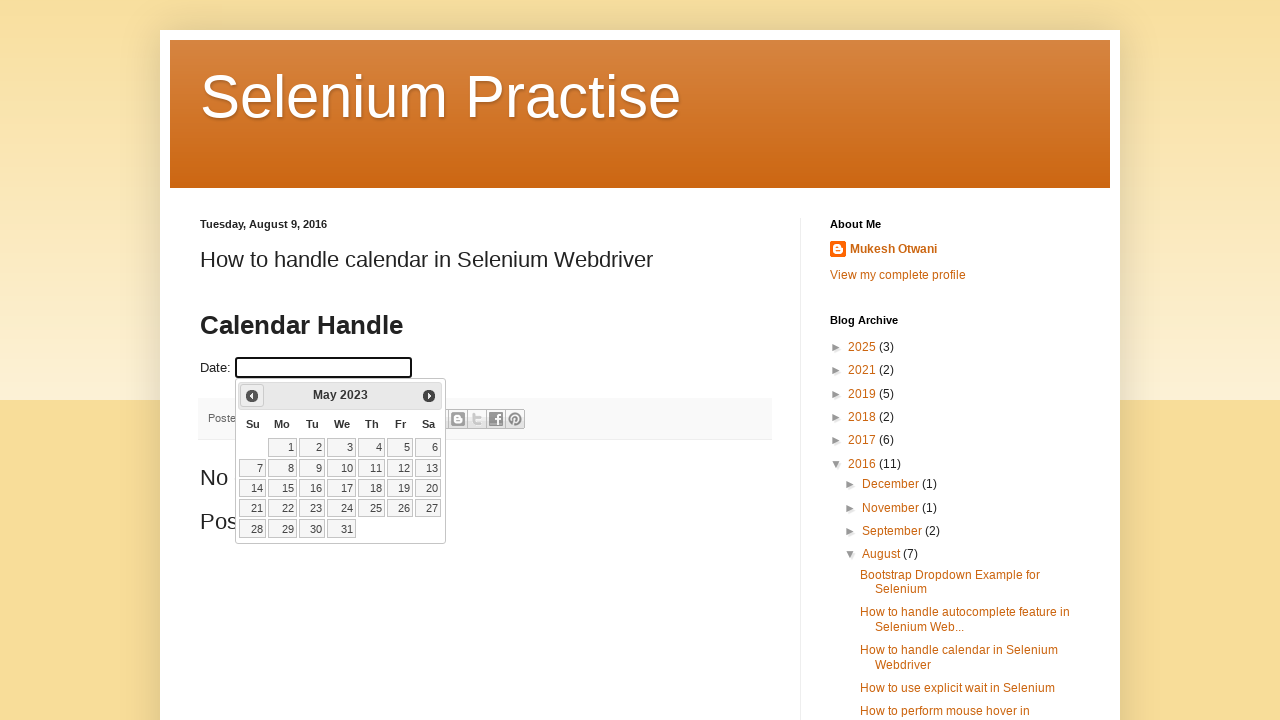

Retrieved updated calendar date: May 2023
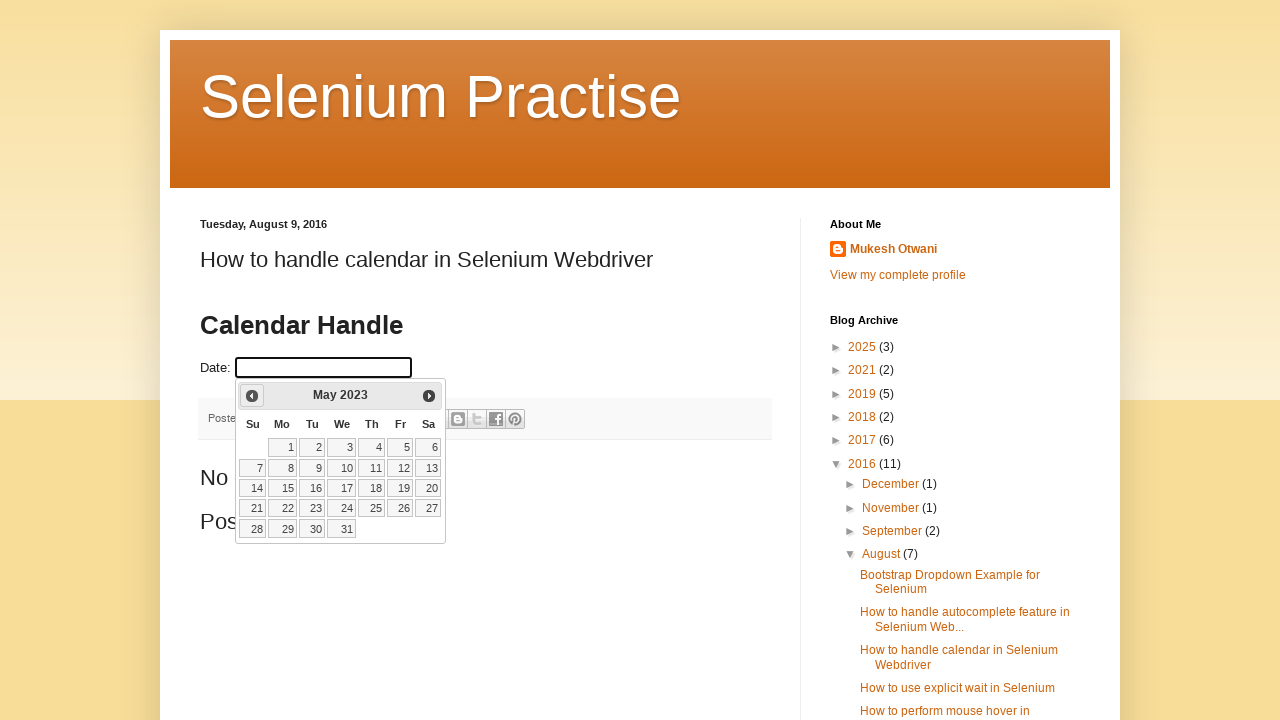

Clicked previous month button to navigate to earlier date at (252, 396) on xpath=//span[@class='ui-icon ui-icon-circle-triangle-w']
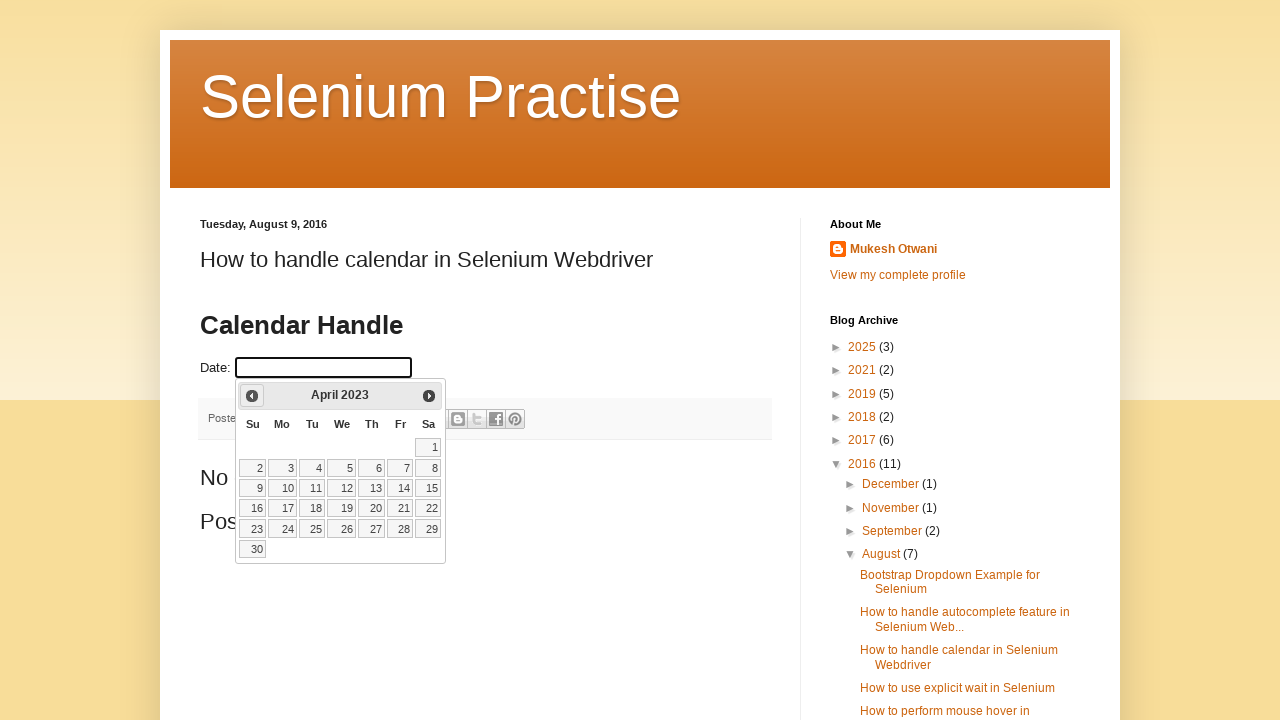

Retrieved updated calendar date: April 2023
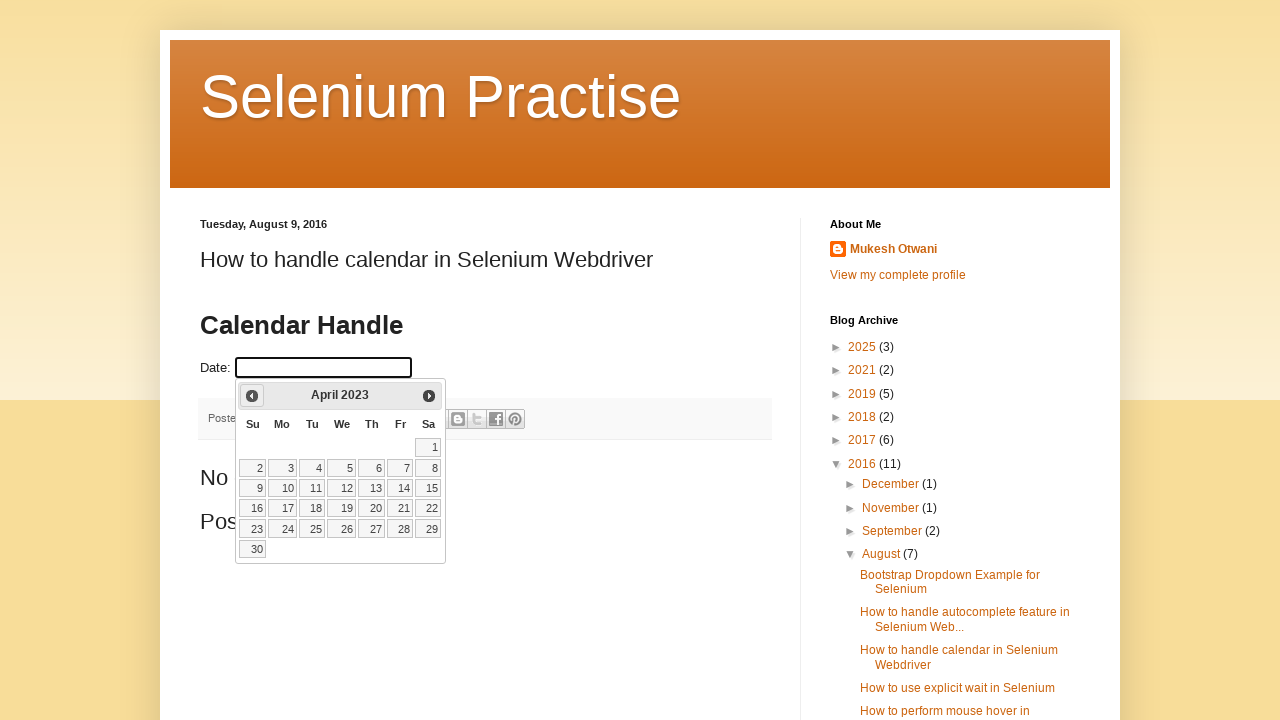

Clicked previous month button to navigate to earlier date at (252, 396) on xpath=//span[@class='ui-icon ui-icon-circle-triangle-w']
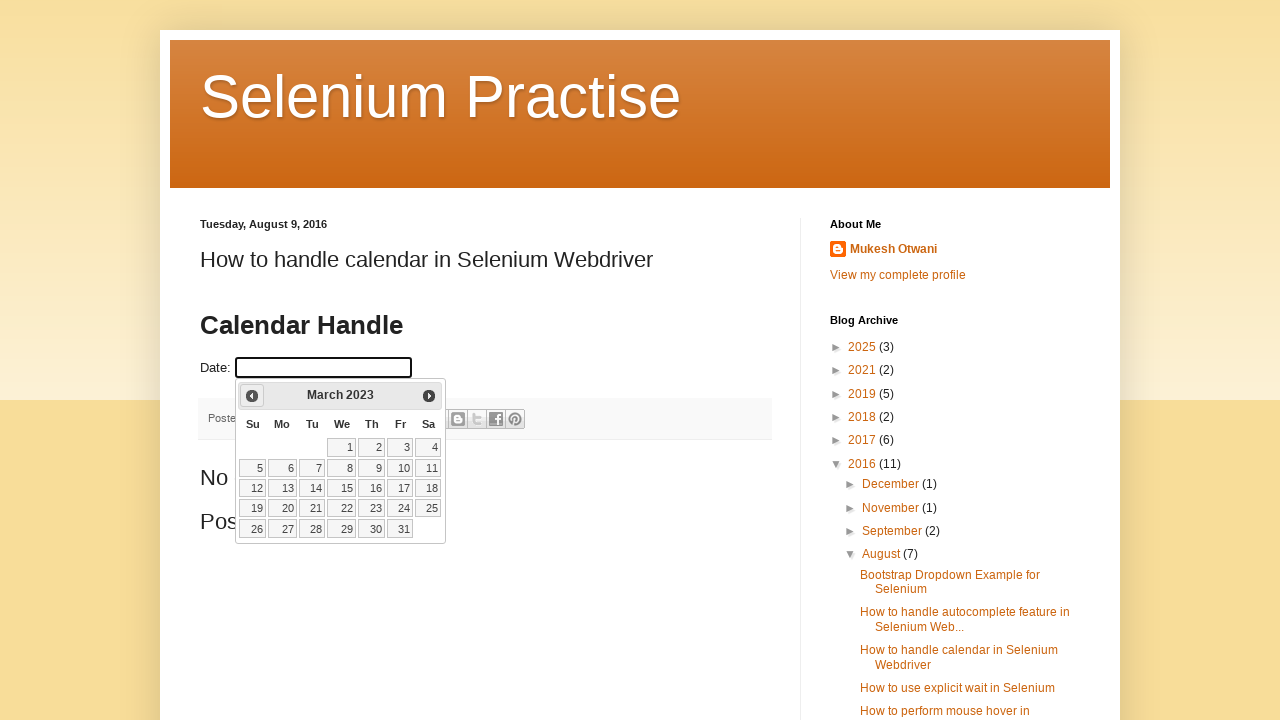

Retrieved updated calendar date: March 2023
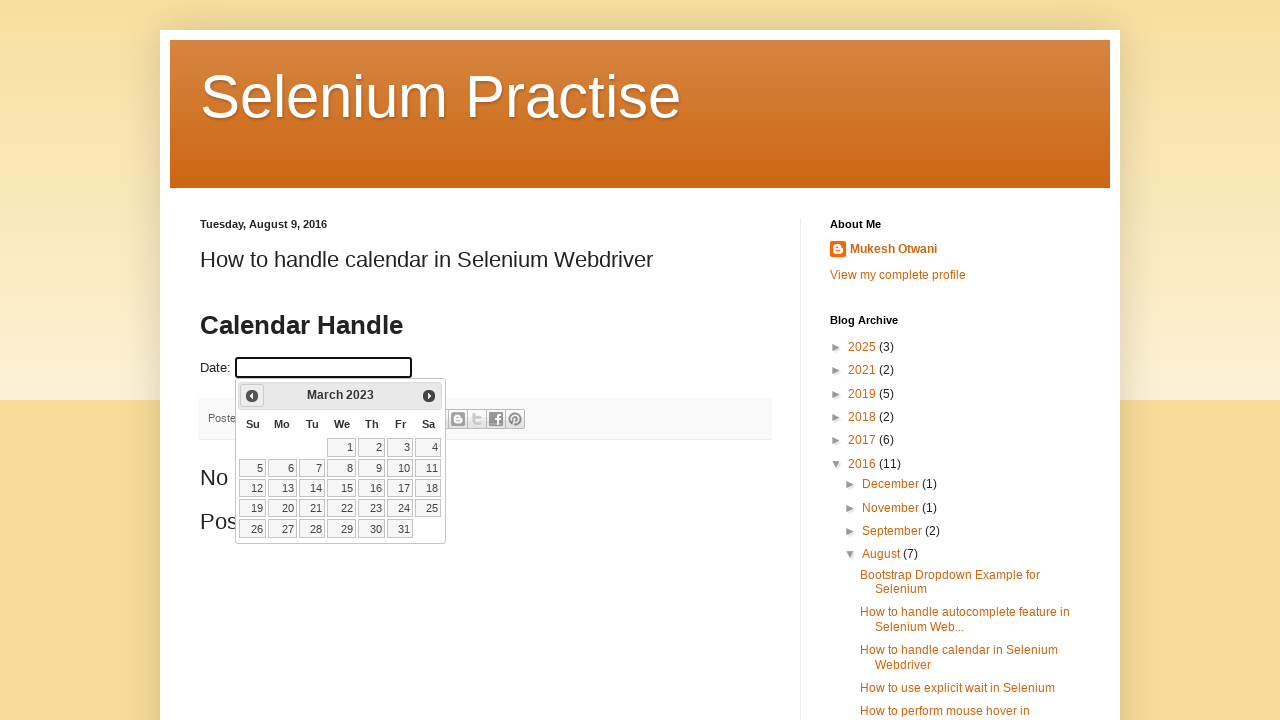

Clicked previous month button to navigate to earlier date at (252, 396) on xpath=//span[@class='ui-icon ui-icon-circle-triangle-w']
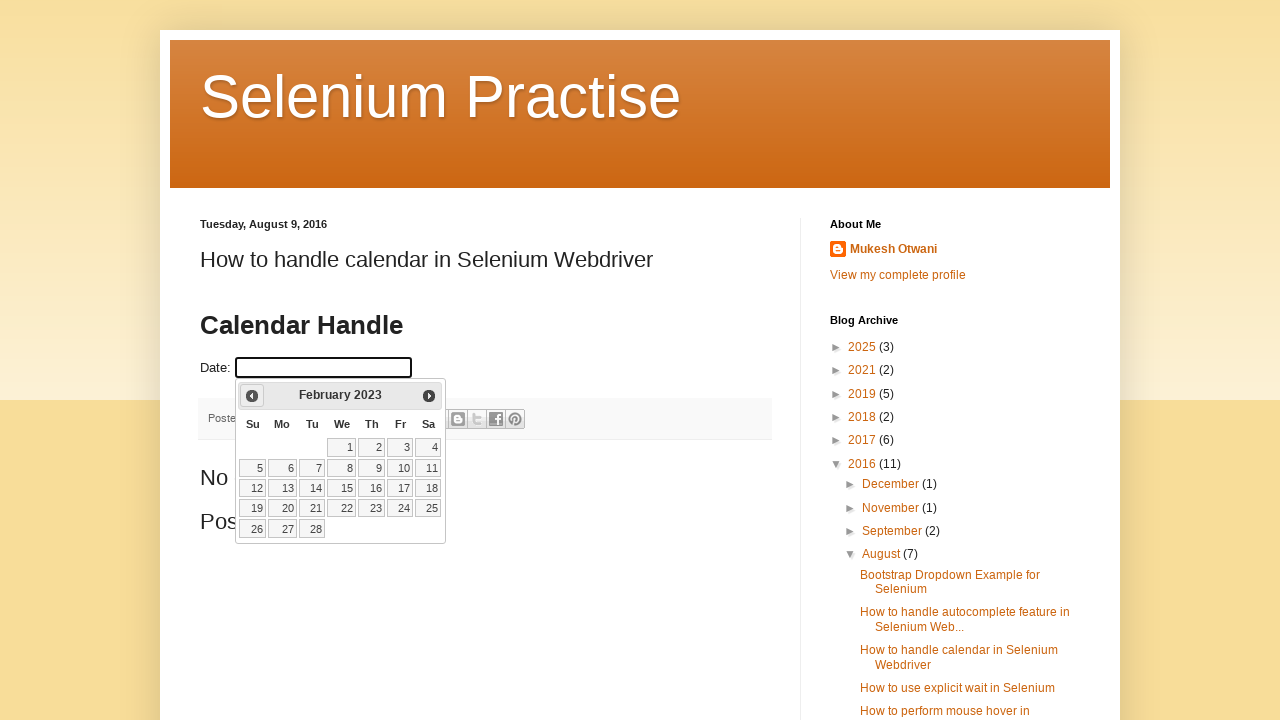

Retrieved updated calendar date: February 2023
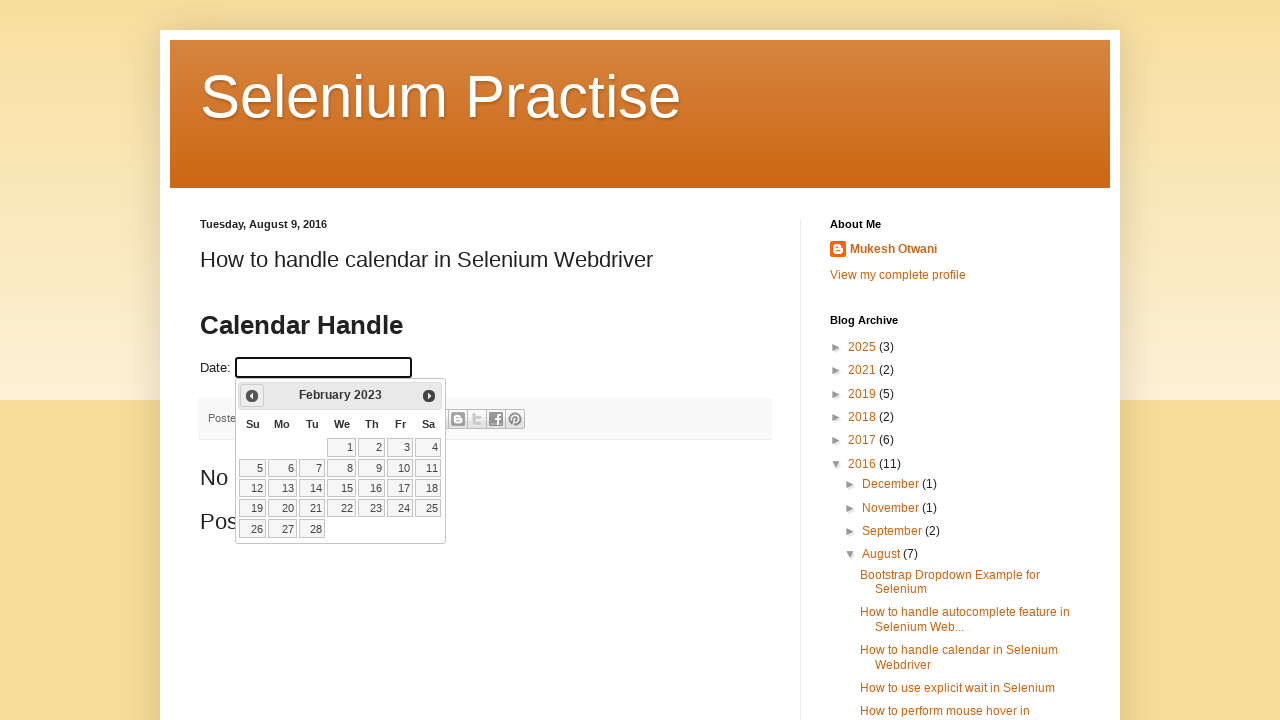

Clicked previous month button to navigate to earlier date at (252, 396) on xpath=//span[@class='ui-icon ui-icon-circle-triangle-w']
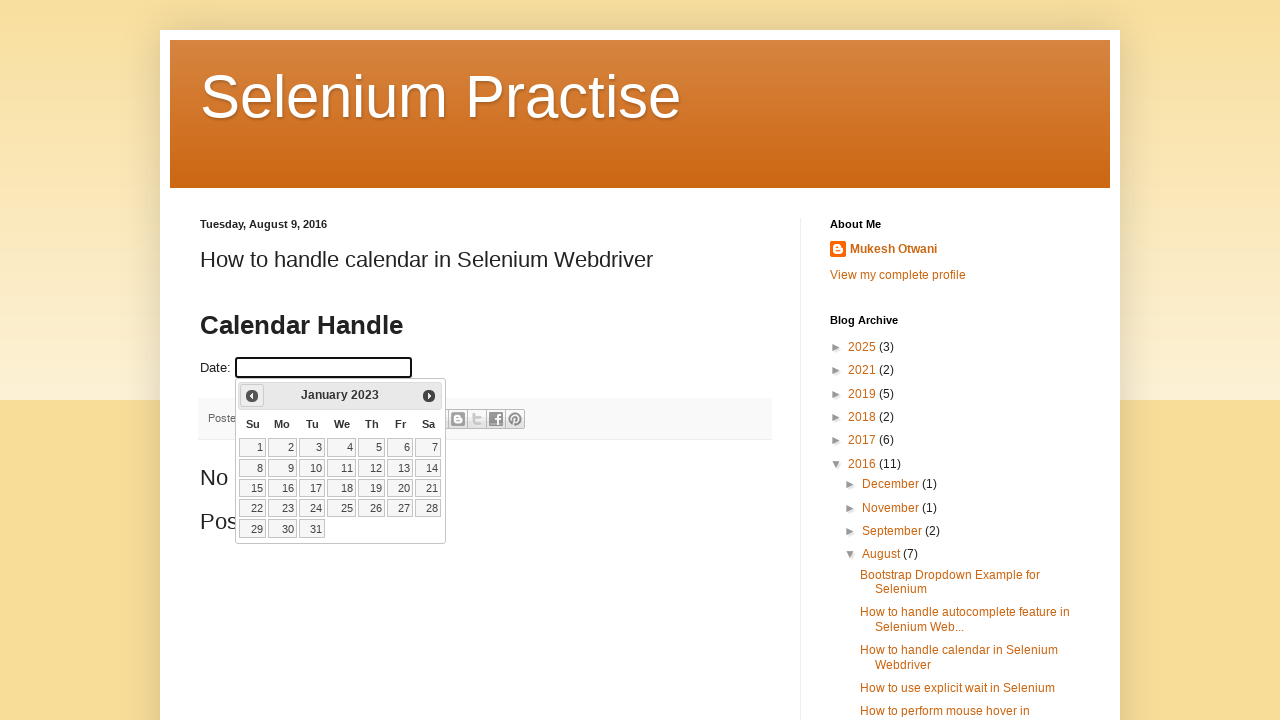

Retrieved updated calendar date: January 2023
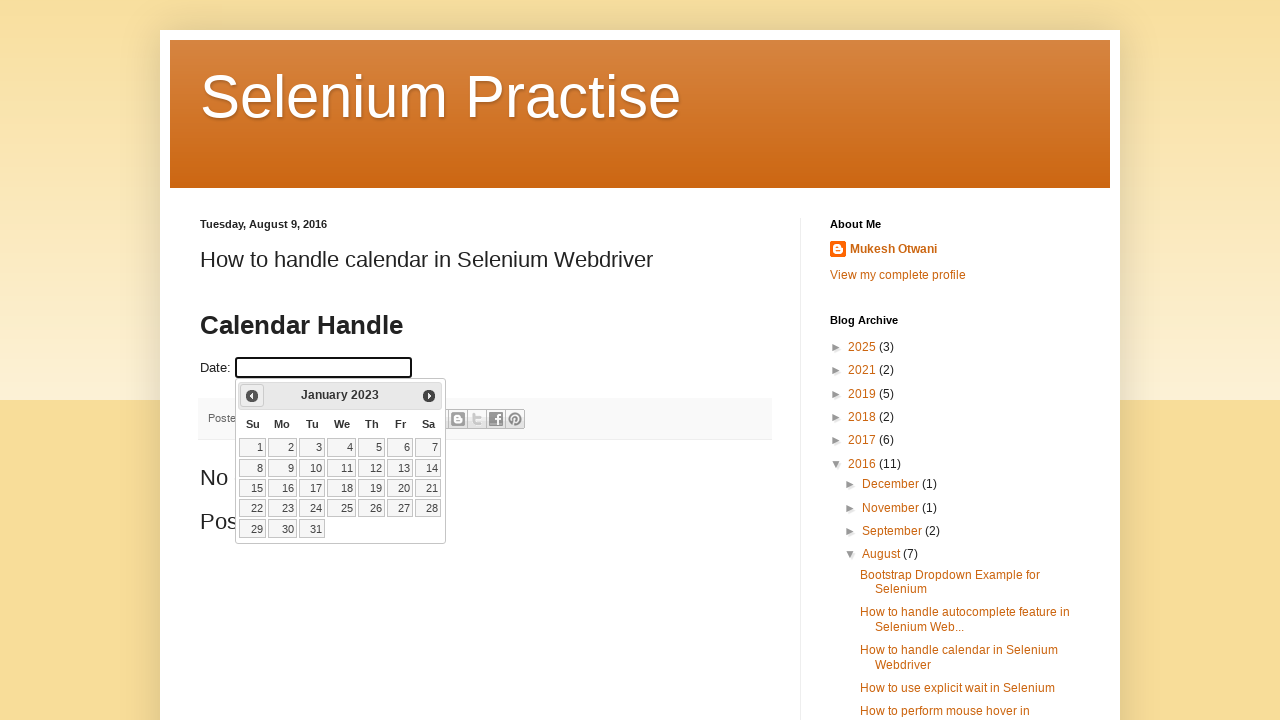

Clicked previous month button to navigate to earlier date at (252, 396) on xpath=//span[@class='ui-icon ui-icon-circle-triangle-w']
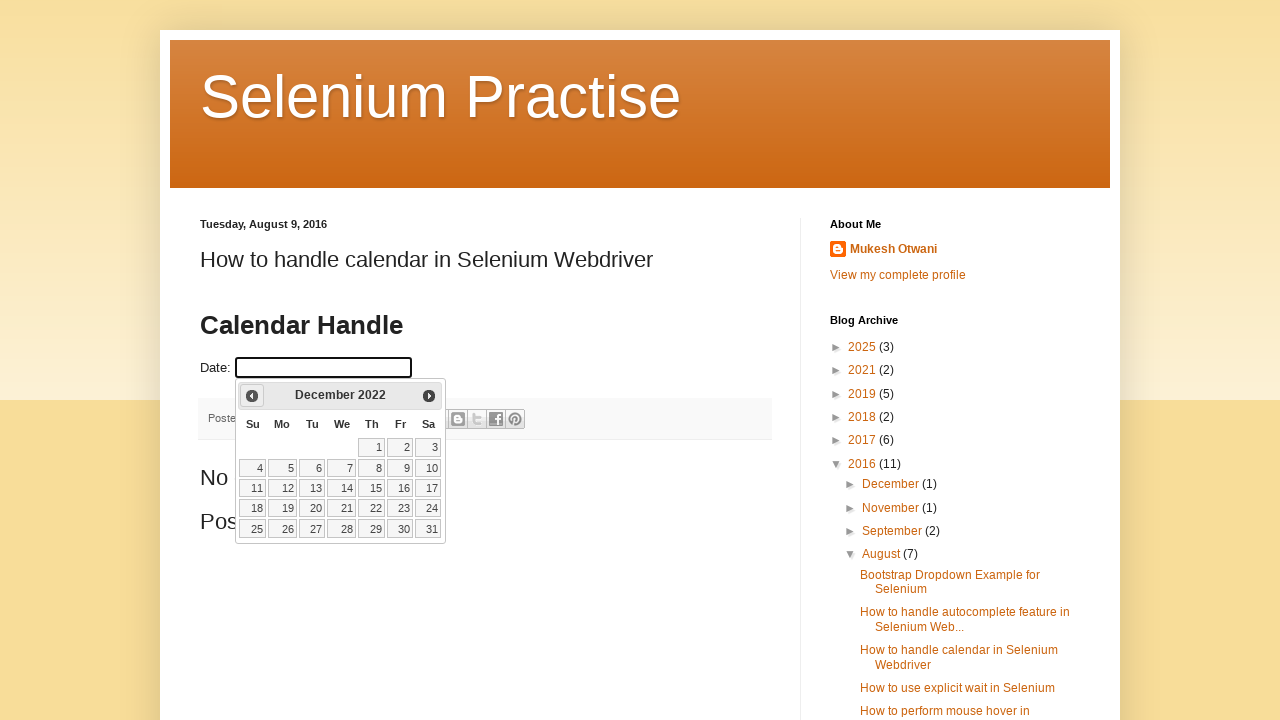

Retrieved updated calendar date: December 2022
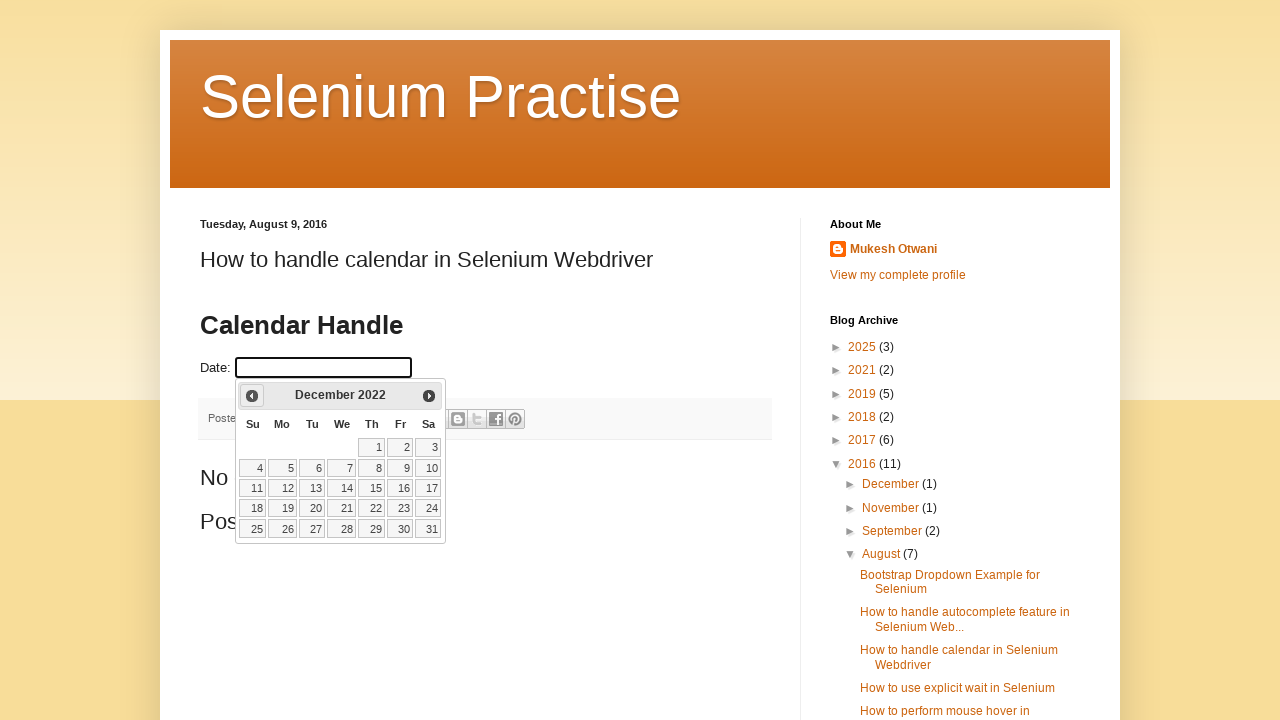

Clicked previous month button to navigate to earlier date at (252, 396) on xpath=//span[@class='ui-icon ui-icon-circle-triangle-w']
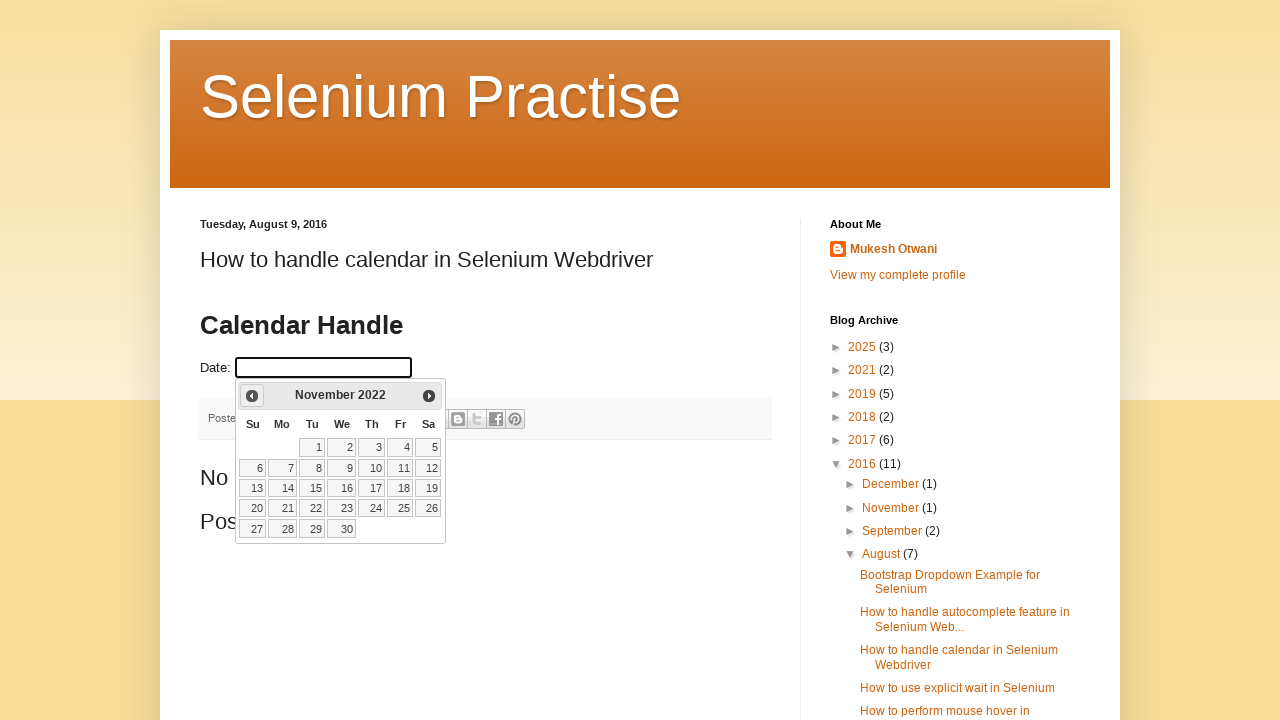

Retrieved updated calendar date: November 2022
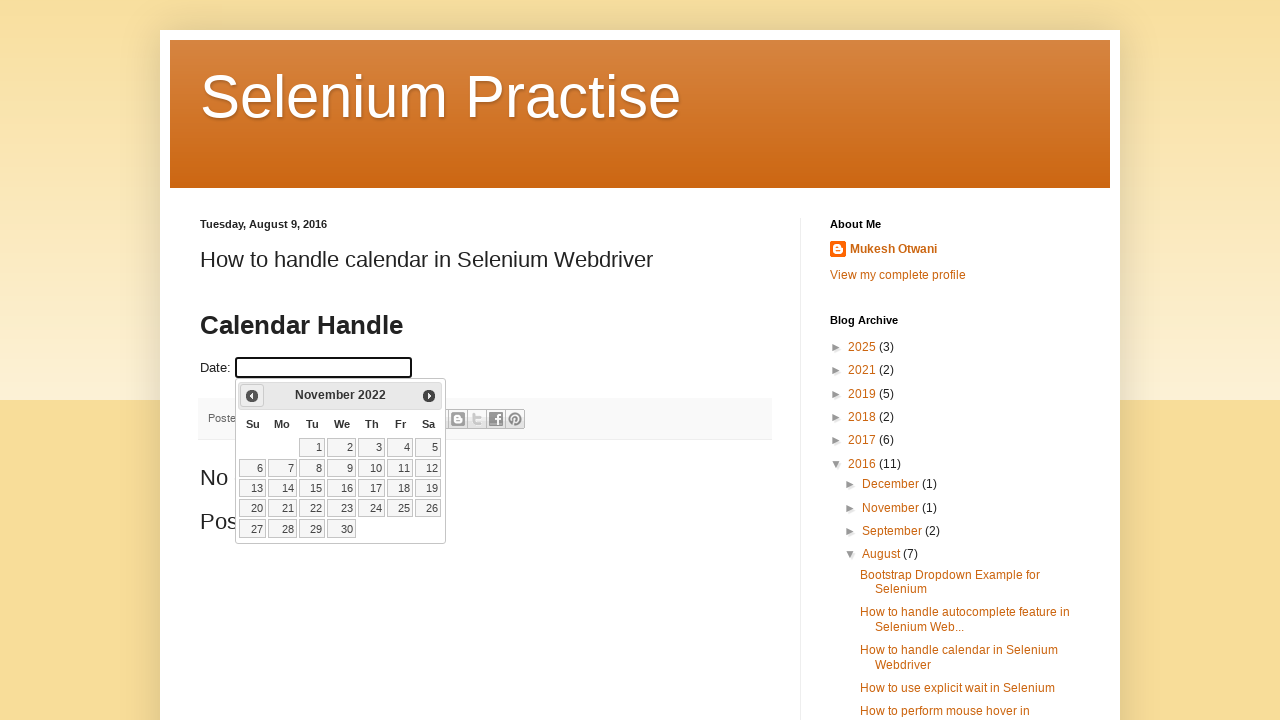

Clicked previous month button to navigate to earlier date at (252, 396) on xpath=//span[@class='ui-icon ui-icon-circle-triangle-w']
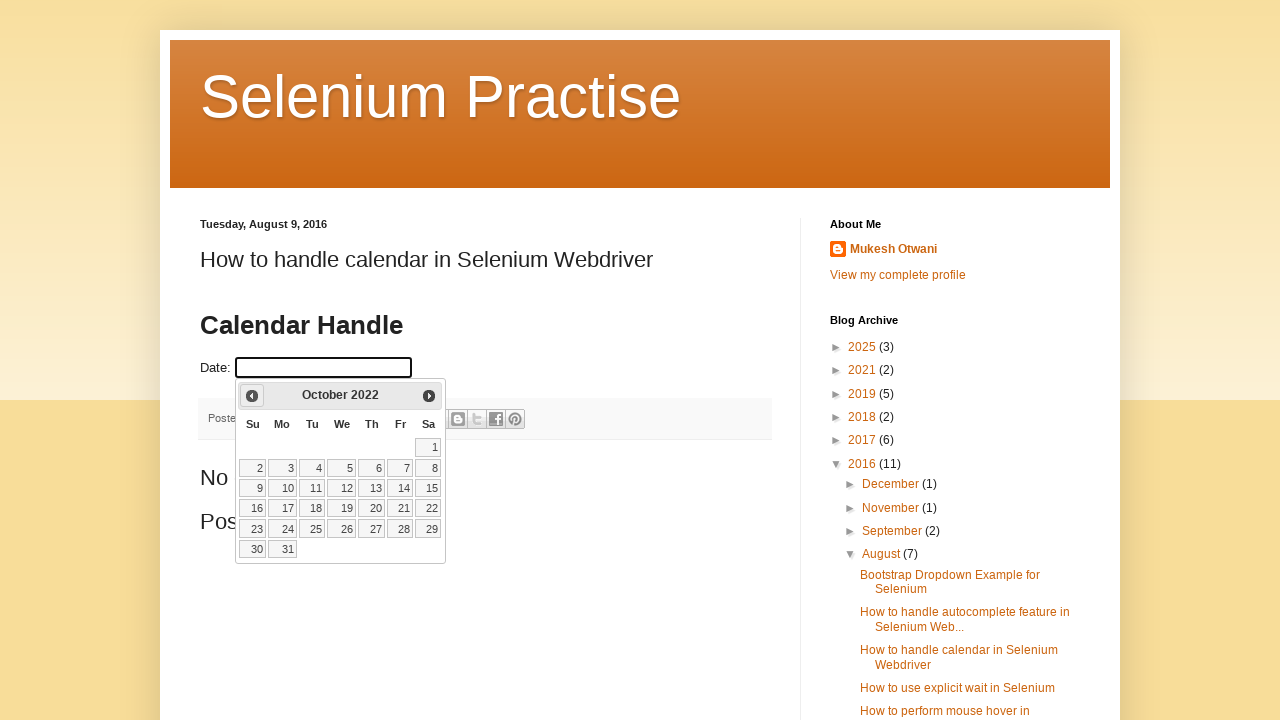

Retrieved updated calendar date: October 2022
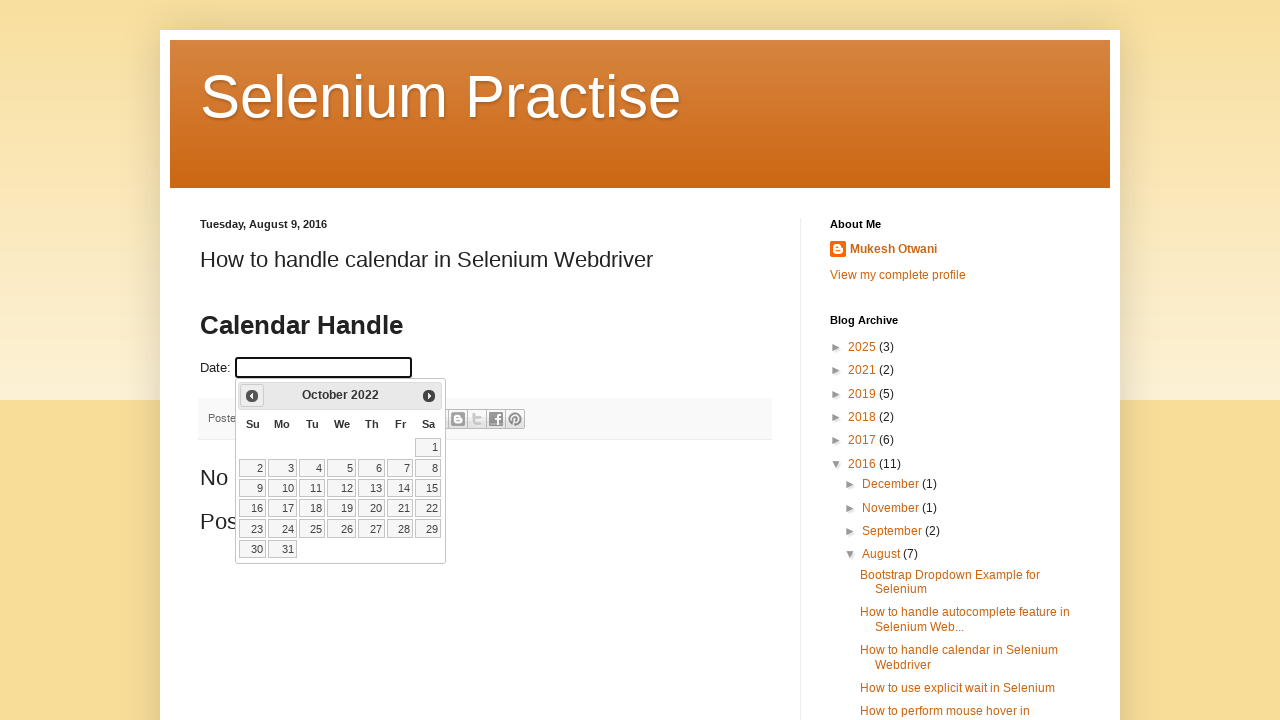

Clicked previous month button to navigate to earlier date at (252, 396) on xpath=//span[@class='ui-icon ui-icon-circle-triangle-w']
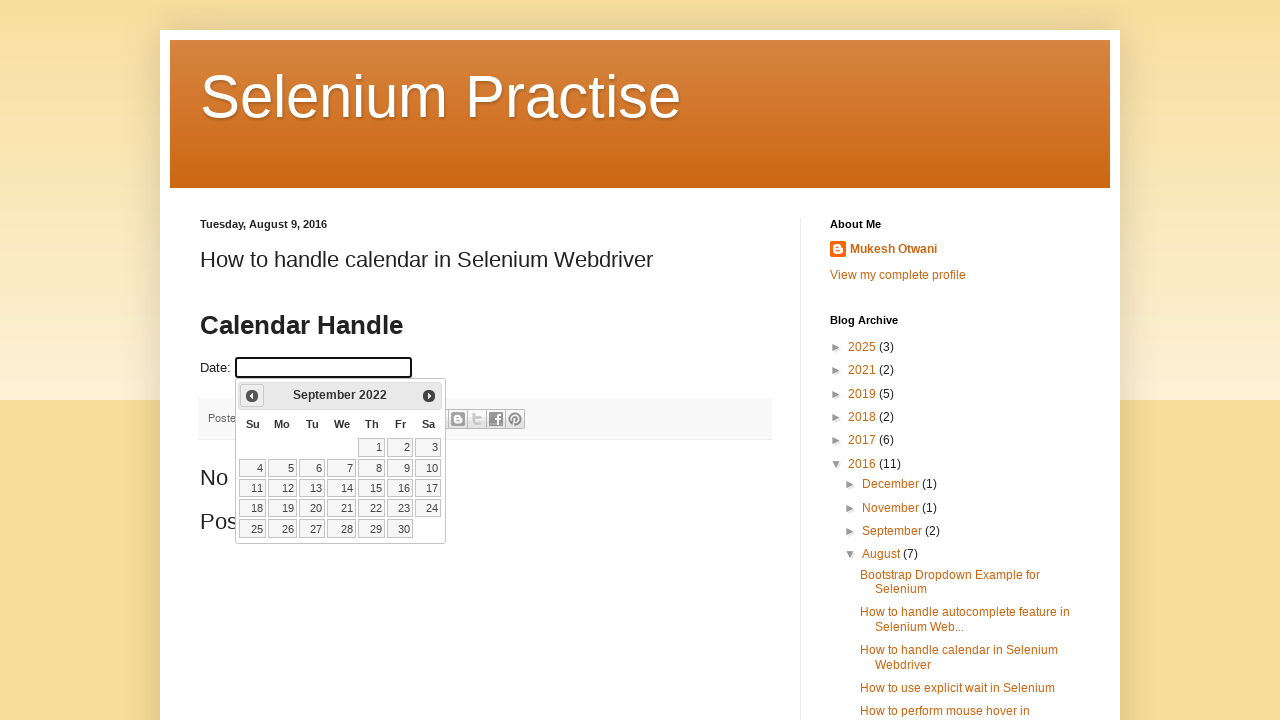

Retrieved updated calendar date: September 2022
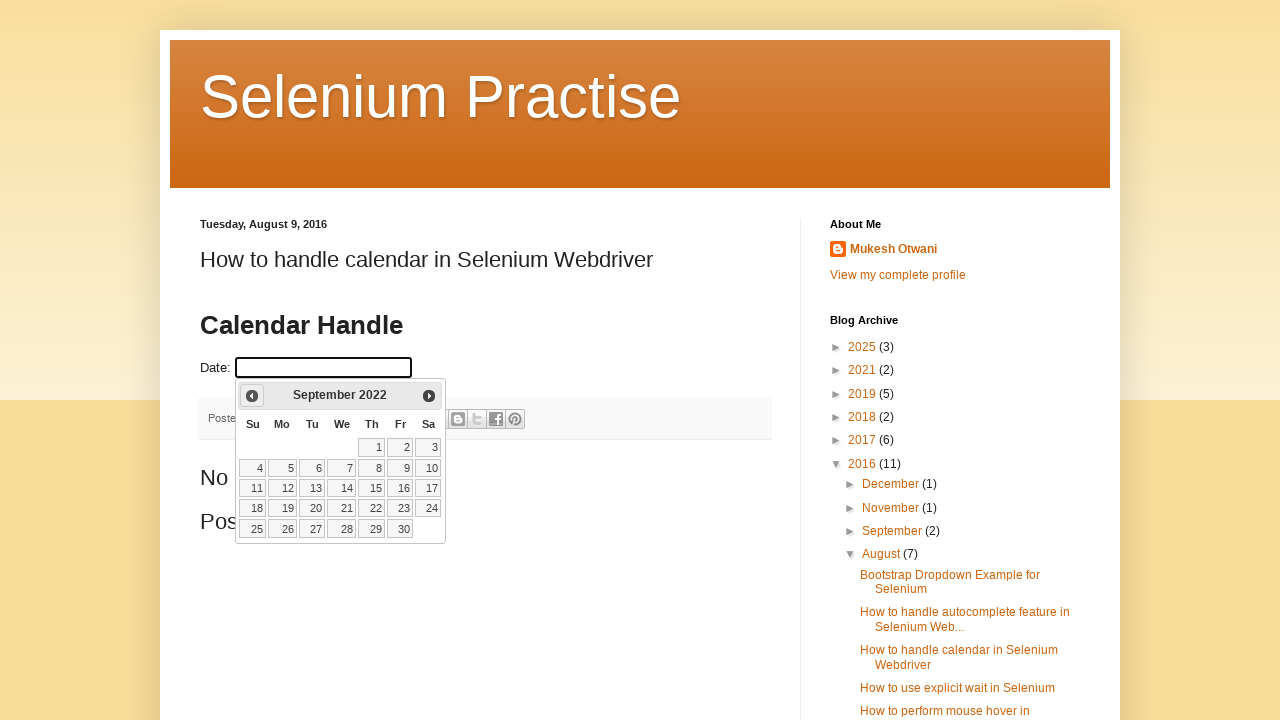

Clicked previous month button to navigate to earlier date at (252, 396) on xpath=//span[@class='ui-icon ui-icon-circle-triangle-w']
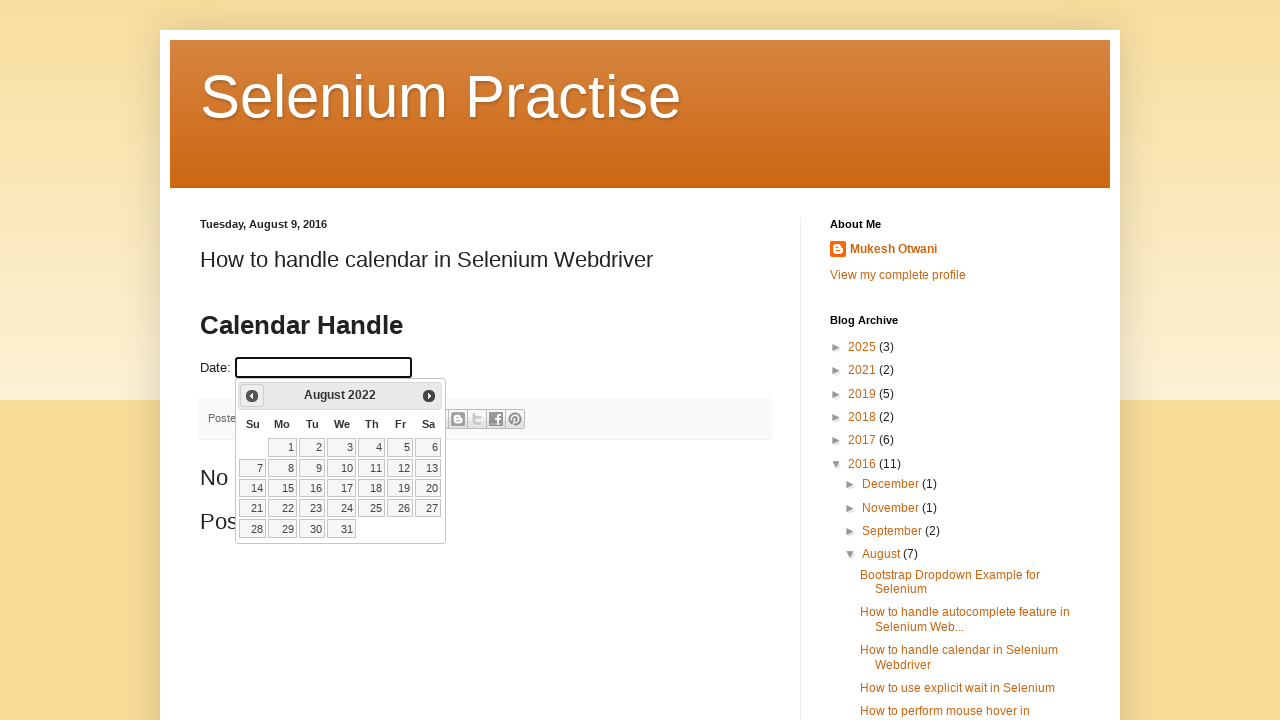

Retrieved updated calendar date: August 2022
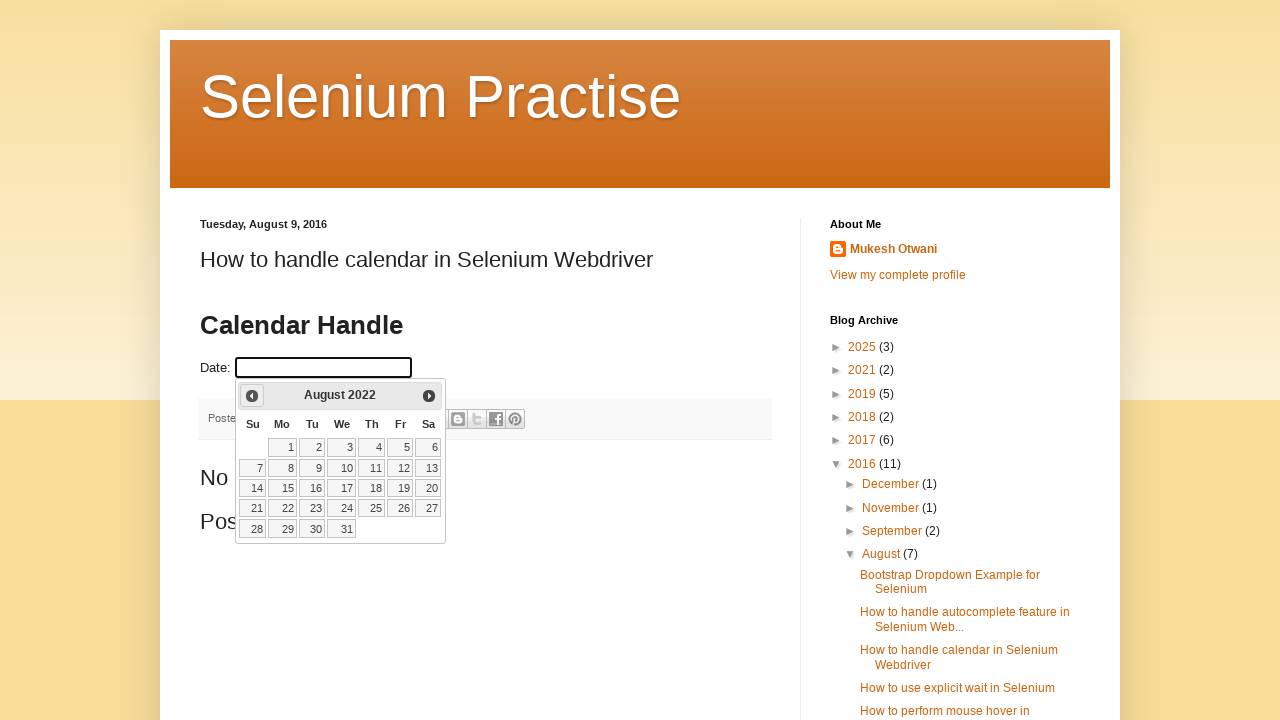

Clicked previous month button to navigate to earlier date at (252, 396) on xpath=//span[@class='ui-icon ui-icon-circle-triangle-w']
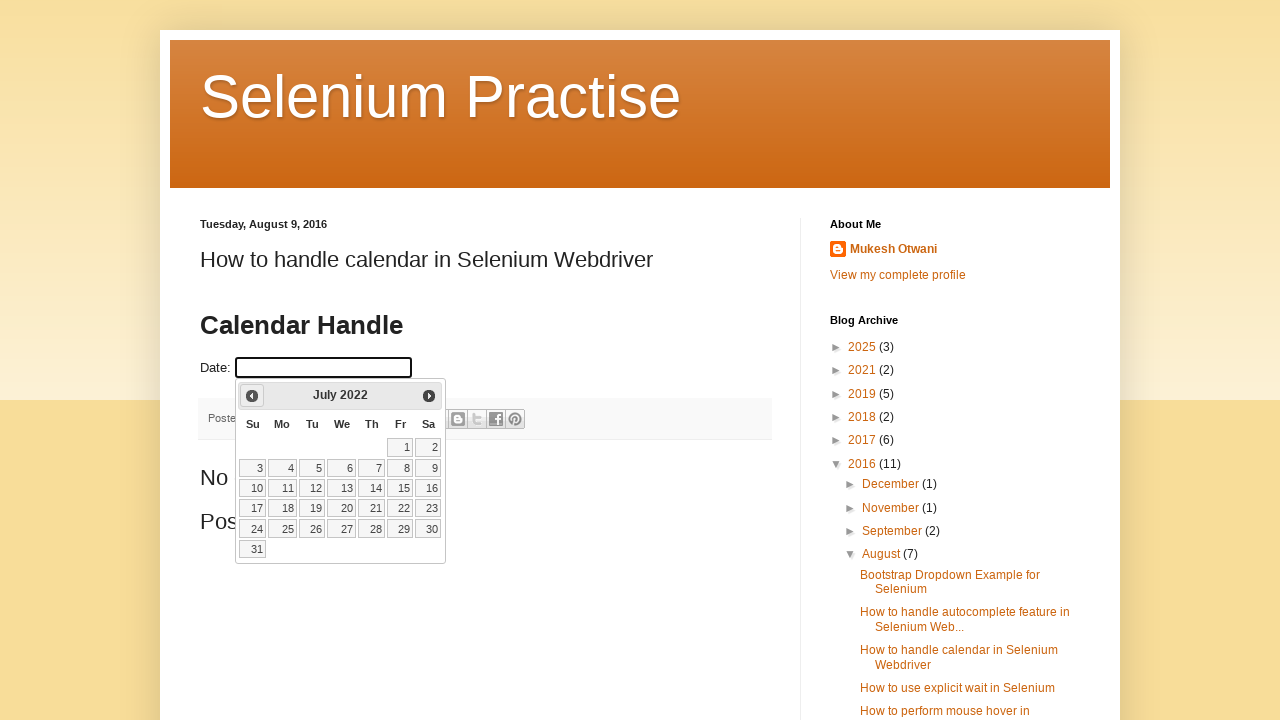

Retrieved updated calendar date: July 2022
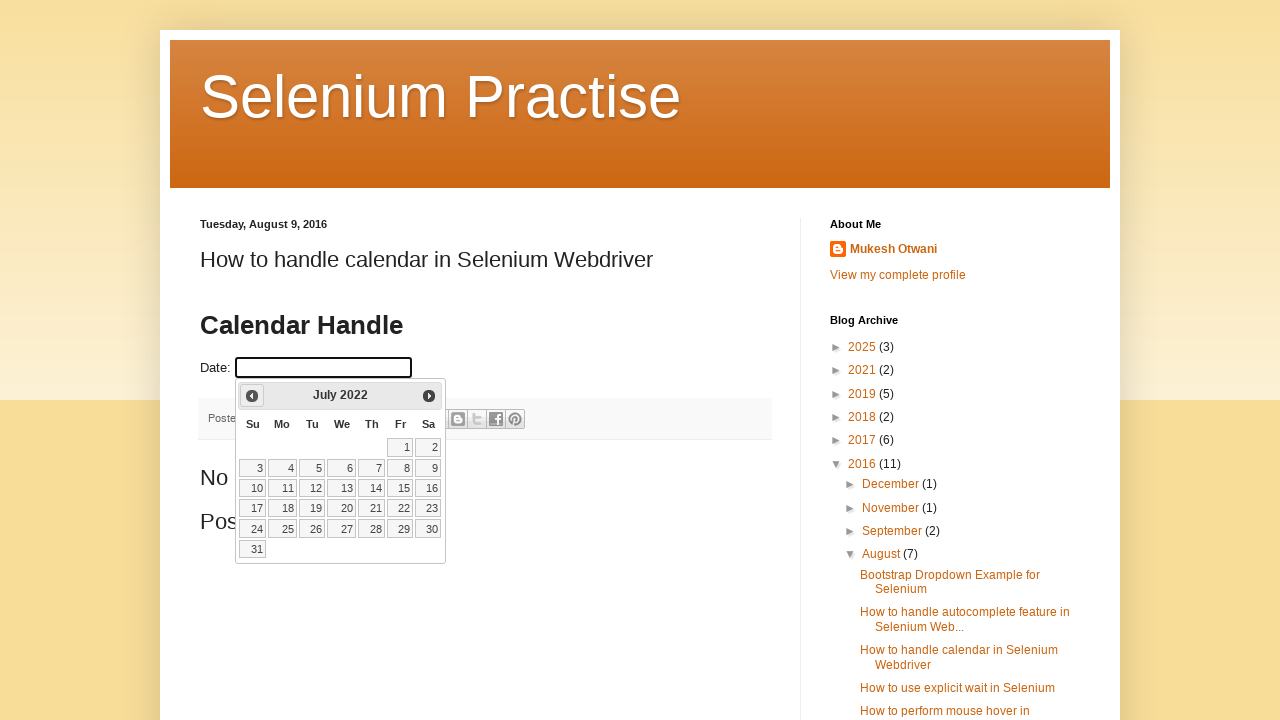

Clicked previous month button to navigate to earlier date at (252, 396) on xpath=//span[@class='ui-icon ui-icon-circle-triangle-w']
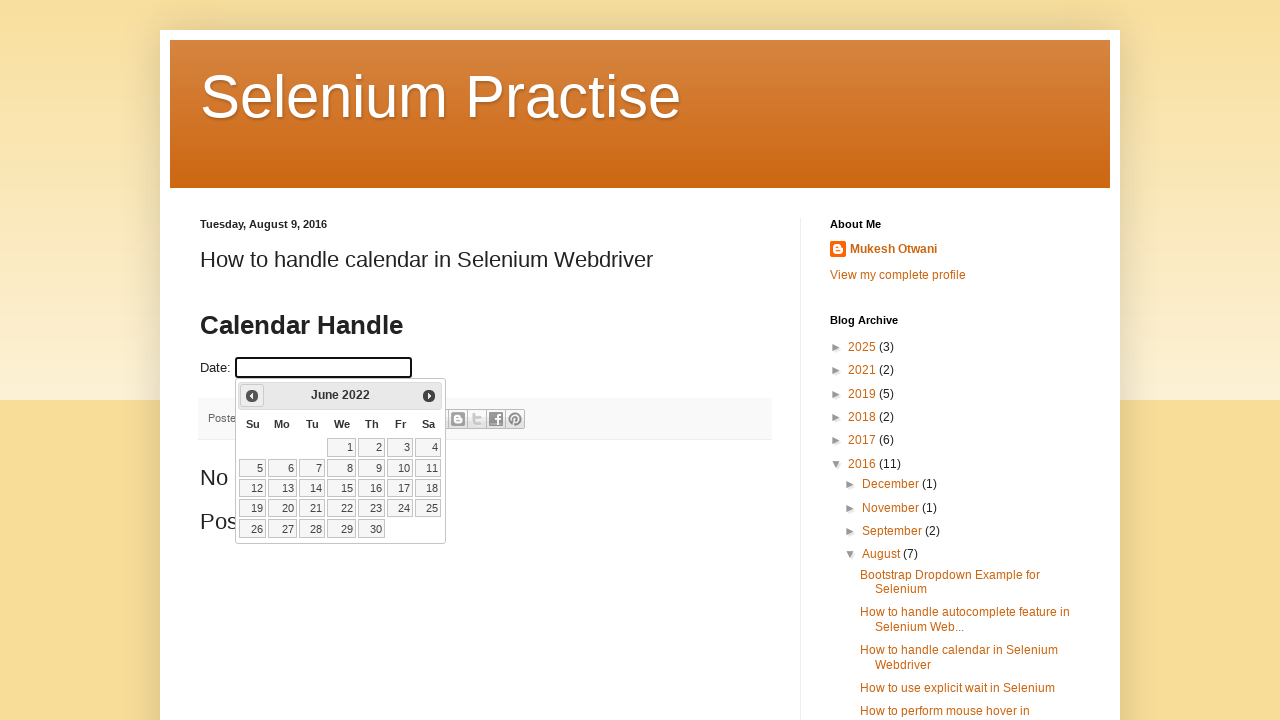

Retrieved updated calendar date: June 2022
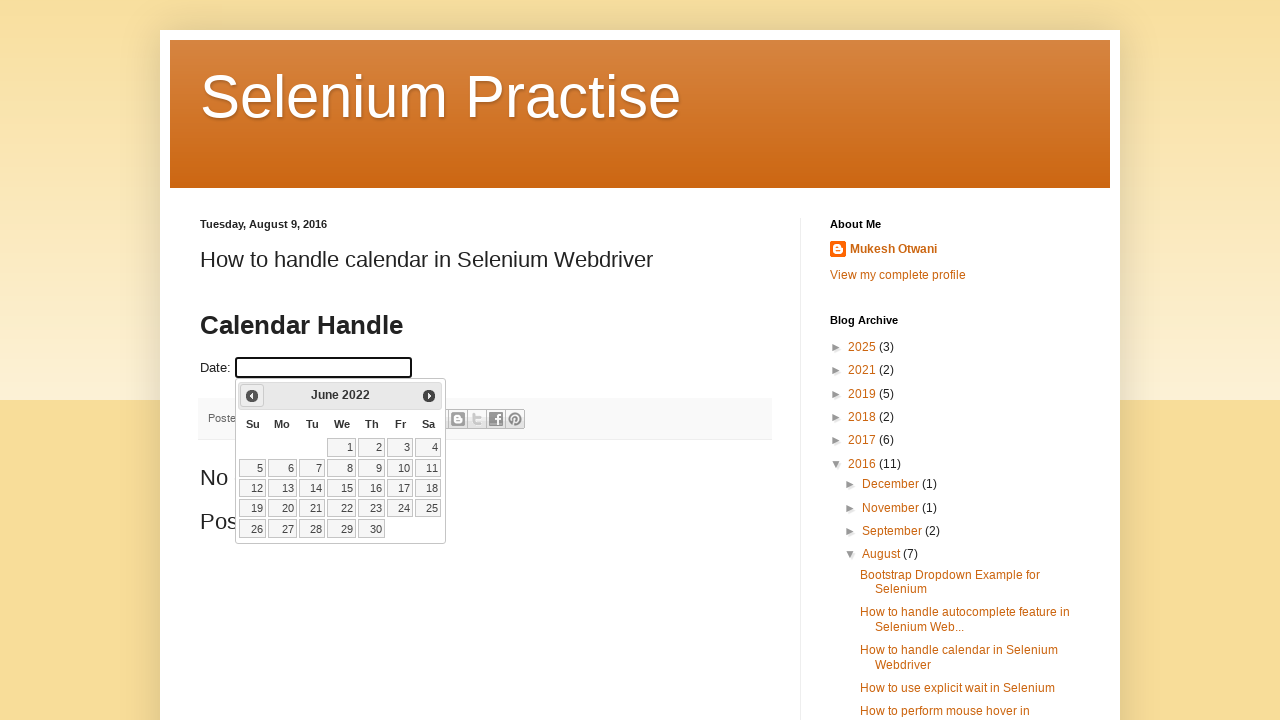

Clicked previous month button to navigate to earlier date at (252, 396) on xpath=//span[@class='ui-icon ui-icon-circle-triangle-w']
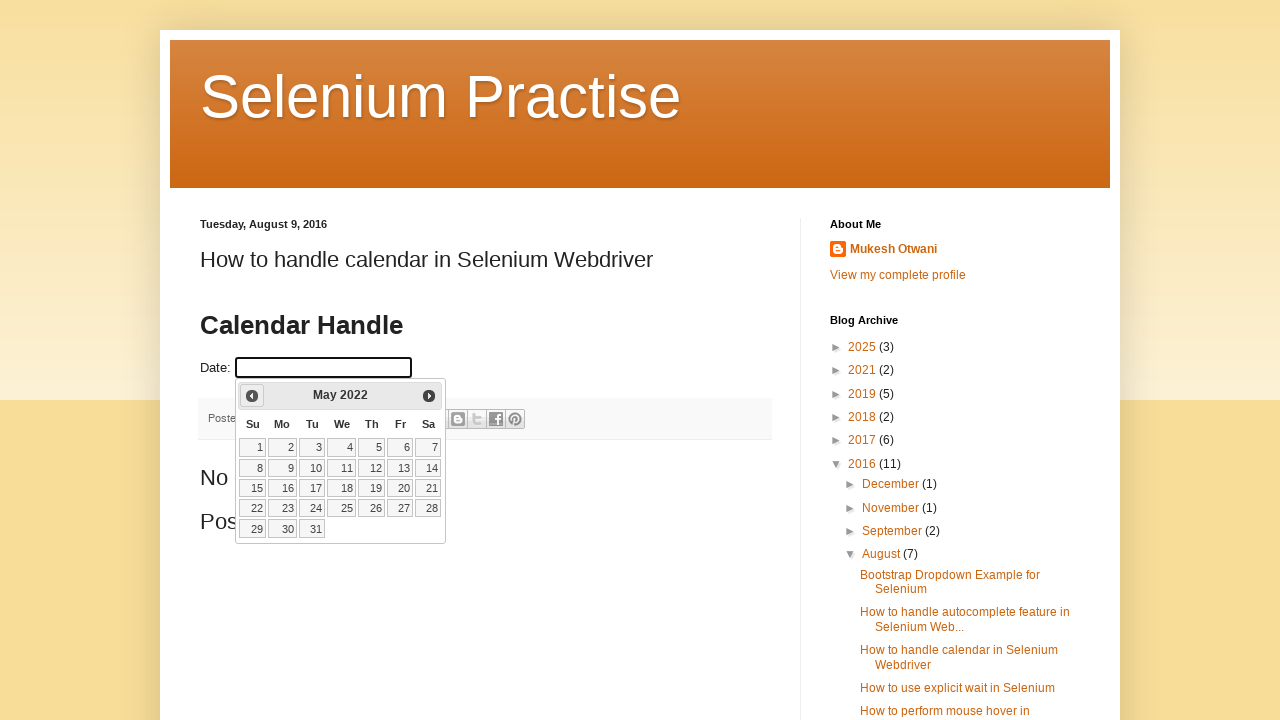

Retrieved updated calendar date: May 2022
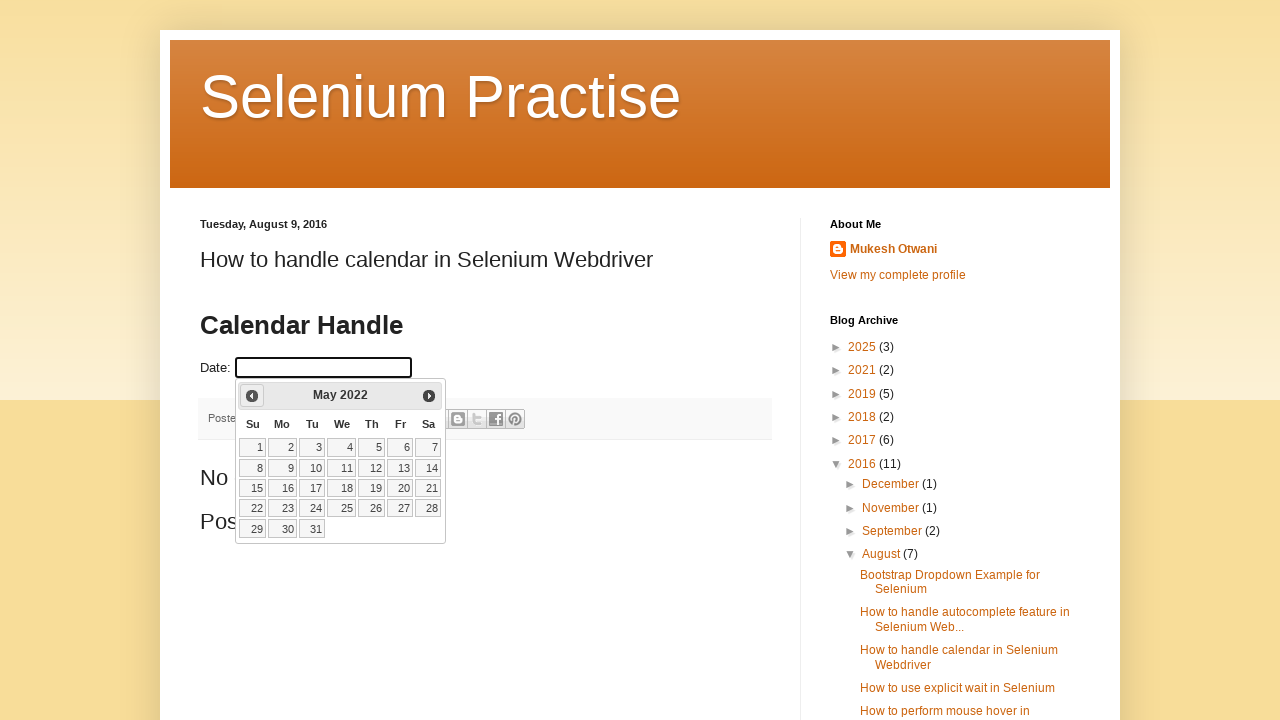

Clicked previous month button to navigate to earlier date at (252, 396) on xpath=//span[@class='ui-icon ui-icon-circle-triangle-w']
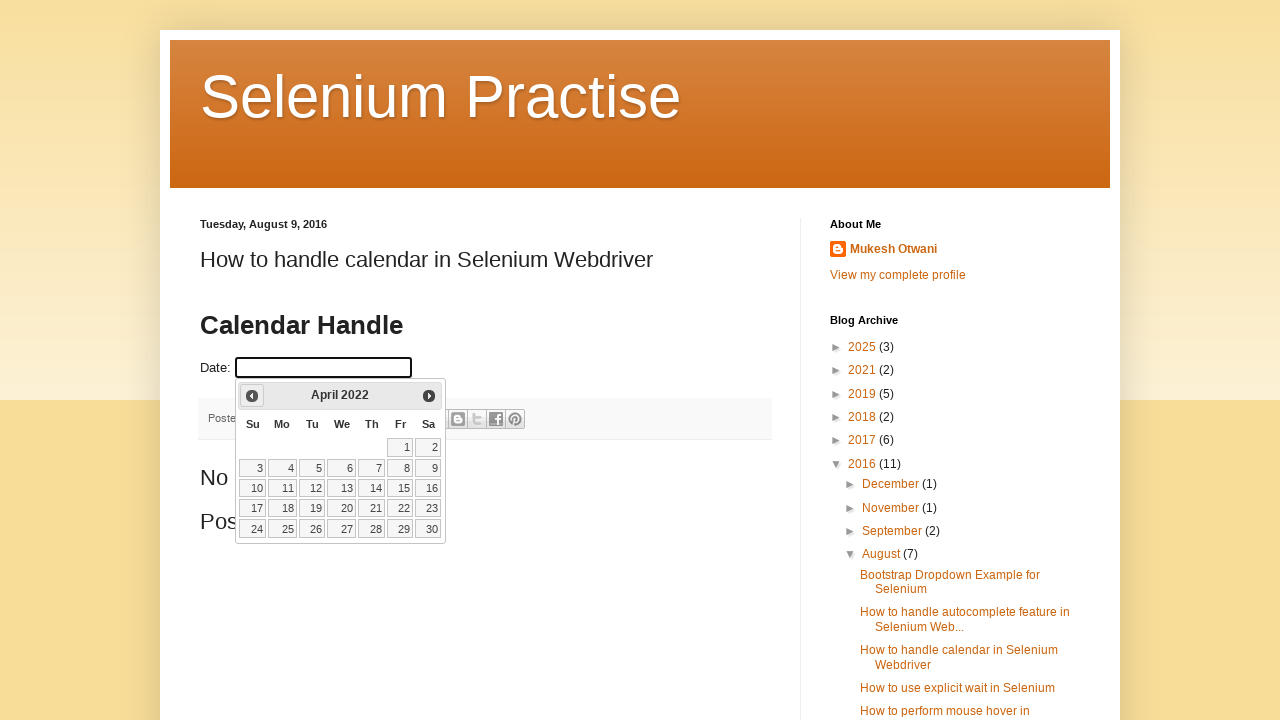

Retrieved updated calendar date: April 2022
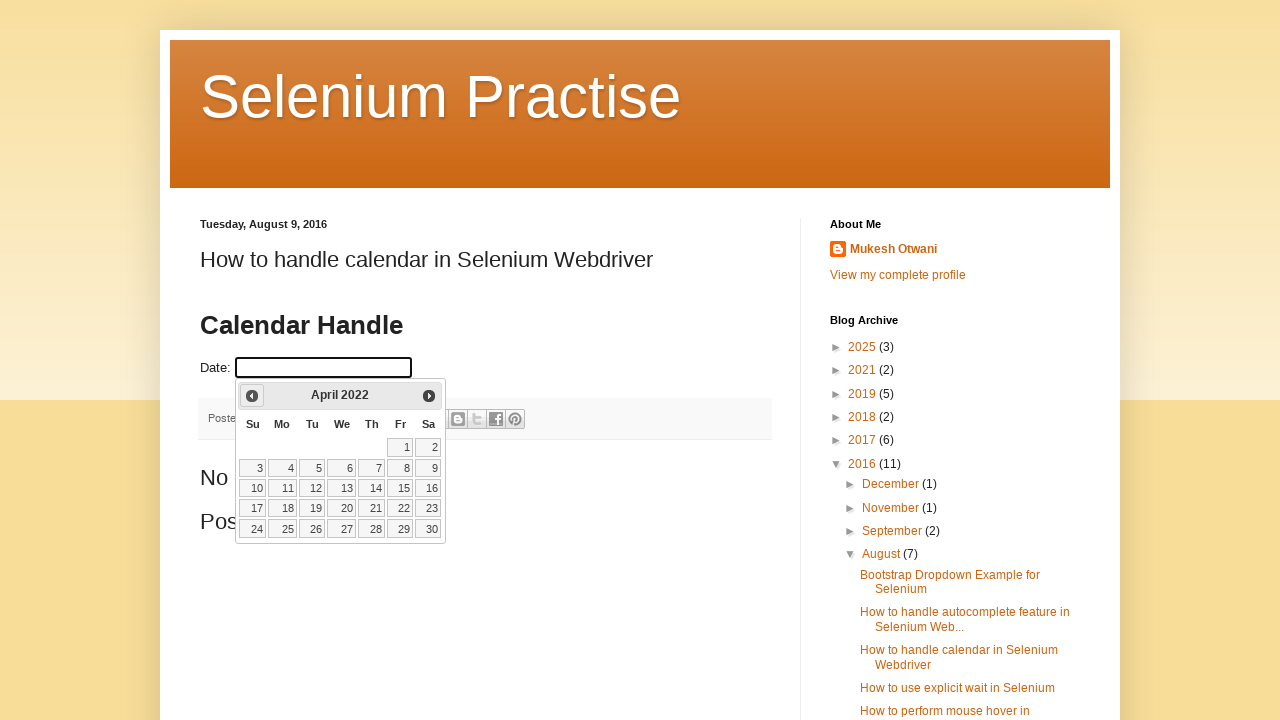

Clicked previous month button to navigate to earlier date at (252, 396) on xpath=//span[@class='ui-icon ui-icon-circle-triangle-w']
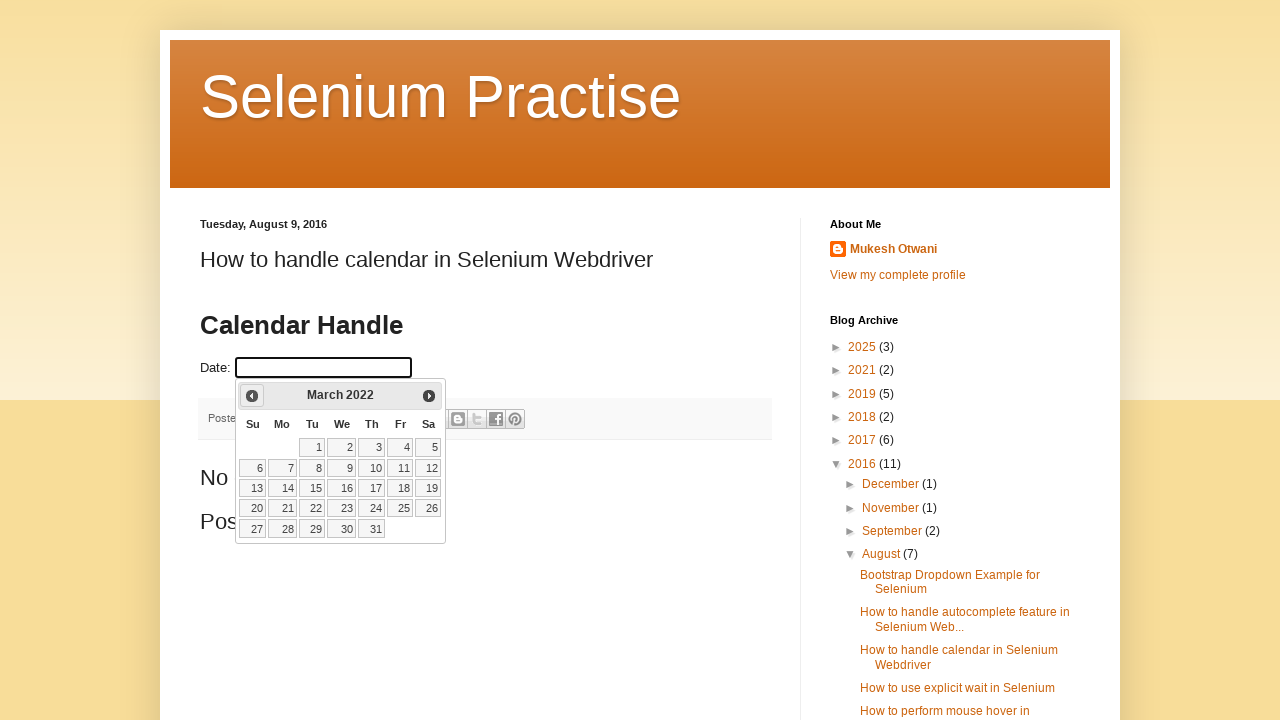

Retrieved updated calendar date: March 2022
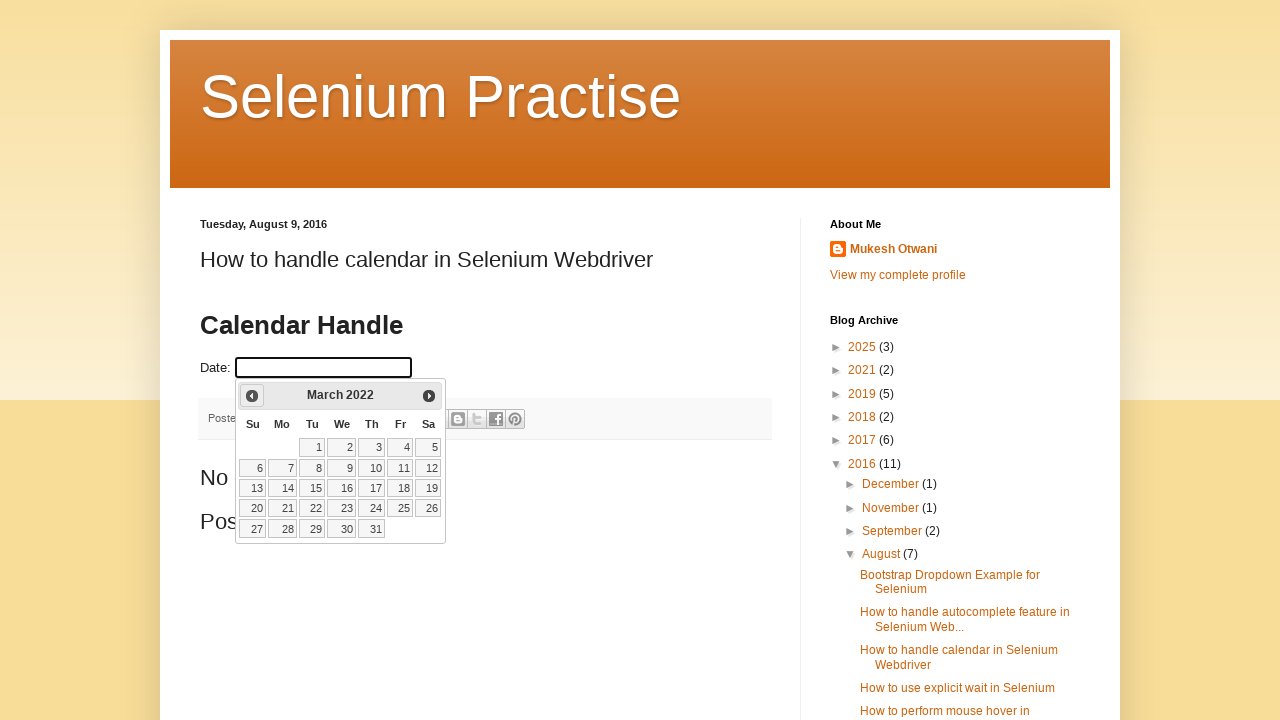

Clicked previous month button to navigate to earlier date at (252, 396) on xpath=//span[@class='ui-icon ui-icon-circle-triangle-w']
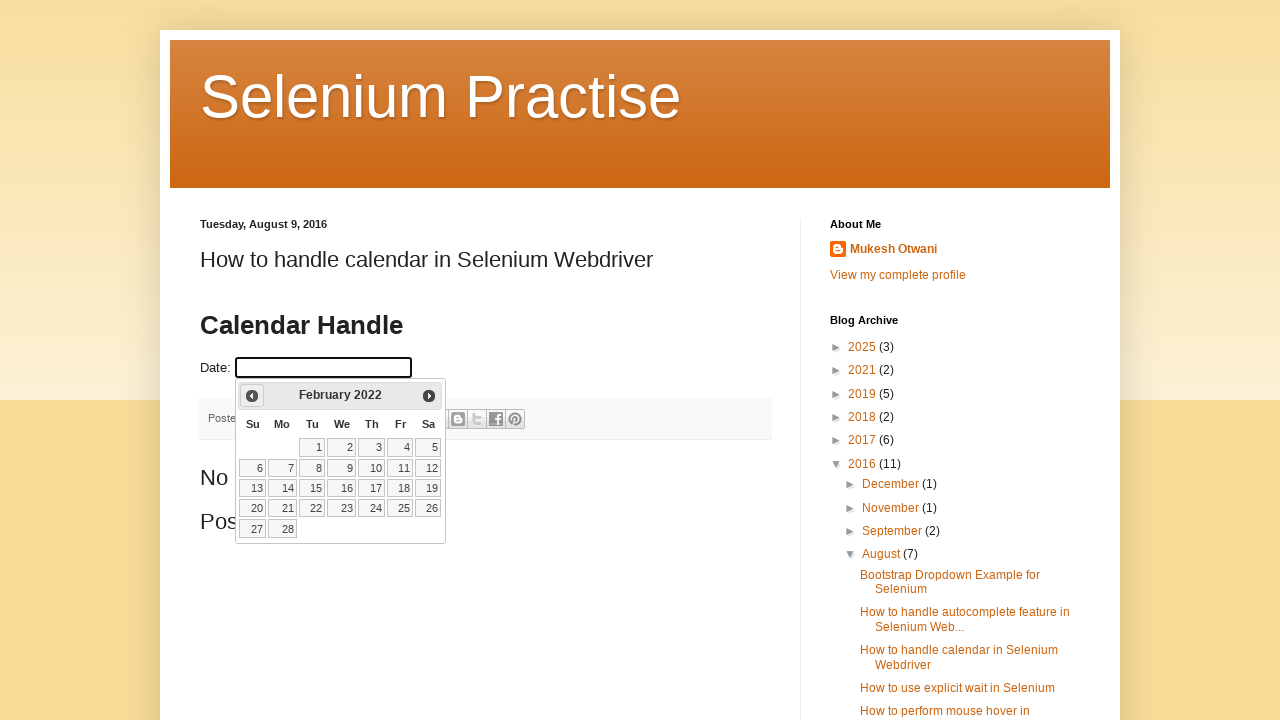

Retrieved updated calendar date: February 2022
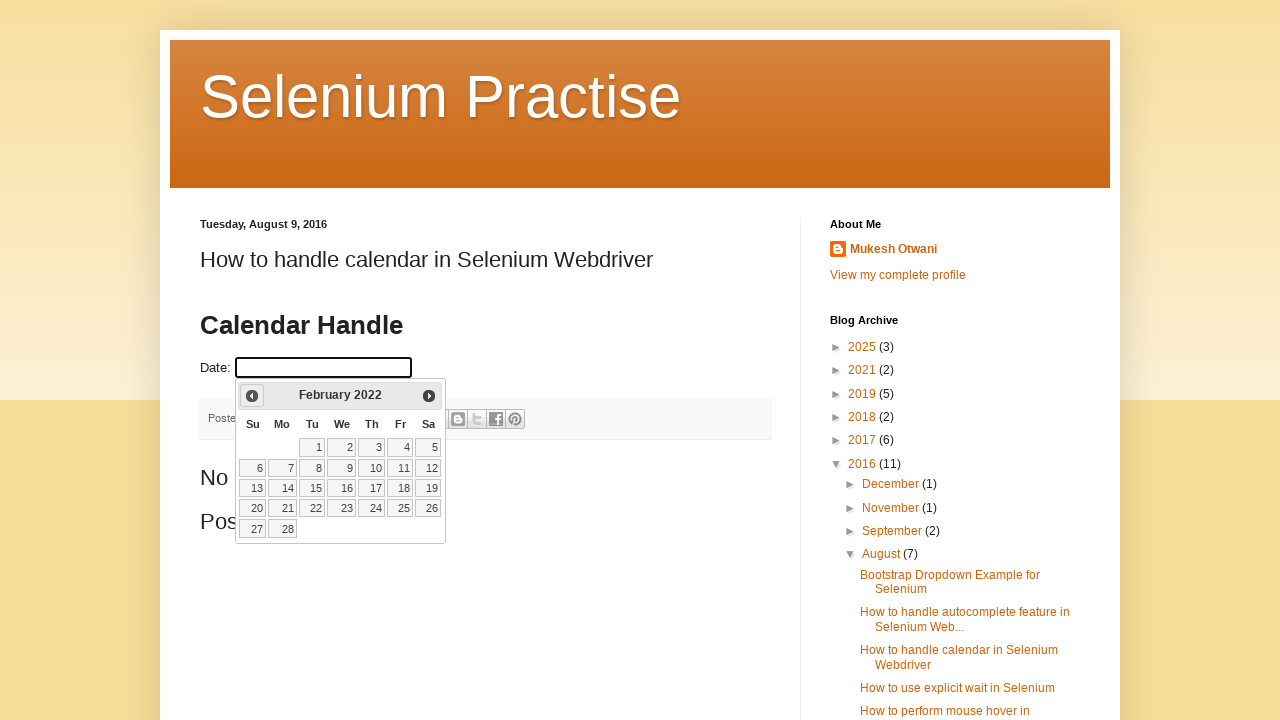

Clicked previous month button to navigate to earlier date at (252, 396) on xpath=//span[@class='ui-icon ui-icon-circle-triangle-w']
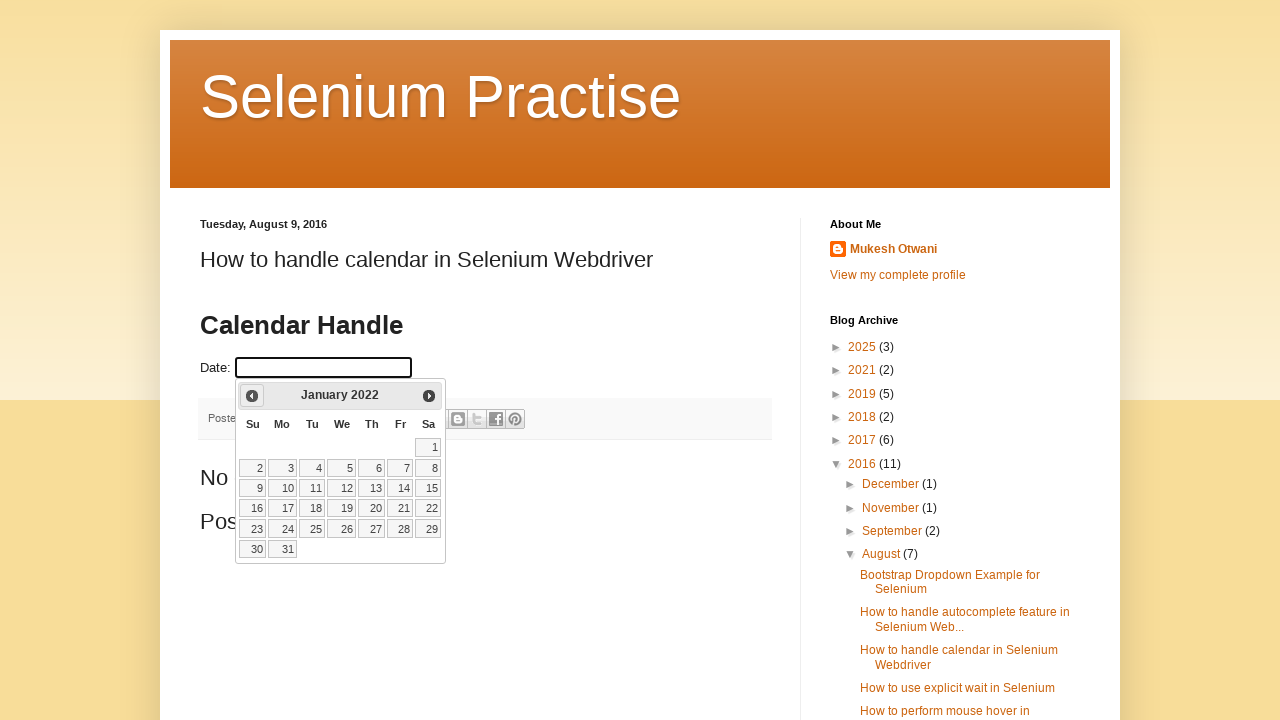

Retrieved updated calendar date: January 2022
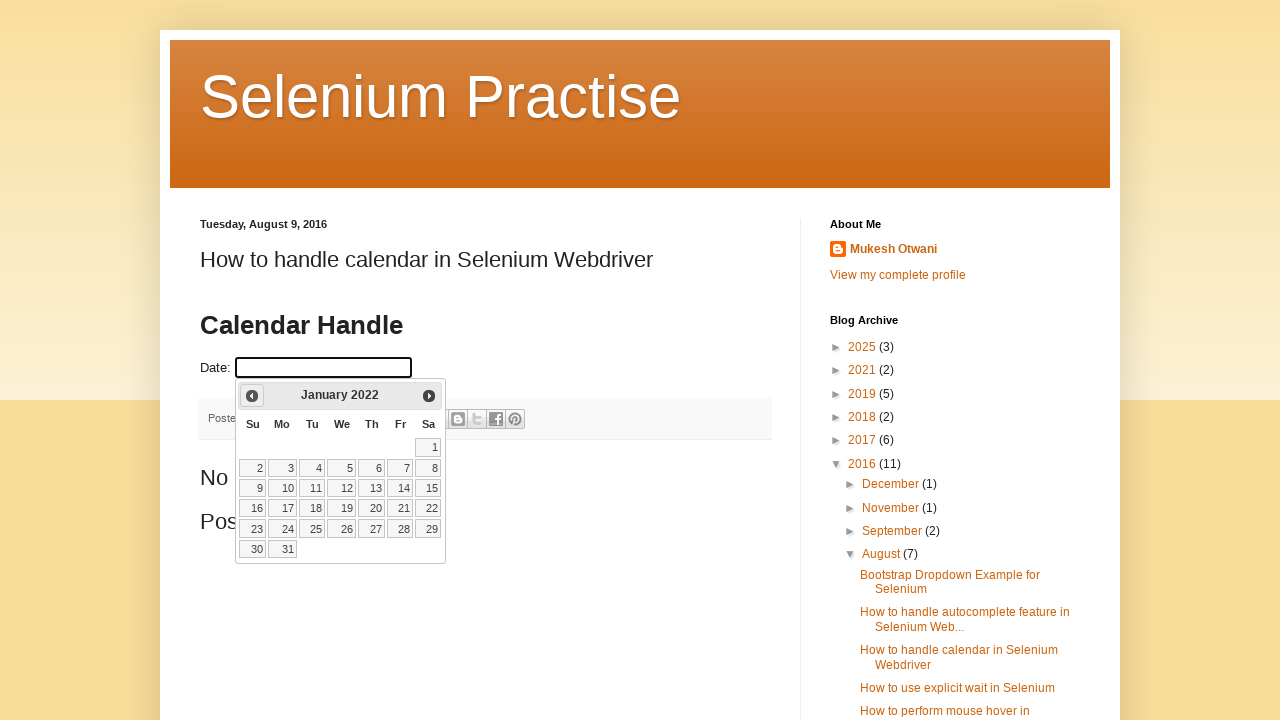

Clicked previous month button to navigate to earlier date at (252, 396) on xpath=//span[@class='ui-icon ui-icon-circle-triangle-w']
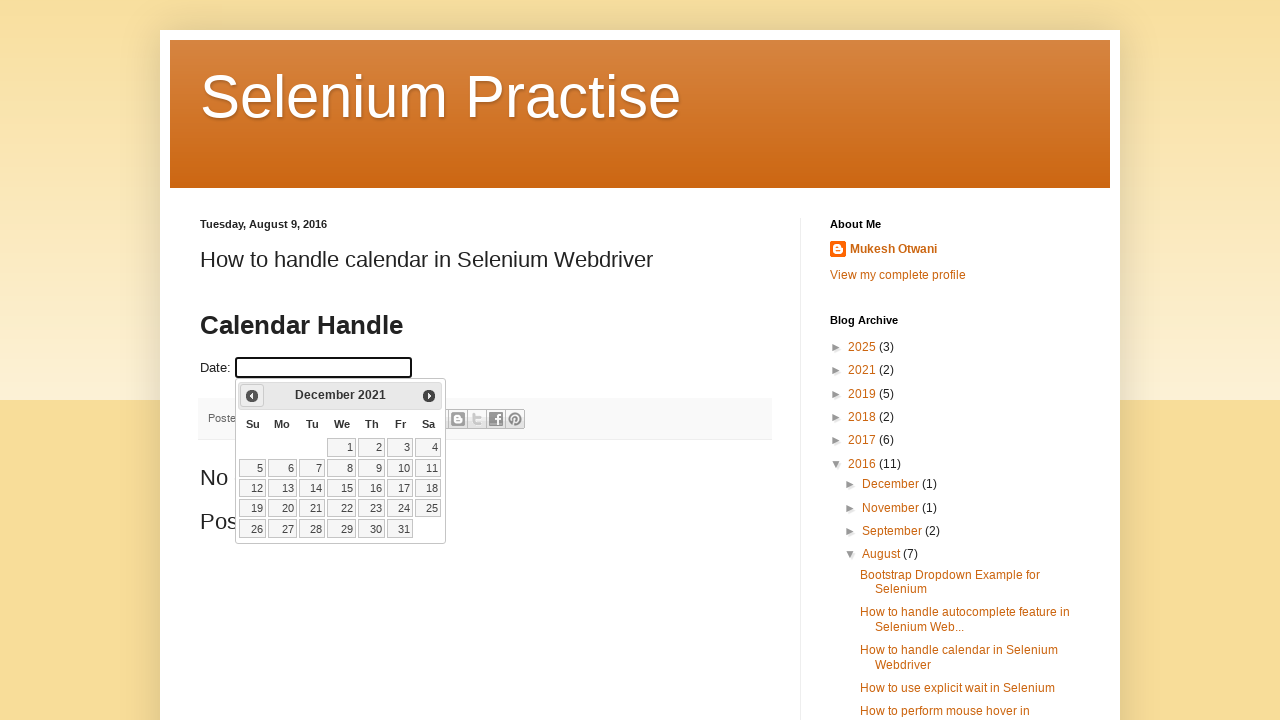

Retrieved updated calendar date: December 2021
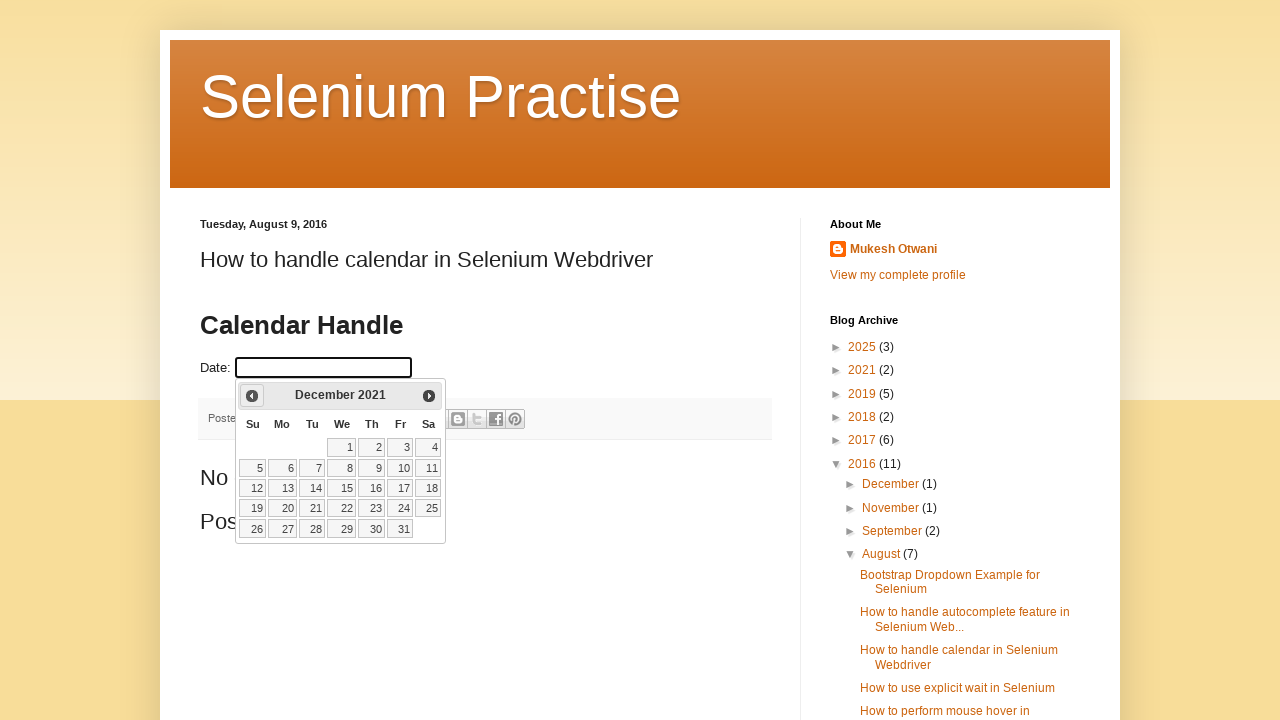

Clicked previous month button to navigate to earlier date at (252, 396) on xpath=//span[@class='ui-icon ui-icon-circle-triangle-w']
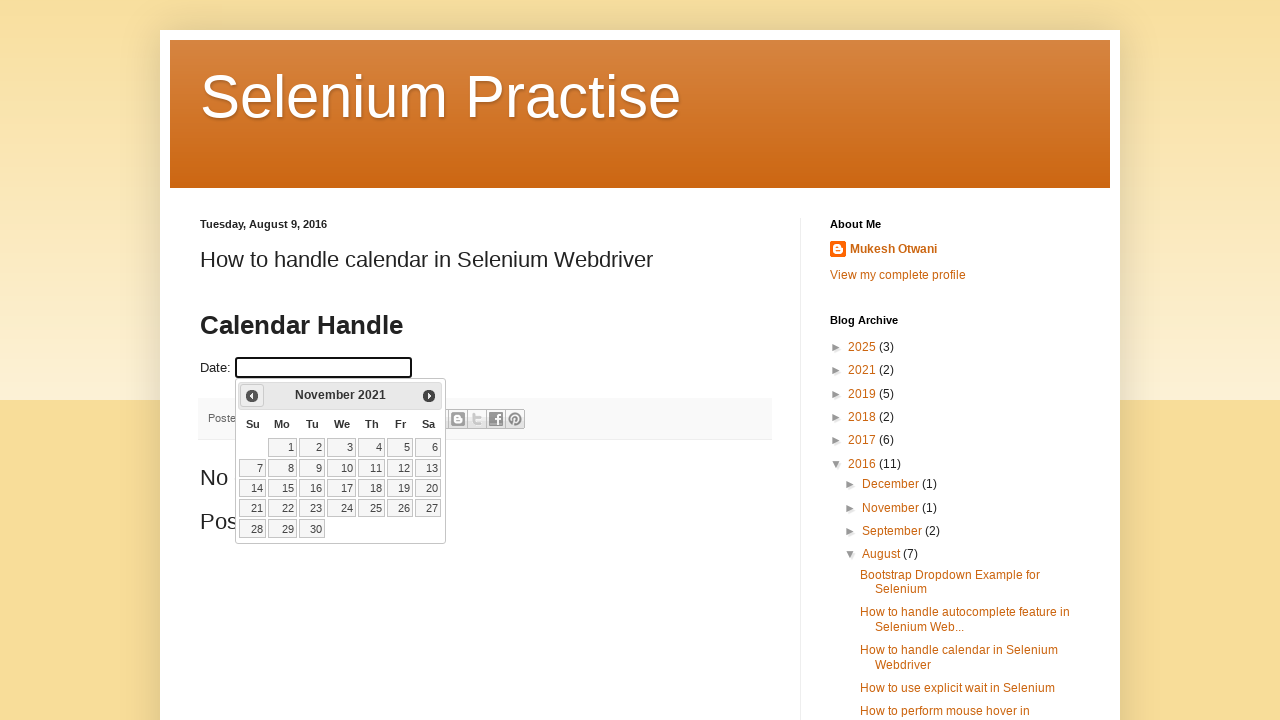

Retrieved updated calendar date: November 2021
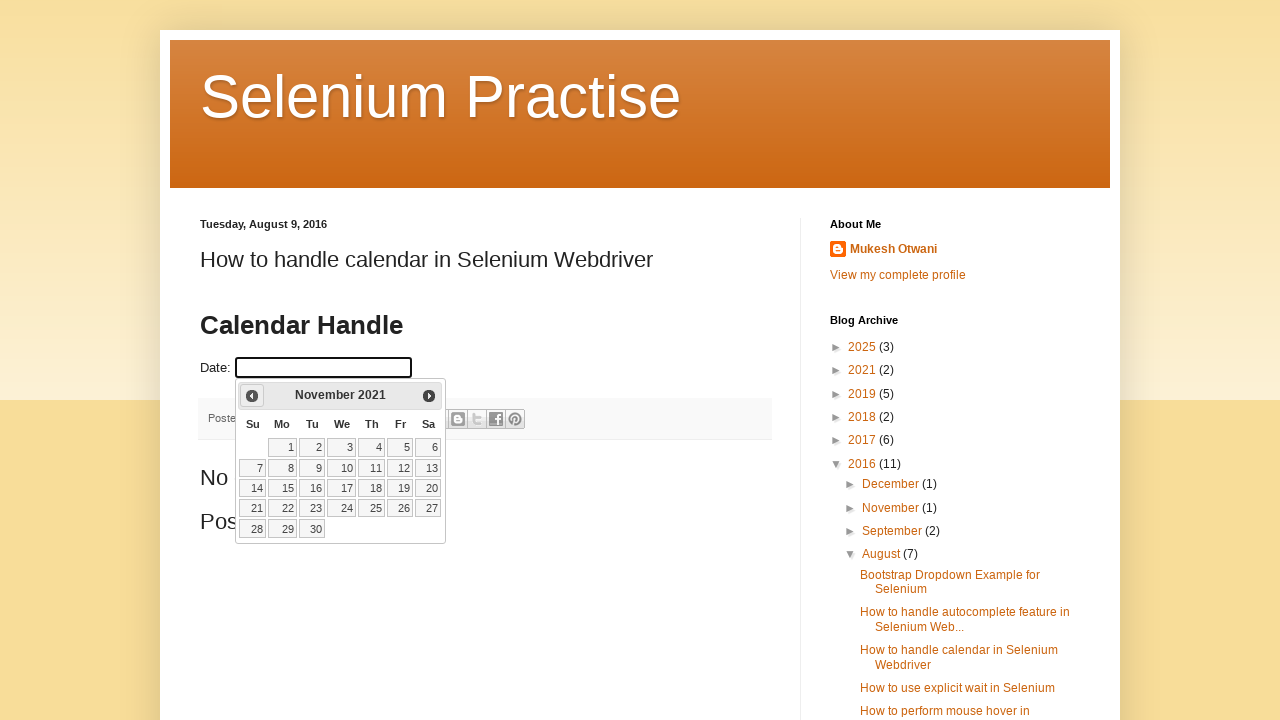

Clicked previous month button to navigate to earlier date at (252, 396) on xpath=//span[@class='ui-icon ui-icon-circle-triangle-w']
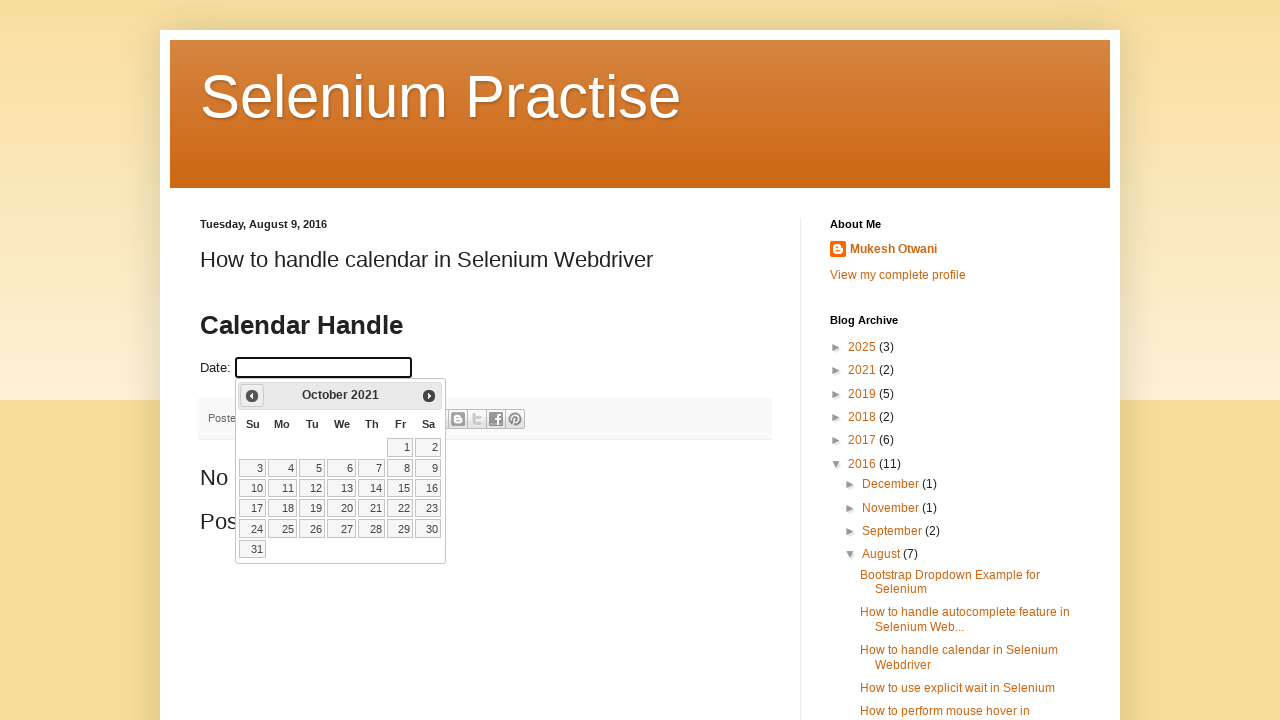

Retrieved updated calendar date: October 2021
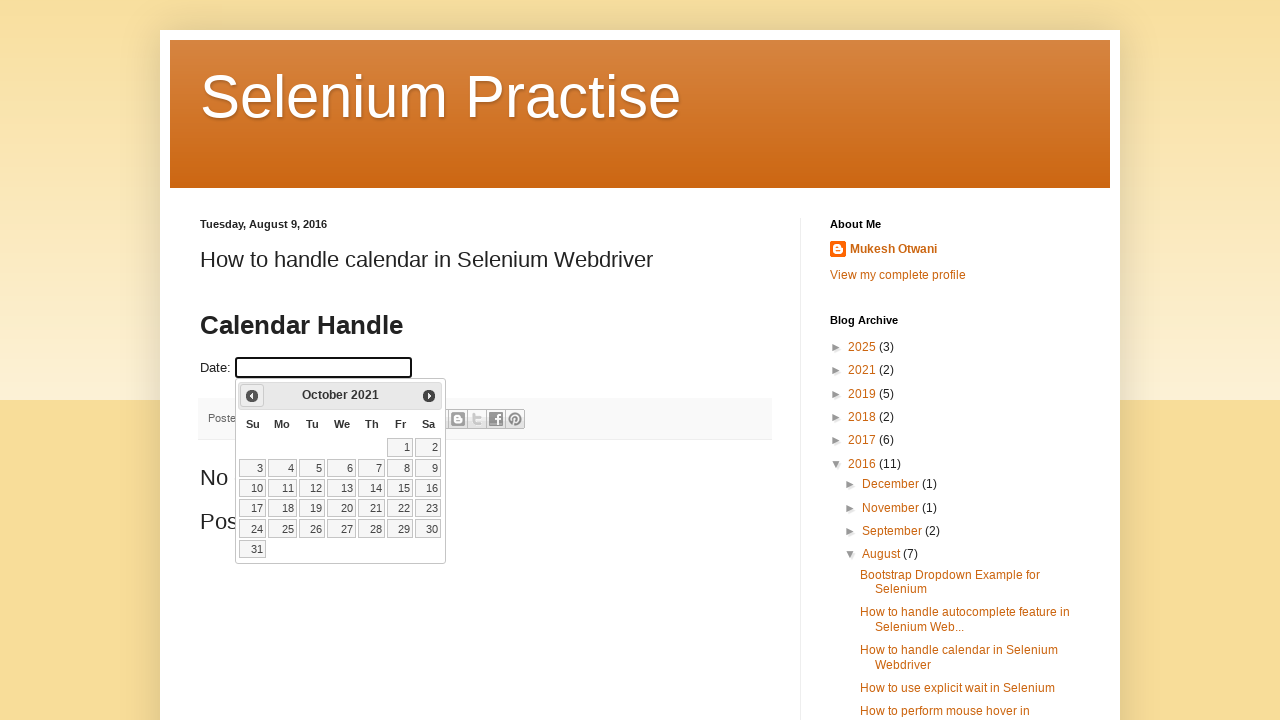

Clicked previous month button to navigate to earlier date at (252, 396) on xpath=//span[@class='ui-icon ui-icon-circle-triangle-w']
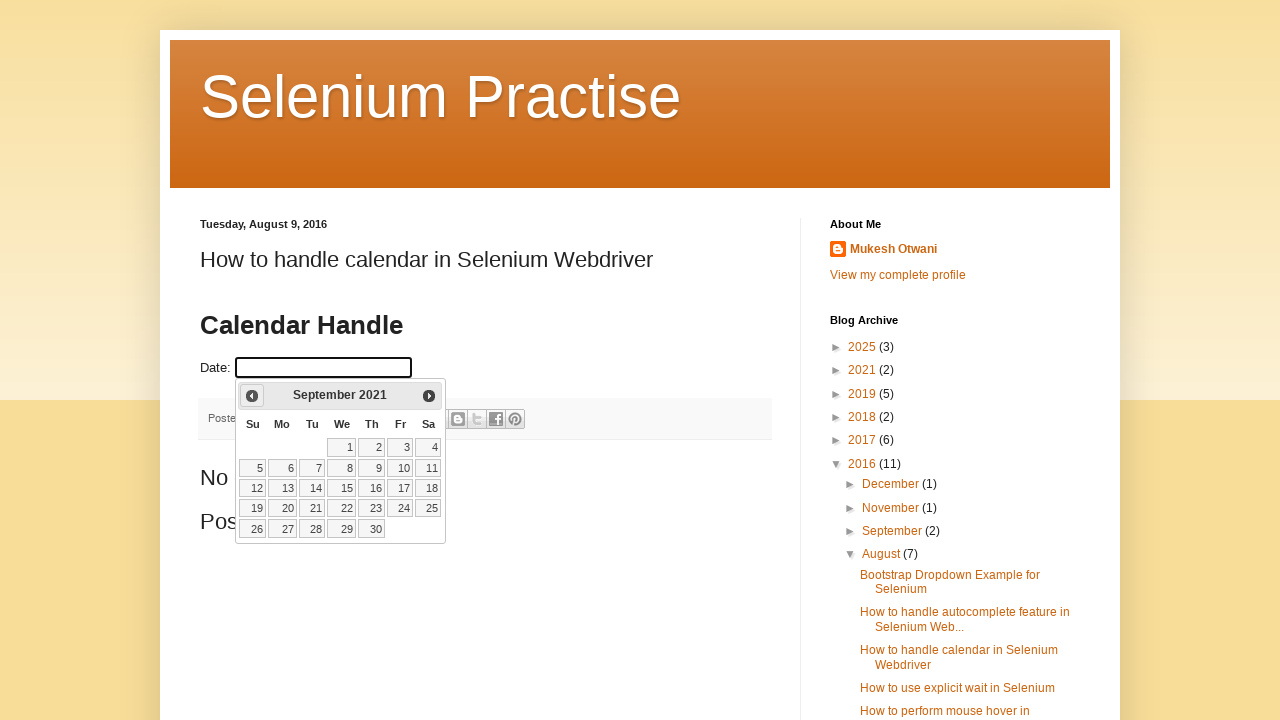

Retrieved updated calendar date: September 2021
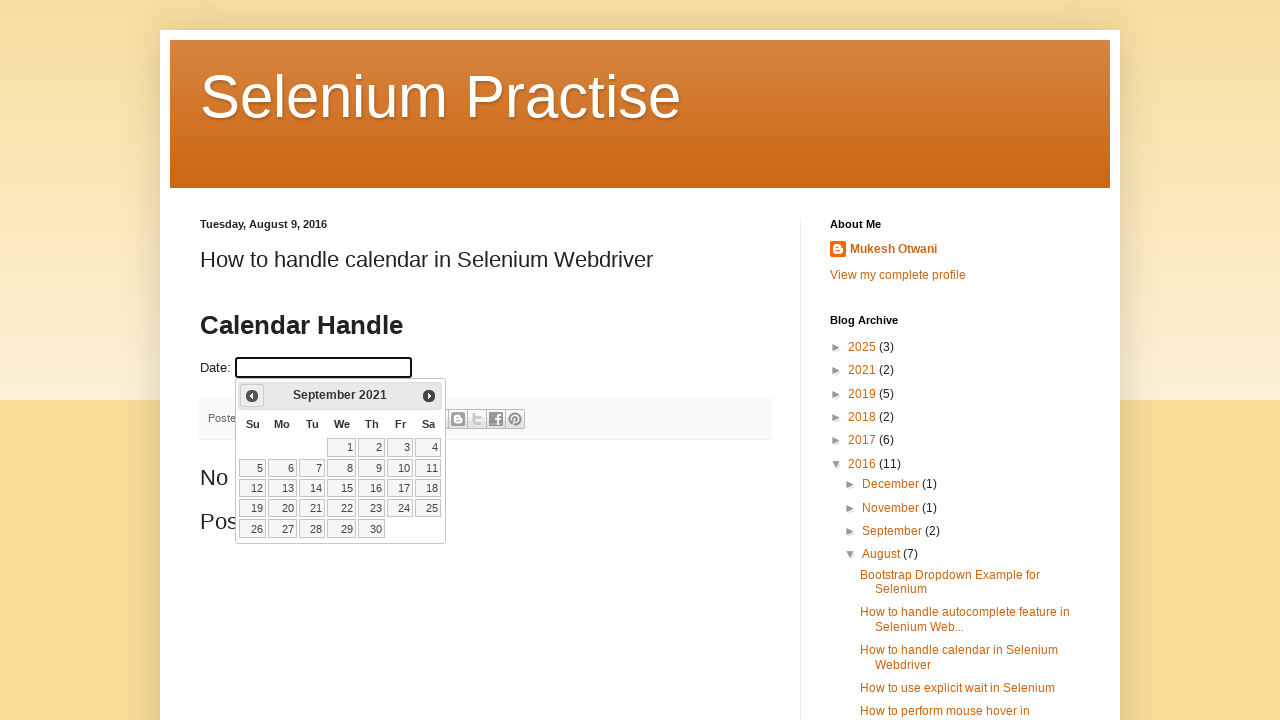

Clicked previous month button to navigate to earlier date at (252, 396) on xpath=//span[@class='ui-icon ui-icon-circle-triangle-w']
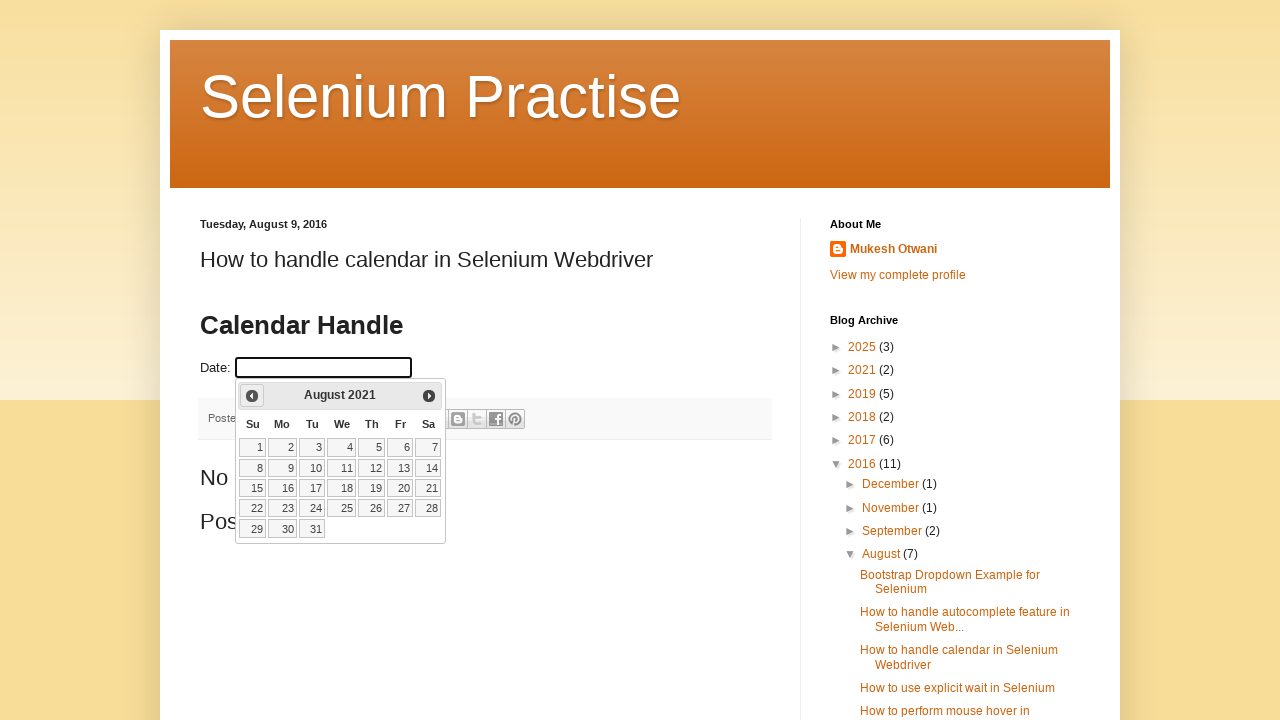

Retrieved updated calendar date: August 2021
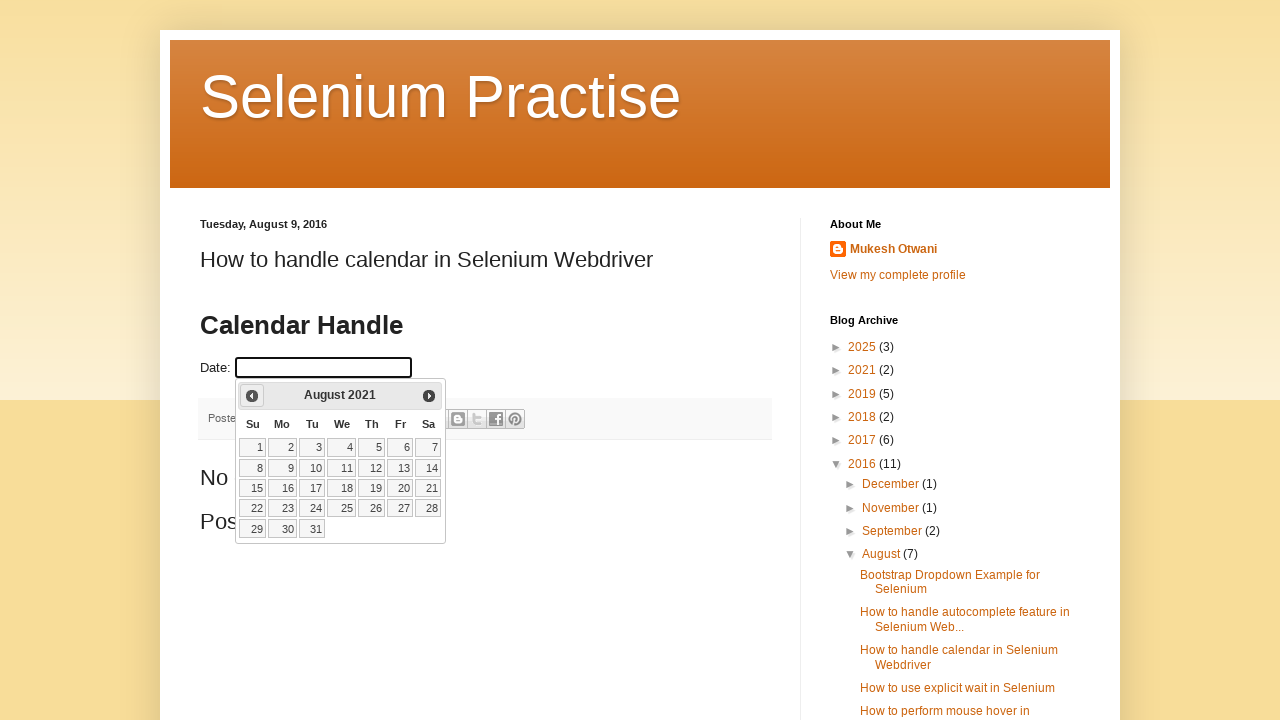

Clicked previous month button to navigate to earlier date at (252, 396) on xpath=//span[@class='ui-icon ui-icon-circle-triangle-w']
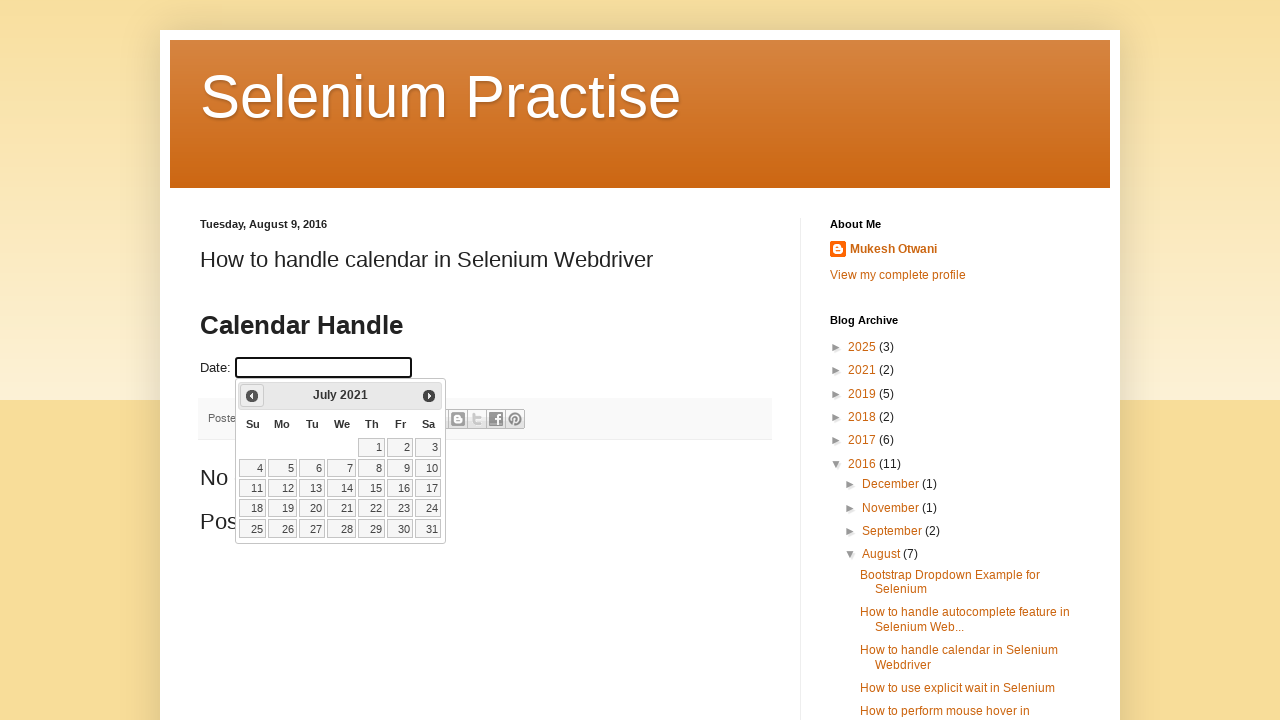

Retrieved updated calendar date: July 2021
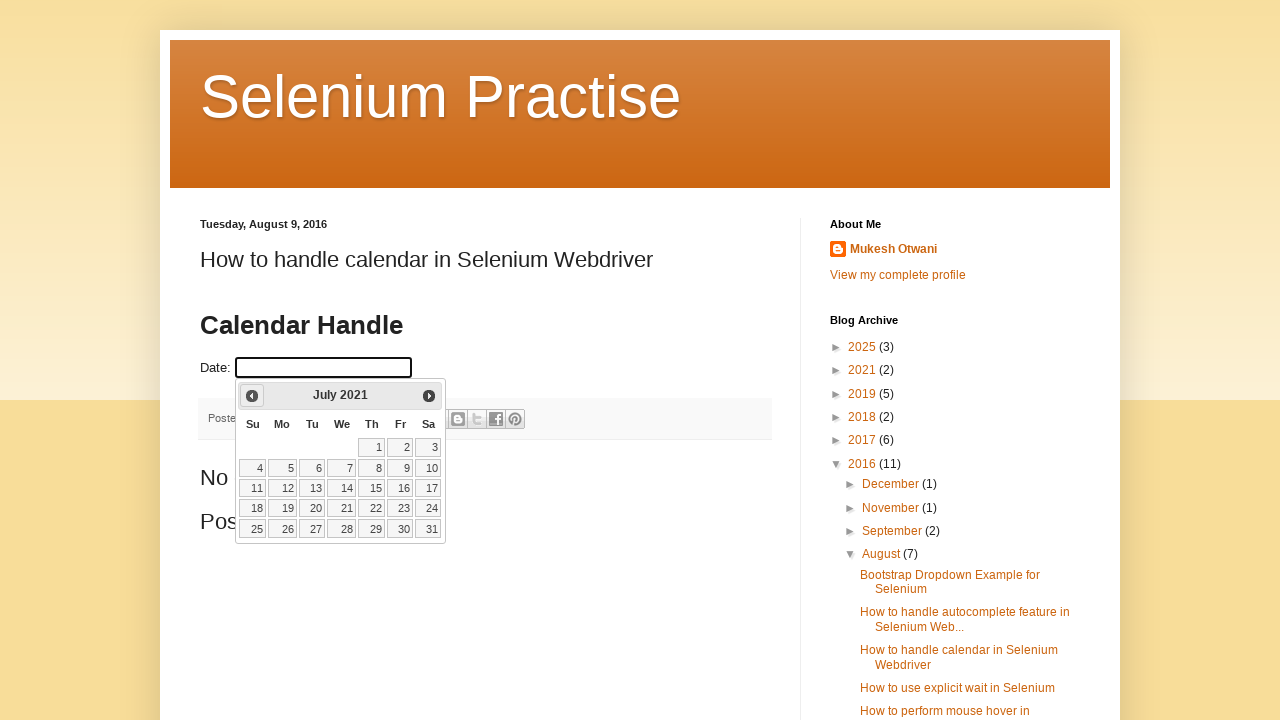

Clicked previous month button to navigate to earlier date at (252, 396) on xpath=//span[@class='ui-icon ui-icon-circle-triangle-w']
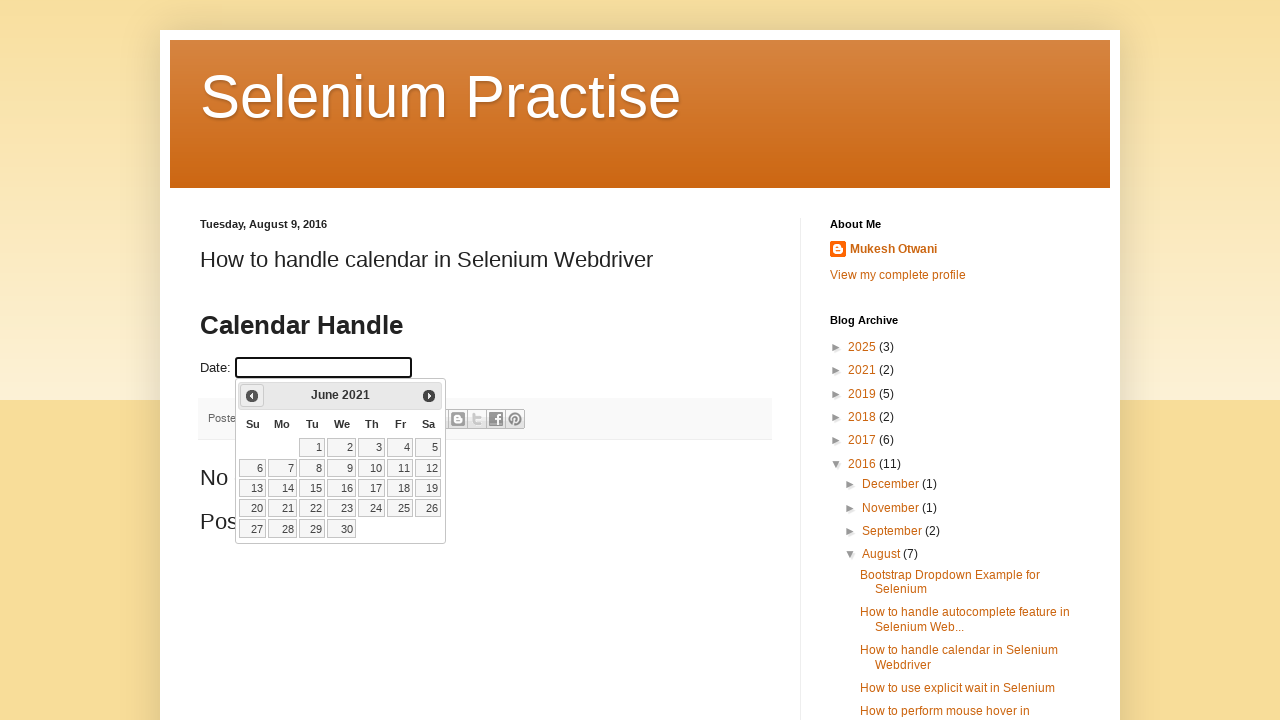

Retrieved updated calendar date: June 2021
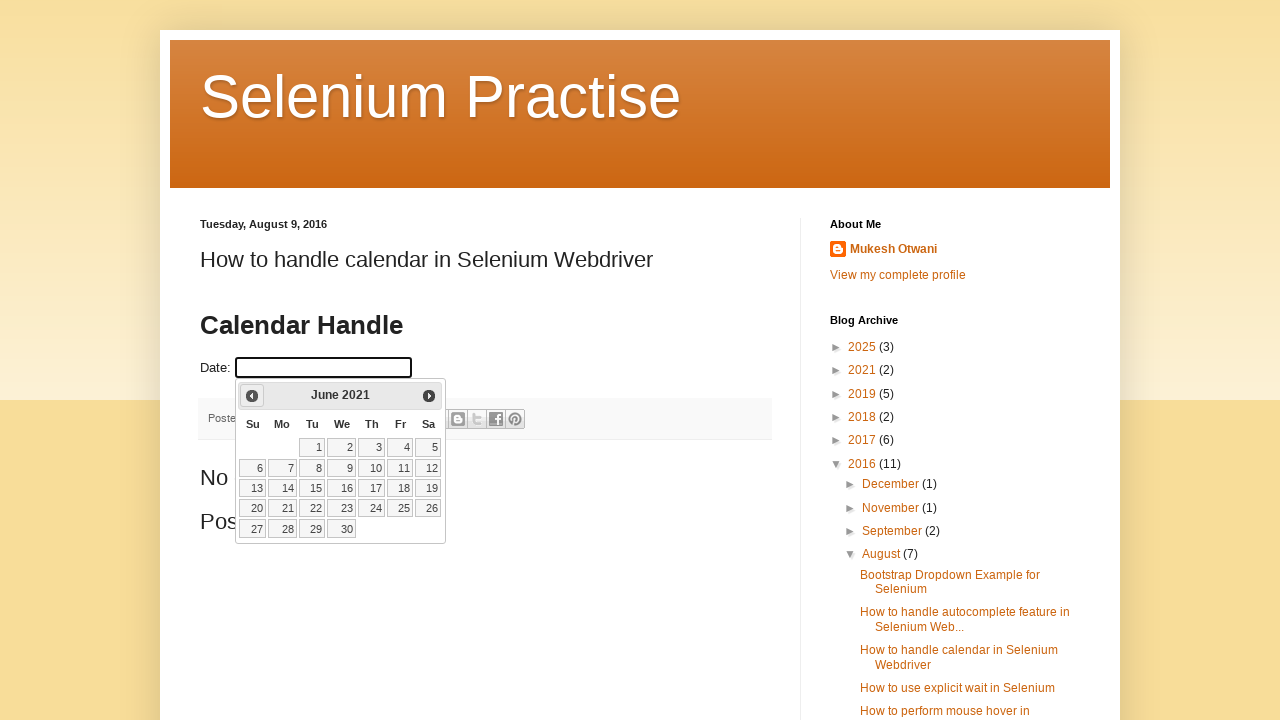

Clicked previous month button to navigate to earlier date at (252, 396) on xpath=//span[@class='ui-icon ui-icon-circle-triangle-w']
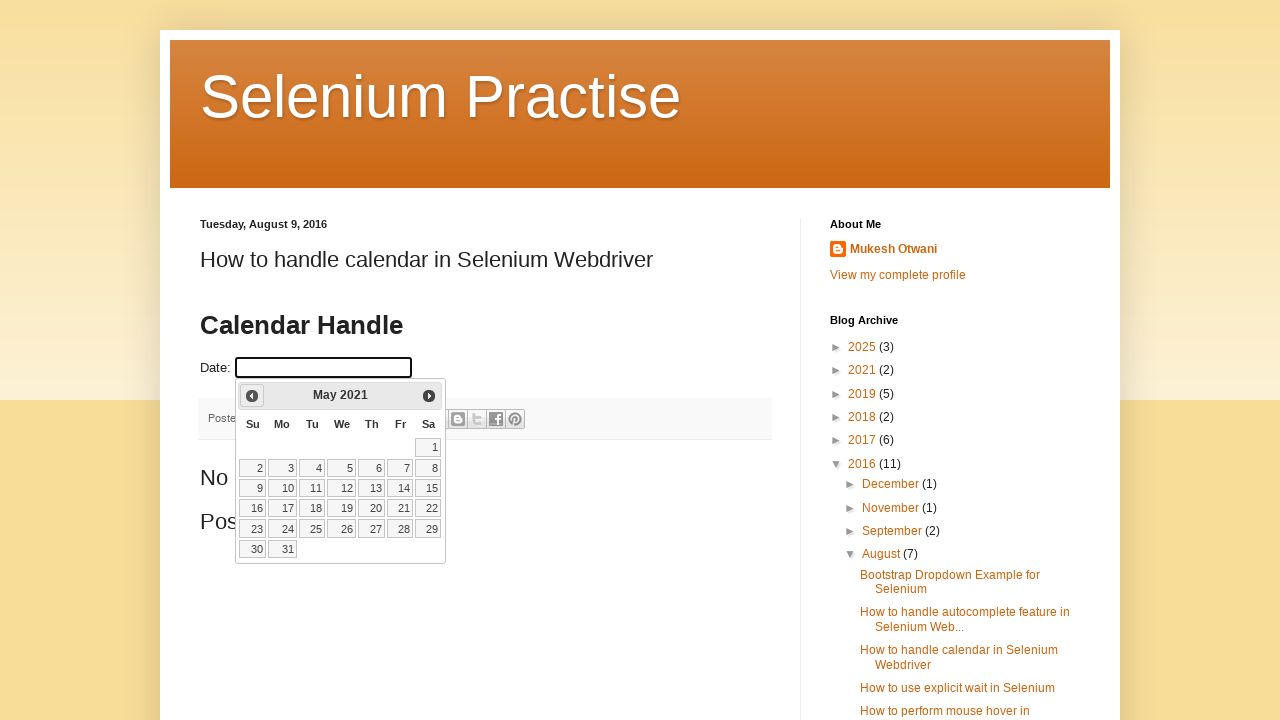

Retrieved updated calendar date: May 2021
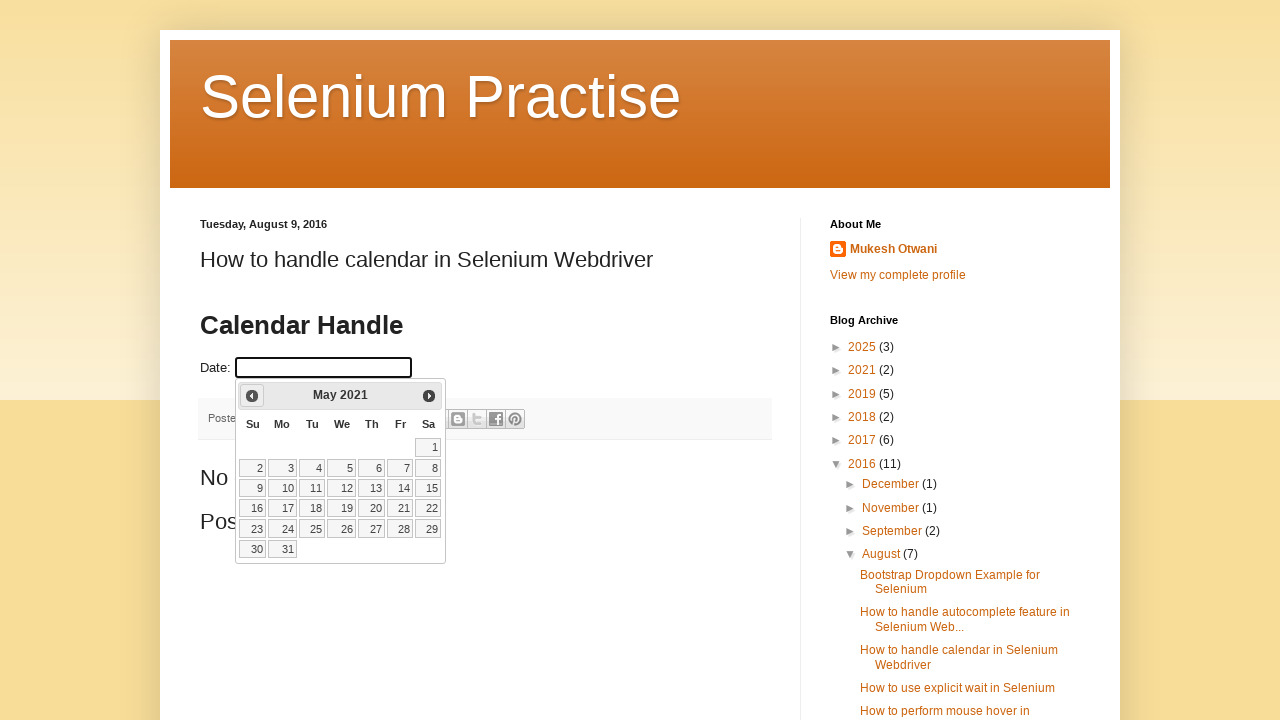

Clicked previous month button to navigate to earlier date at (252, 396) on xpath=//span[@class='ui-icon ui-icon-circle-triangle-w']
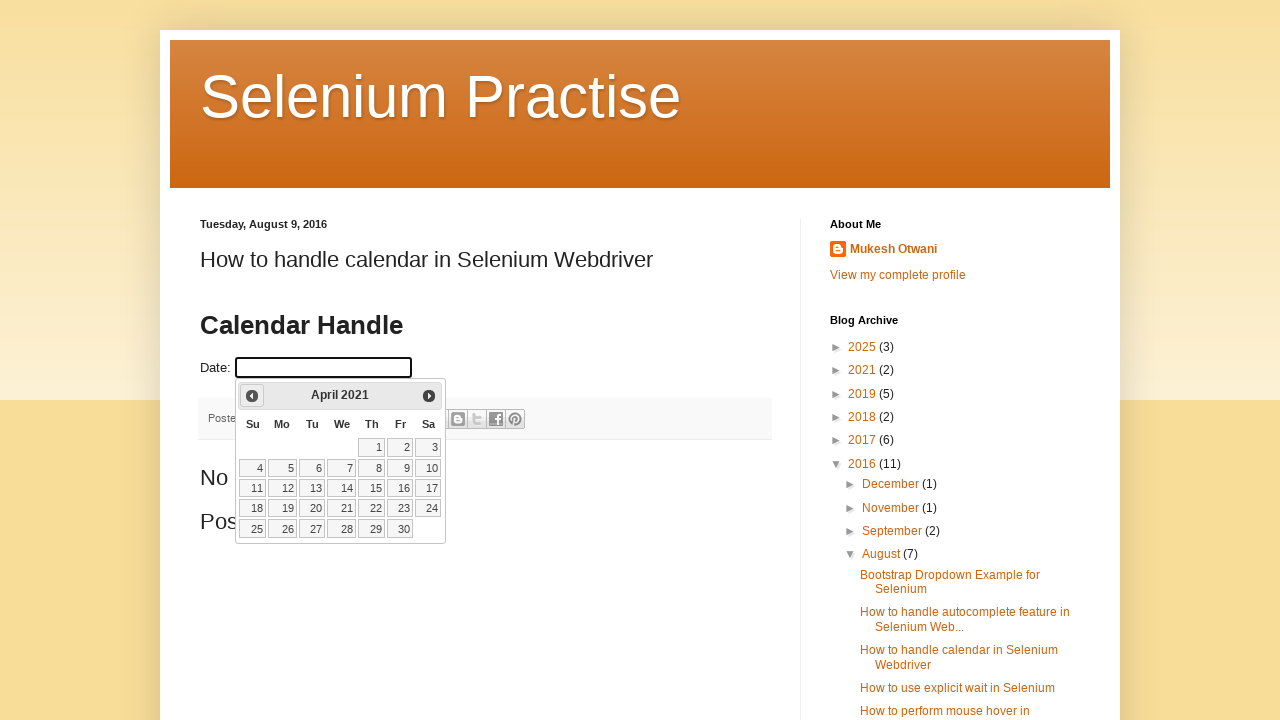

Retrieved updated calendar date: April 2021
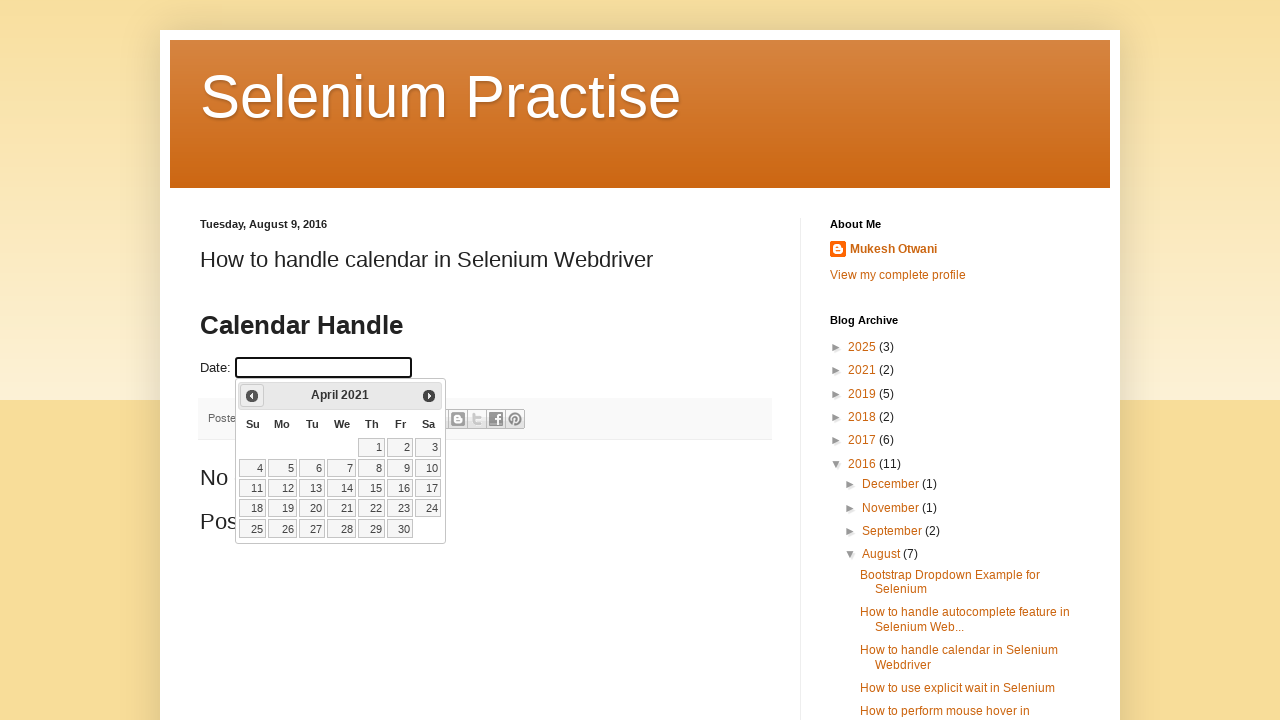

Clicked previous month button to navigate to earlier date at (252, 396) on xpath=//span[@class='ui-icon ui-icon-circle-triangle-w']
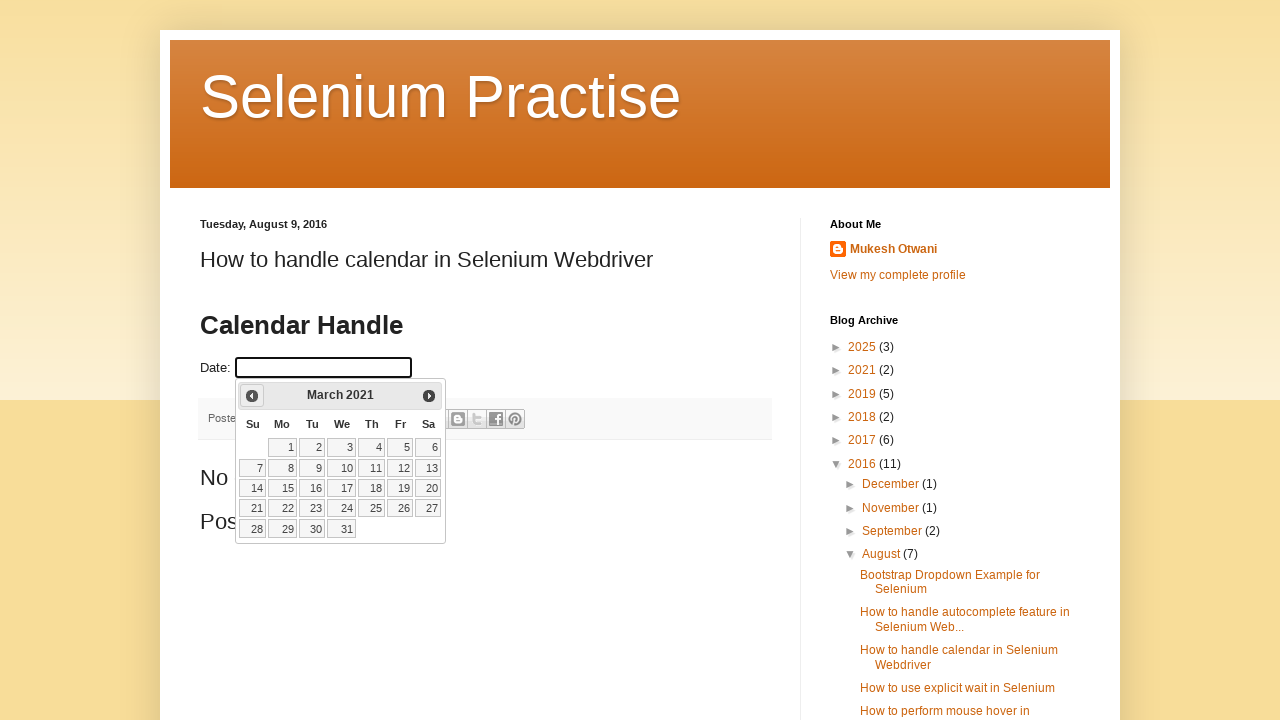

Retrieved updated calendar date: March 2021
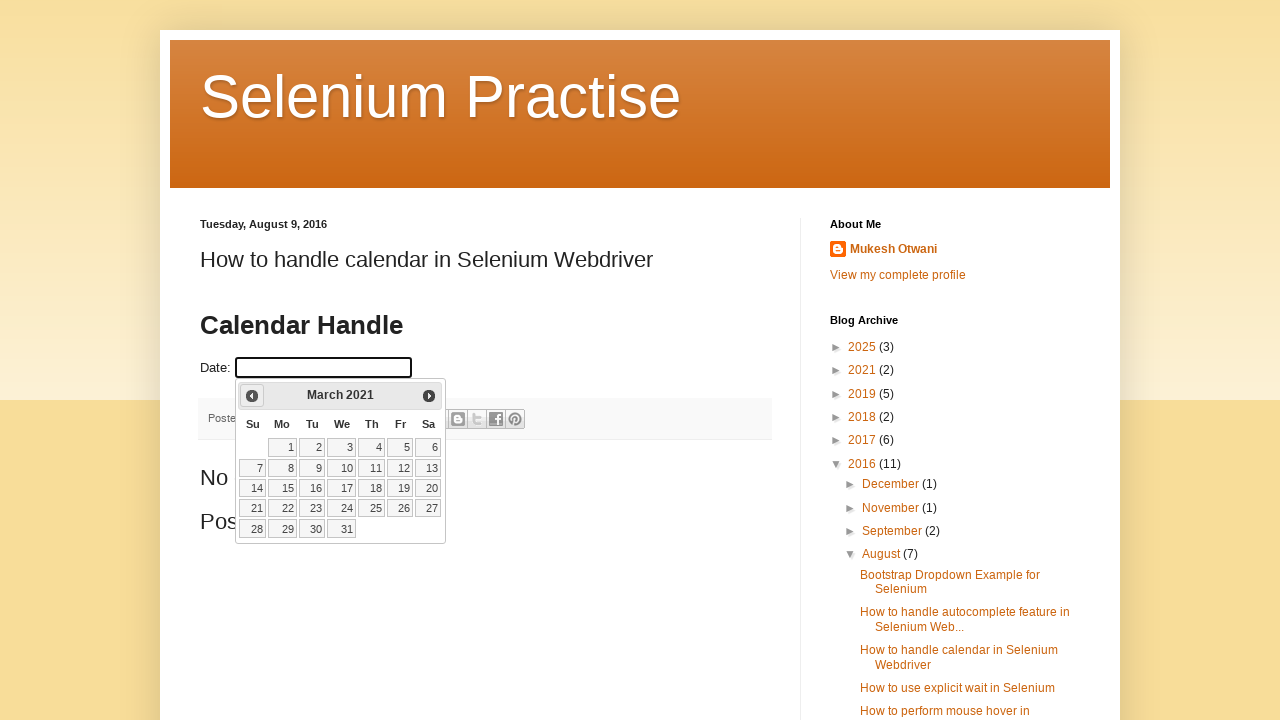

Clicked previous month button to navigate to earlier date at (252, 396) on xpath=//span[@class='ui-icon ui-icon-circle-triangle-w']
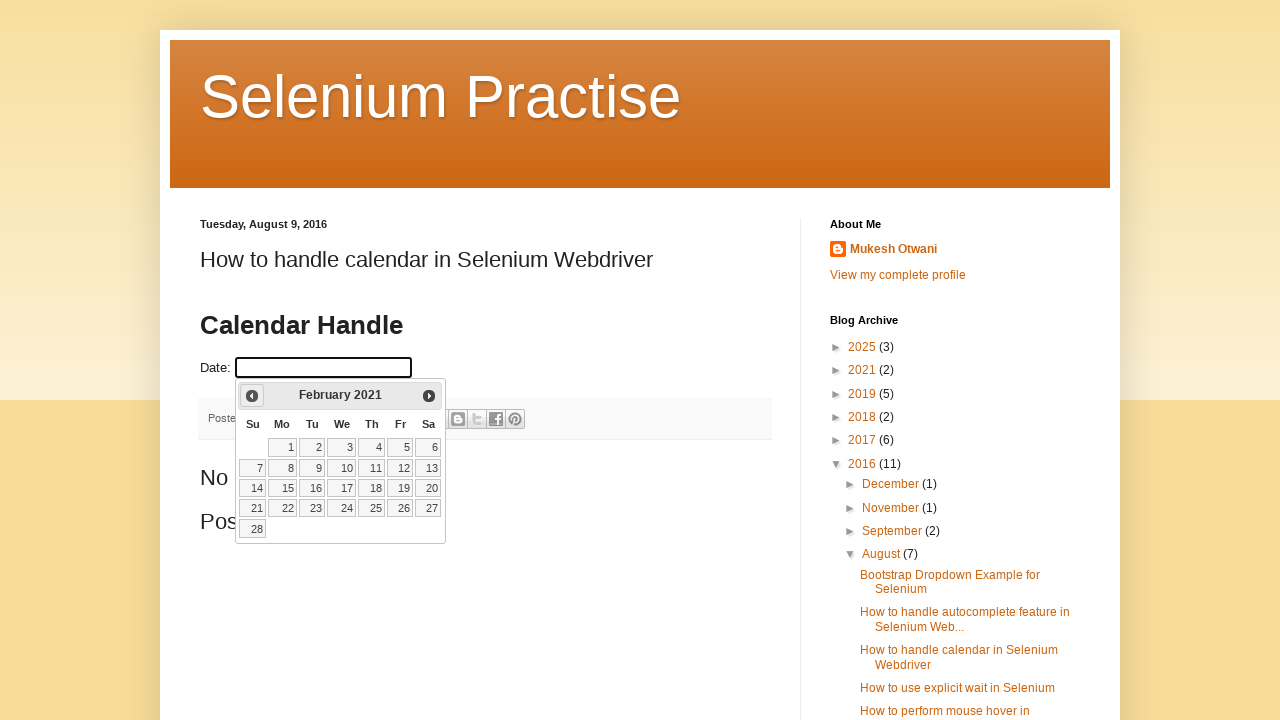

Retrieved updated calendar date: February 2021
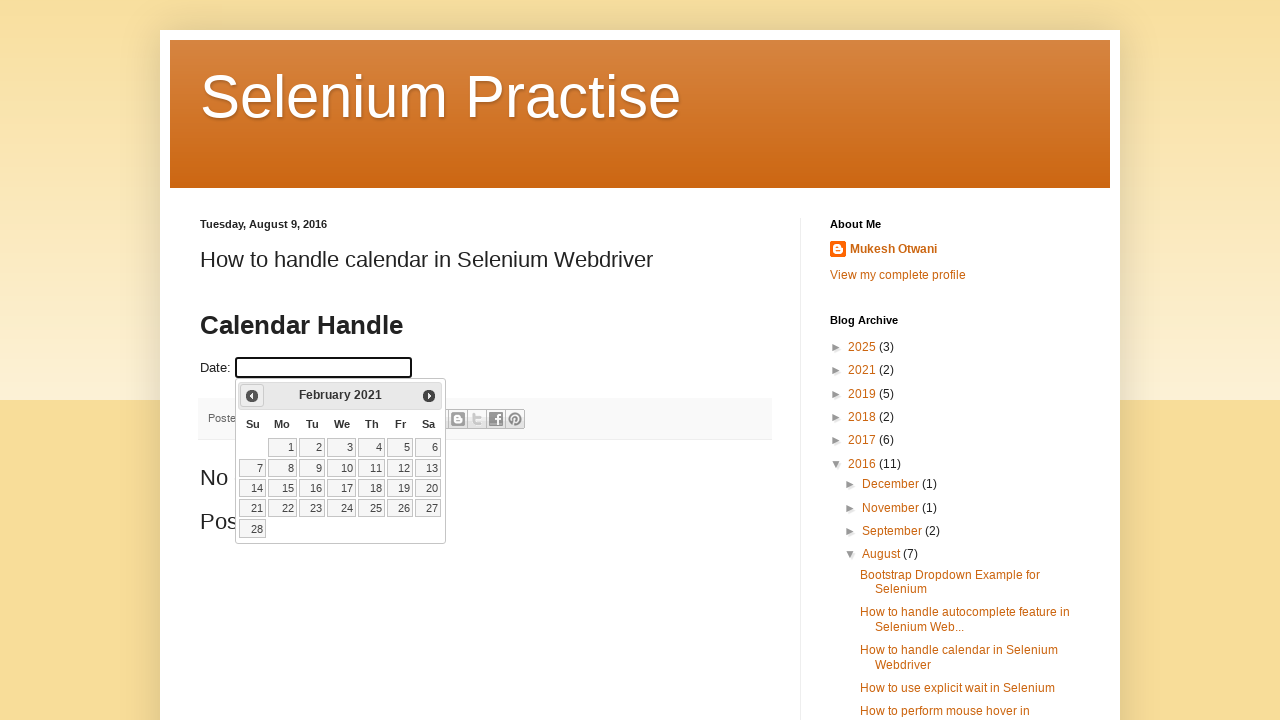

Clicked previous month button to navigate to earlier date at (252, 396) on xpath=//span[@class='ui-icon ui-icon-circle-triangle-w']
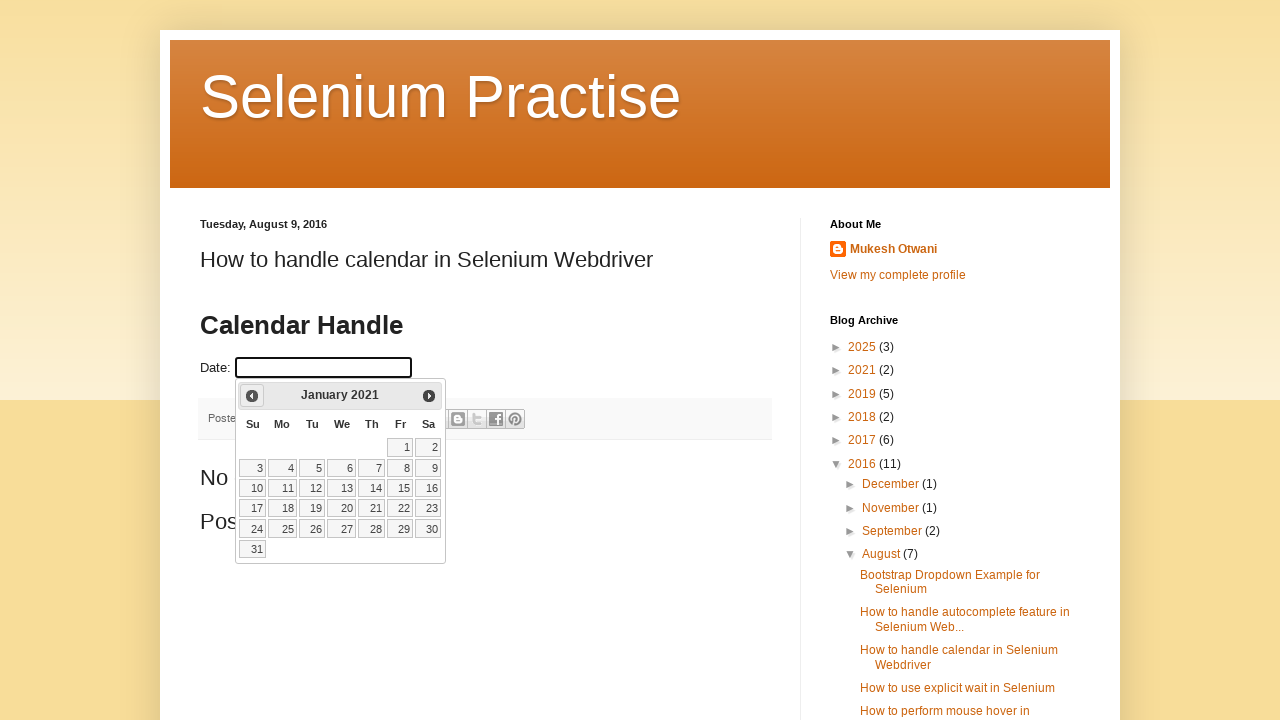

Retrieved updated calendar date: January 2021
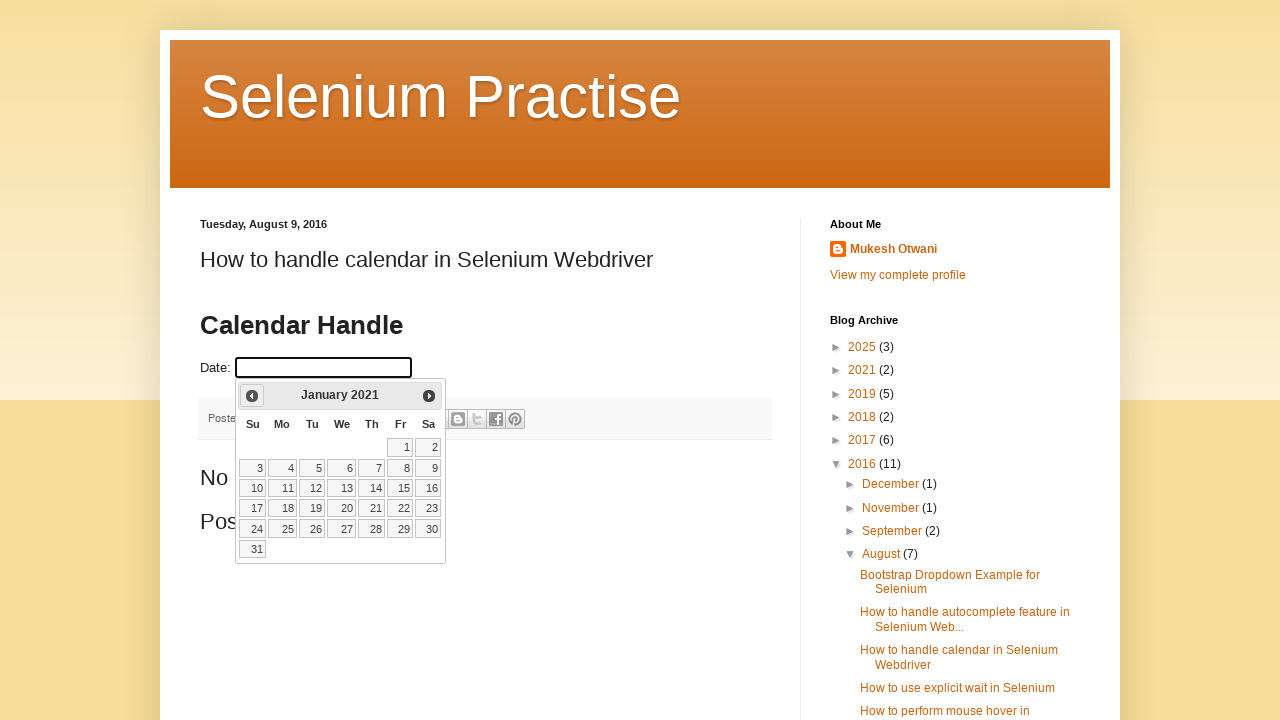

Clicked previous month button to navigate to earlier date at (252, 396) on xpath=//span[@class='ui-icon ui-icon-circle-triangle-w']
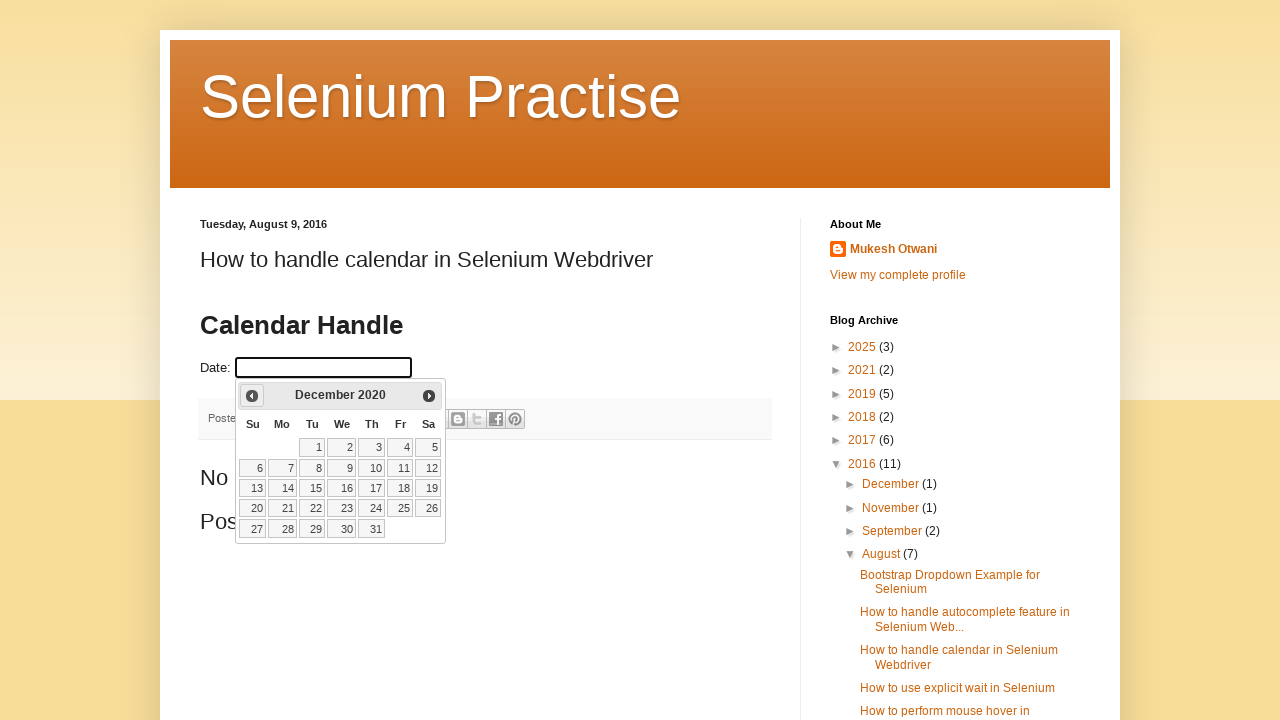

Retrieved updated calendar date: December 2020
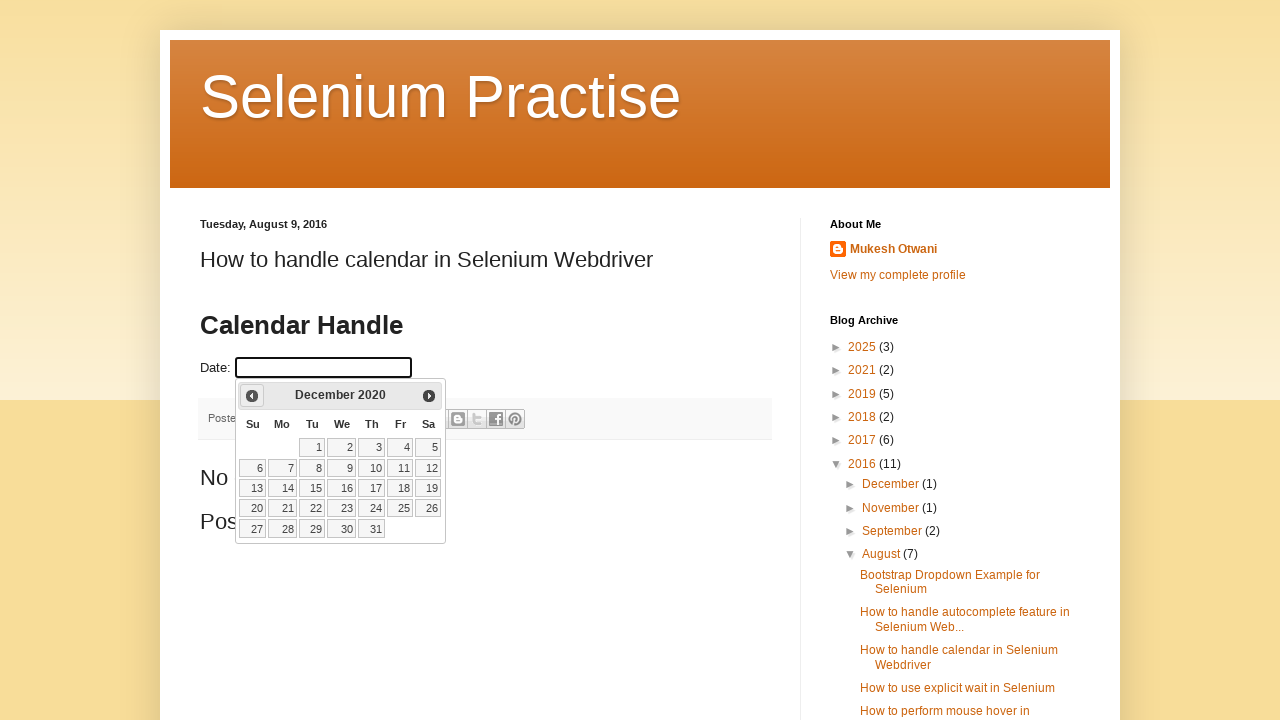

Clicked previous month button to navigate to earlier date at (252, 396) on xpath=//span[@class='ui-icon ui-icon-circle-triangle-w']
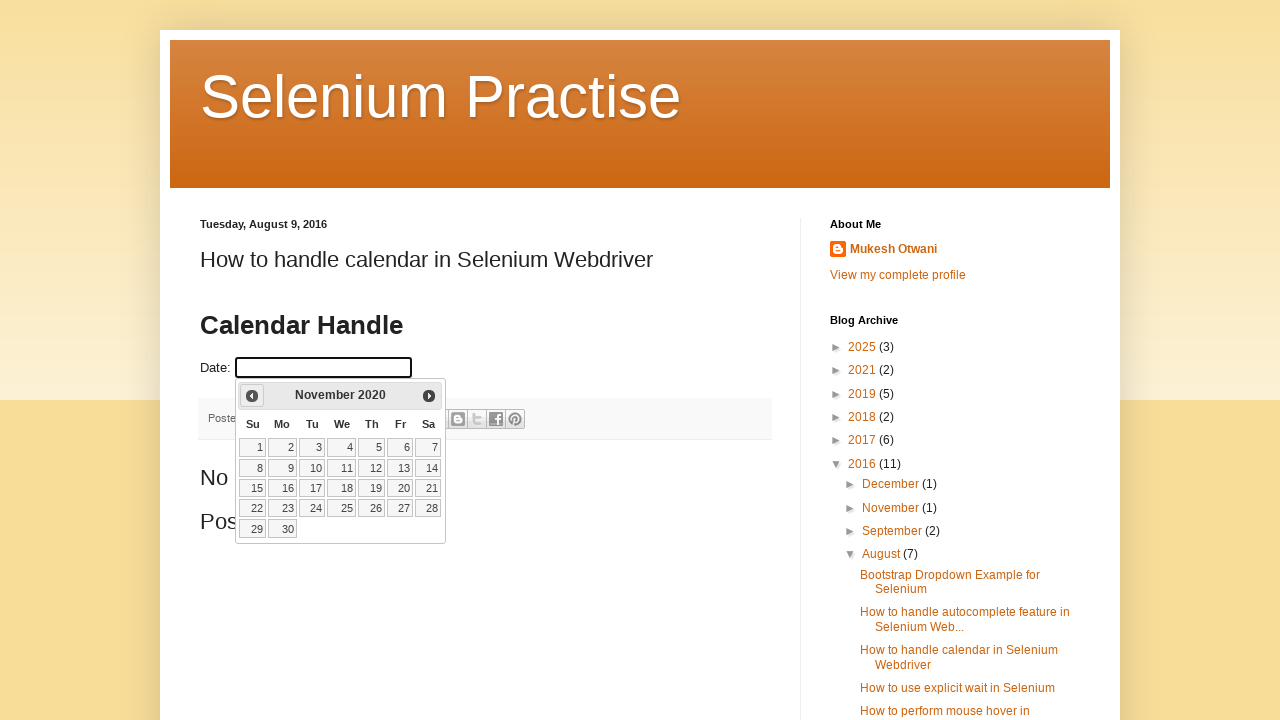

Retrieved updated calendar date: November 2020
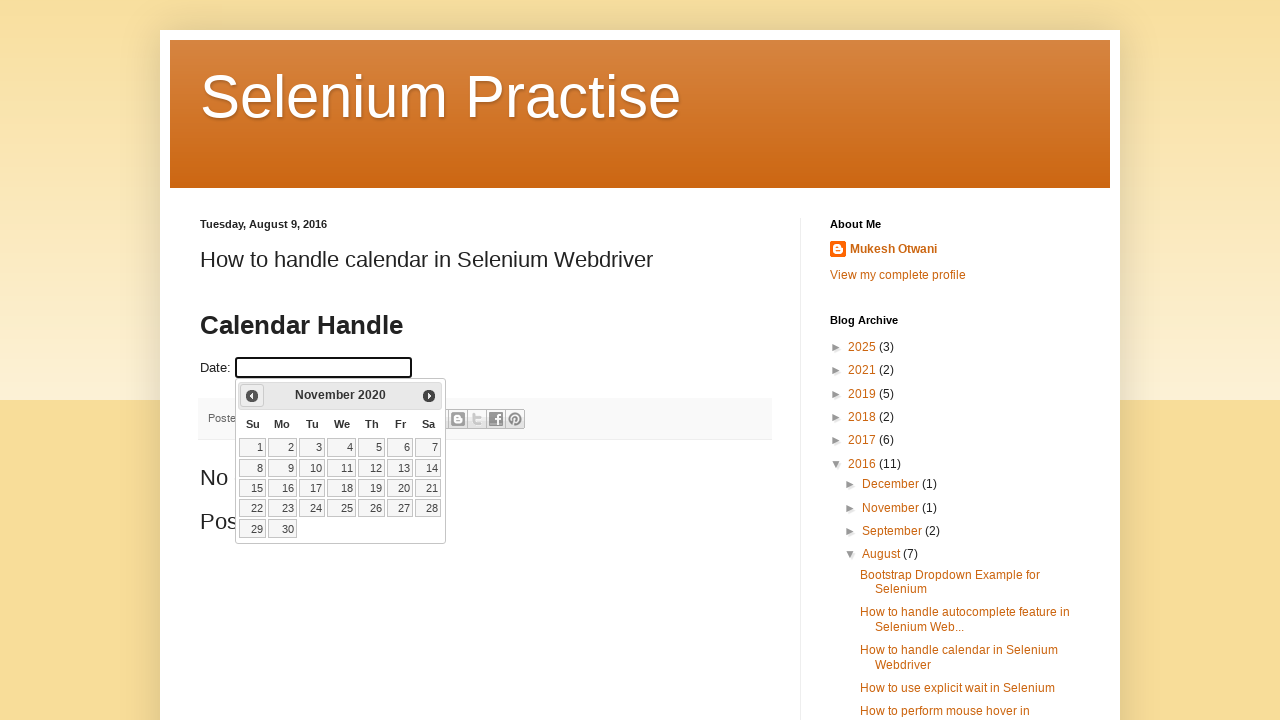

Clicked previous month button to navigate to earlier date at (252, 396) on xpath=//span[@class='ui-icon ui-icon-circle-triangle-w']
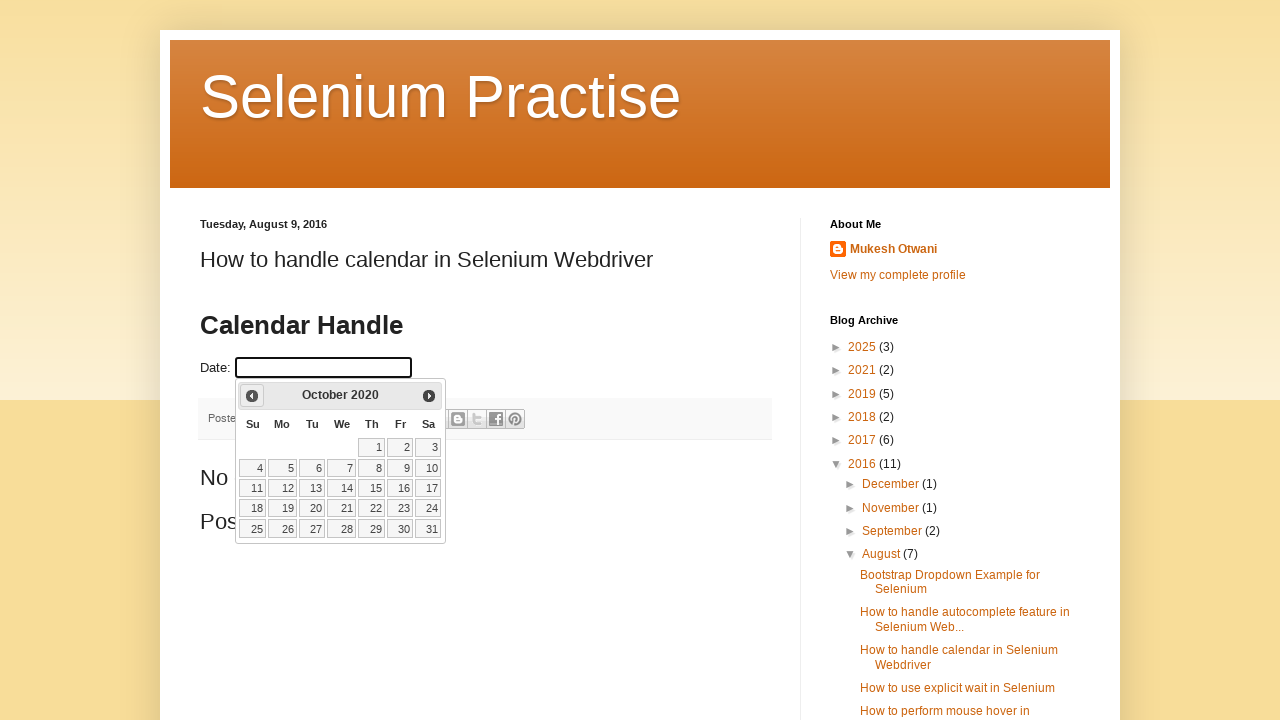

Retrieved updated calendar date: October 2020
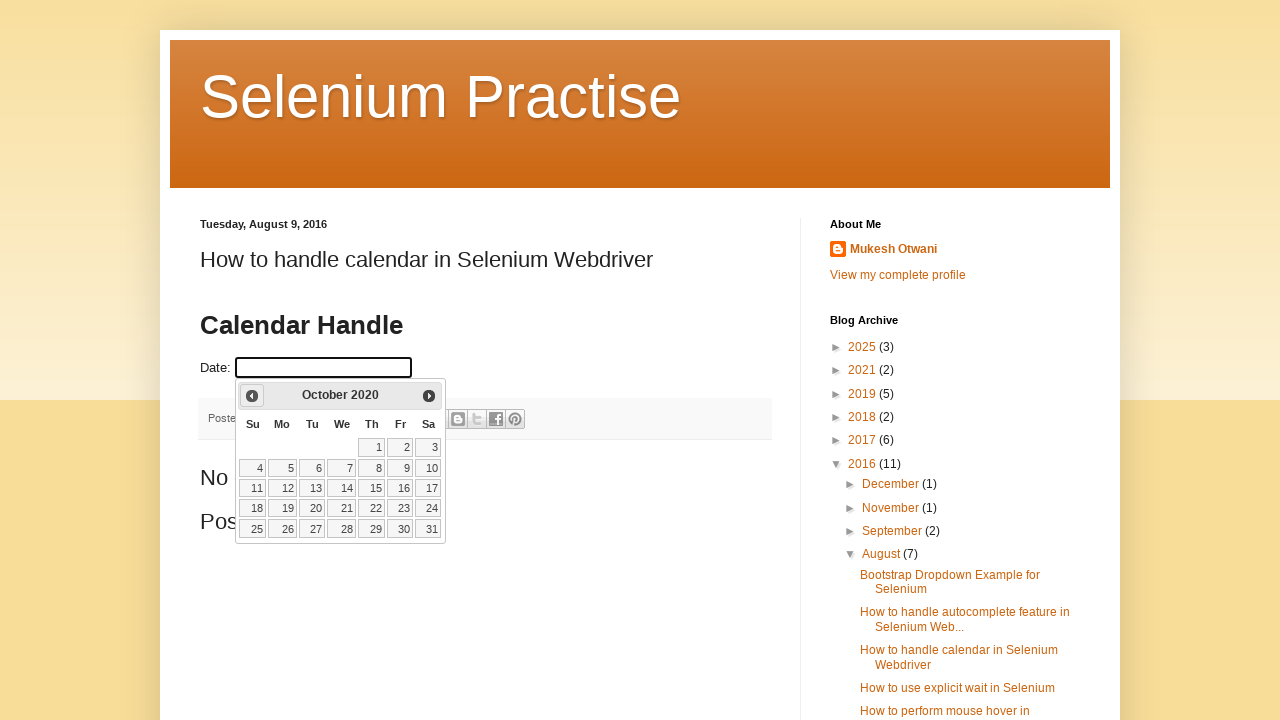

Clicked previous month button to navigate to earlier date at (252, 396) on xpath=//span[@class='ui-icon ui-icon-circle-triangle-w']
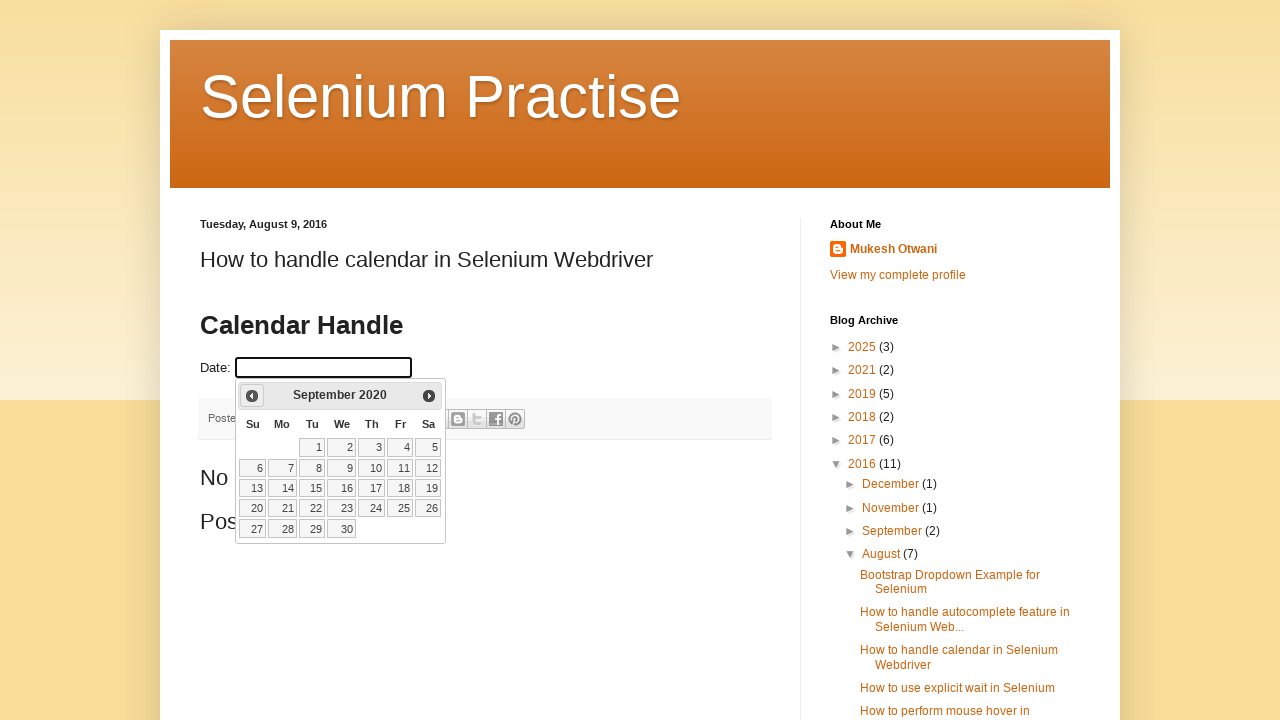

Retrieved updated calendar date: September 2020
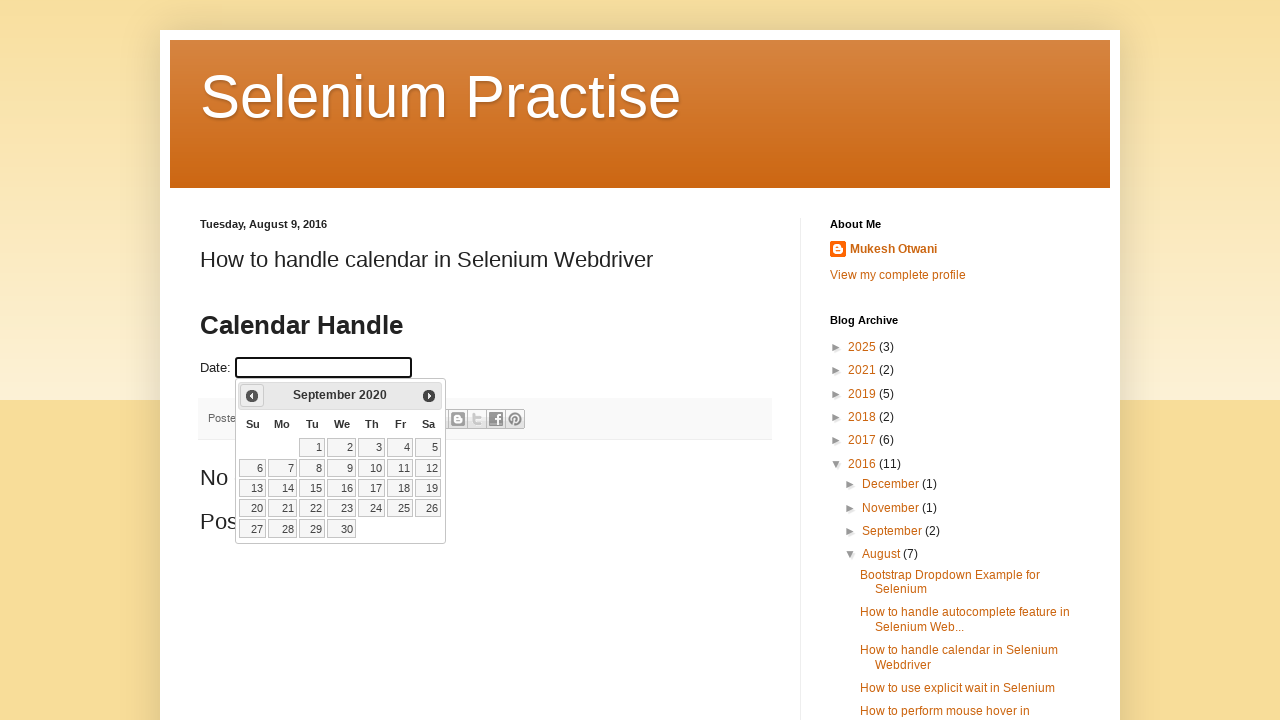

Clicked previous month button to navigate to earlier date at (252, 396) on xpath=//span[@class='ui-icon ui-icon-circle-triangle-w']
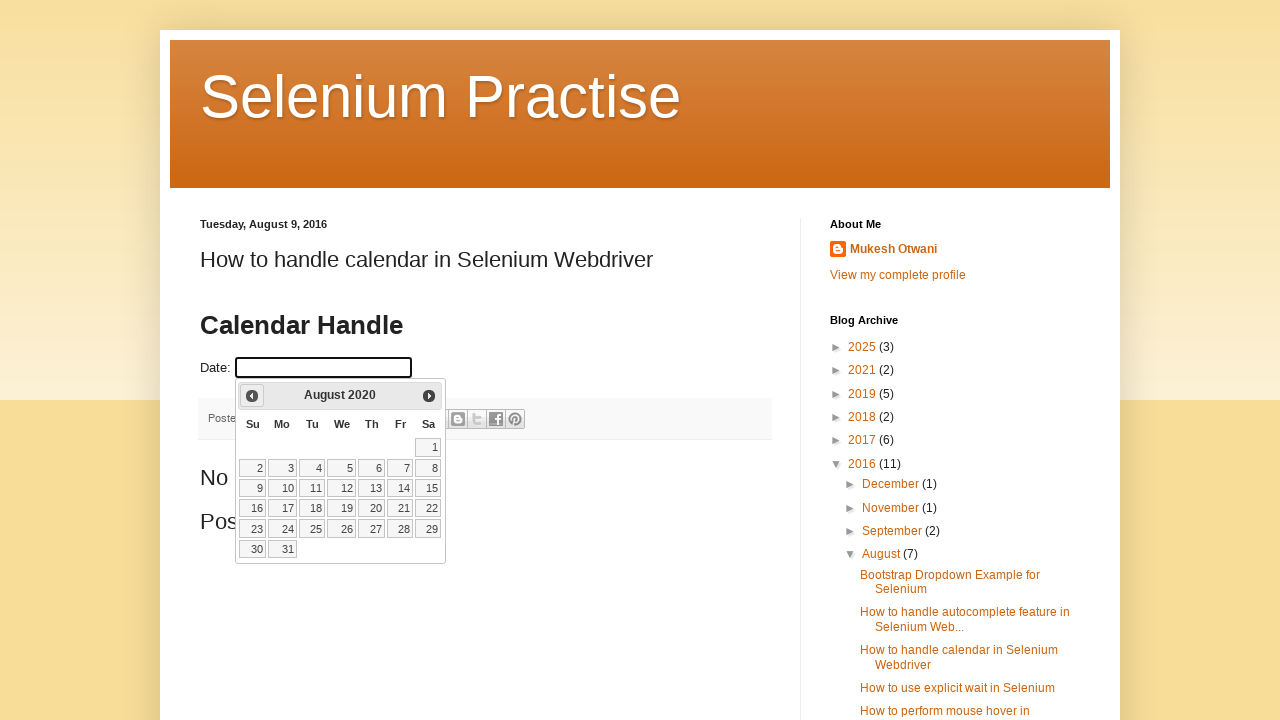

Retrieved updated calendar date: August 2020
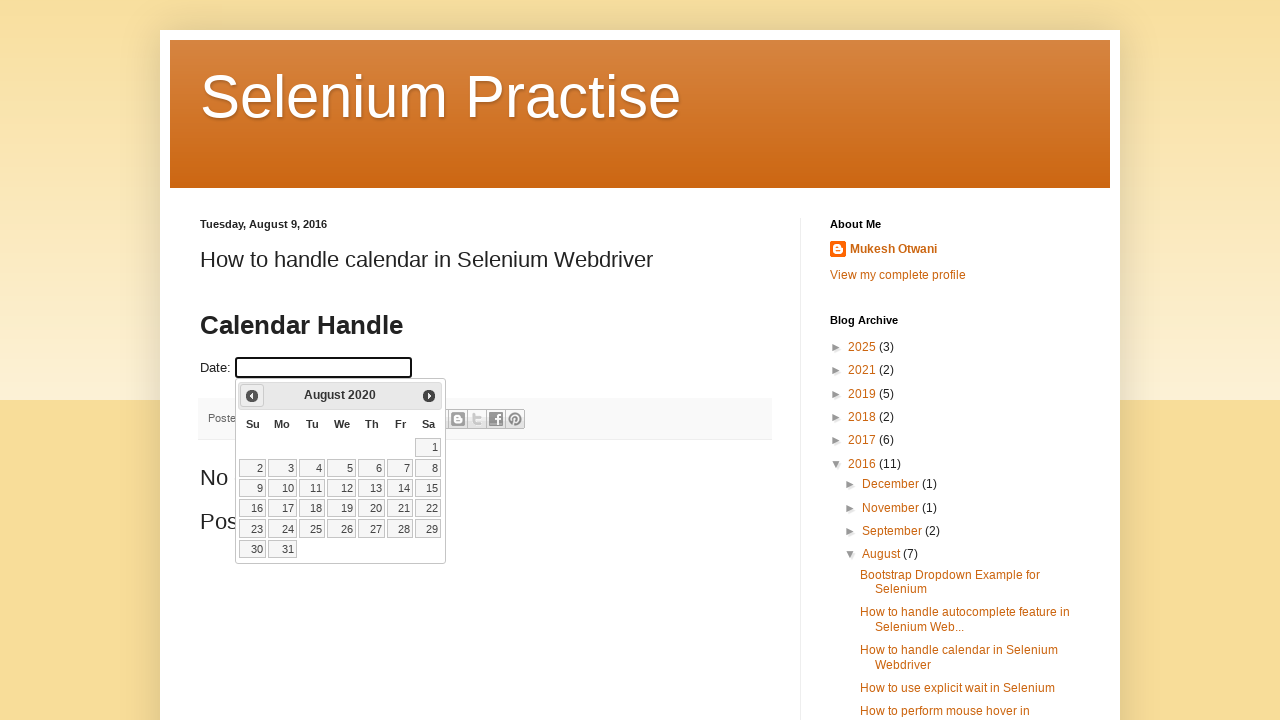

Clicked previous month button to navigate to earlier date at (252, 396) on xpath=//span[@class='ui-icon ui-icon-circle-triangle-w']
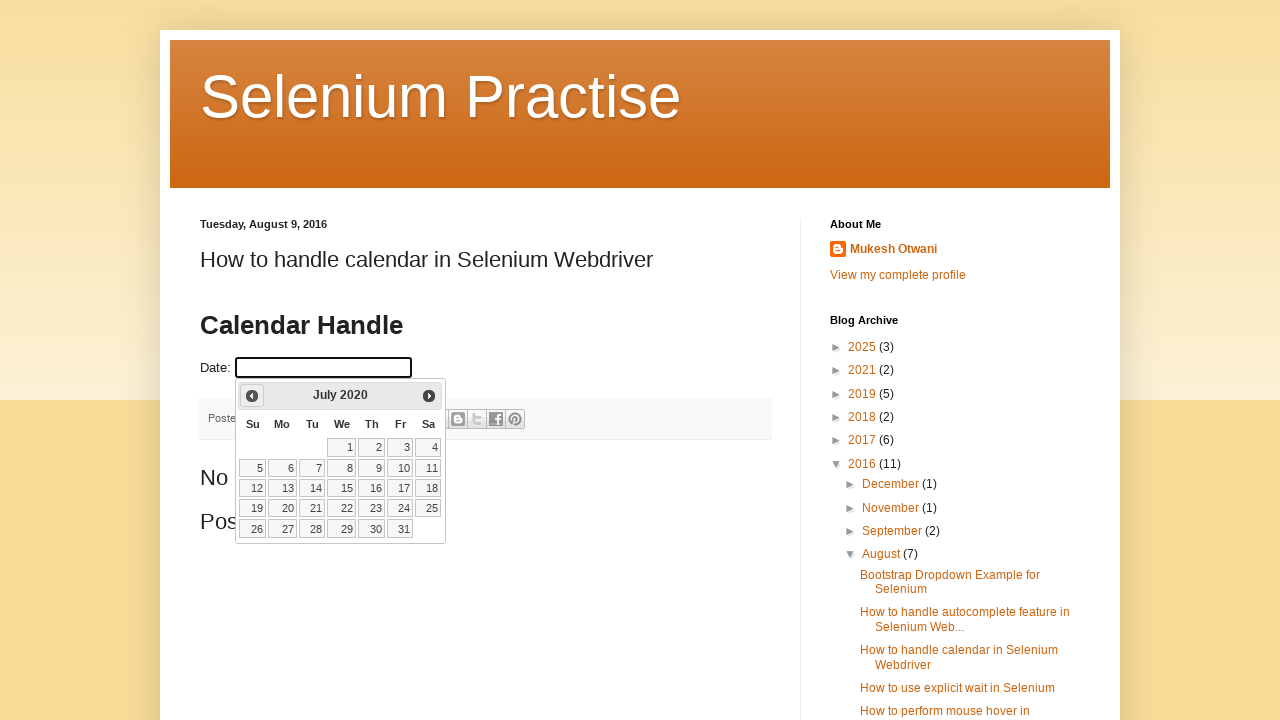

Retrieved updated calendar date: July 2020
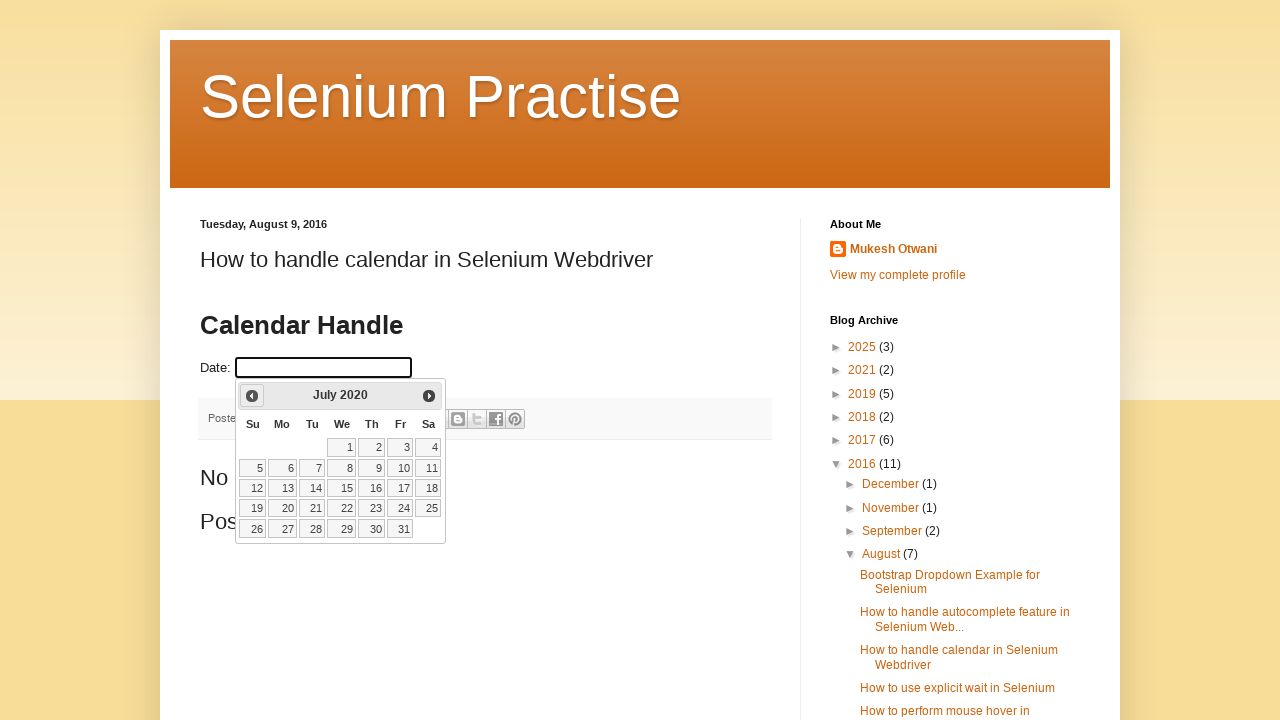

Clicked previous month button to navigate to earlier date at (252, 396) on xpath=//span[@class='ui-icon ui-icon-circle-triangle-w']
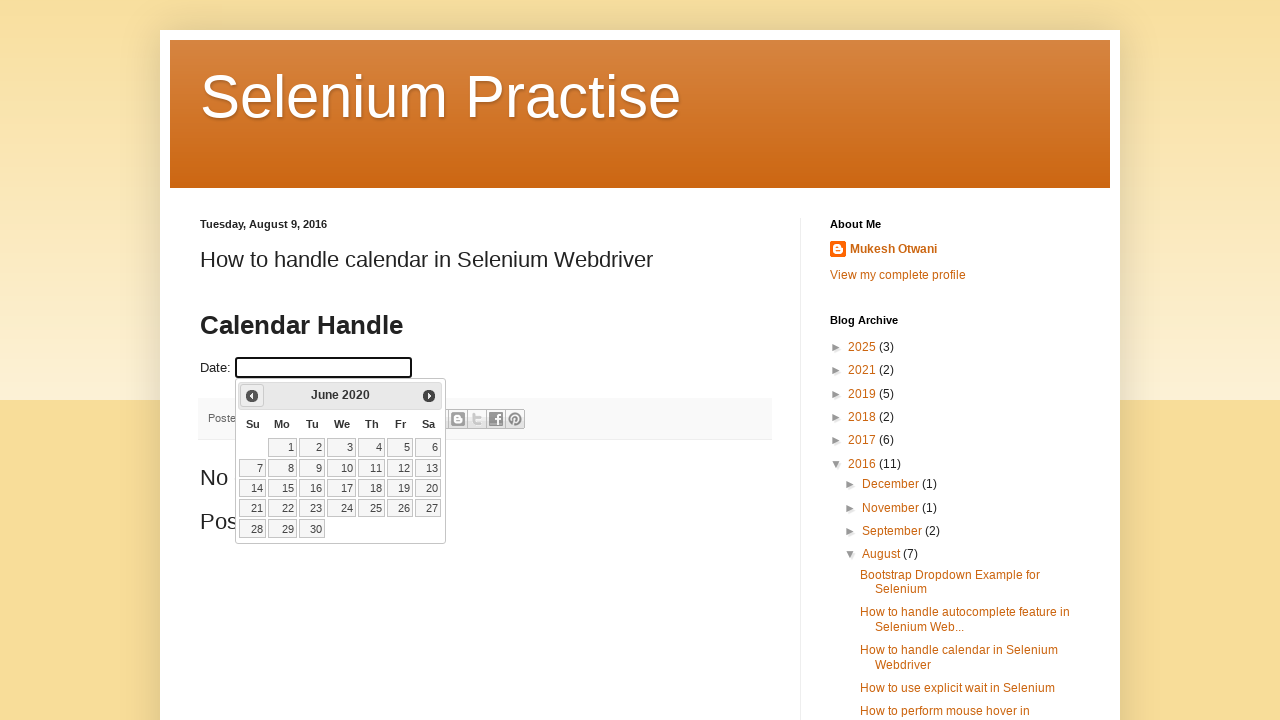

Retrieved updated calendar date: June 2020
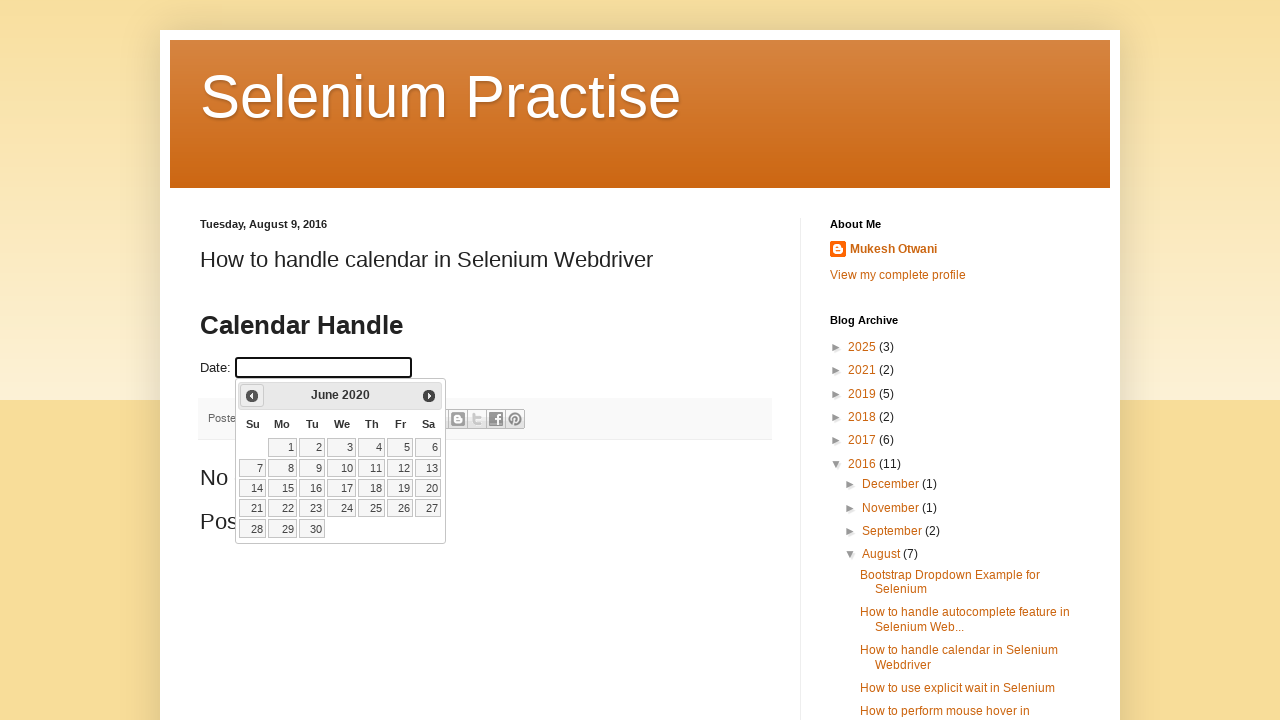

Clicked previous month button to navigate to earlier date at (252, 396) on xpath=//span[@class='ui-icon ui-icon-circle-triangle-w']
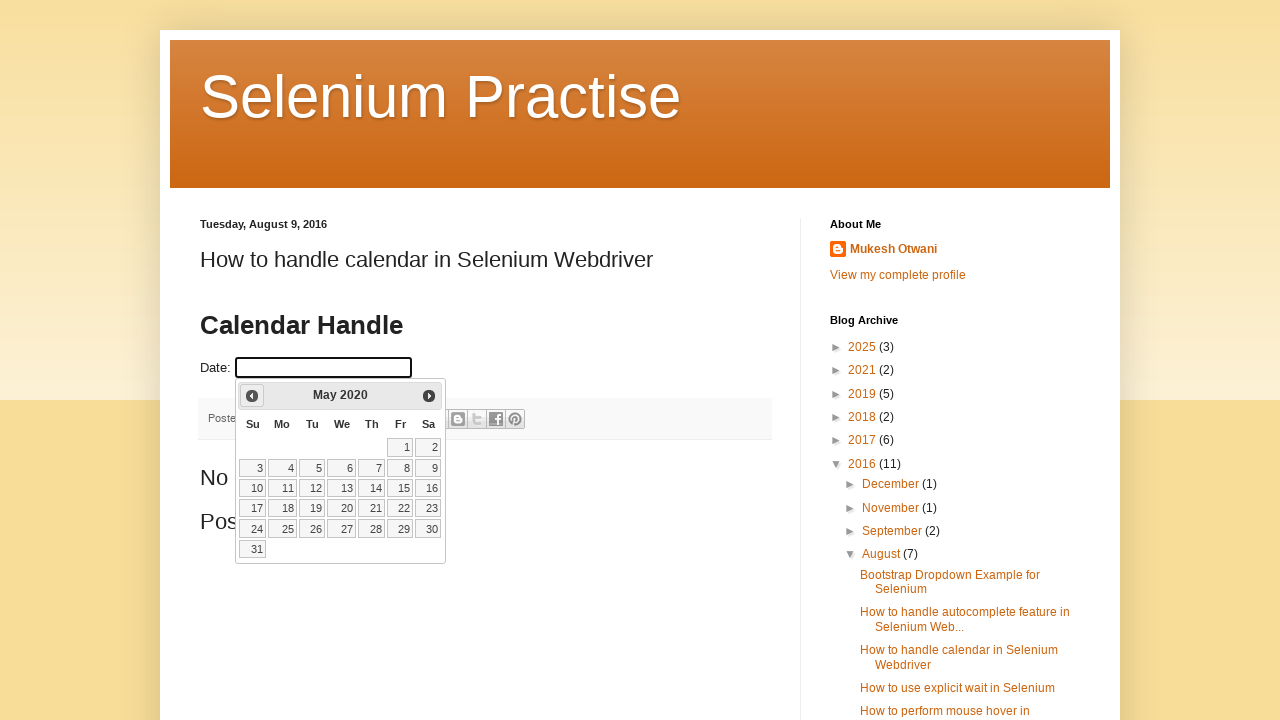

Retrieved updated calendar date: May 2020
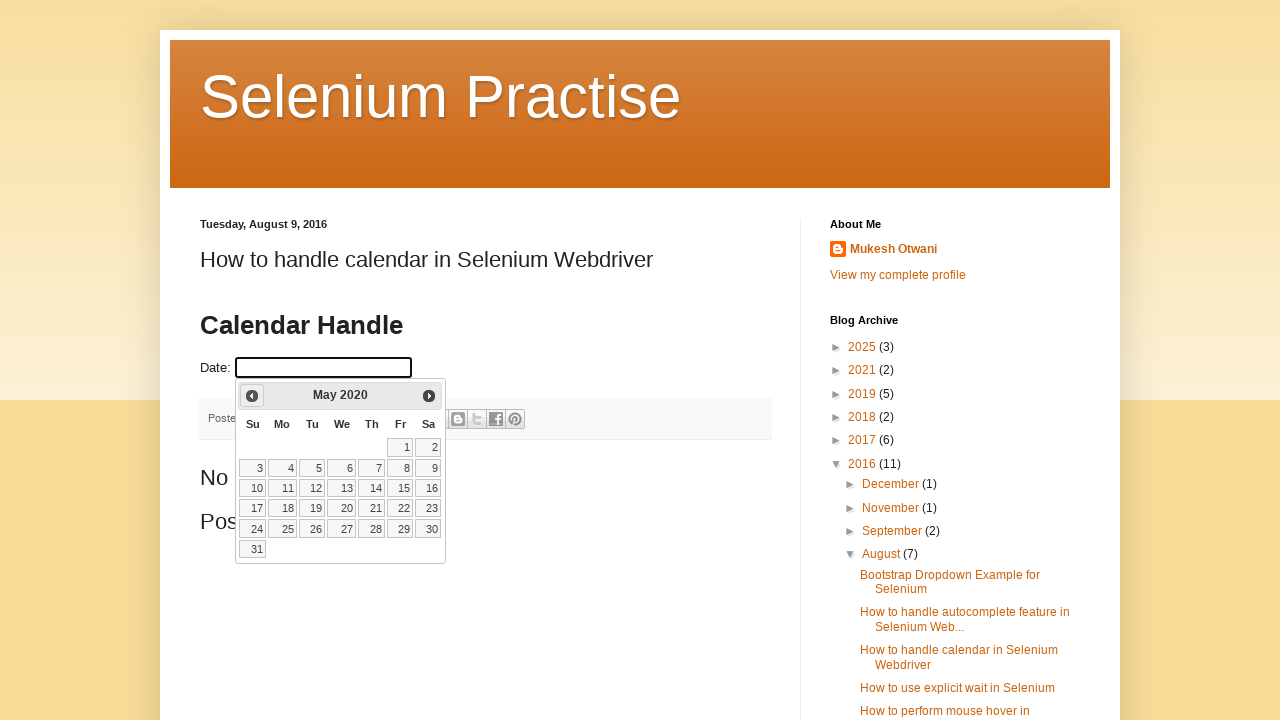

Clicked previous month button to navigate to earlier date at (252, 396) on xpath=//span[@class='ui-icon ui-icon-circle-triangle-w']
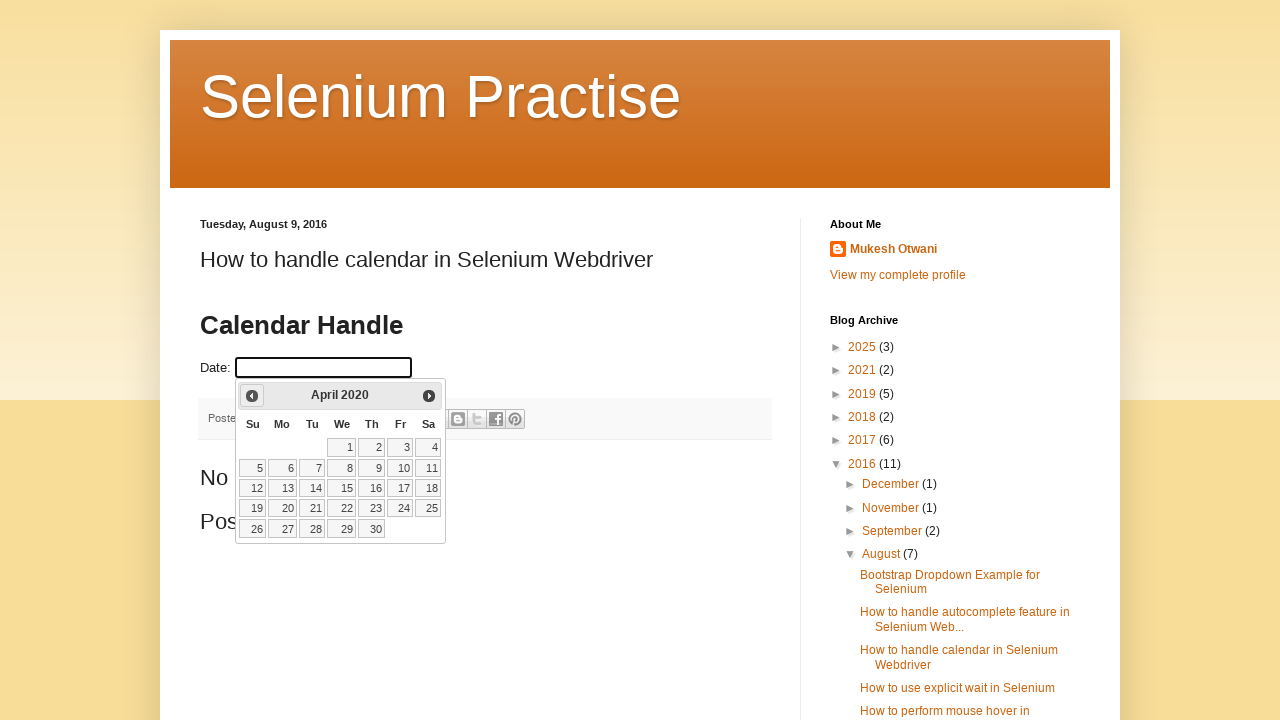

Retrieved updated calendar date: April 2020
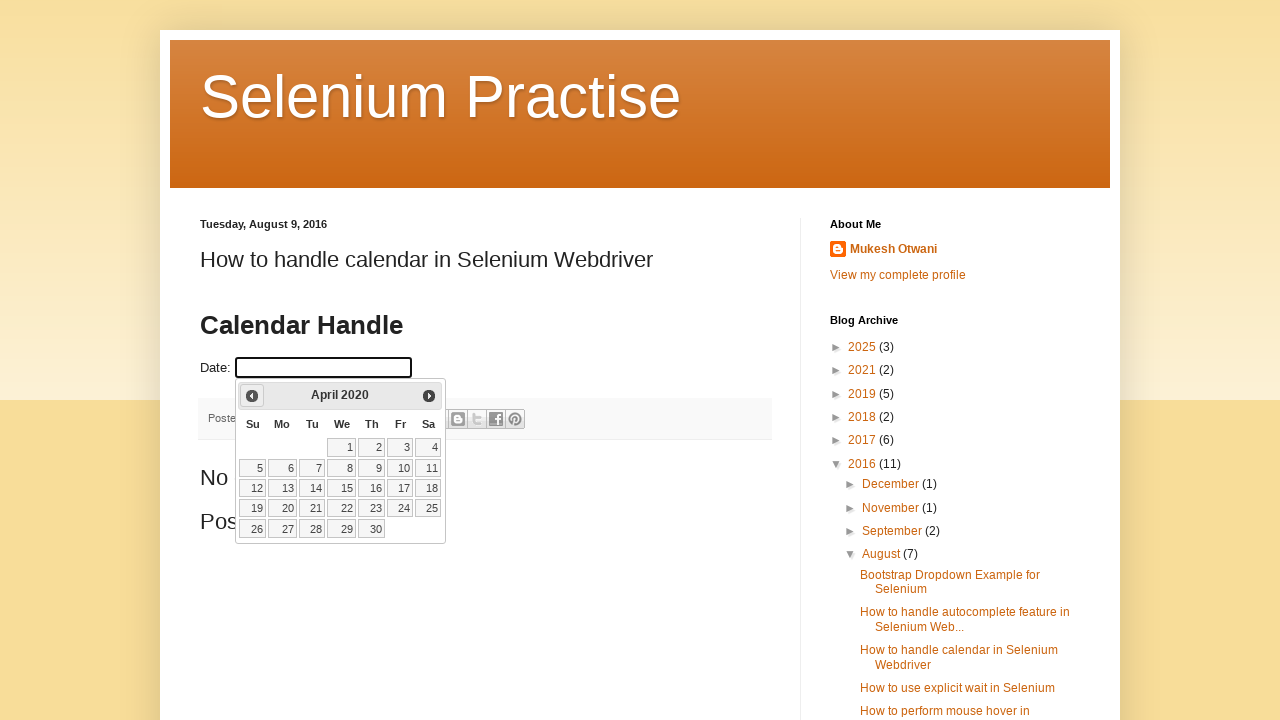

Clicked previous month button to navigate to earlier date at (252, 396) on xpath=//span[@class='ui-icon ui-icon-circle-triangle-w']
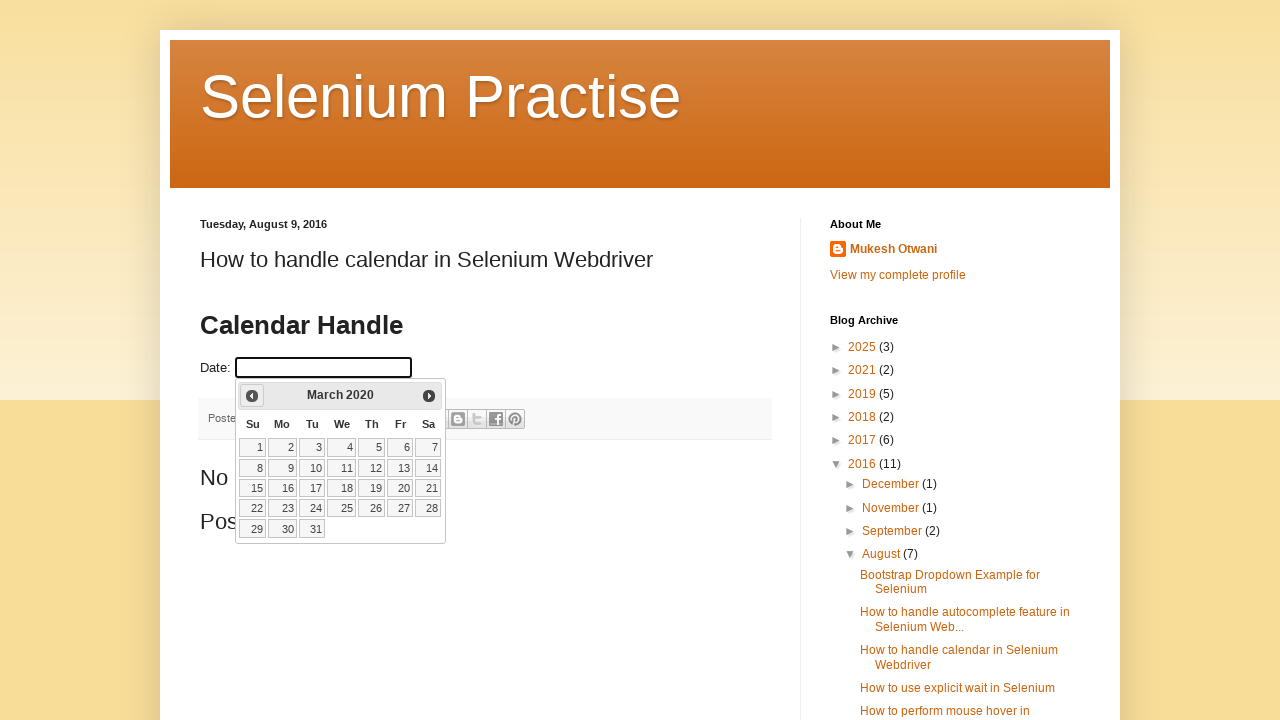

Retrieved updated calendar date: March 2020
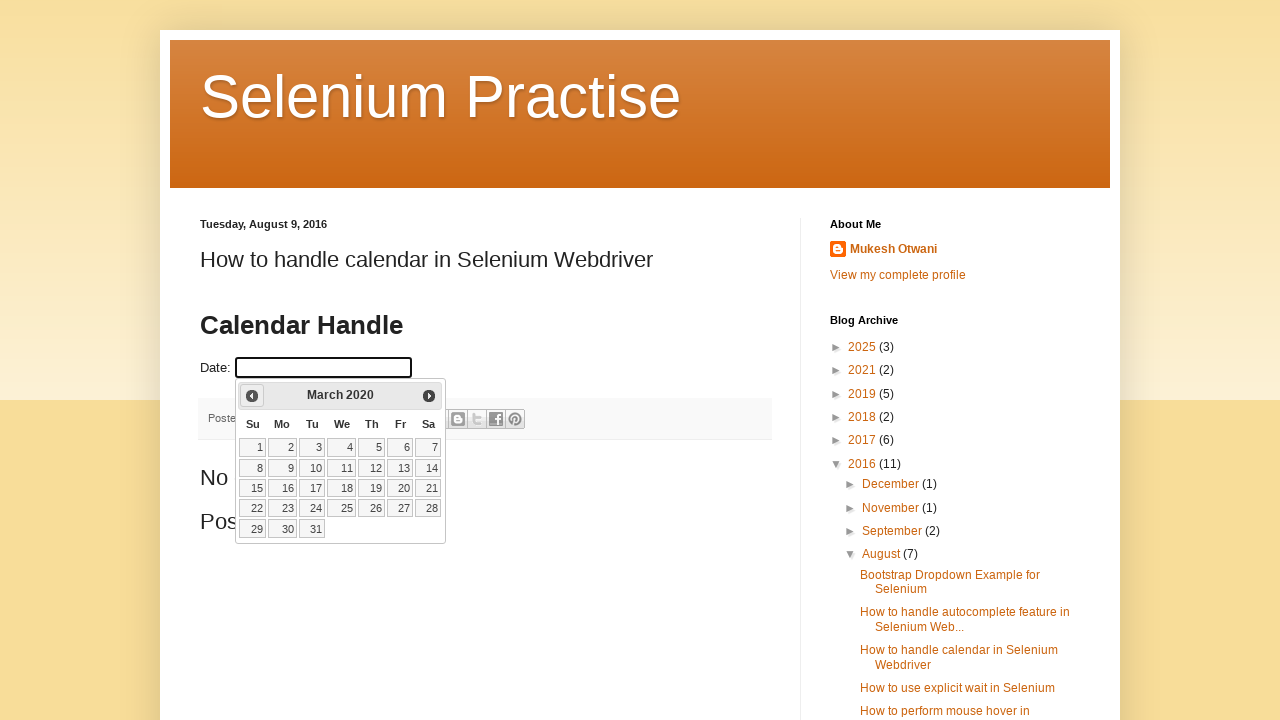

Clicked previous month button to navigate to earlier date at (252, 396) on xpath=//span[@class='ui-icon ui-icon-circle-triangle-w']
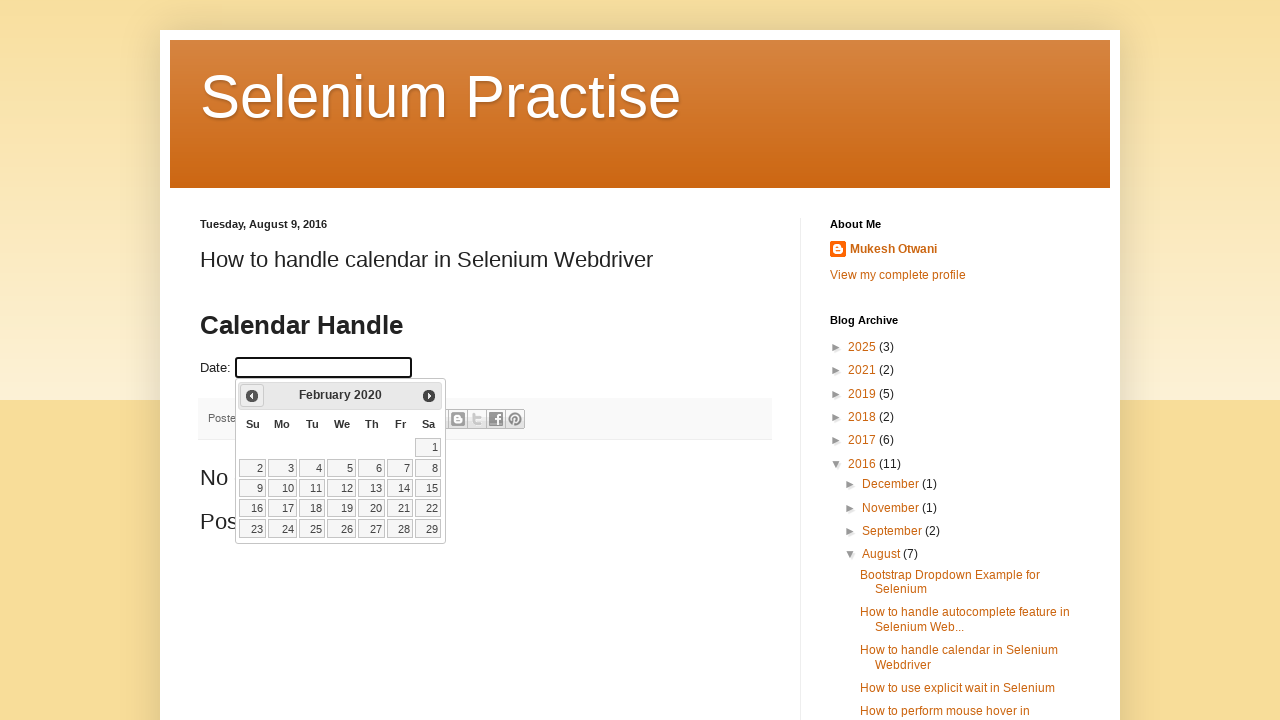

Retrieved updated calendar date: February 2020
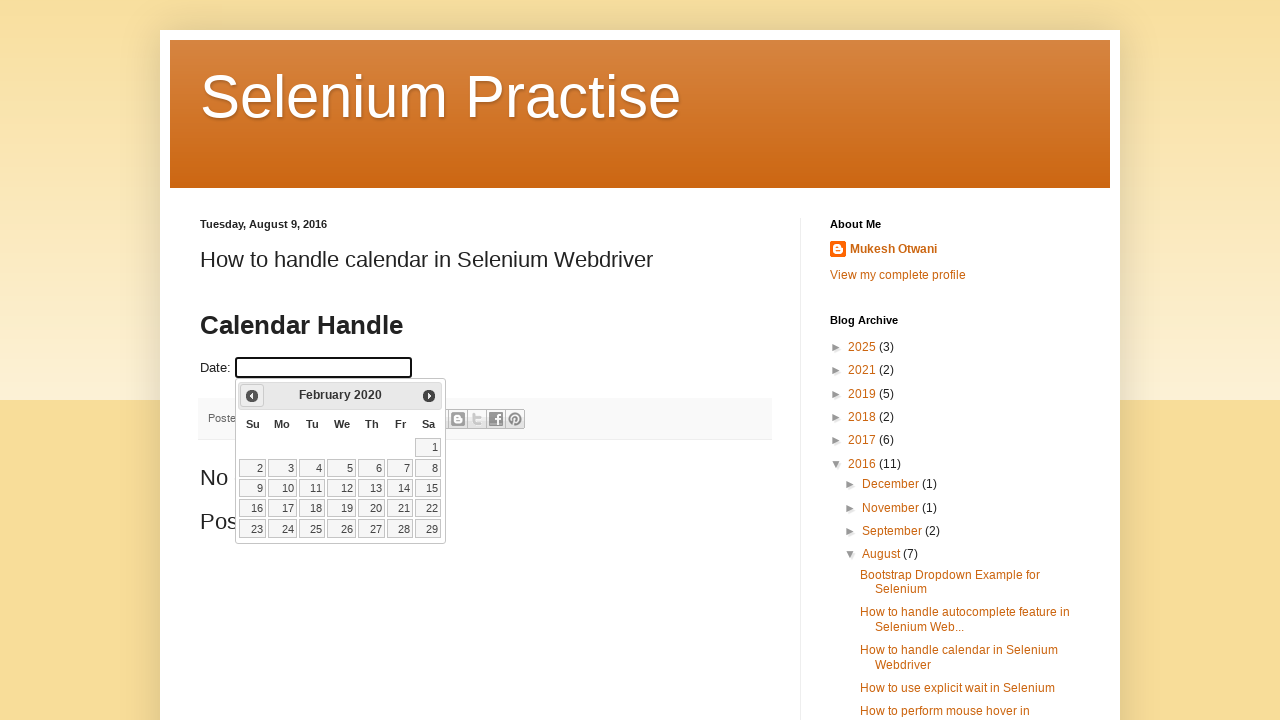

Clicked previous month button to navigate to earlier date at (252, 396) on xpath=//span[@class='ui-icon ui-icon-circle-triangle-w']
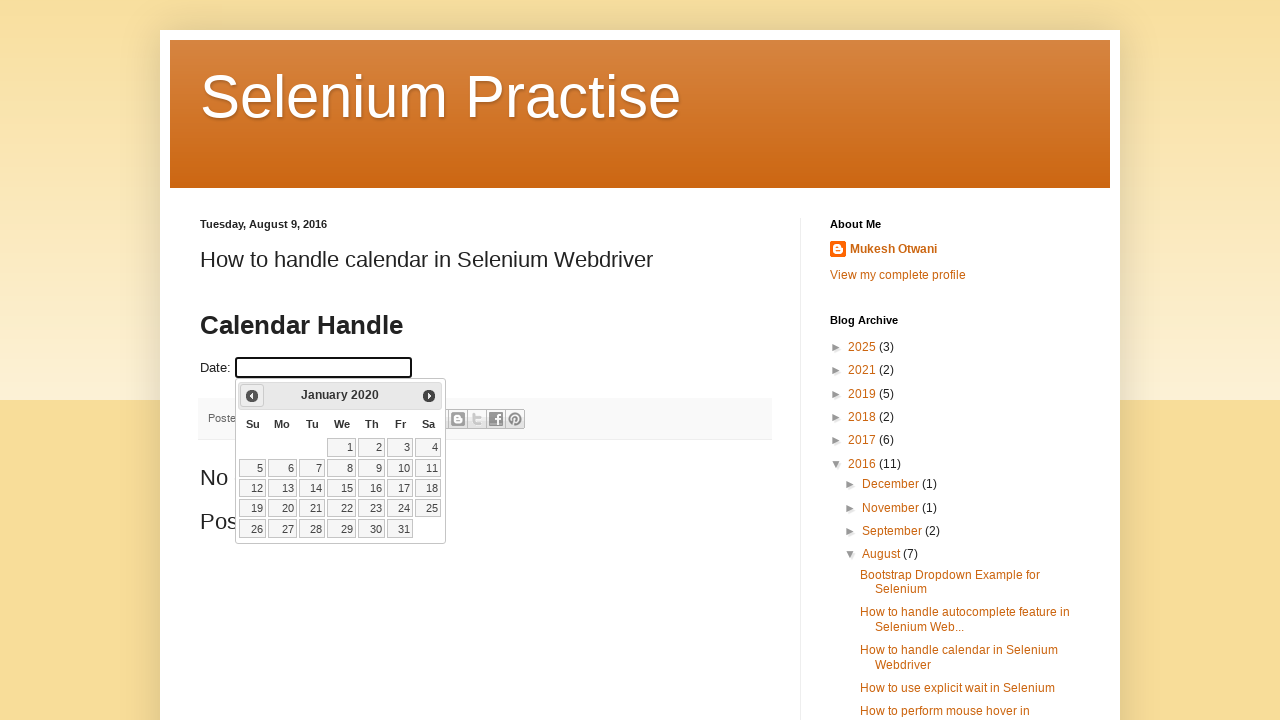

Retrieved updated calendar date: January 2020
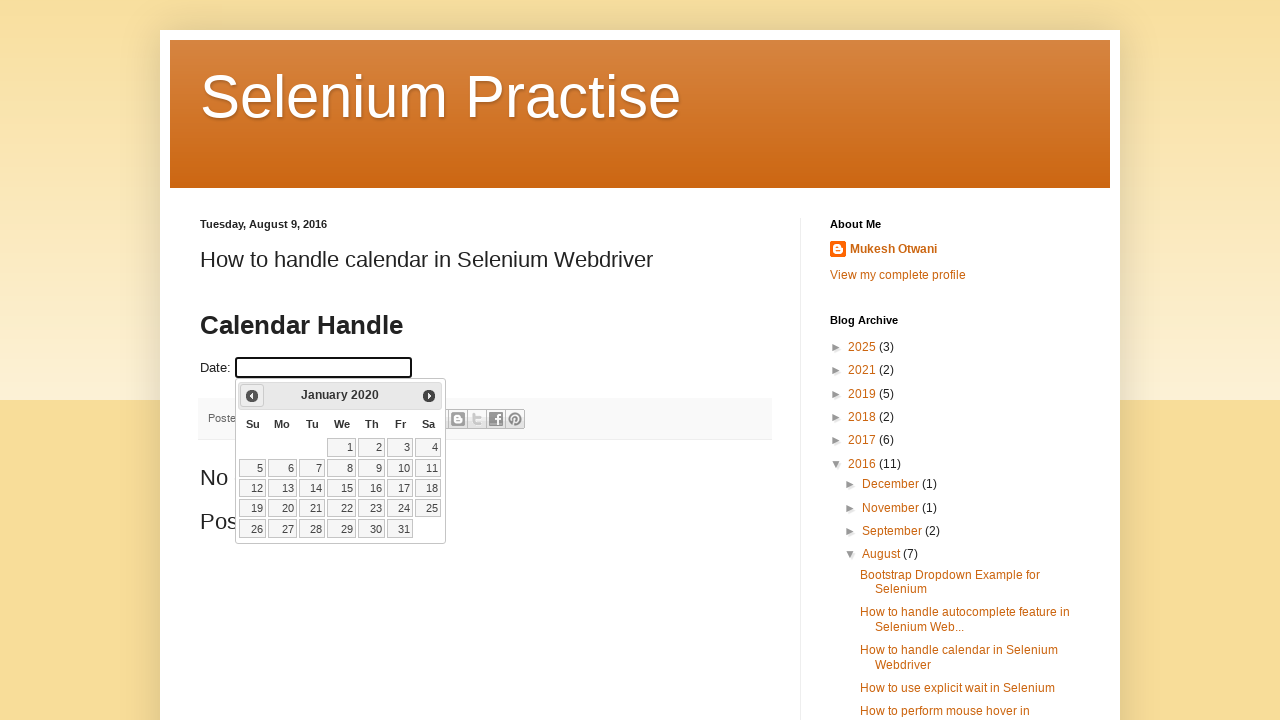

Clicked previous month button to navigate to earlier date at (252, 396) on xpath=//span[@class='ui-icon ui-icon-circle-triangle-w']
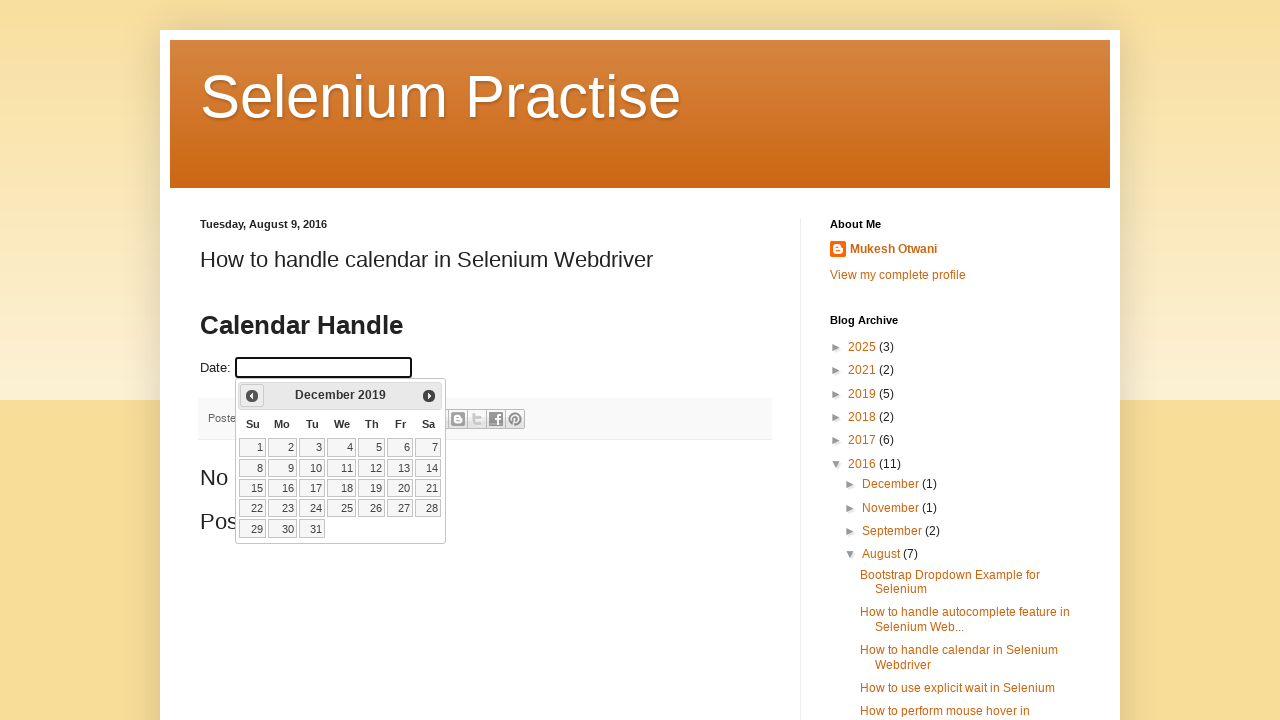

Retrieved updated calendar date: December 2019
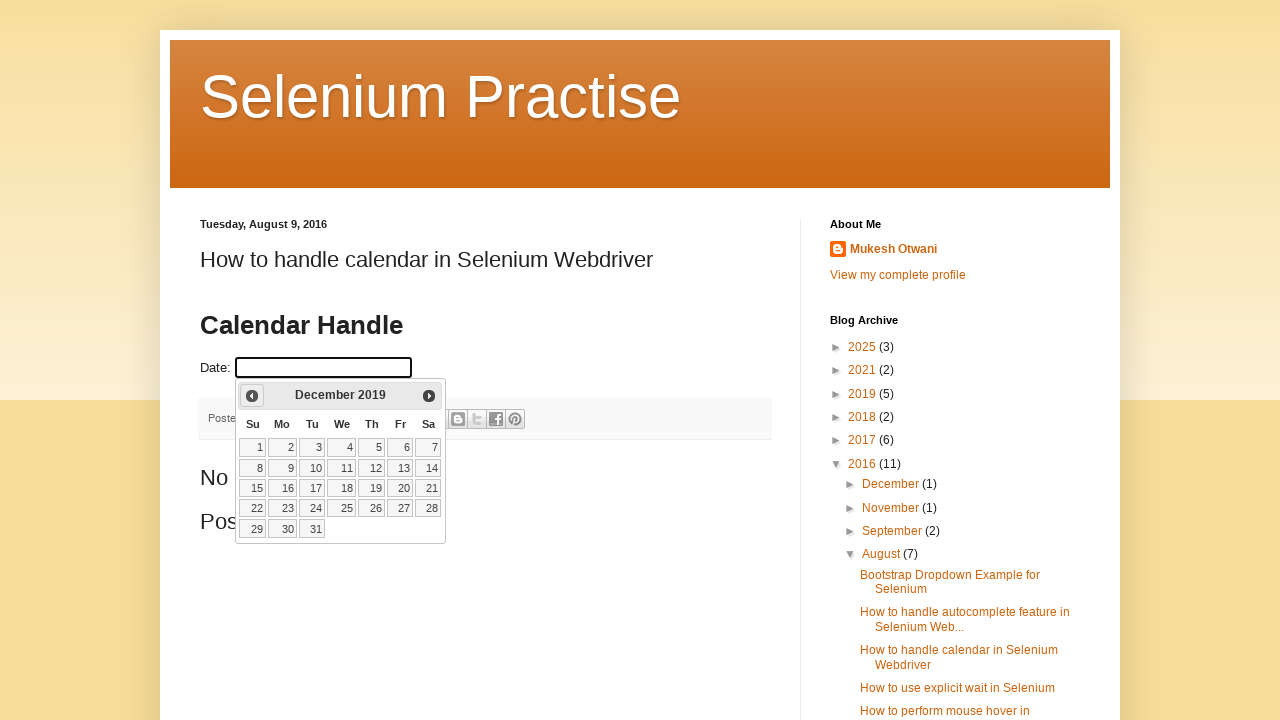

Clicked previous month button to navigate to earlier date at (252, 396) on xpath=//span[@class='ui-icon ui-icon-circle-triangle-w']
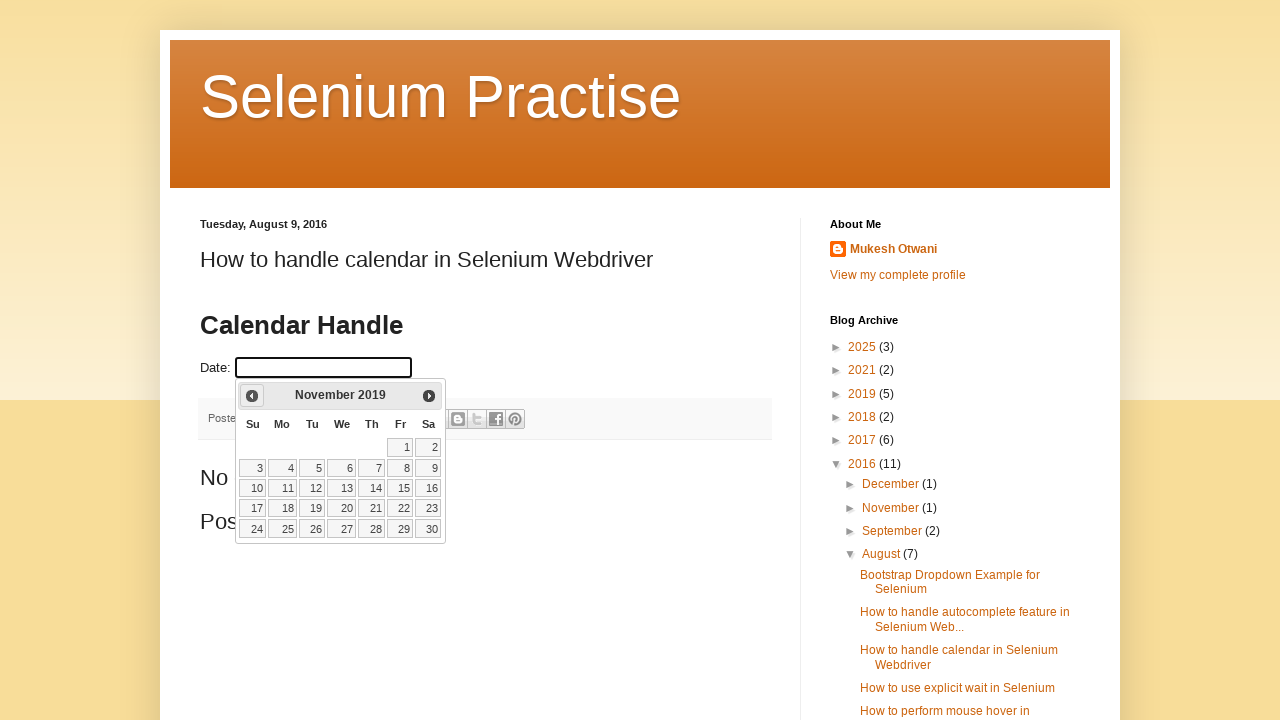

Retrieved updated calendar date: November 2019
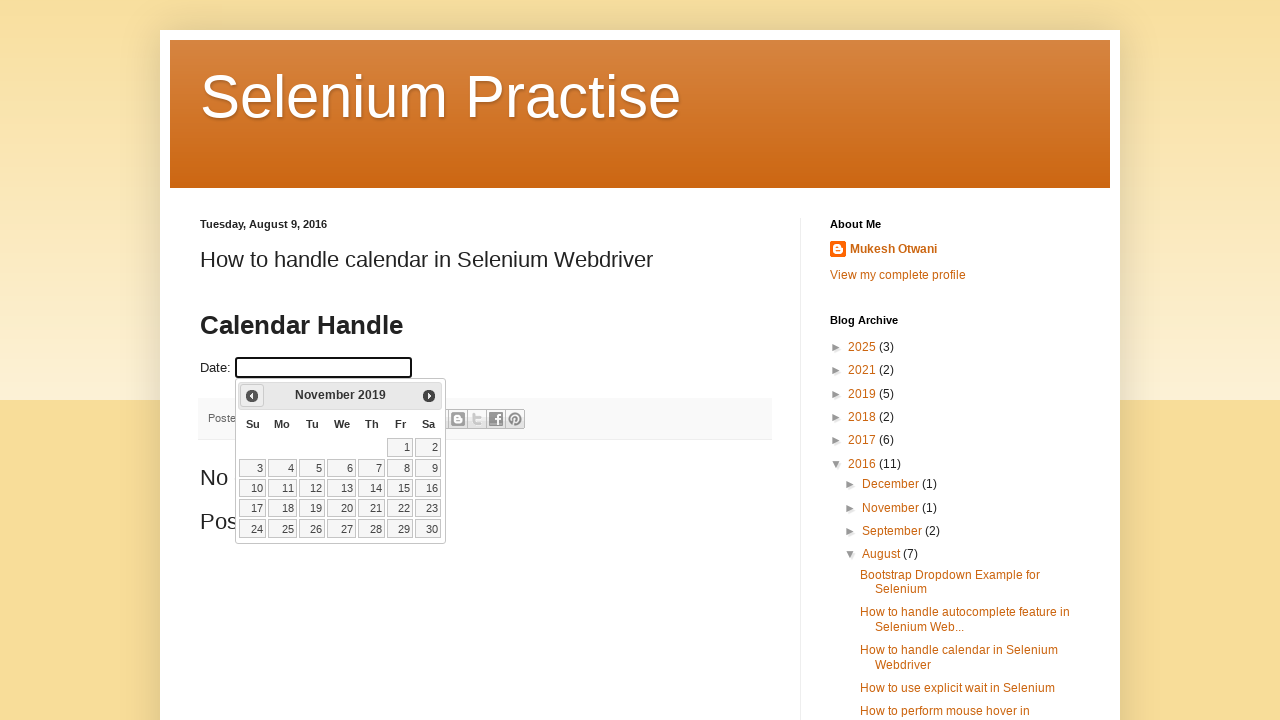

Clicked previous month button to navigate to earlier date at (252, 396) on xpath=//span[@class='ui-icon ui-icon-circle-triangle-w']
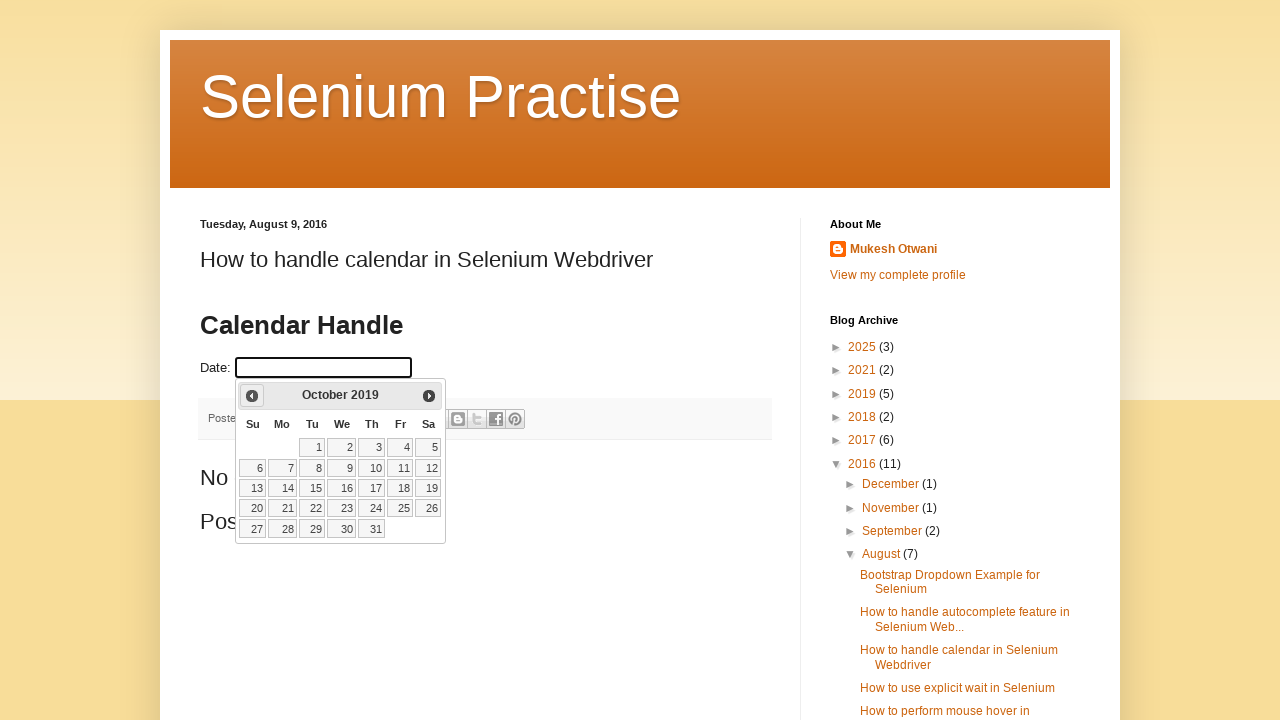

Retrieved updated calendar date: October 2019
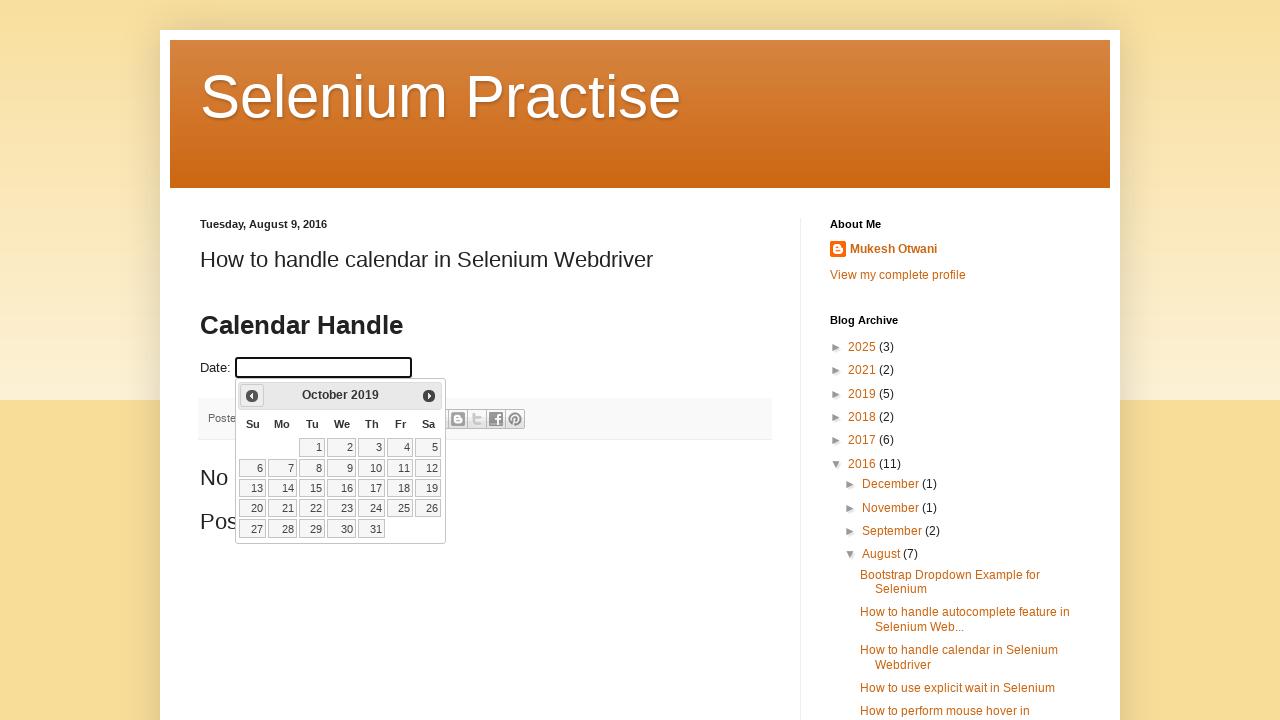

Clicked previous month button to navigate to earlier date at (252, 396) on xpath=//span[@class='ui-icon ui-icon-circle-triangle-w']
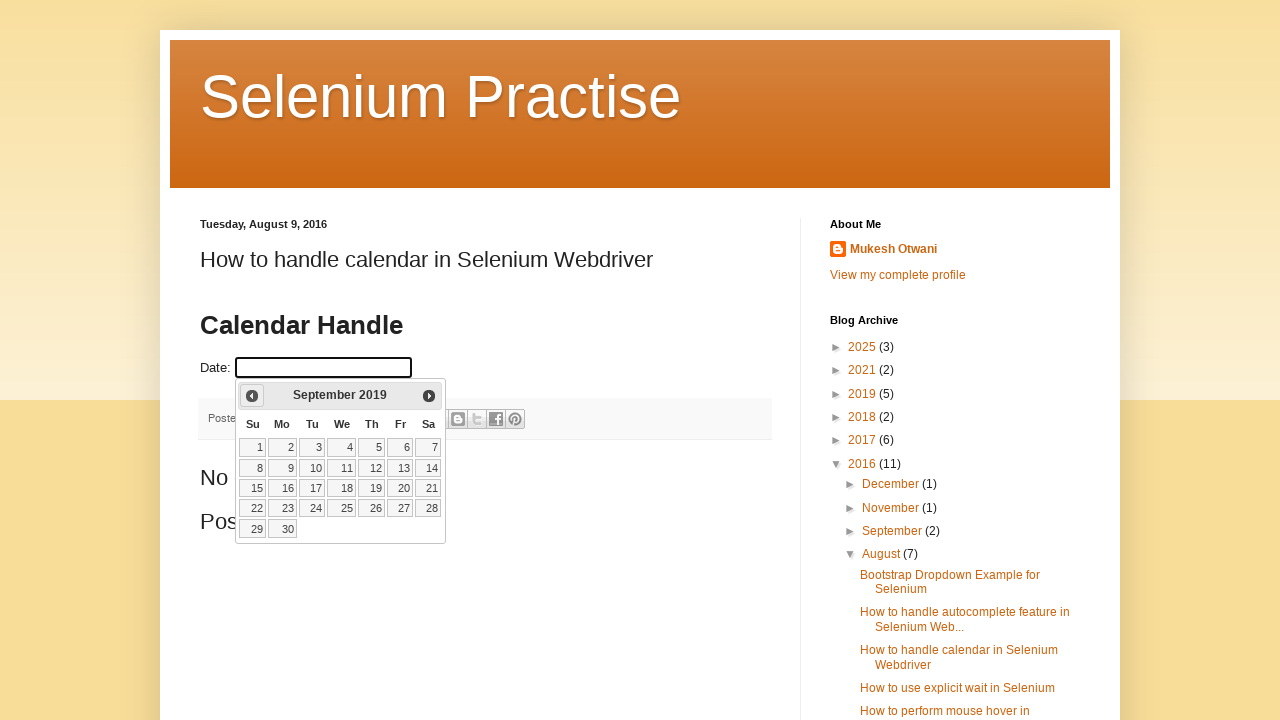

Retrieved updated calendar date: September 2019
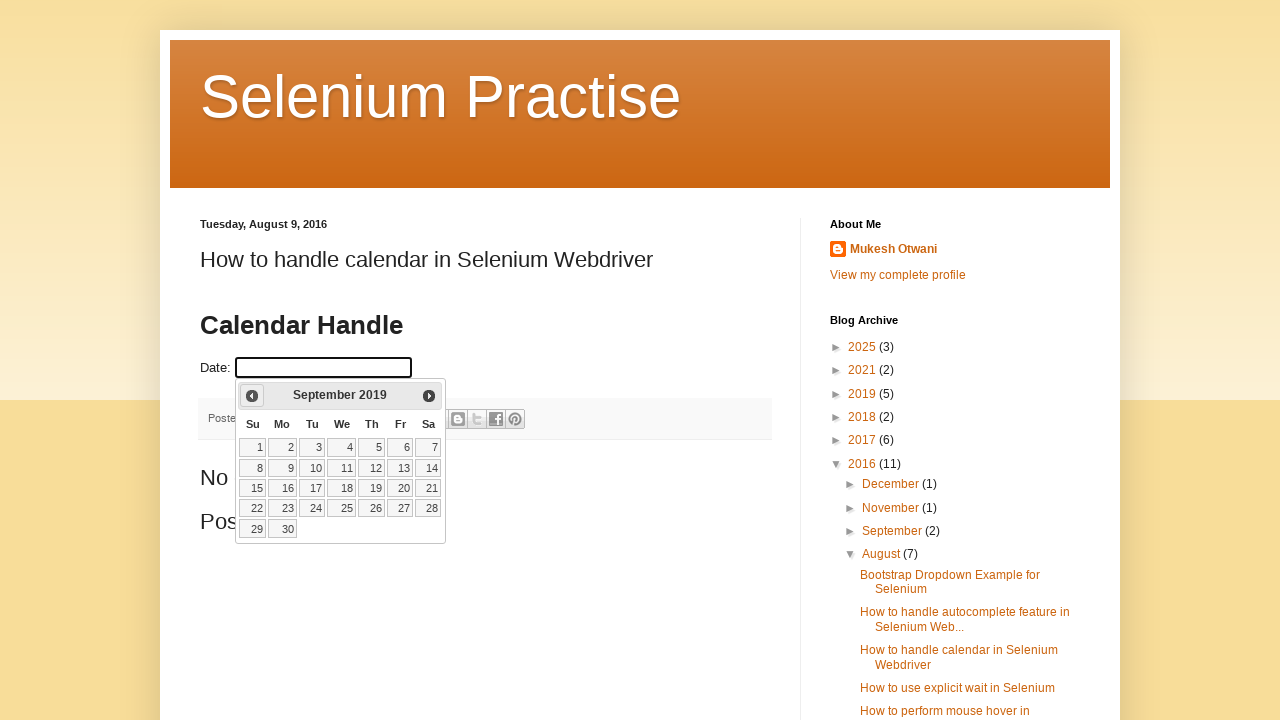

Clicked previous month button to navigate to earlier date at (252, 396) on xpath=//span[@class='ui-icon ui-icon-circle-triangle-w']
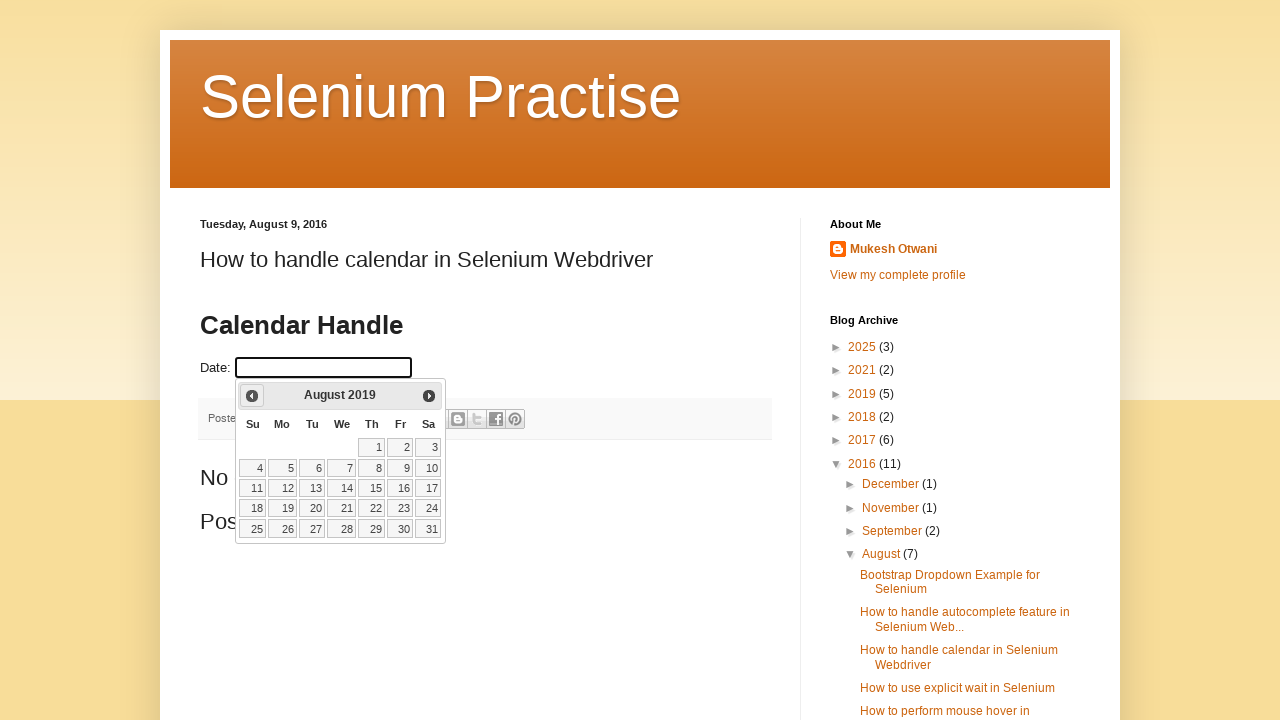

Retrieved updated calendar date: August 2019
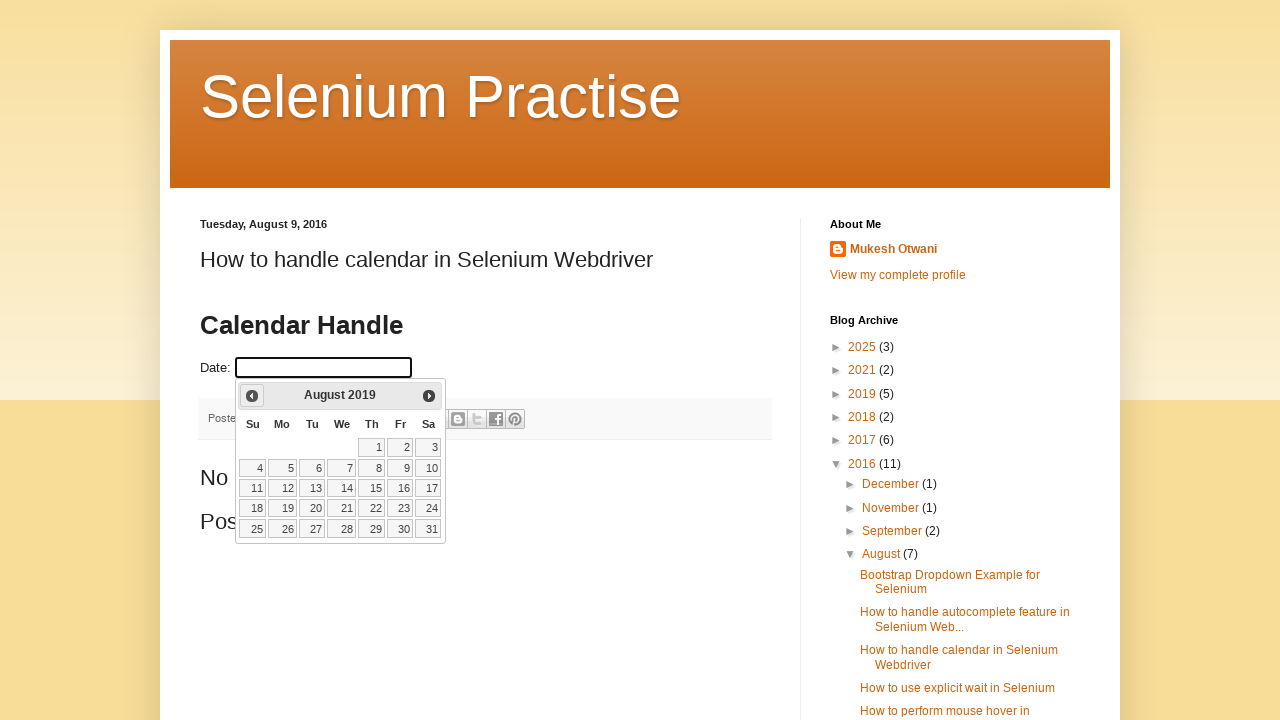

Clicked previous month button to navigate to earlier date at (252, 396) on xpath=//span[@class='ui-icon ui-icon-circle-triangle-w']
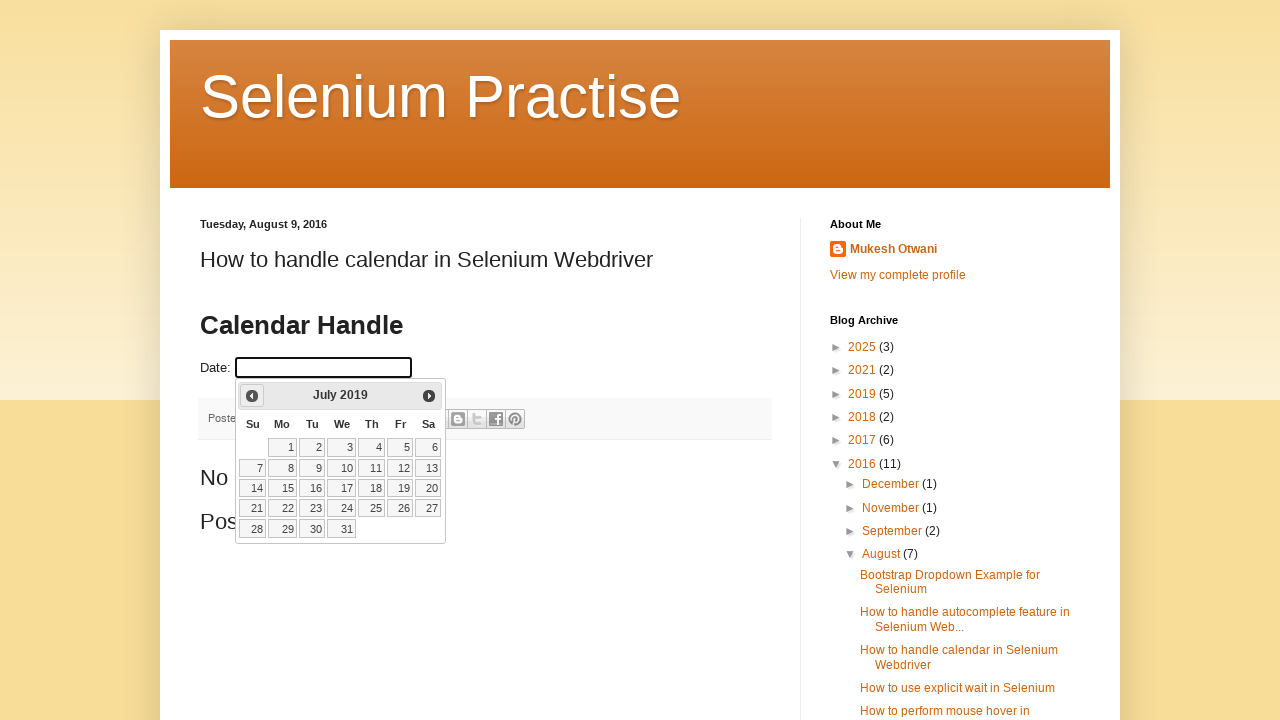

Retrieved updated calendar date: July 2019
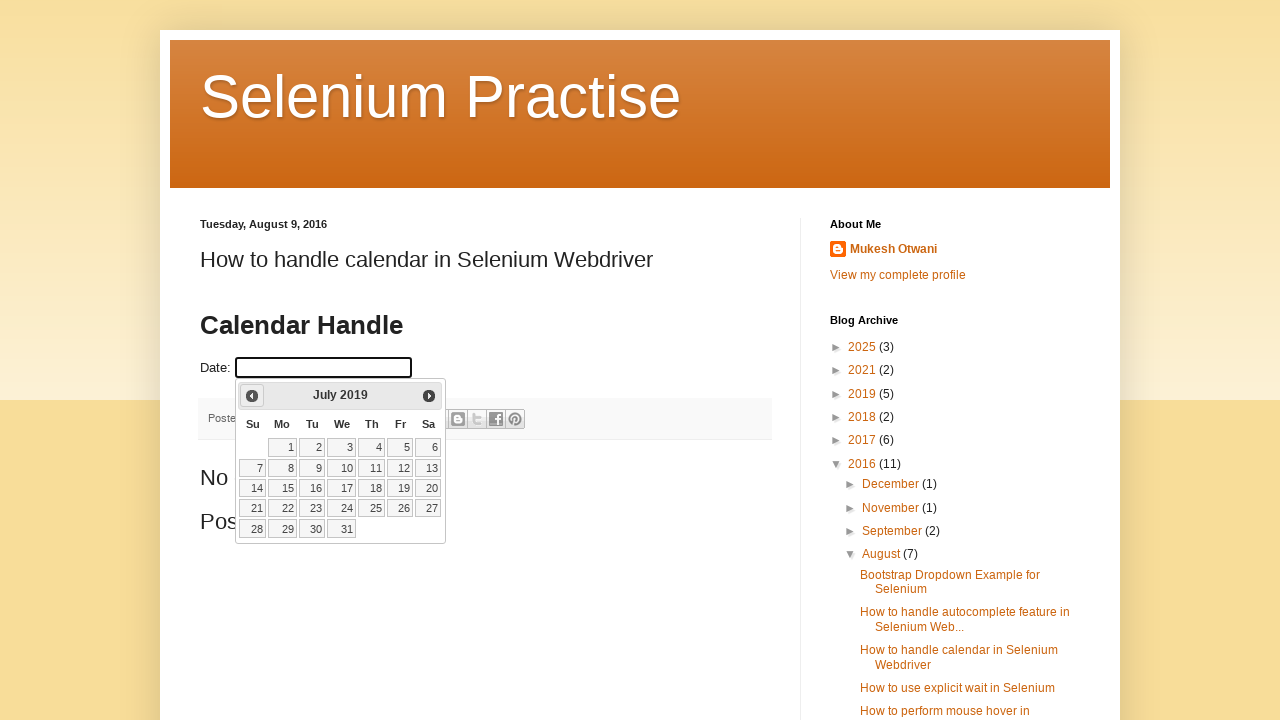

Clicked previous month button to navigate to earlier date at (252, 396) on xpath=//span[@class='ui-icon ui-icon-circle-triangle-w']
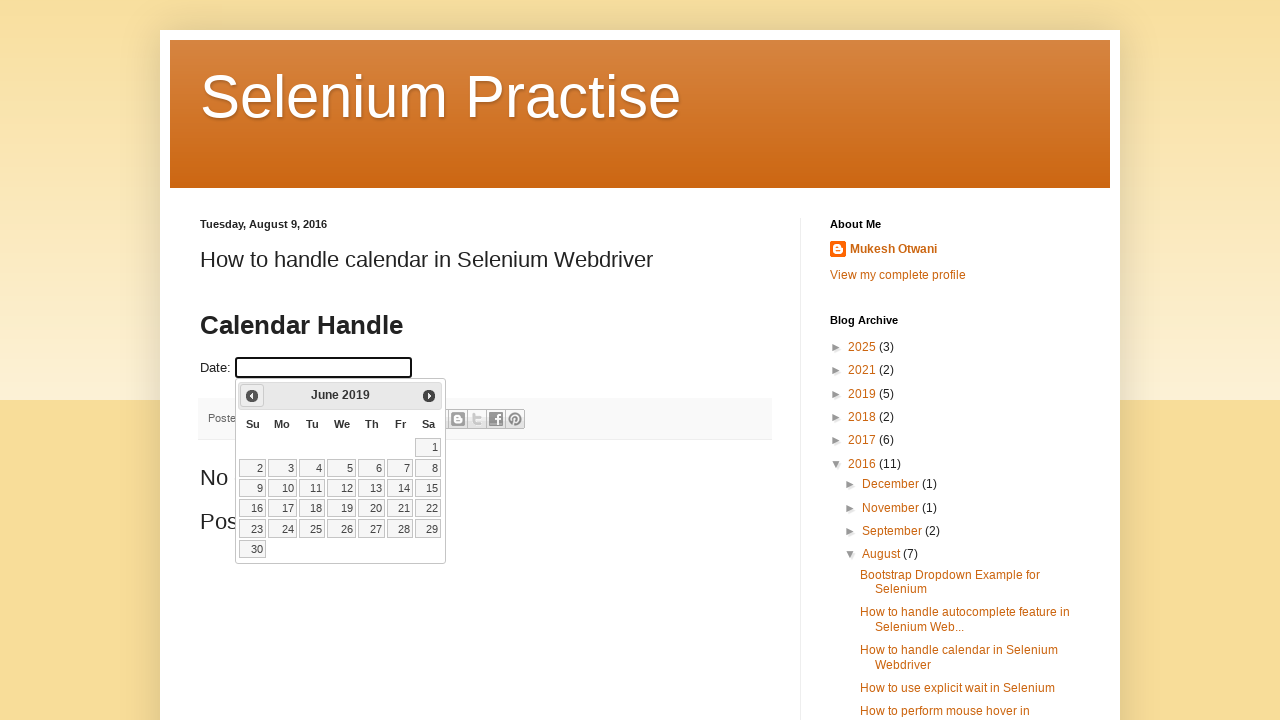

Retrieved updated calendar date: June 2019
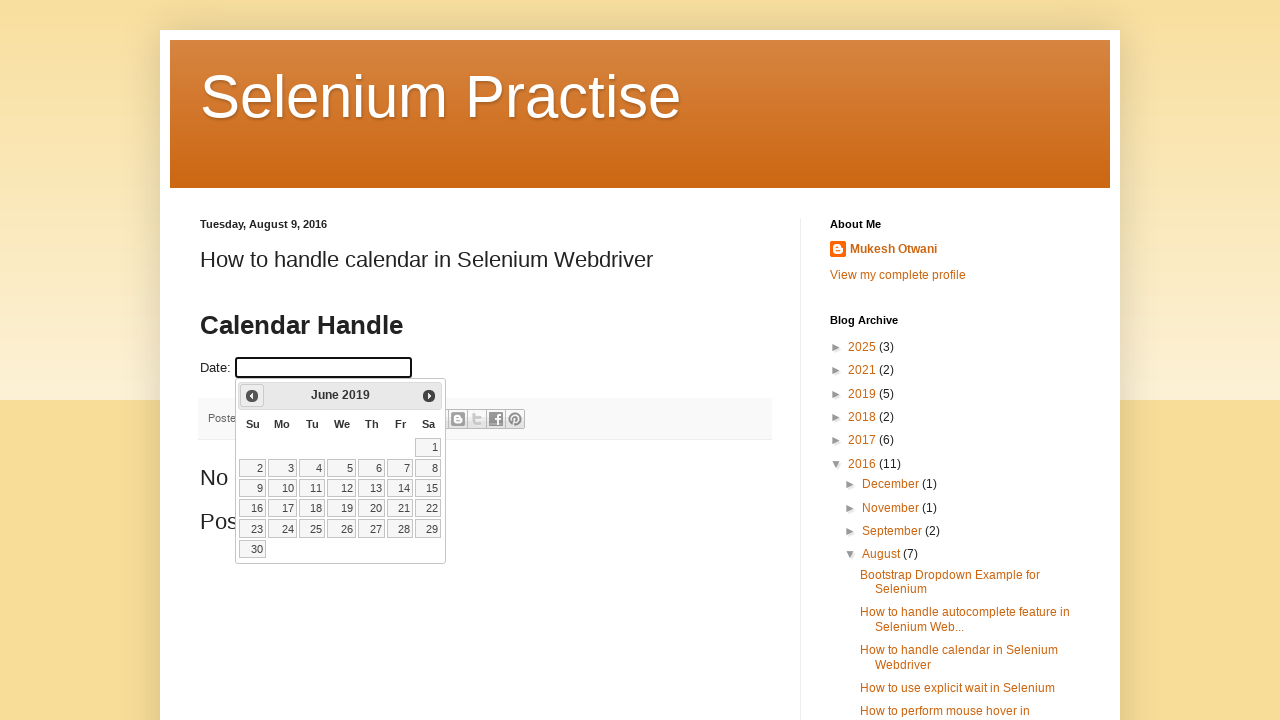

Clicked previous month button to navigate to earlier date at (252, 396) on xpath=//span[@class='ui-icon ui-icon-circle-triangle-w']
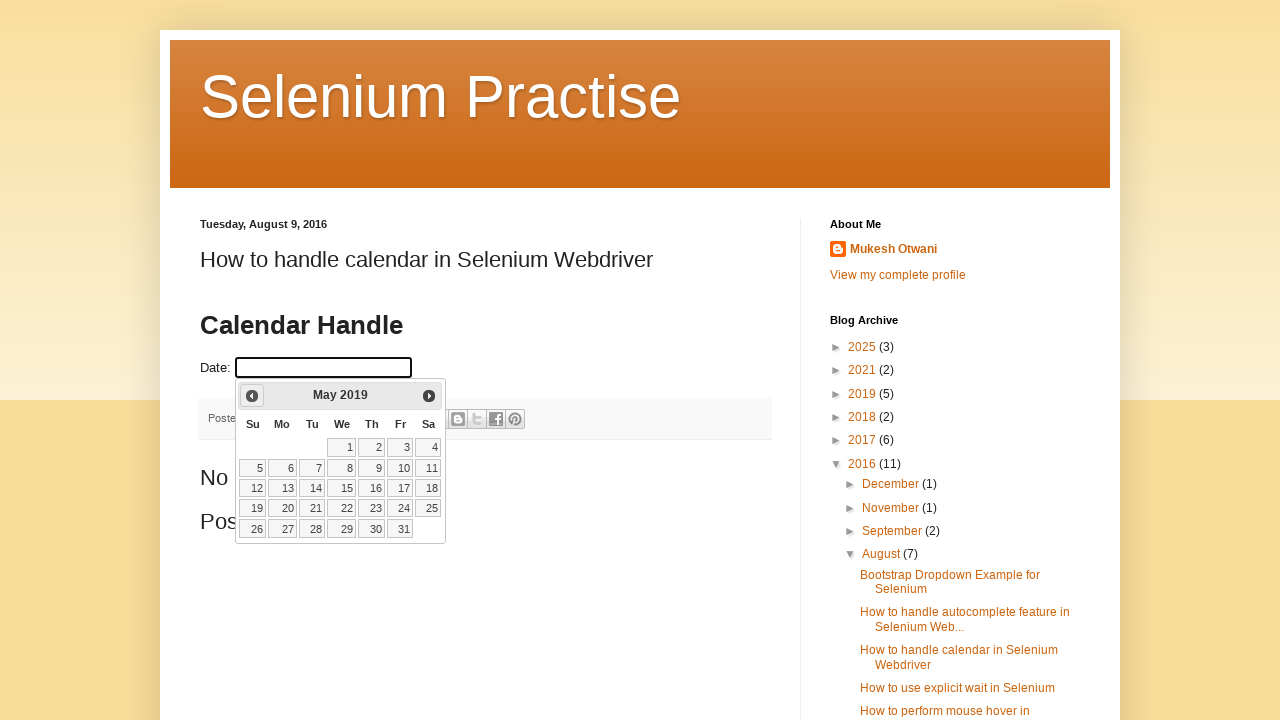

Retrieved updated calendar date: May 2019
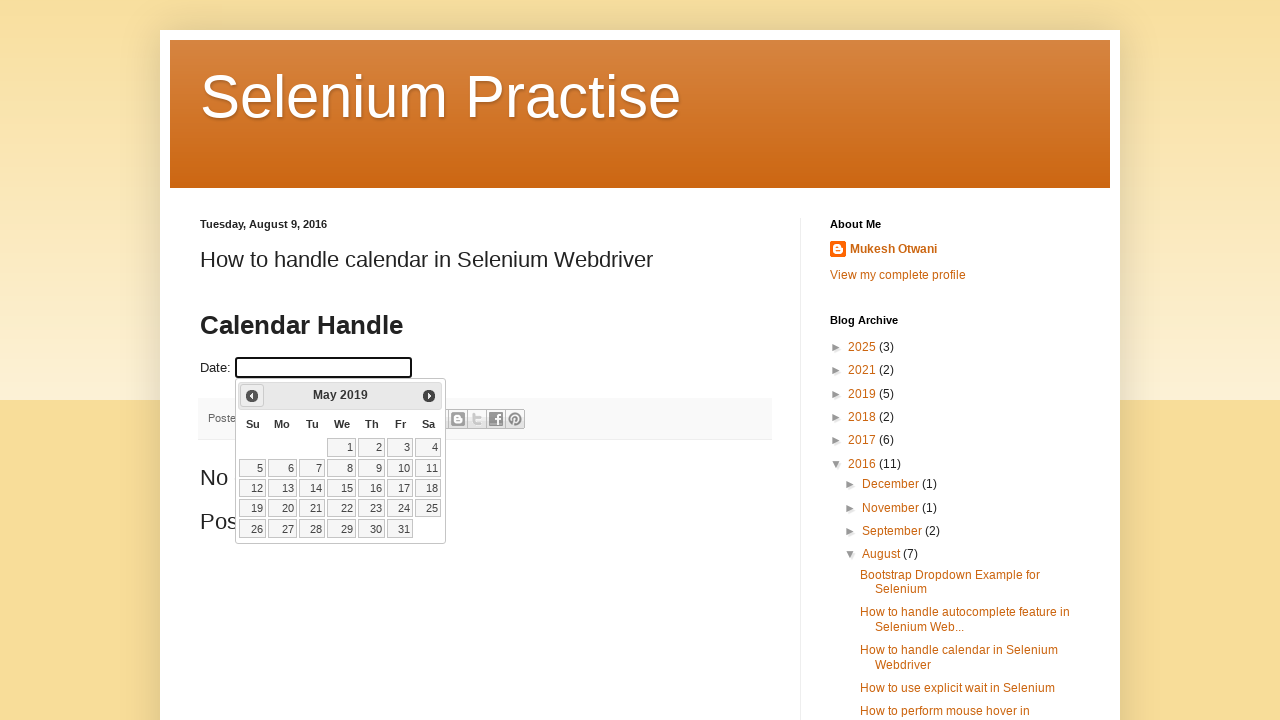

Clicked previous month button to navigate to earlier date at (252, 396) on xpath=//span[@class='ui-icon ui-icon-circle-triangle-w']
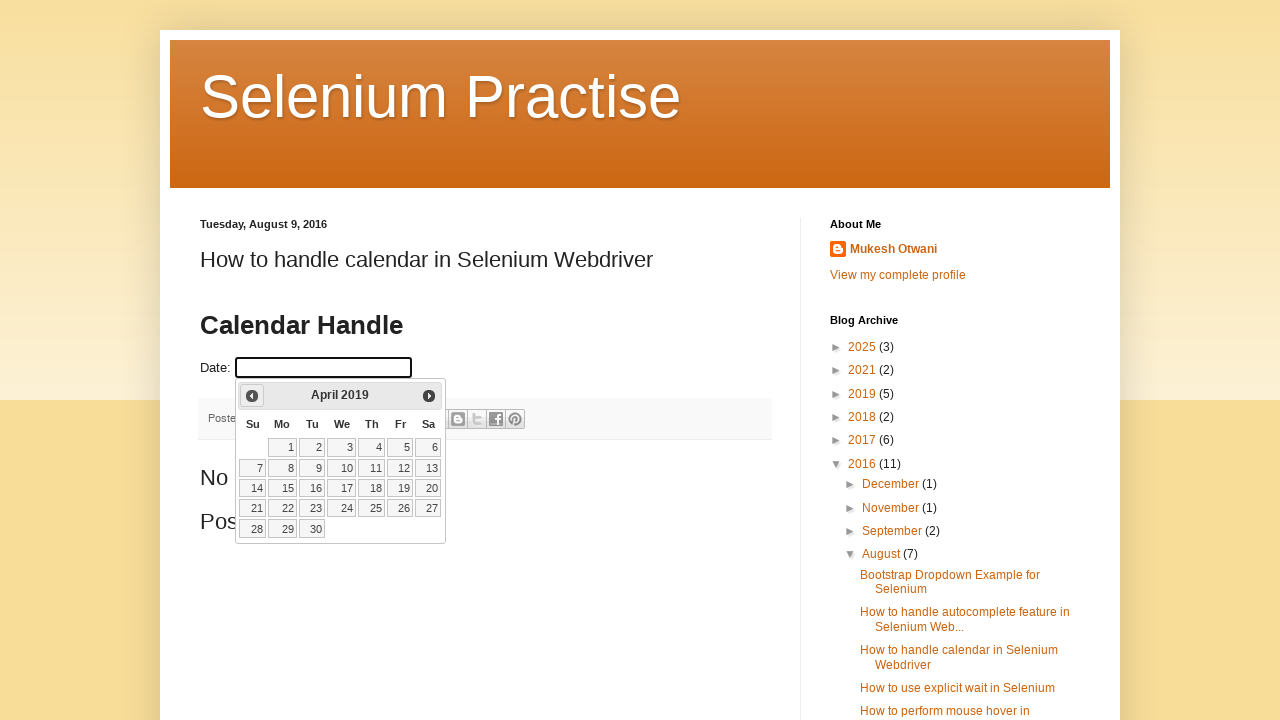

Retrieved updated calendar date: April 2019
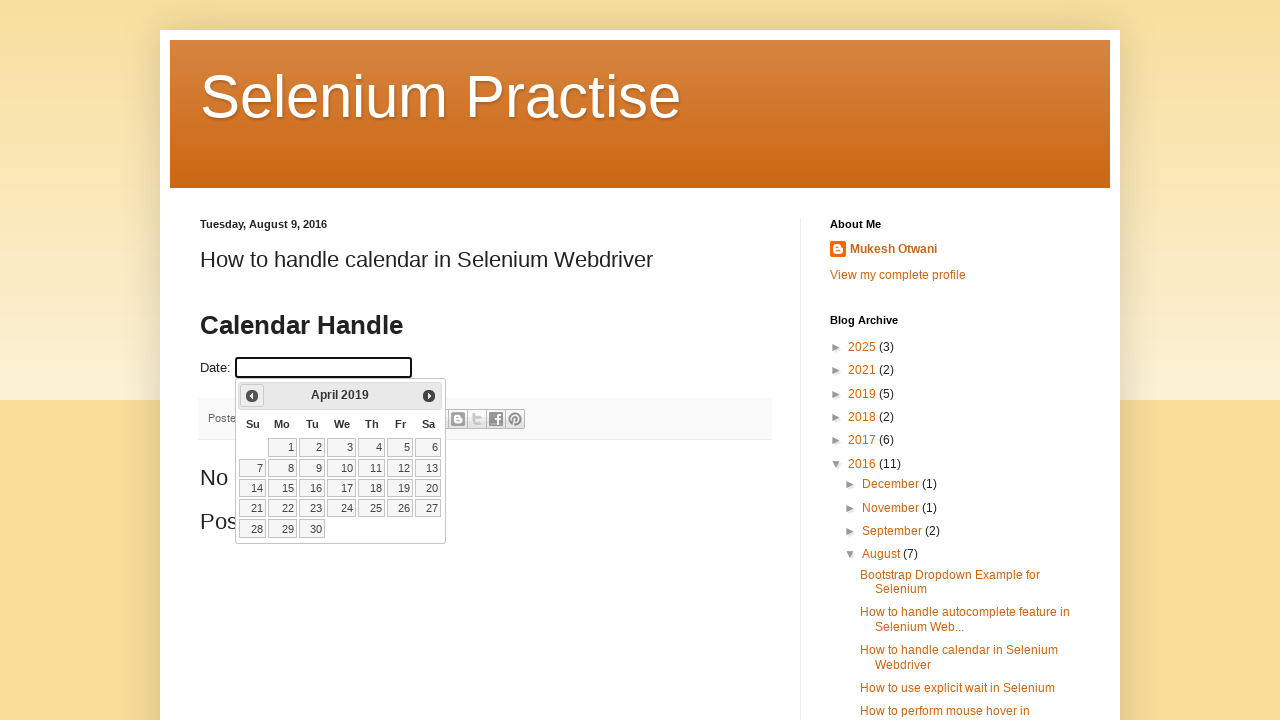

Clicked previous month button to navigate to earlier date at (252, 396) on xpath=//span[@class='ui-icon ui-icon-circle-triangle-w']
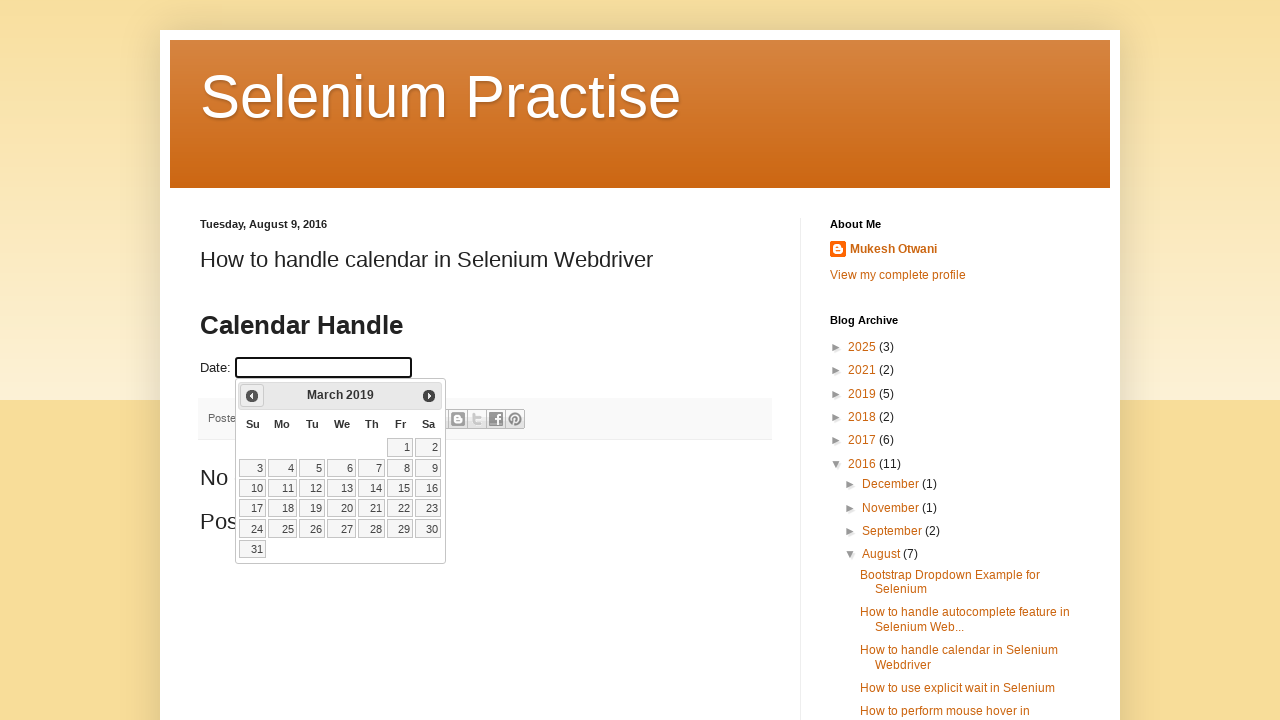

Retrieved updated calendar date: March 2019
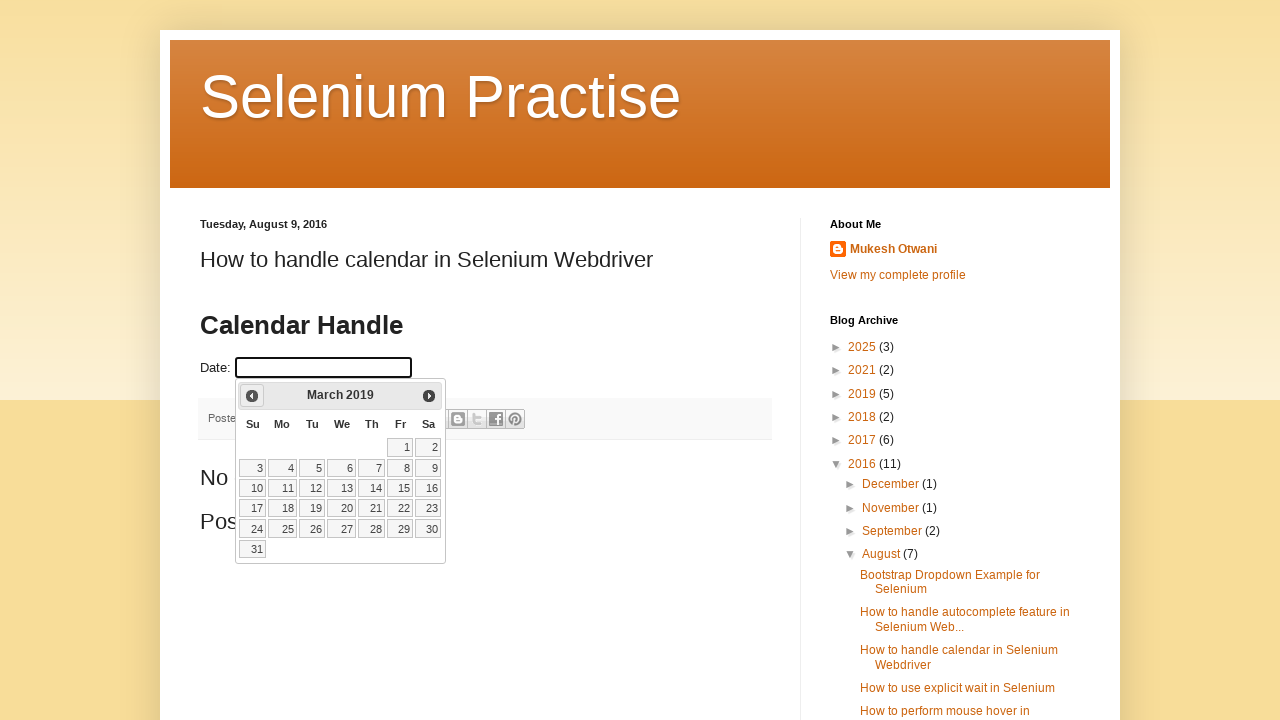

Clicked previous month button to navigate to earlier date at (252, 396) on xpath=//span[@class='ui-icon ui-icon-circle-triangle-w']
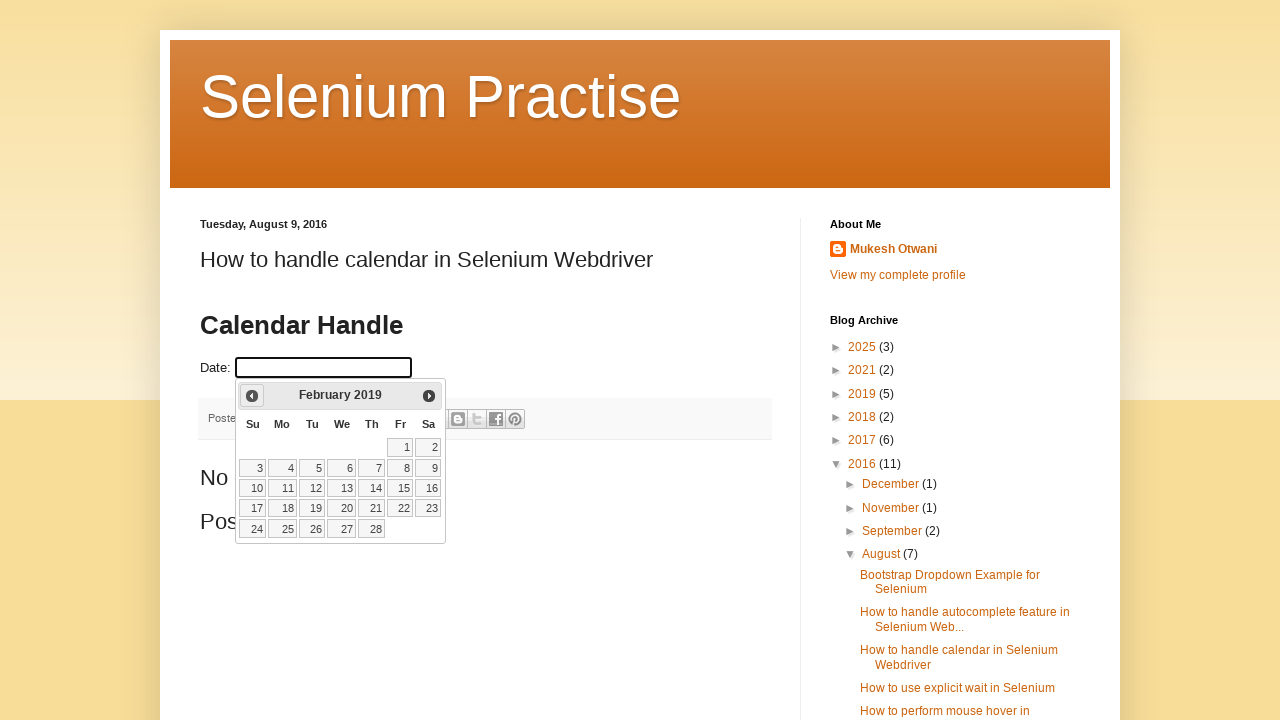

Retrieved updated calendar date: February 2019
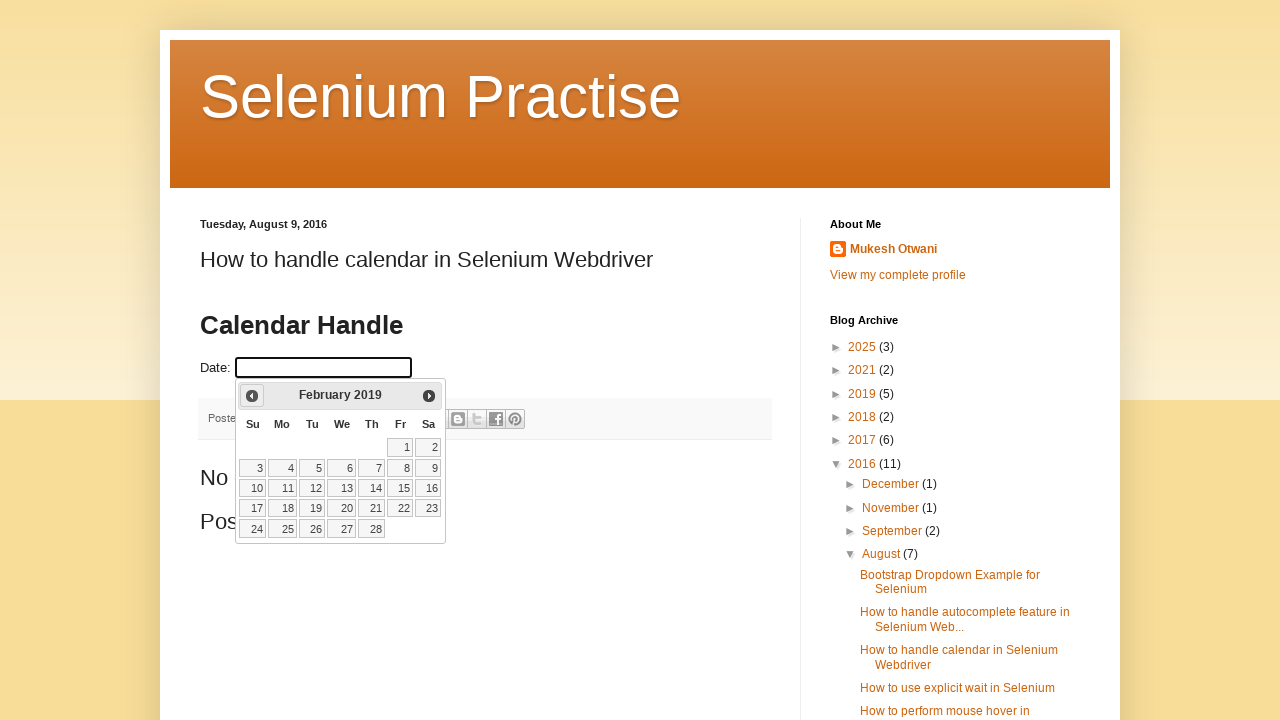

Clicked previous month button to navigate to earlier date at (252, 396) on xpath=//span[@class='ui-icon ui-icon-circle-triangle-w']
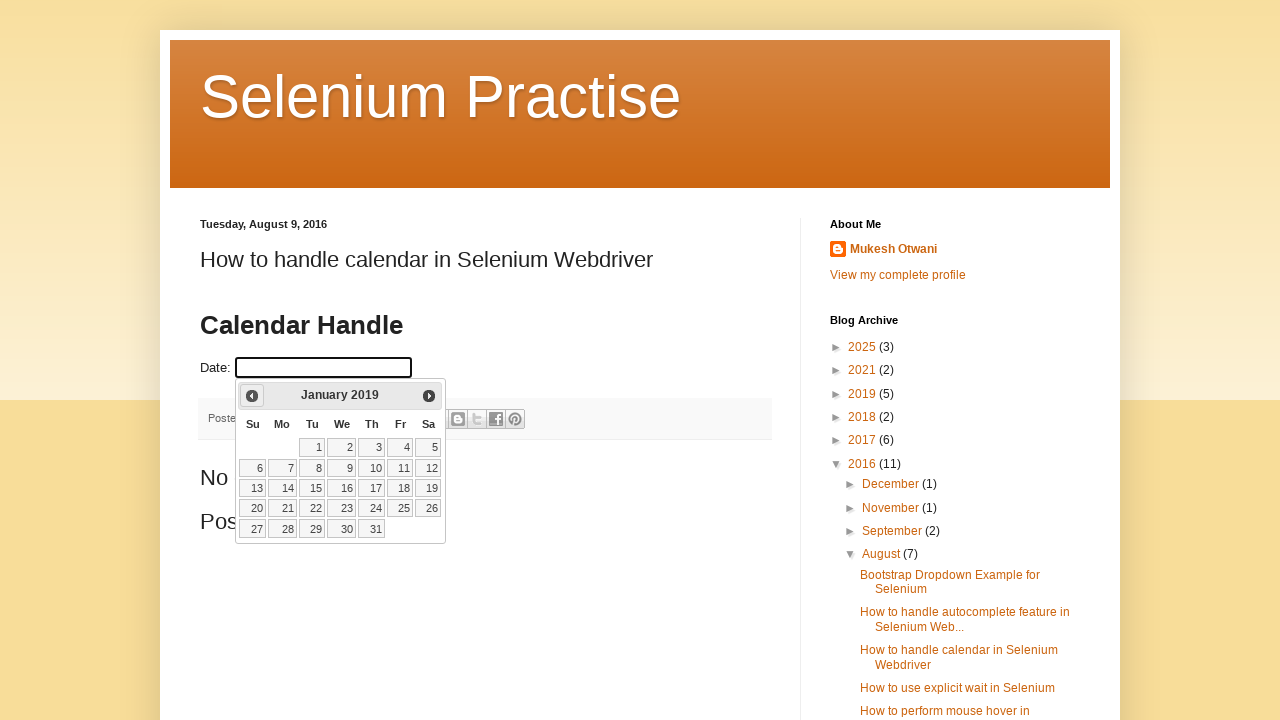

Retrieved updated calendar date: January 2019
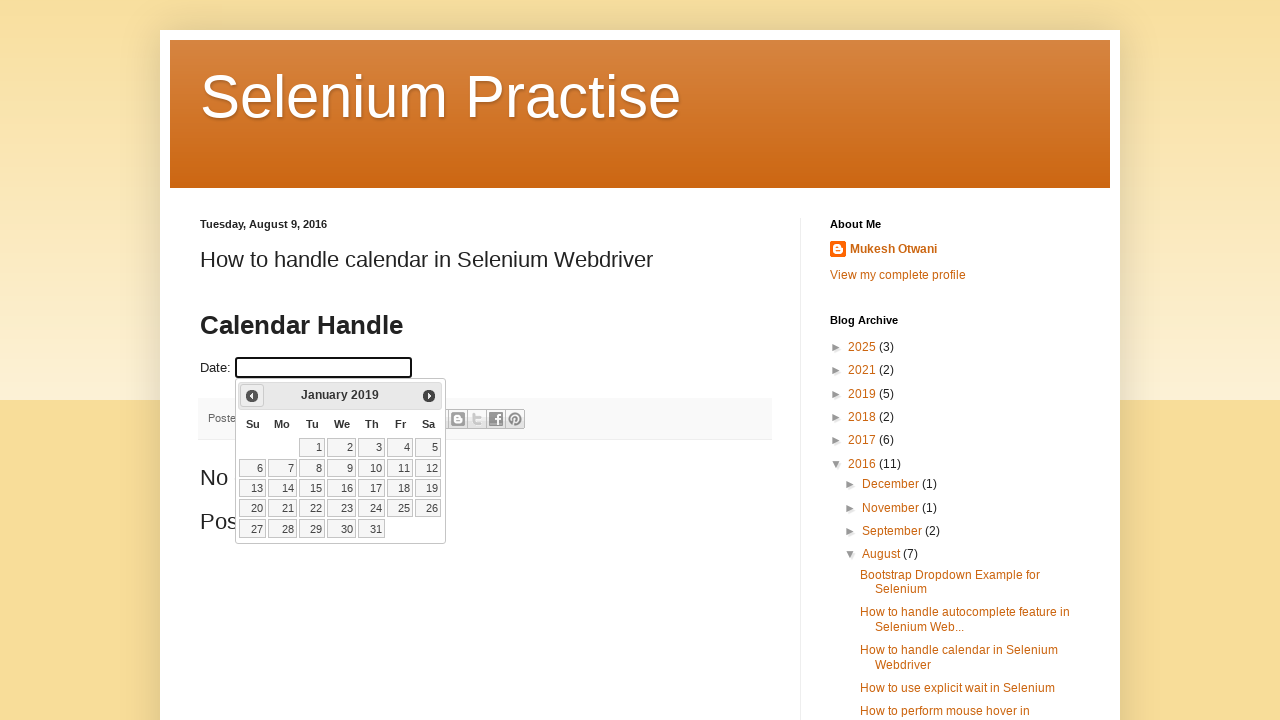

Clicked previous month button to navigate to earlier date at (252, 396) on xpath=//span[@class='ui-icon ui-icon-circle-triangle-w']
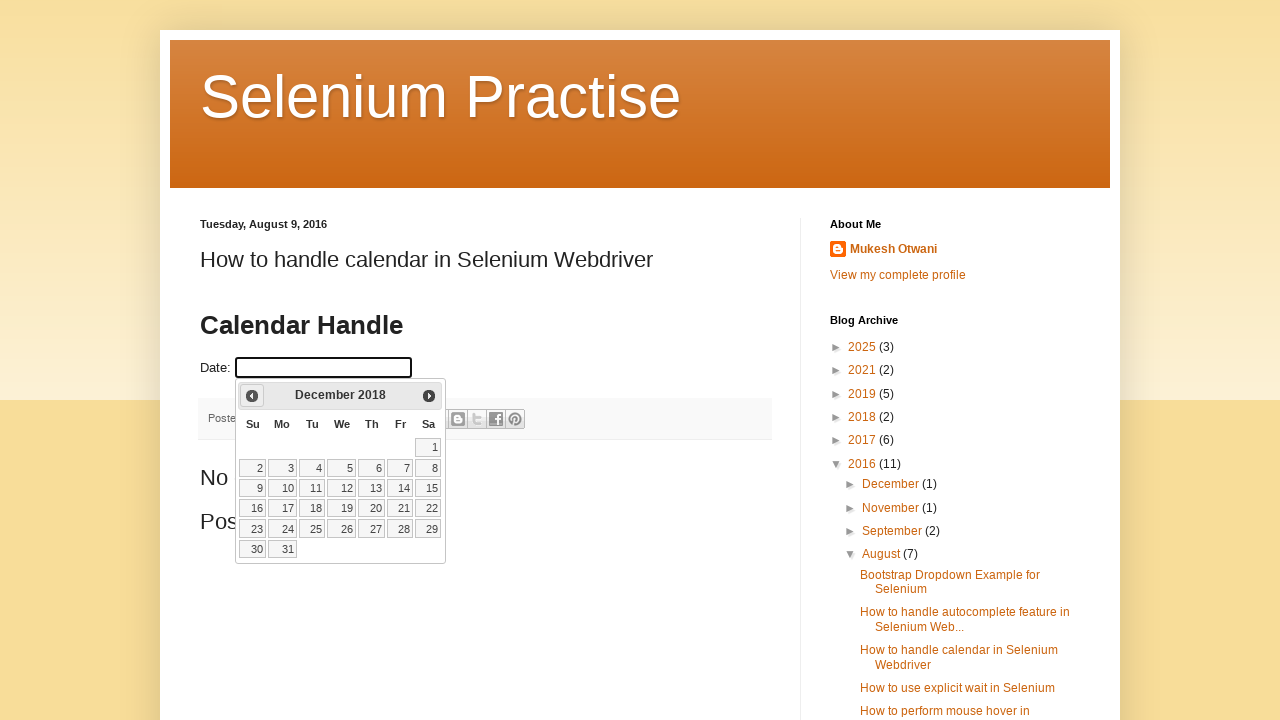

Retrieved updated calendar date: December 2018
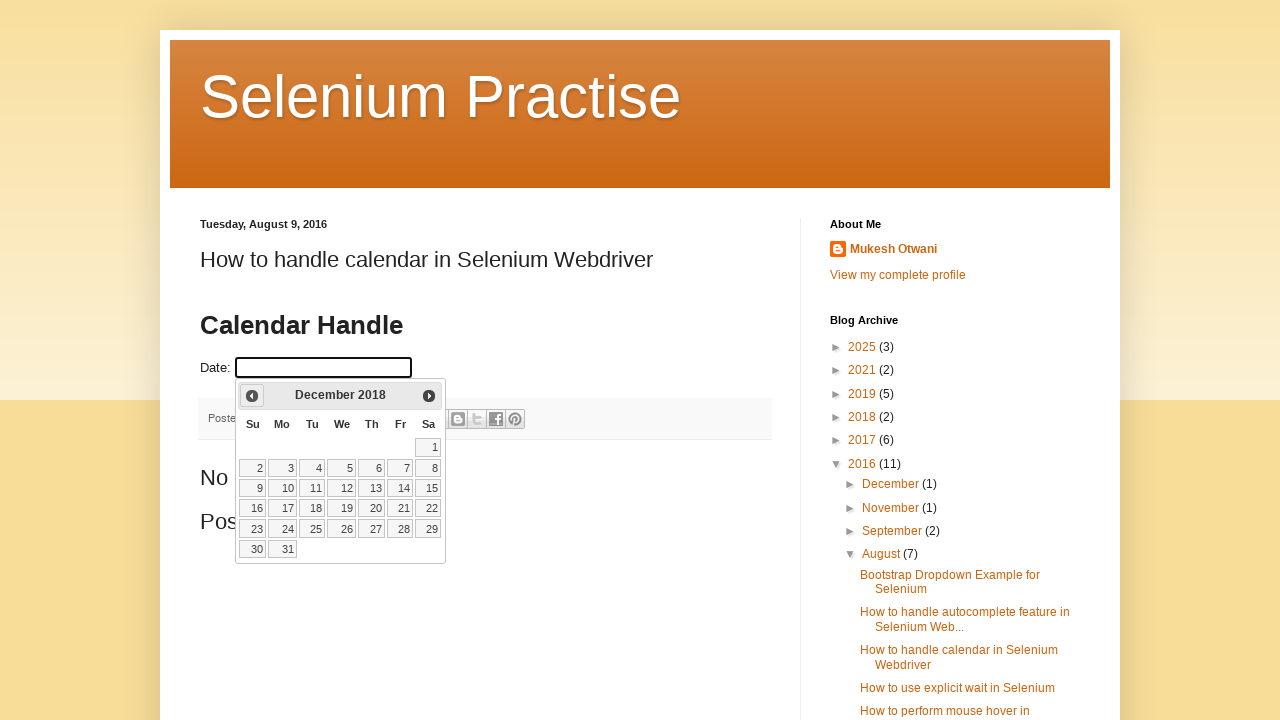

Clicked previous month button to navigate to earlier date at (252, 396) on xpath=//span[@class='ui-icon ui-icon-circle-triangle-w']
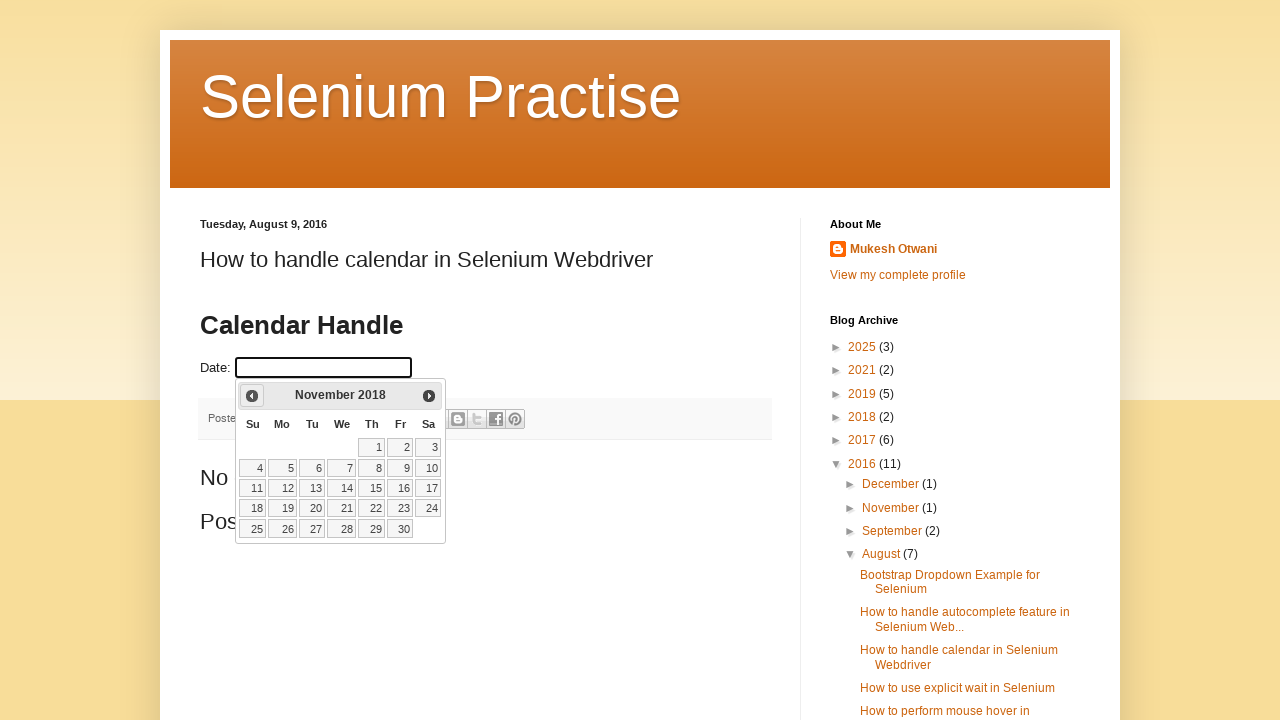

Retrieved updated calendar date: November 2018
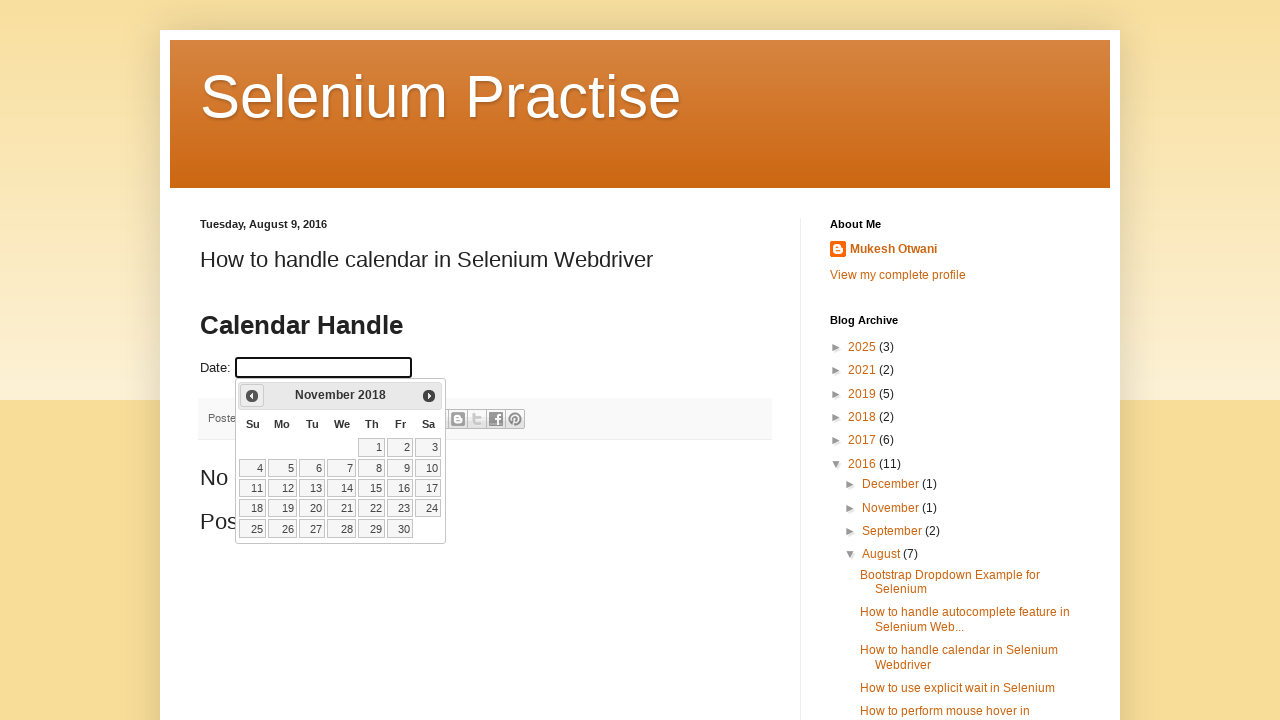

Clicked previous month button to navigate to earlier date at (252, 396) on xpath=//span[@class='ui-icon ui-icon-circle-triangle-w']
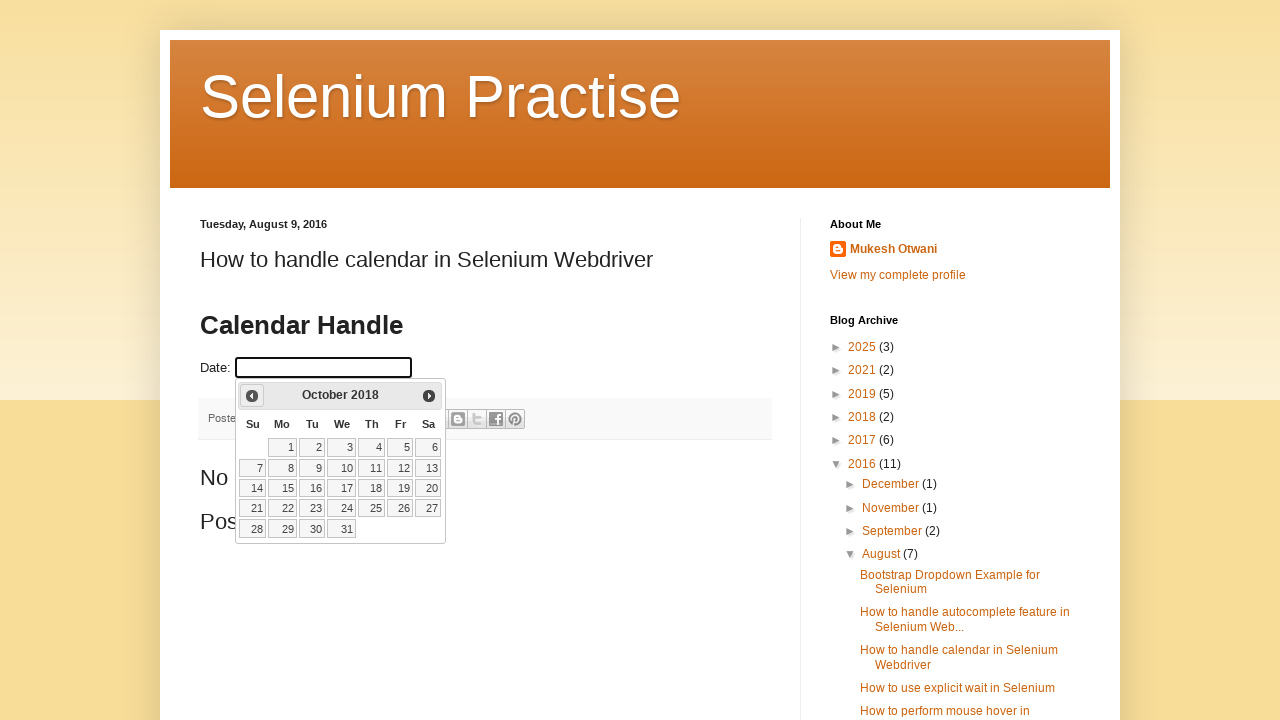

Retrieved updated calendar date: October 2018
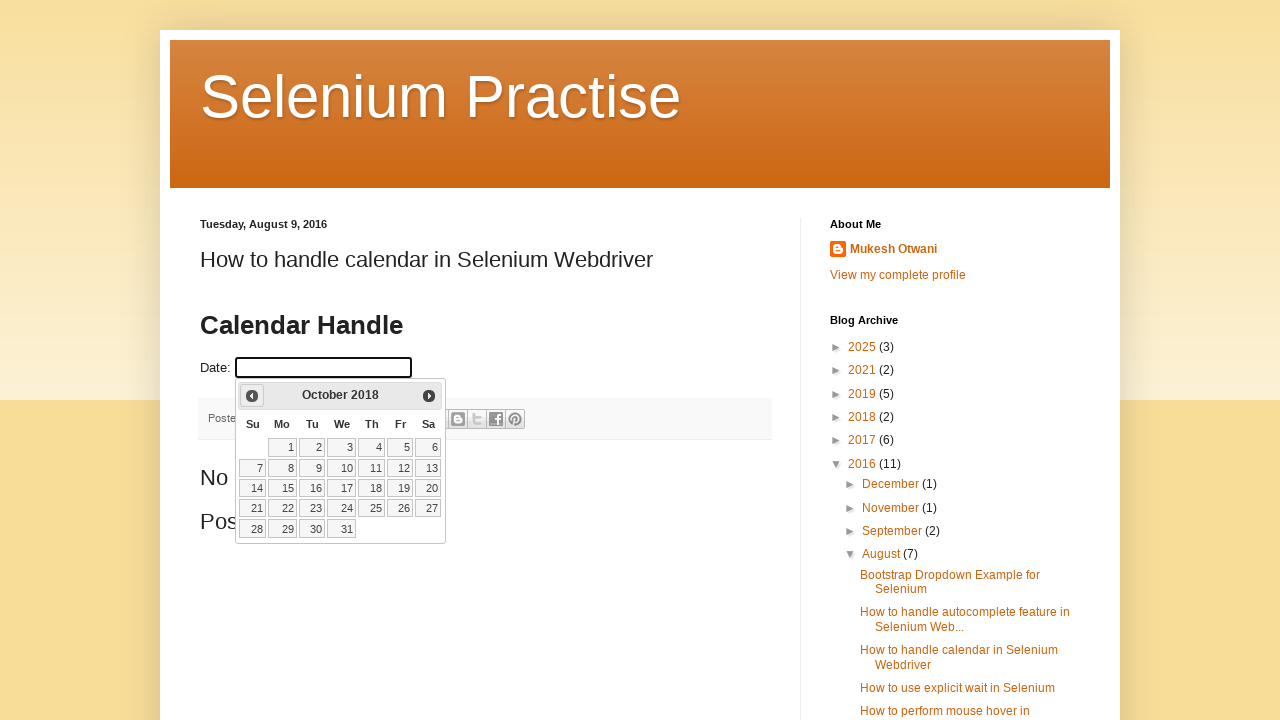

Clicked on October 15, 2018 in the calendar at (282, 488) on //table[@class='ui-datepicker-calendar']//td[@data-handler='selectDay']//a[text(
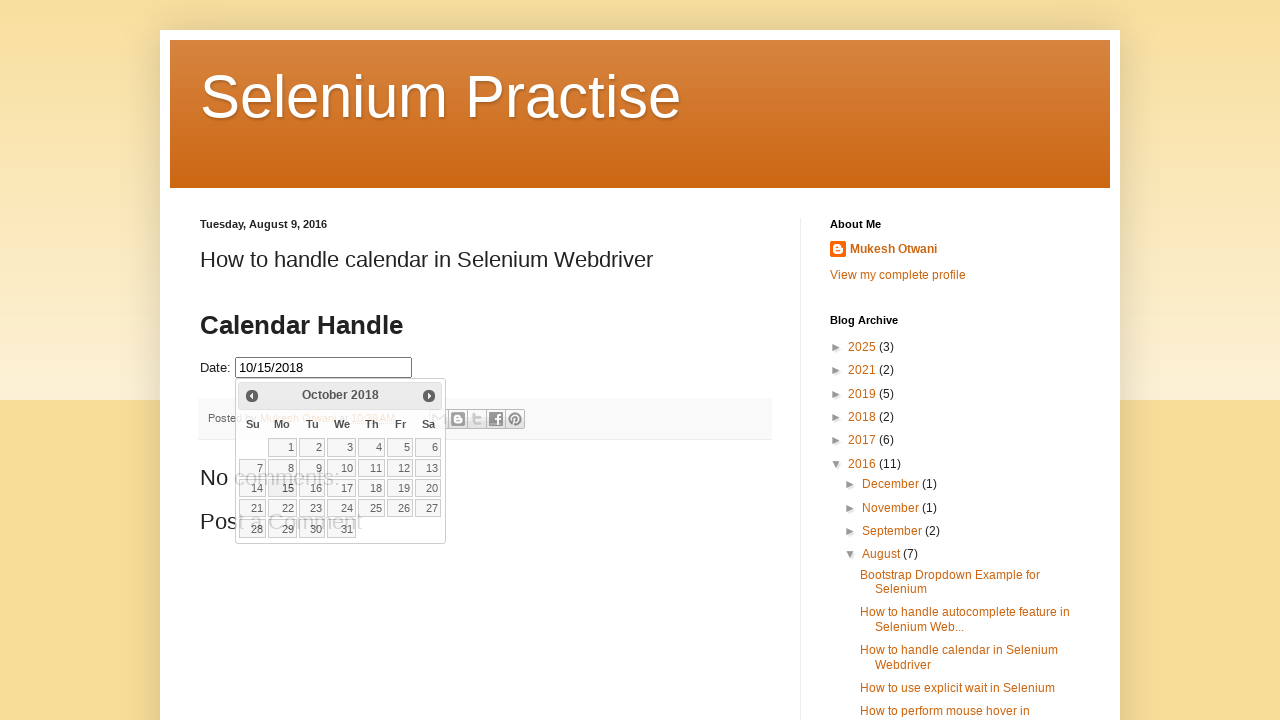

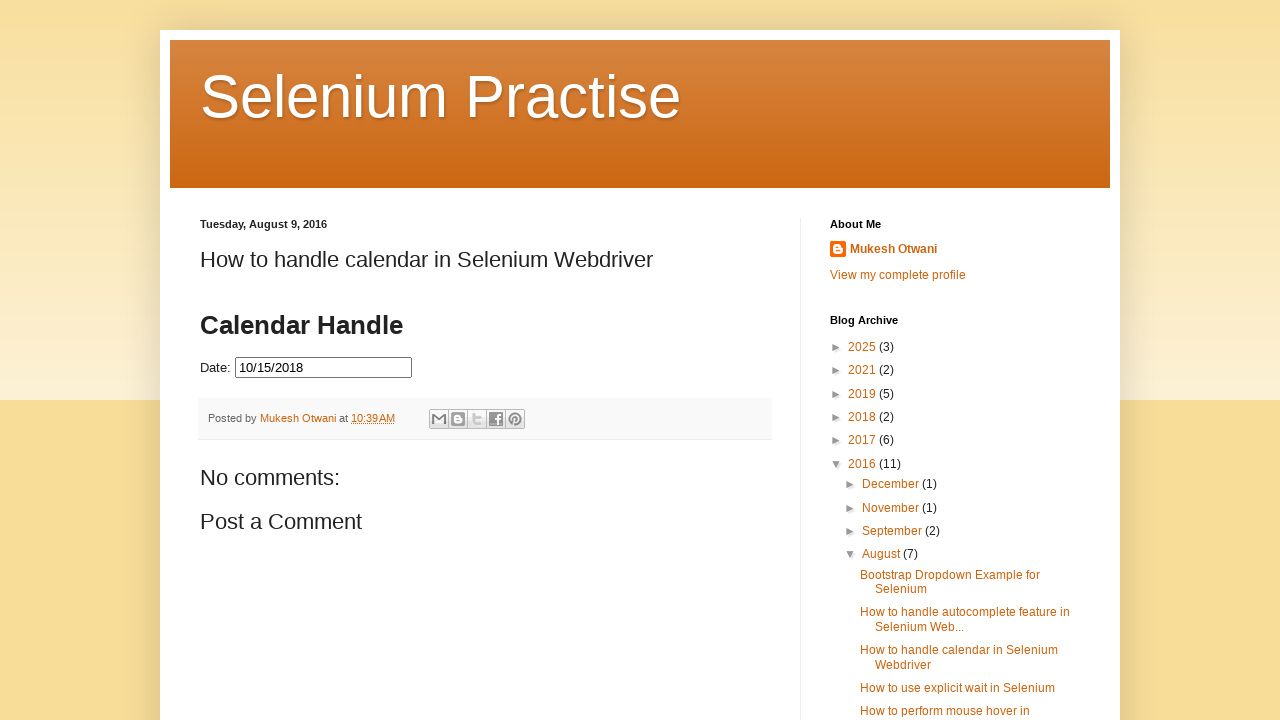